Tests the jQuery UI datepicker by navigating to a specific date (January 2, 2020) using the previous month navigation

Starting URL: https://jqueryui.com/datepicker/

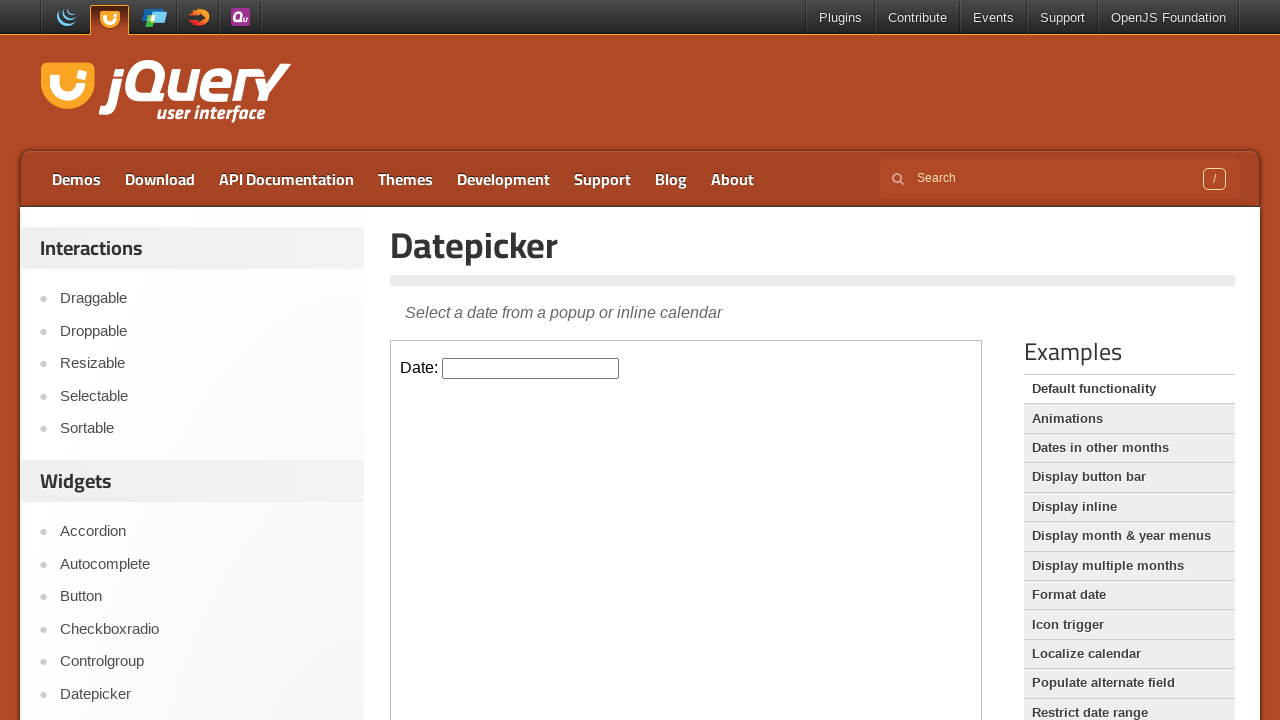

Located iframe containing the datepicker
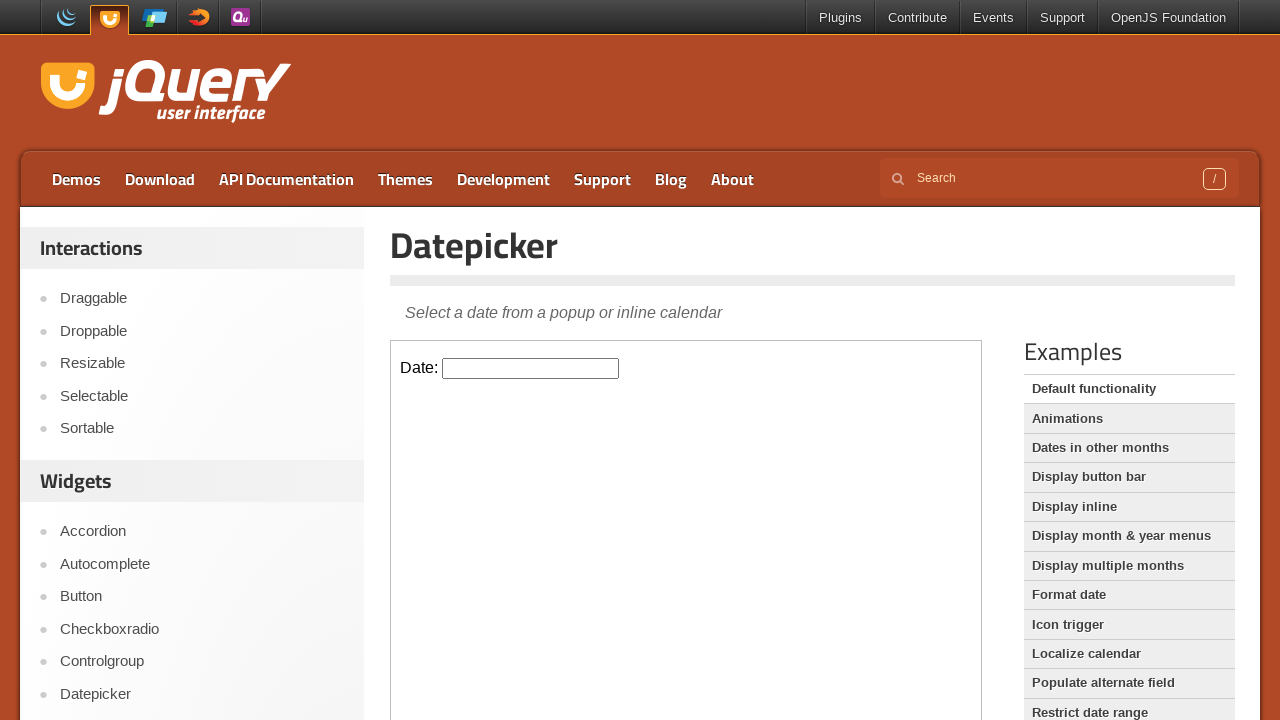

Clicked on datepicker input to open calendar at (531, 368) on iframe >> nth=0 >> internal:control=enter-frame >> #datepicker
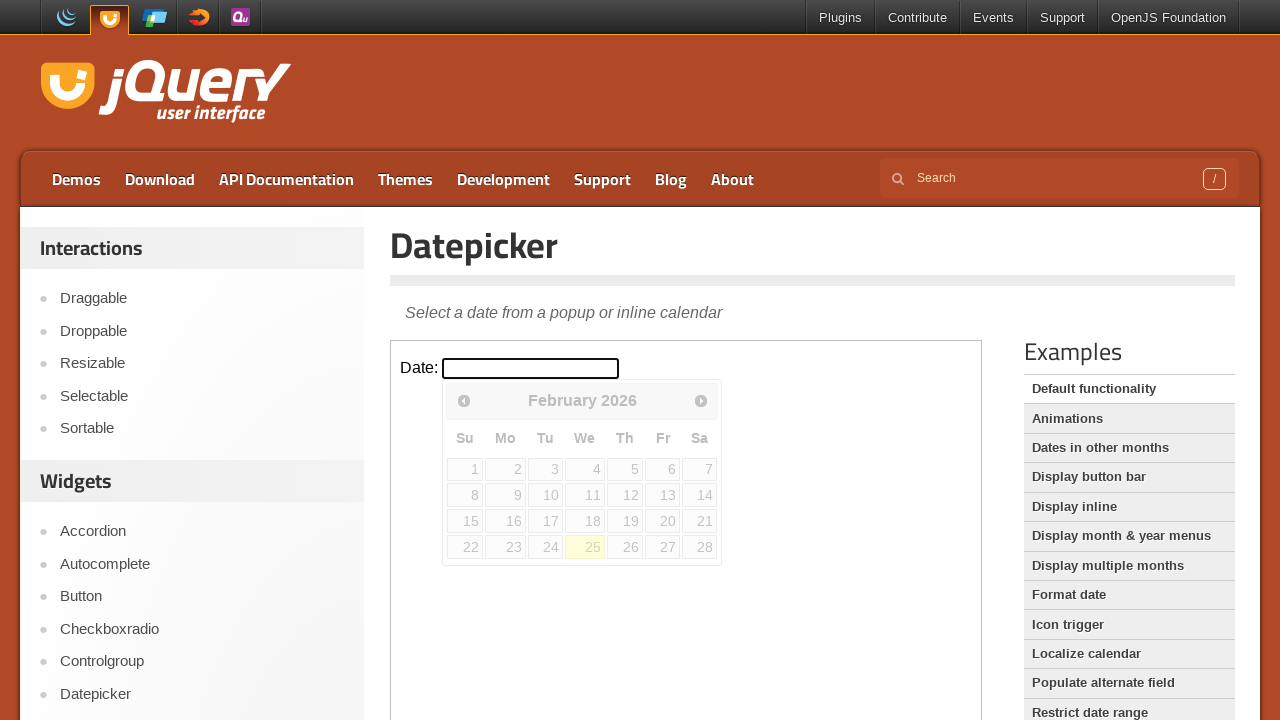

Read current calendar date: February 2026
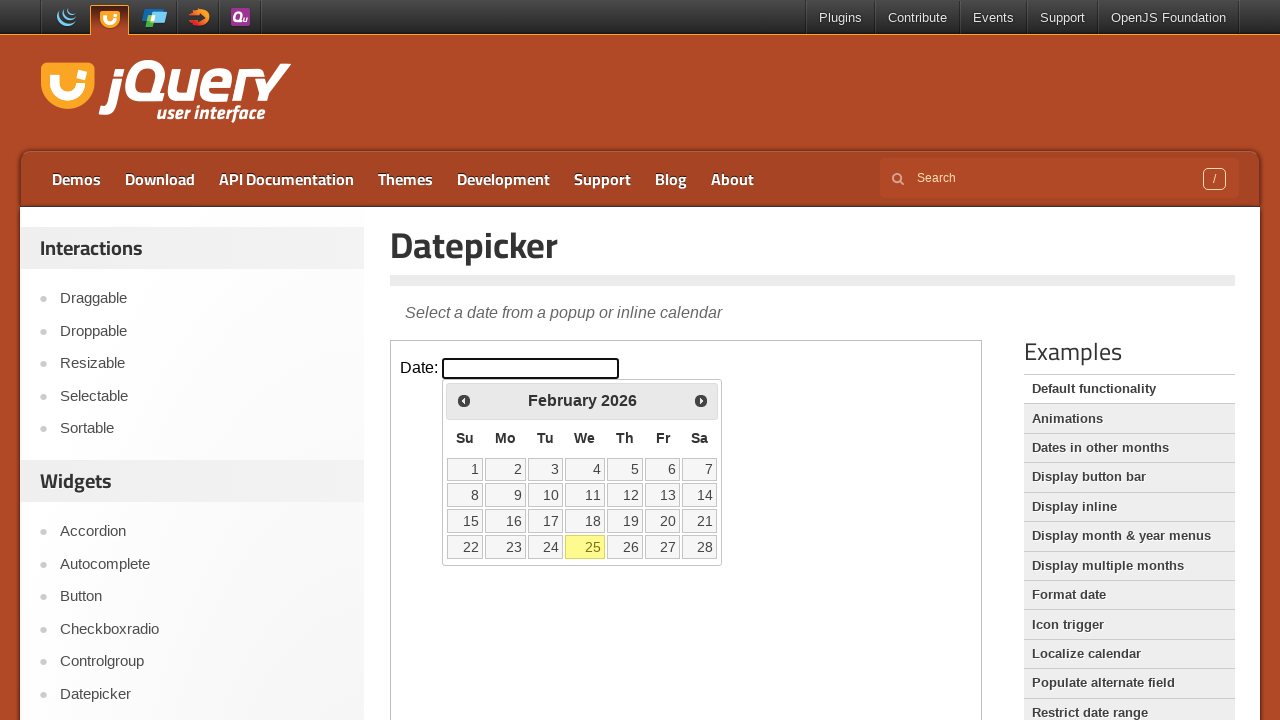

Clicked Previous button to navigate back from February 2026 at (464, 400) on iframe >> nth=0 >> internal:control=enter-frame >> span:text('Prev')
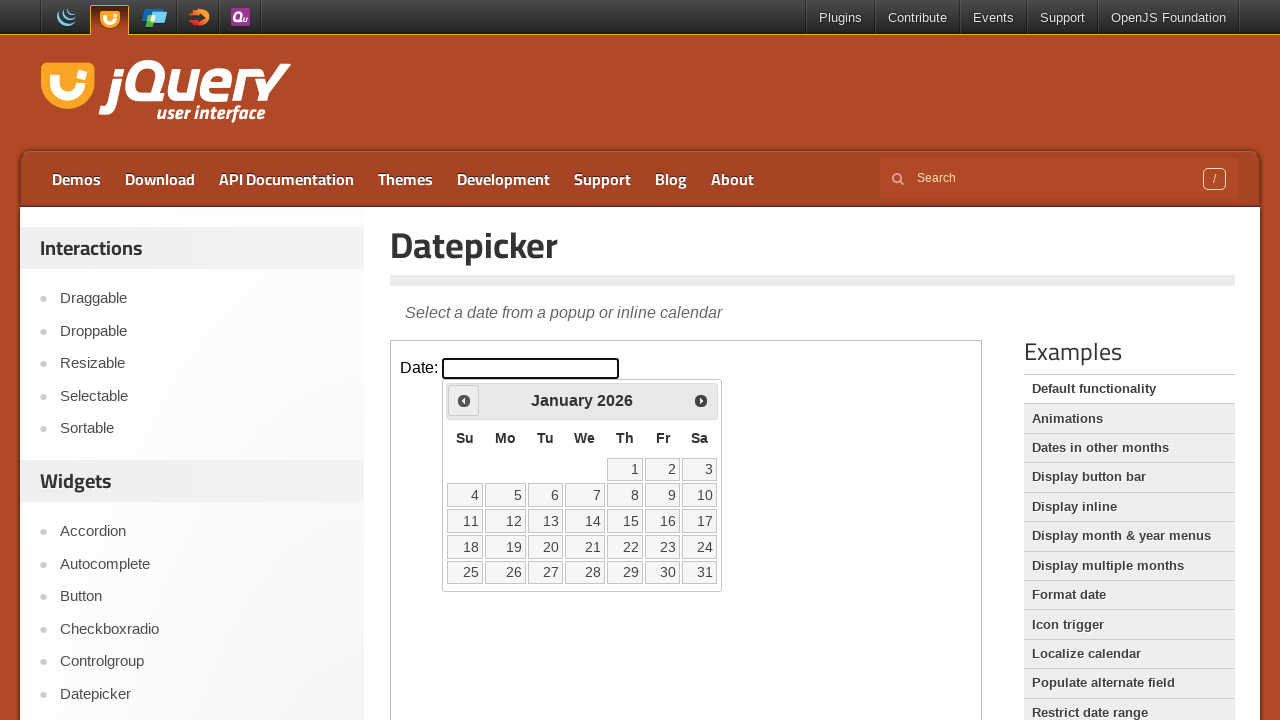

Read current calendar date: January 2026
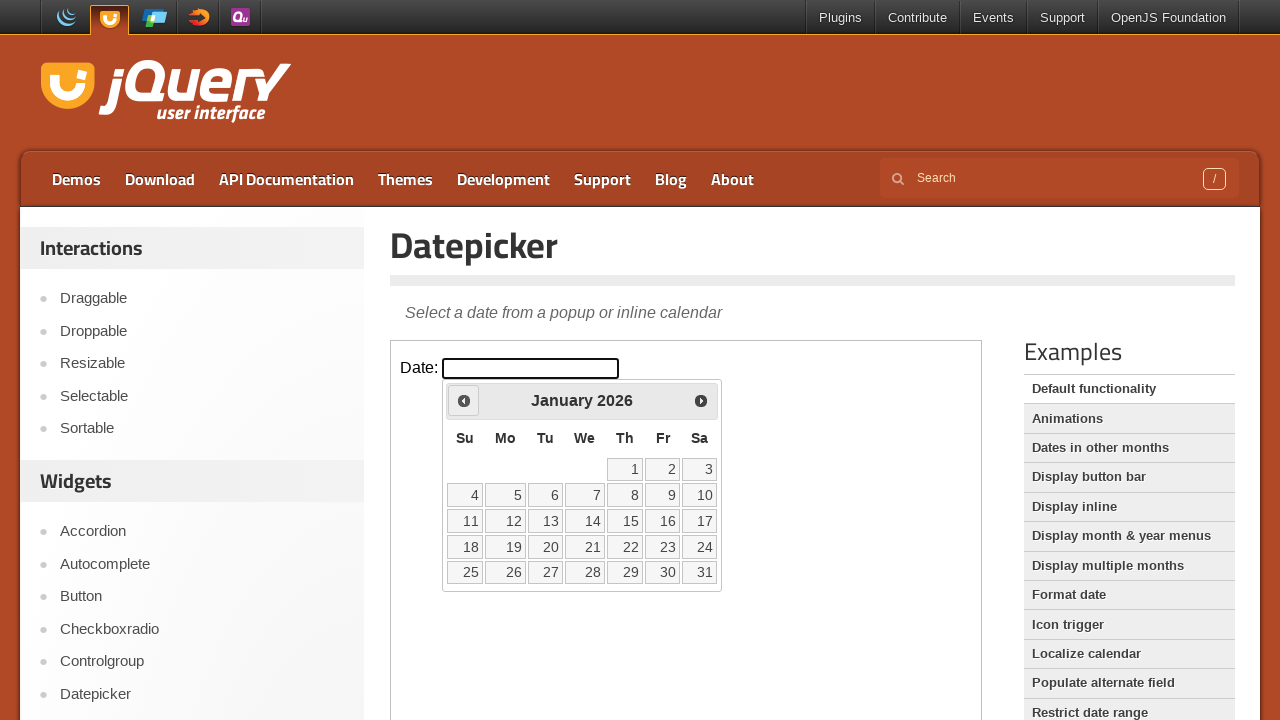

Clicked Previous button to navigate back from January 2026 at (464, 400) on iframe >> nth=0 >> internal:control=enter-frame >> span:text('Prev')
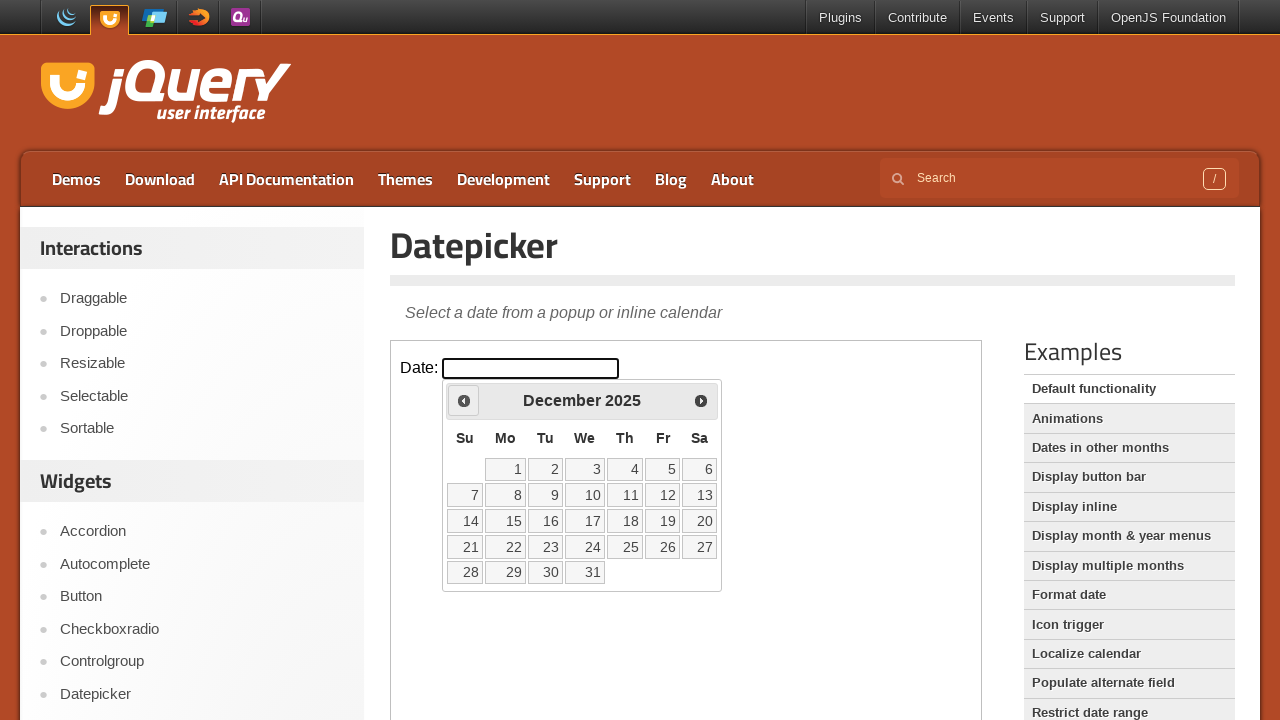

Read current calendar date: December 2025
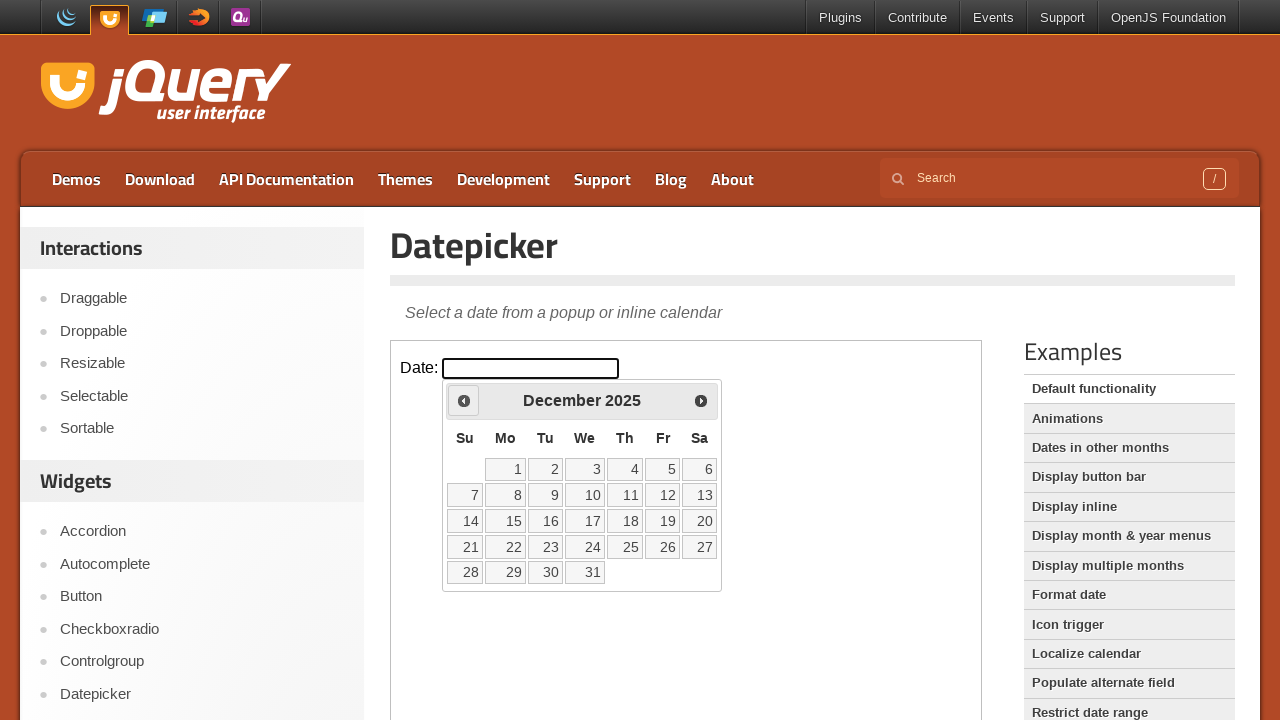

Clicked Previous button to navigate back from December 2025 at (464, 400) on iframe >> nth=0 >> internal:control=enter-frame >> span:text('Prev')
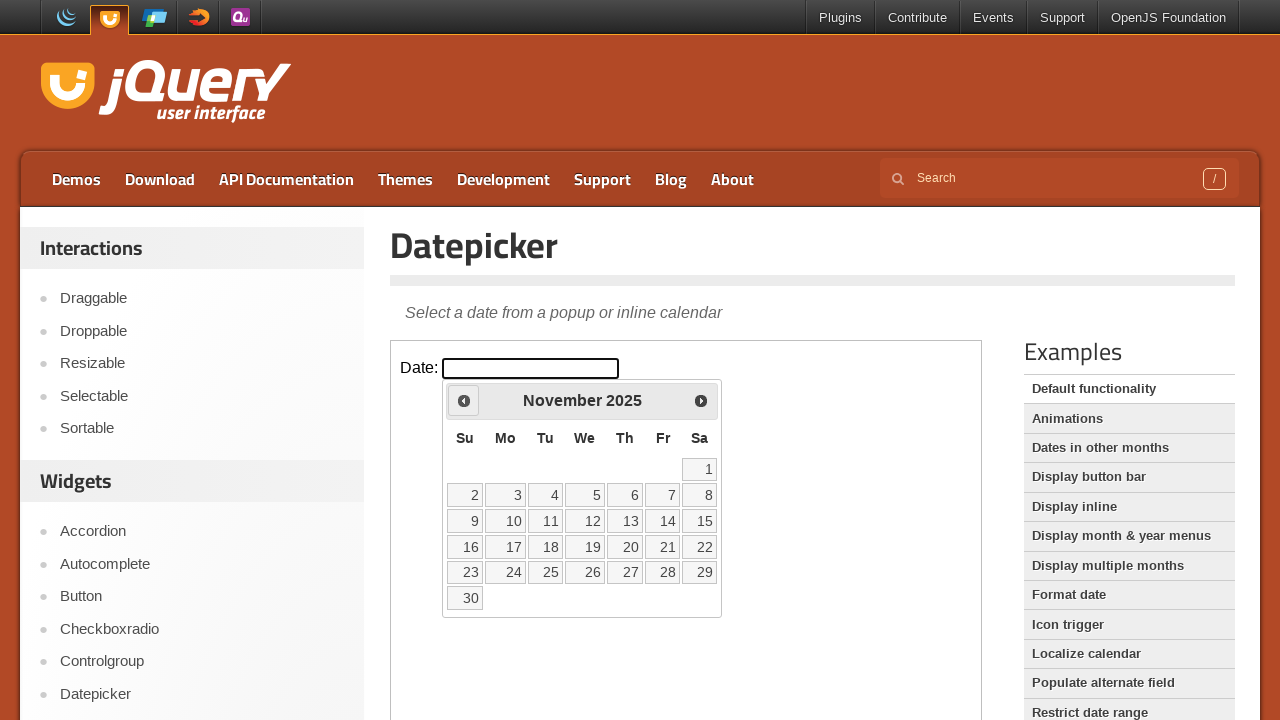

Read current calendar date: November 2025
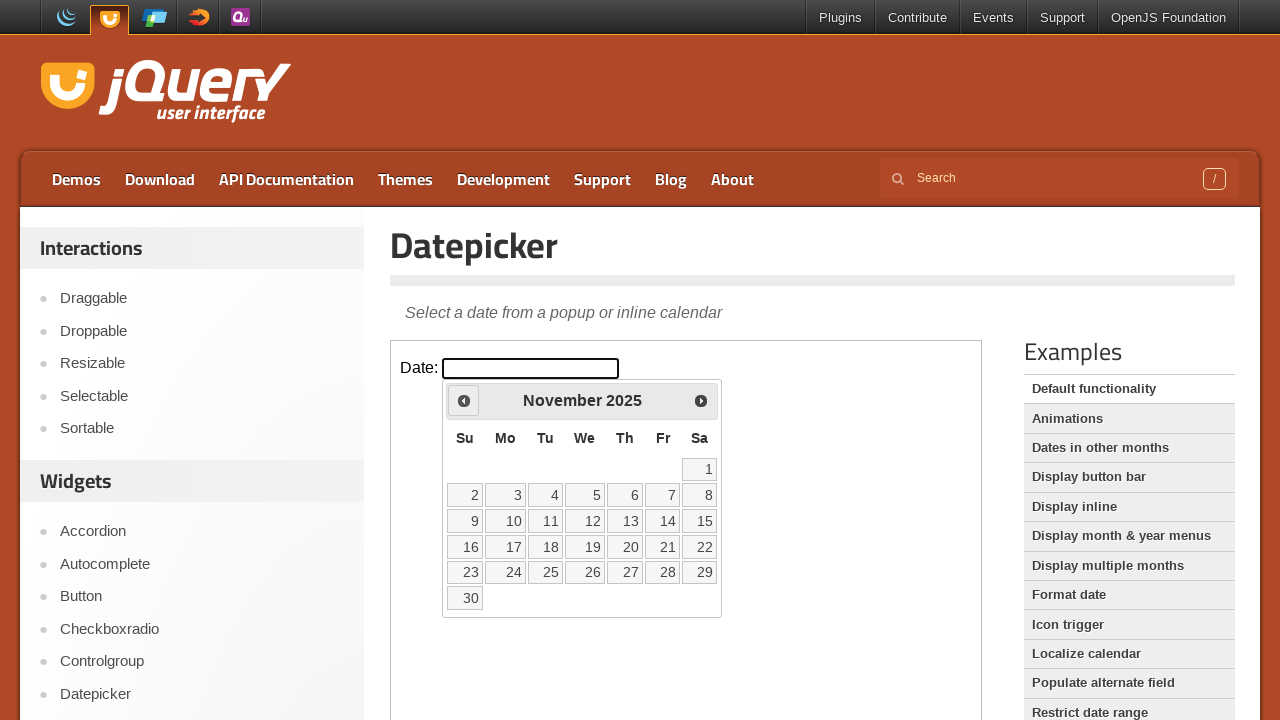

Clicked Previous button to navigate back from November 2025 at (464, 400) on iframe >> nth=0 >> internal:control=enter-frame >> span:text('Prev')
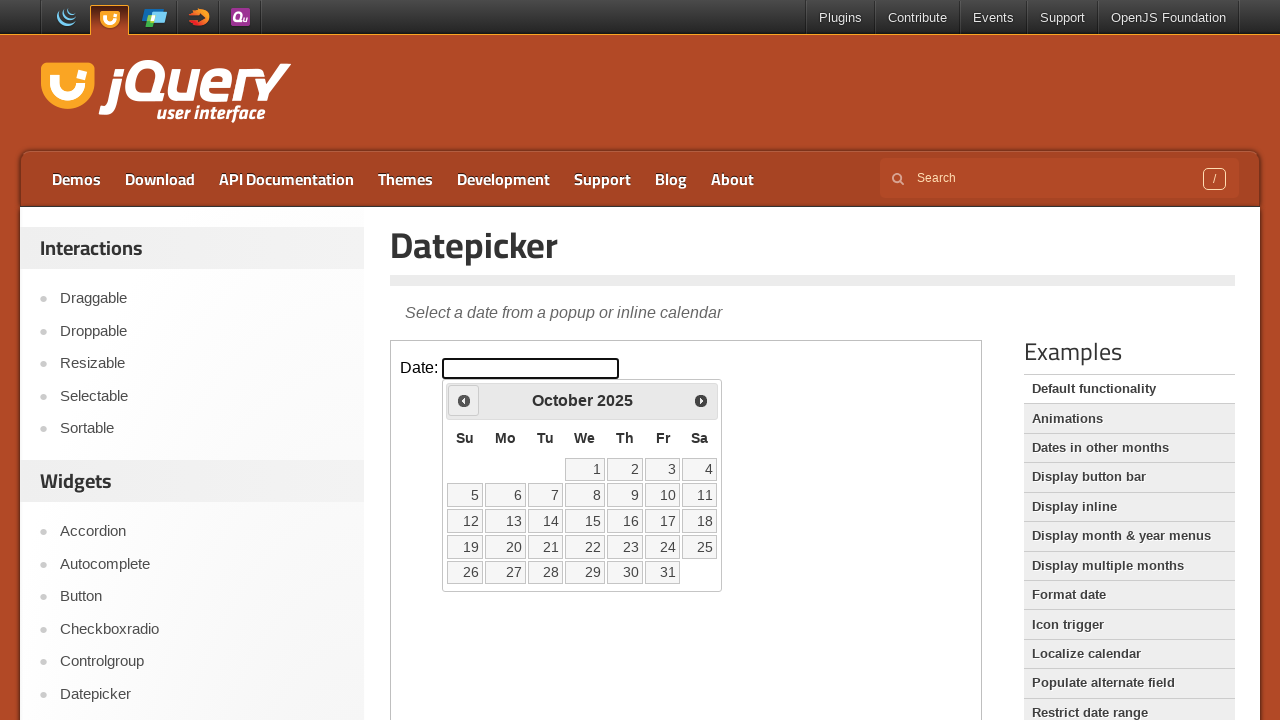

Read current calendar date: October 2025
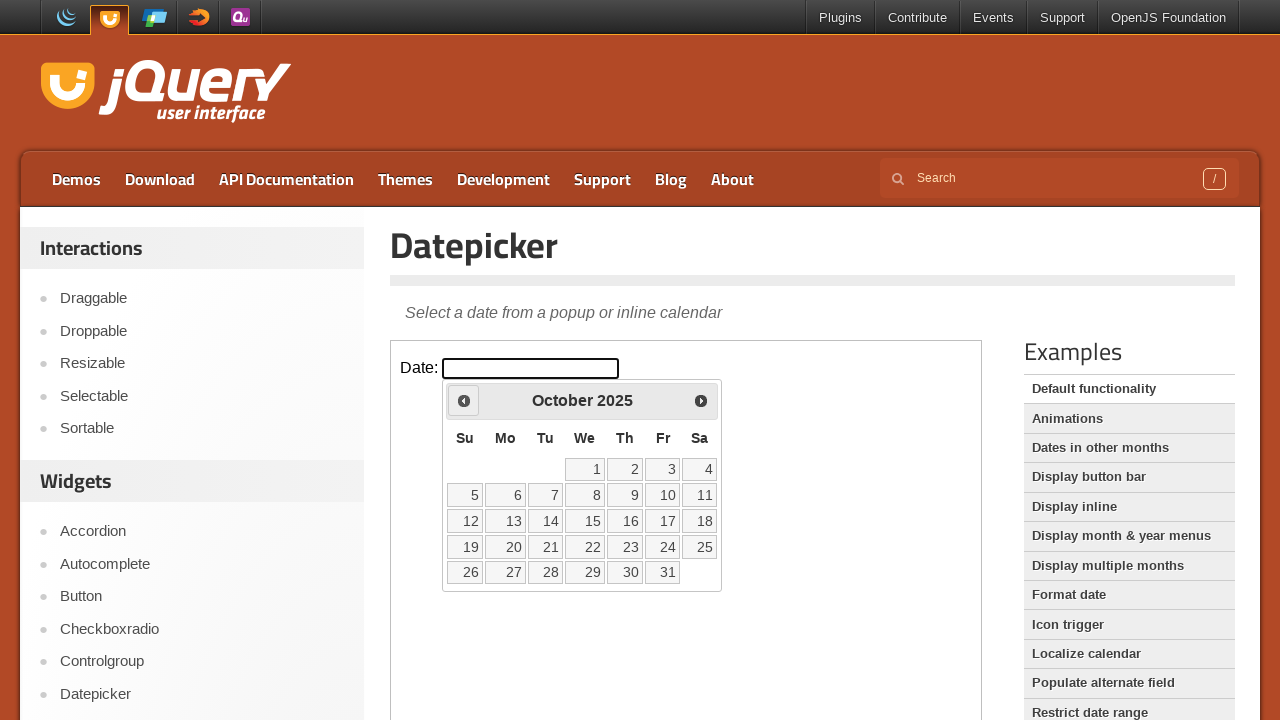

Clicked Previous button to navigate back from October 2025 at (464, 400) on iframe >> nth=0 >> internal:control=enter-frame >> span:text('Prev')
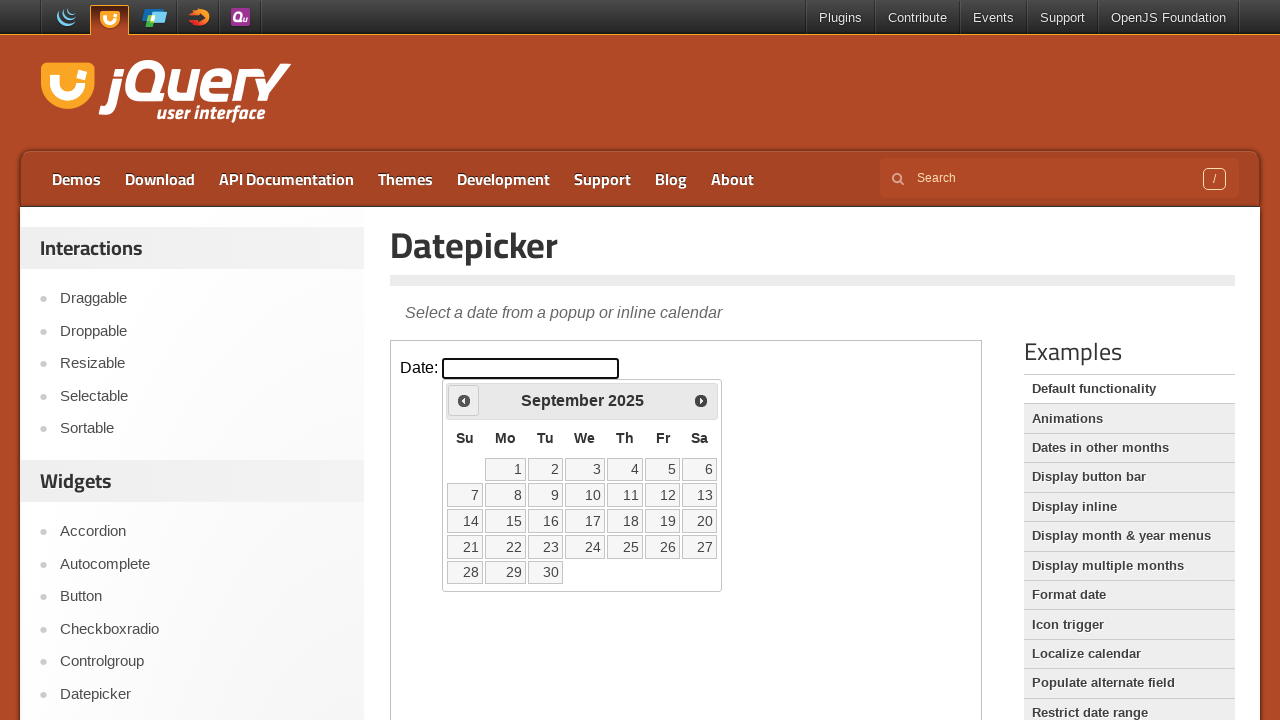

Read current calendar date: September 2025
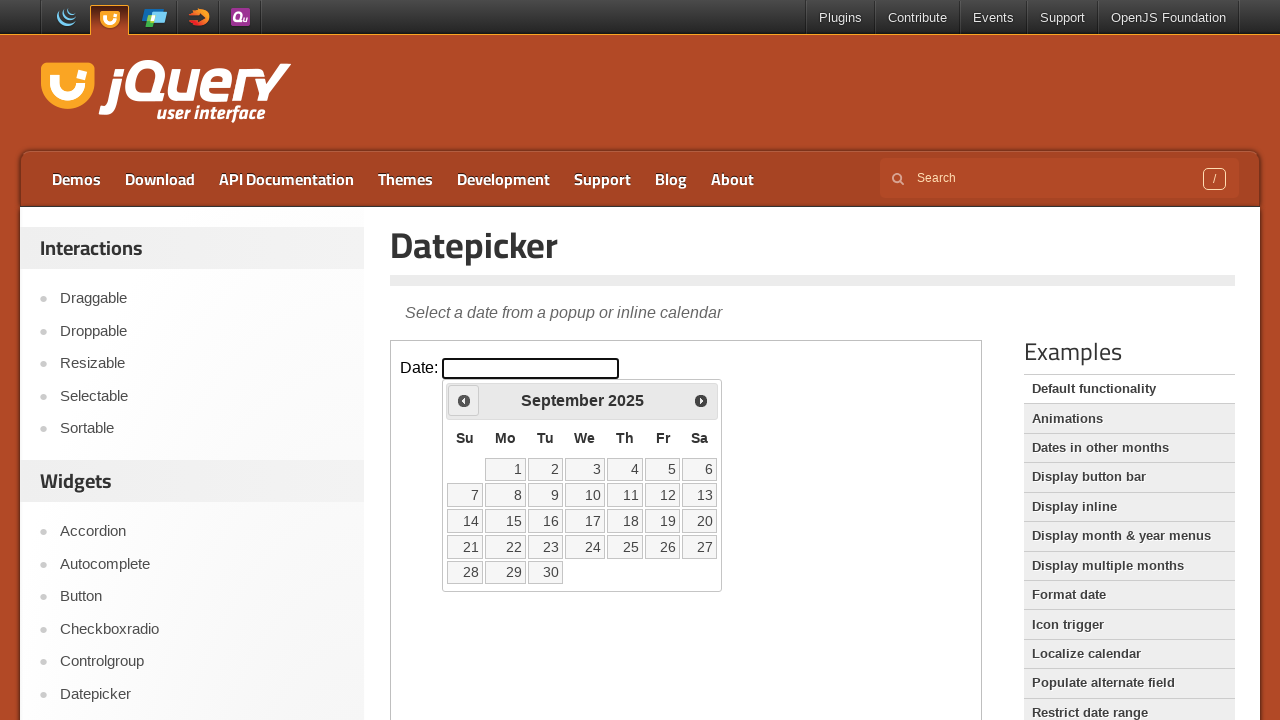

Clicked Previous button to navigate back from September 2025 at (464, 400) on iframe >> nth=0 >> internal:control=enter-frame >> span:text('Prev')
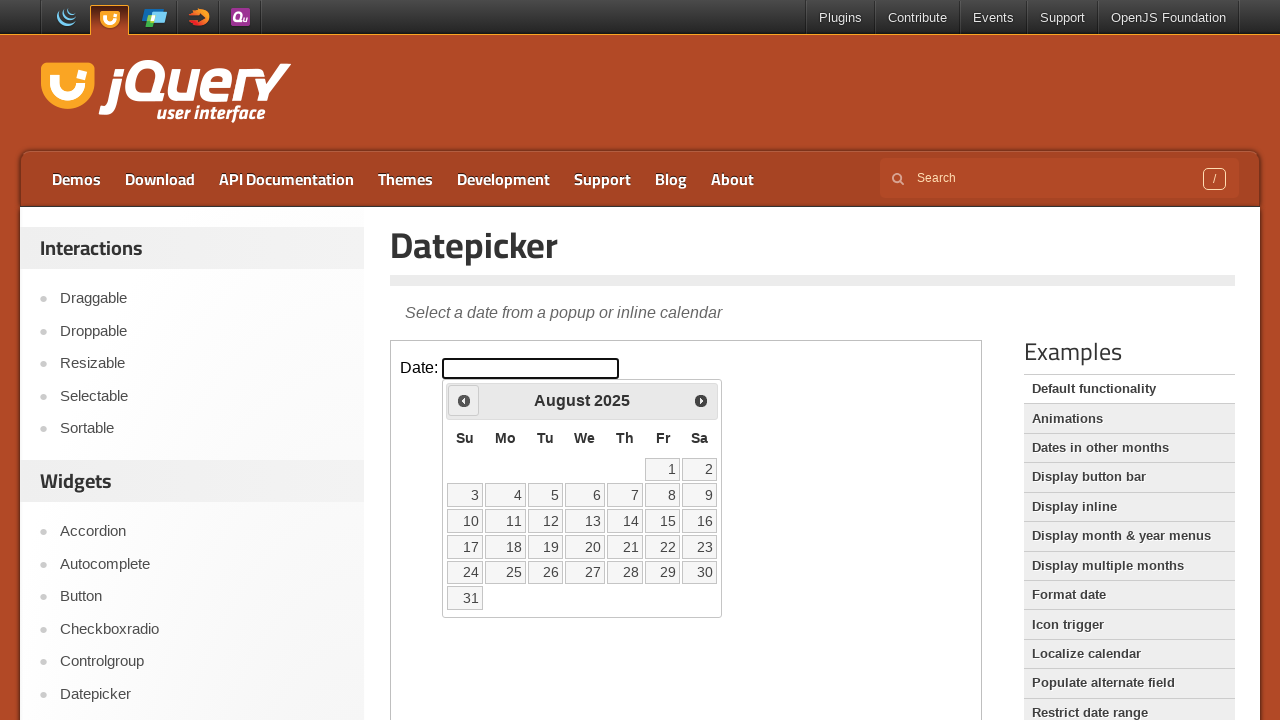

Read current calendar date: August 2025
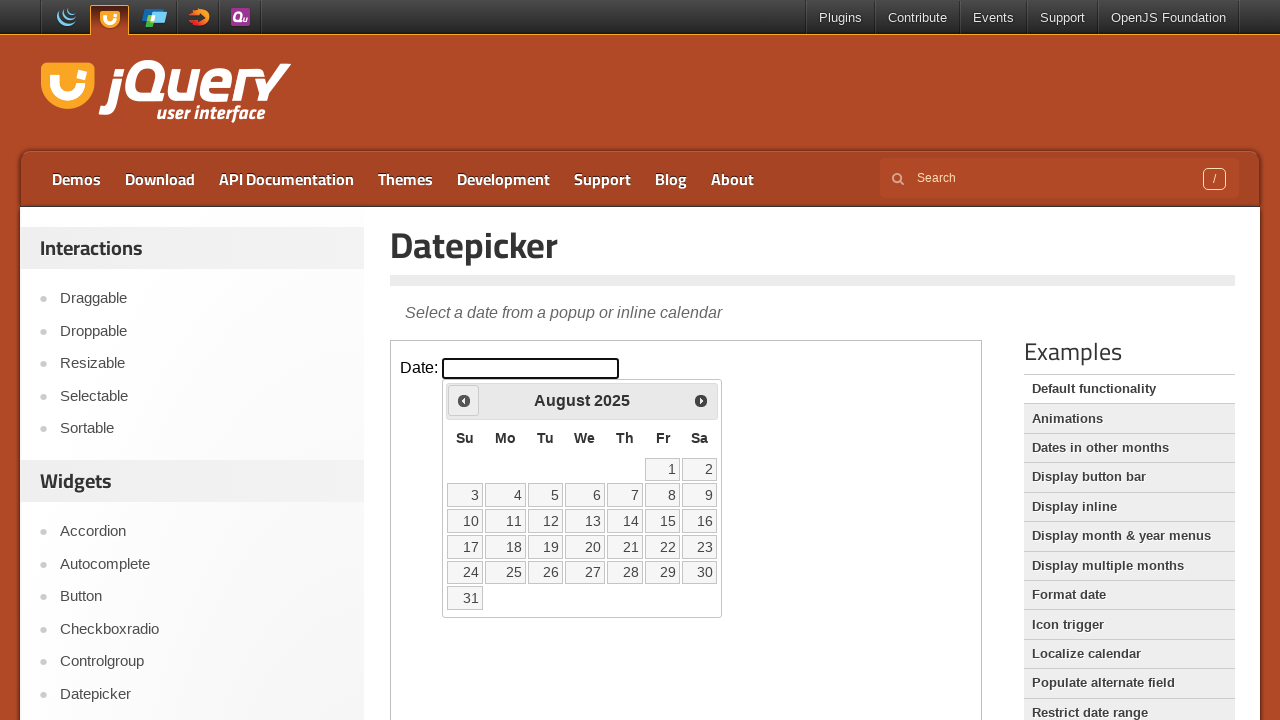

Clicked Previous button to navigate back from August 2025 at (464, 400) on iframe >> nth=0 >> internal:control=enter-frame >> span:text('Prev')
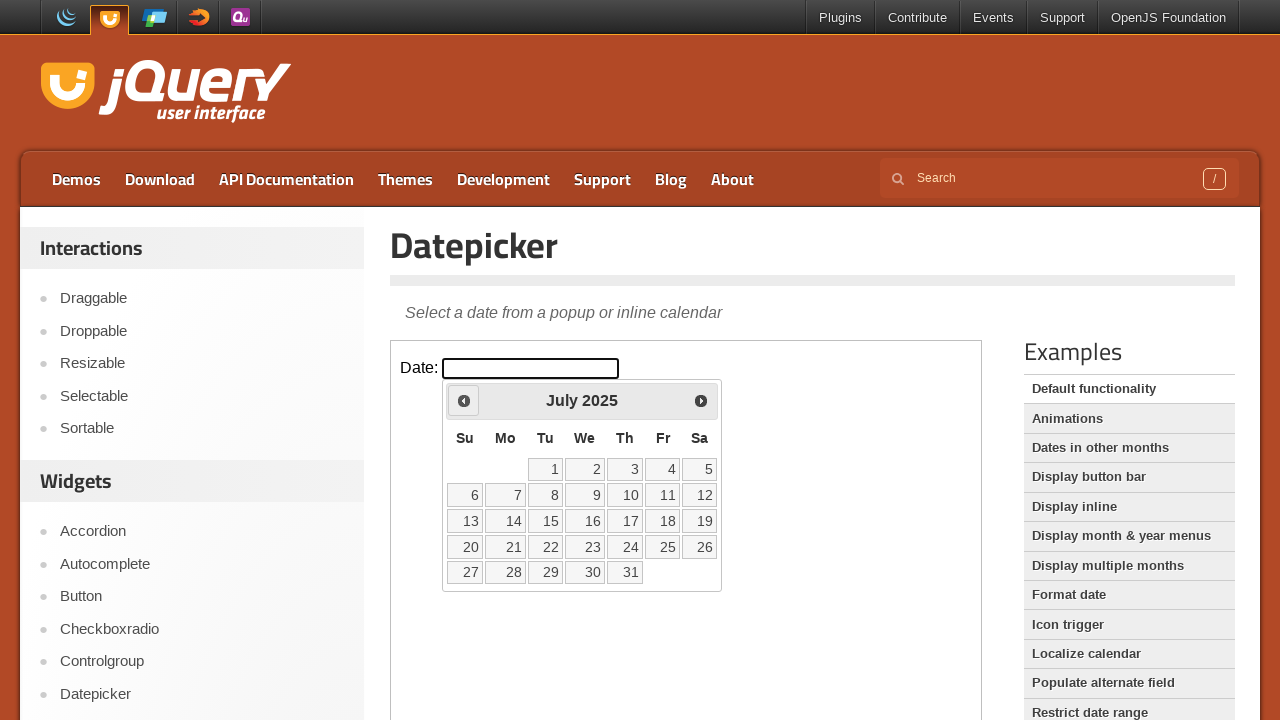

Read current calendar date: July 2025
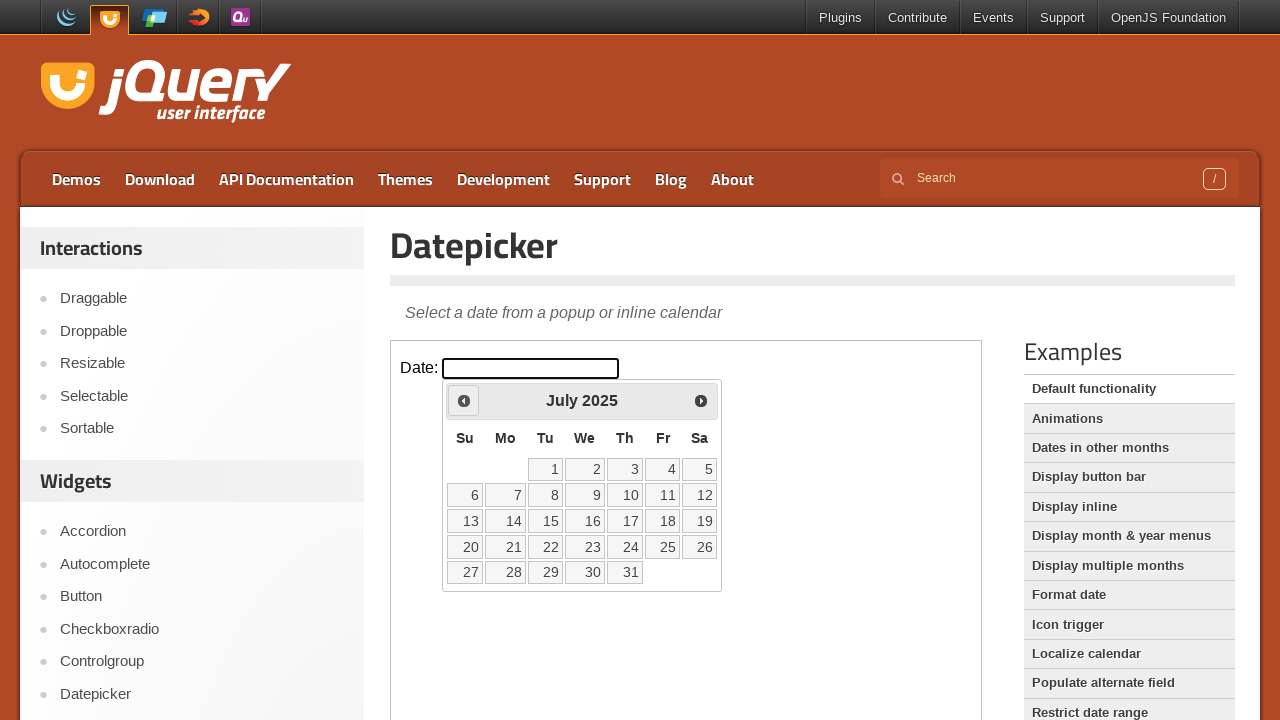

Clicked Previous button to navigate back from July 2025 at (464, 400) on iframe >> nth=0 >> internal:control=enter-frame >> span:text('Prev')
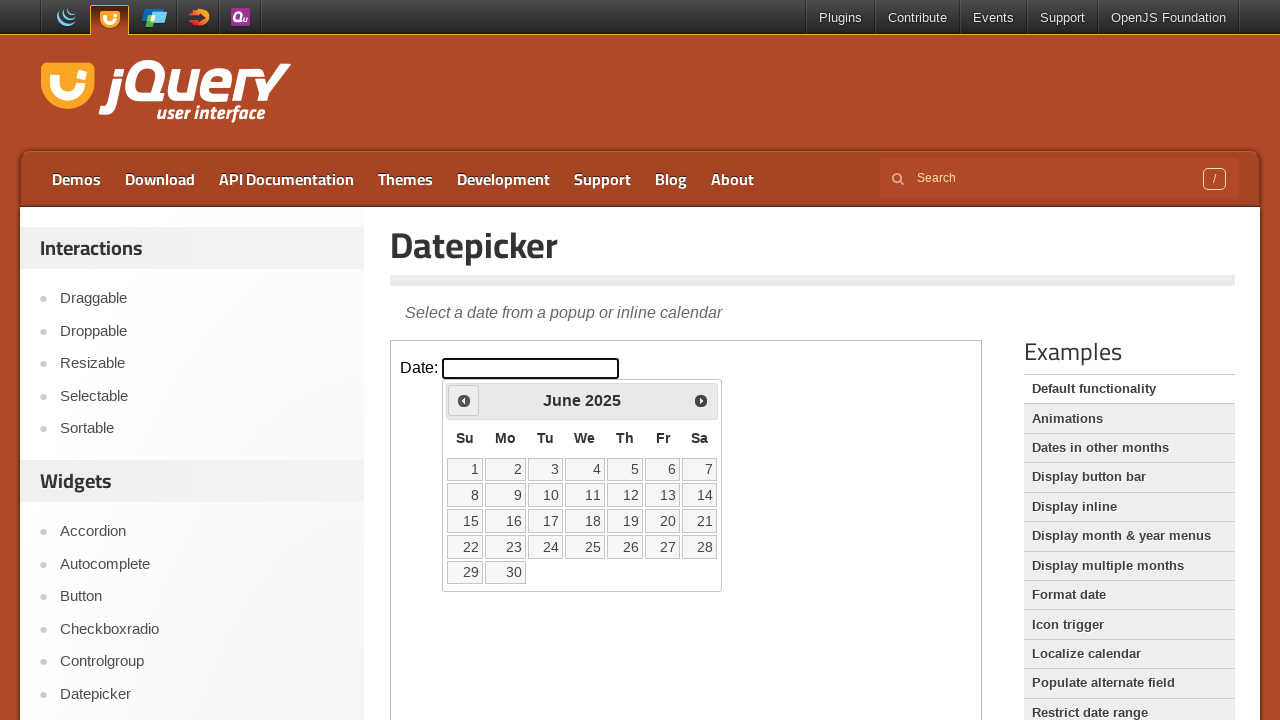

Read current calendar date: June 2025
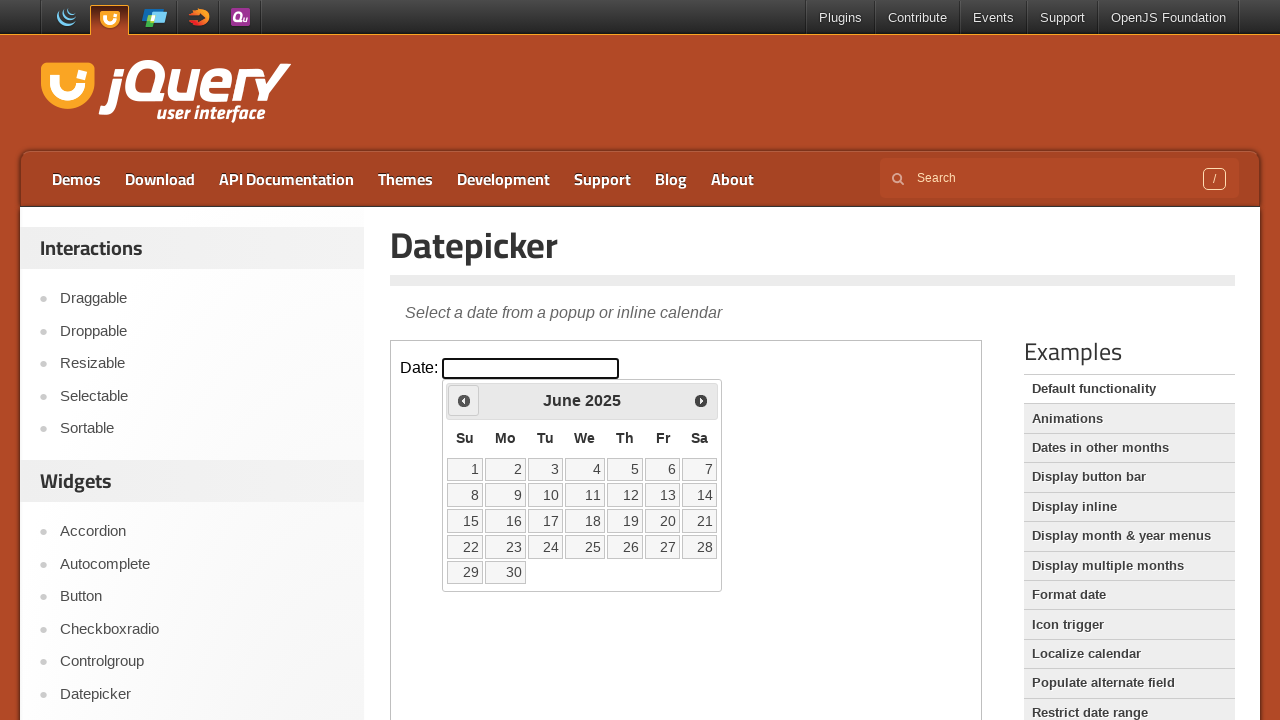

Clicked Previous button to navigate back from June 2025 at (464, 400) on iframe >> nth=0 >> internal:control=enter-frame >> span:text('Prev')
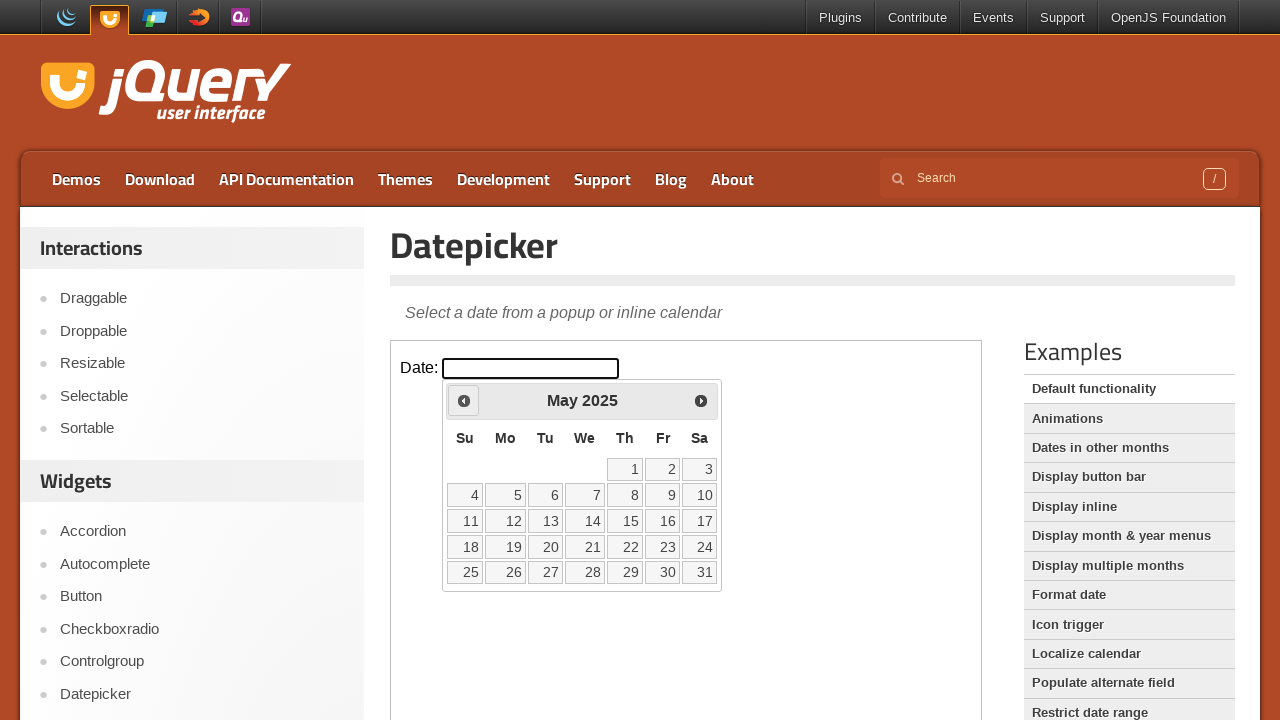

Read current calendar date: May 2025
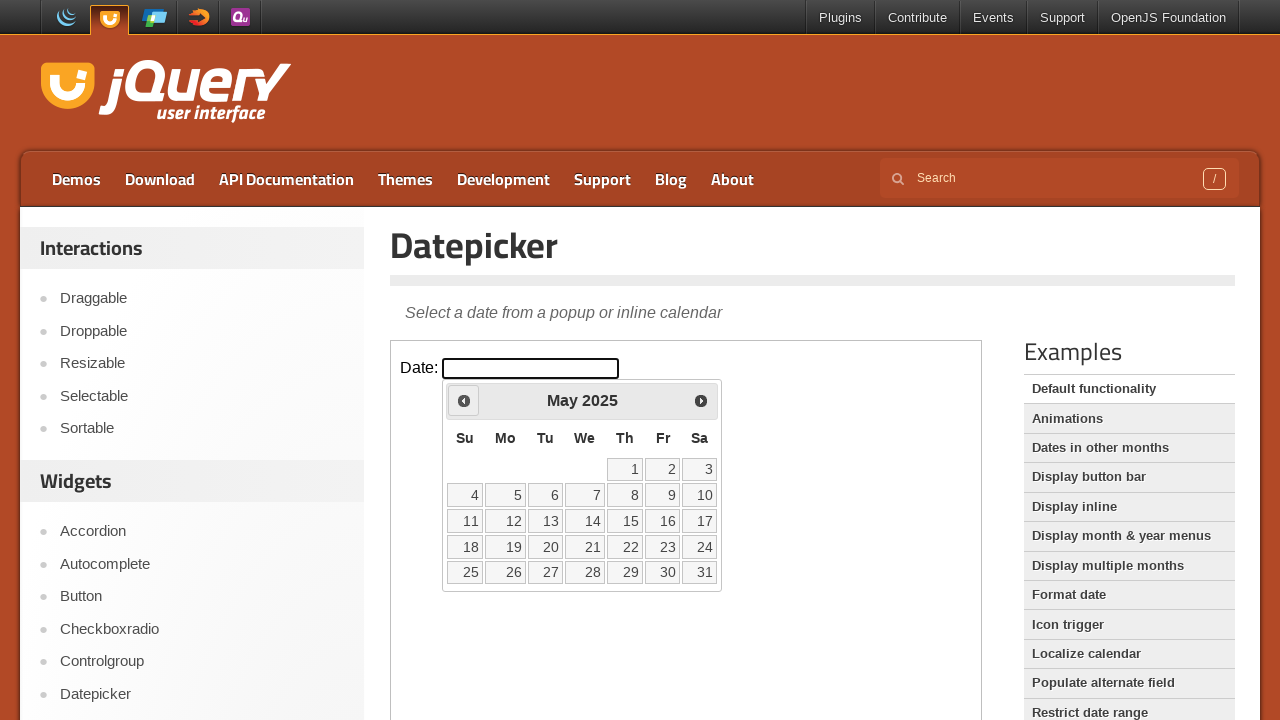

Clicked Previous button to navigate back from May 2025 at (464, 400) on iframe >> nth=0 >> internal:control=enter-frame >> span:text('Prev')
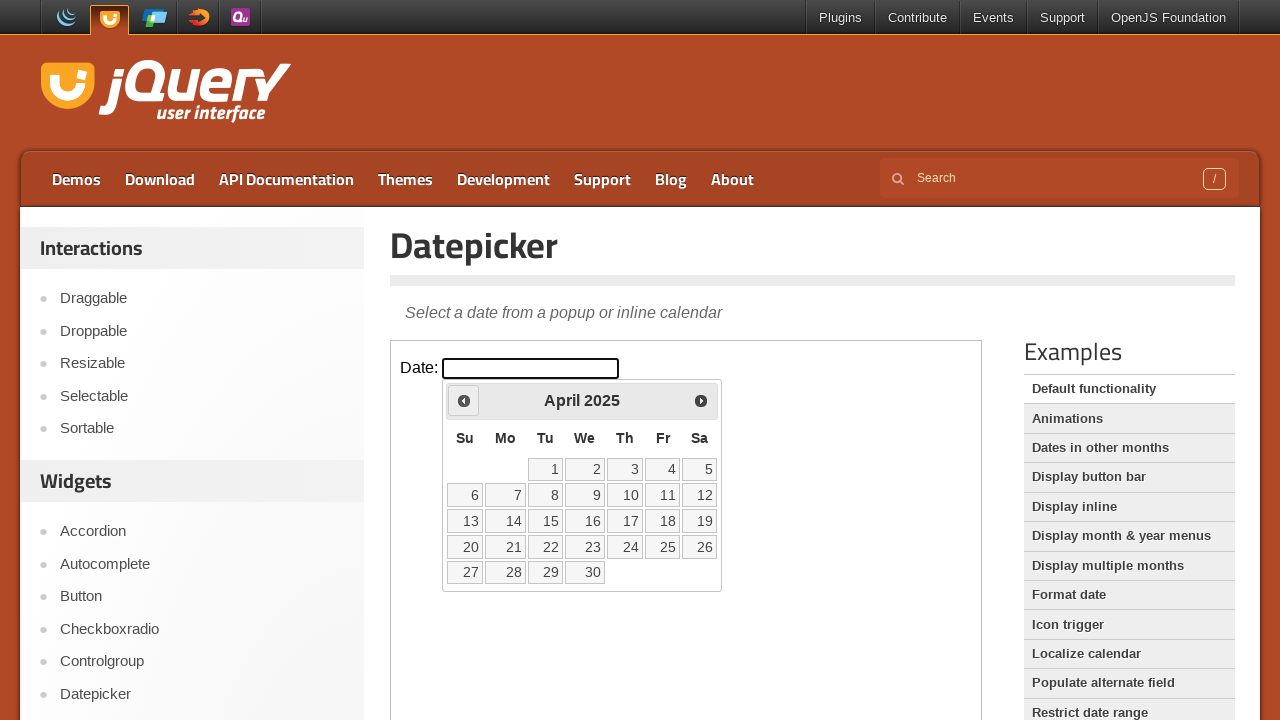

Read current calendar date: April 2025
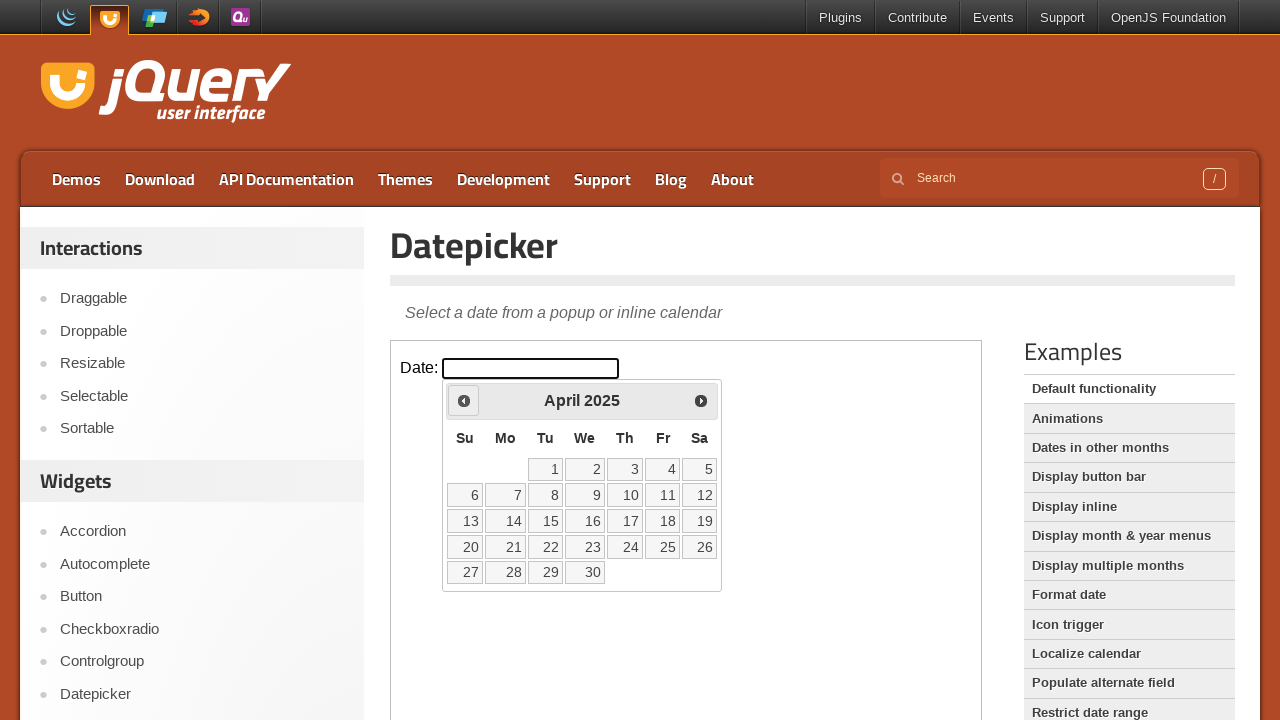

Clicked Previous button to navigate back from April 2025 at (464, 400) on iframe >> nth=0 >> internal:control=enter-frame >> span:text('Prev')
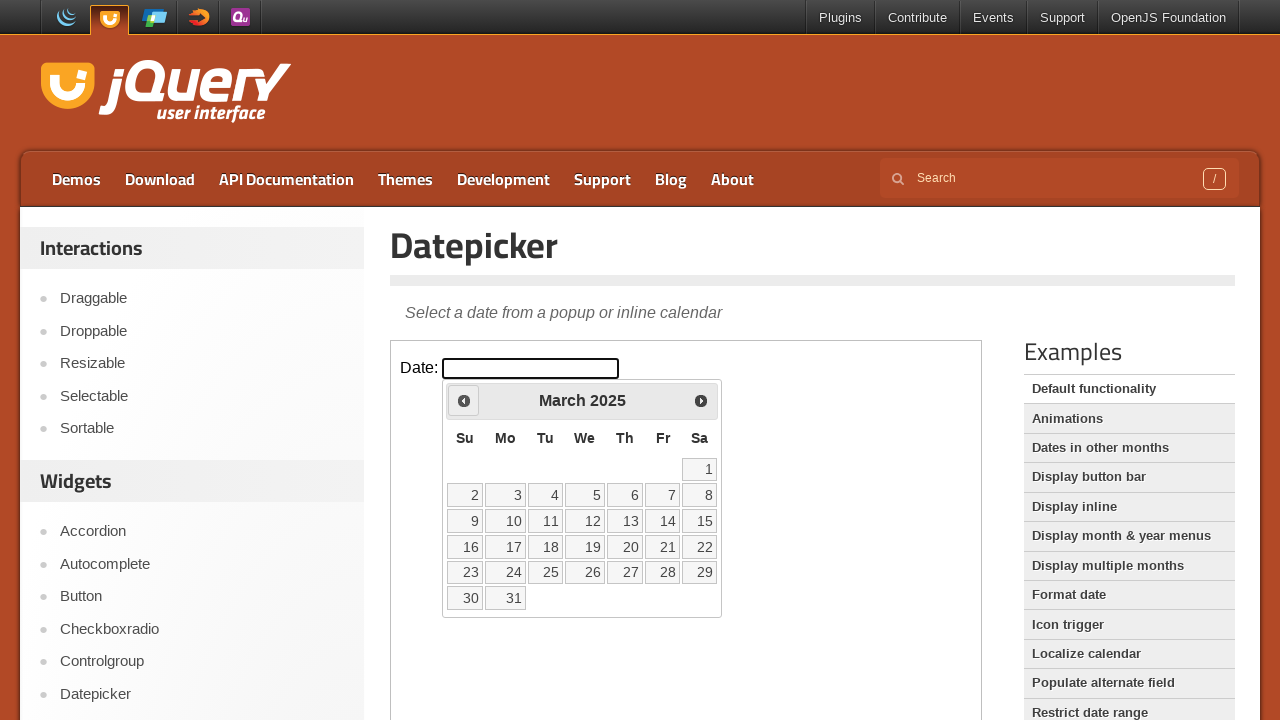

Read current calendar date: March 2025
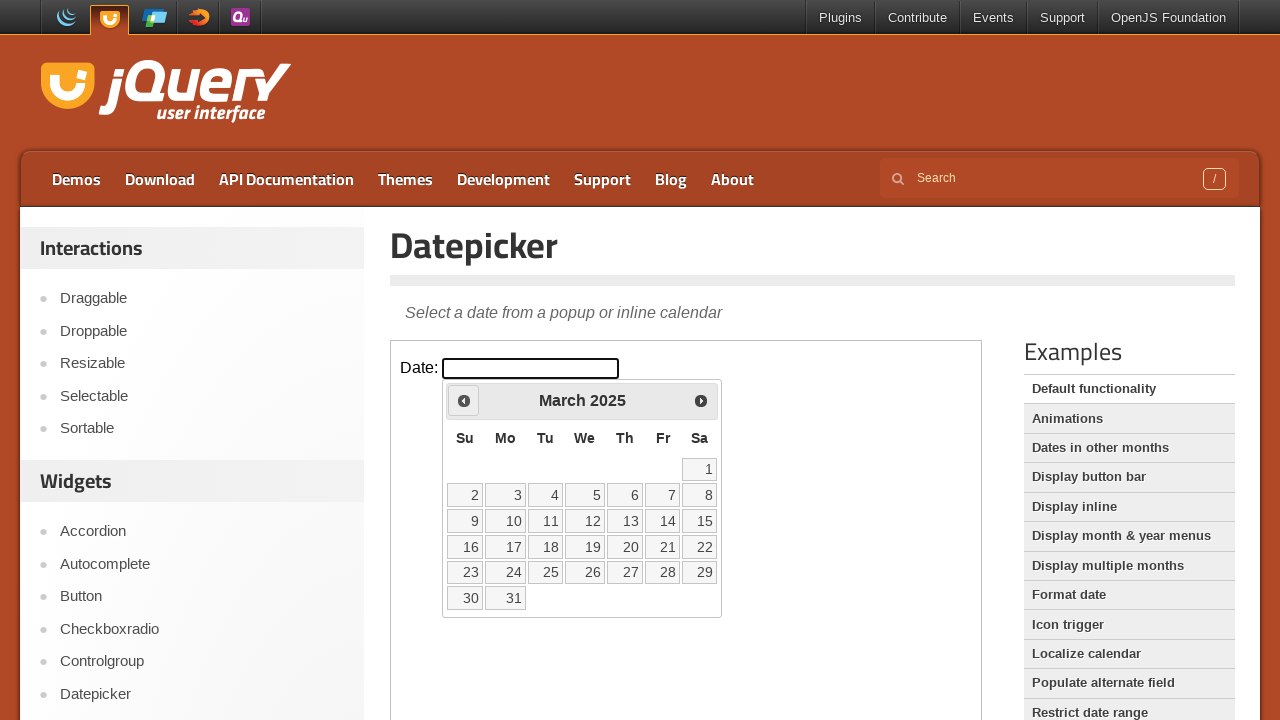

Clicked Previous button to navigate back from March 2025 at (464, 400) on iframe >> nth=0 >> internal:control=enter-frame >> span:text('Prev')
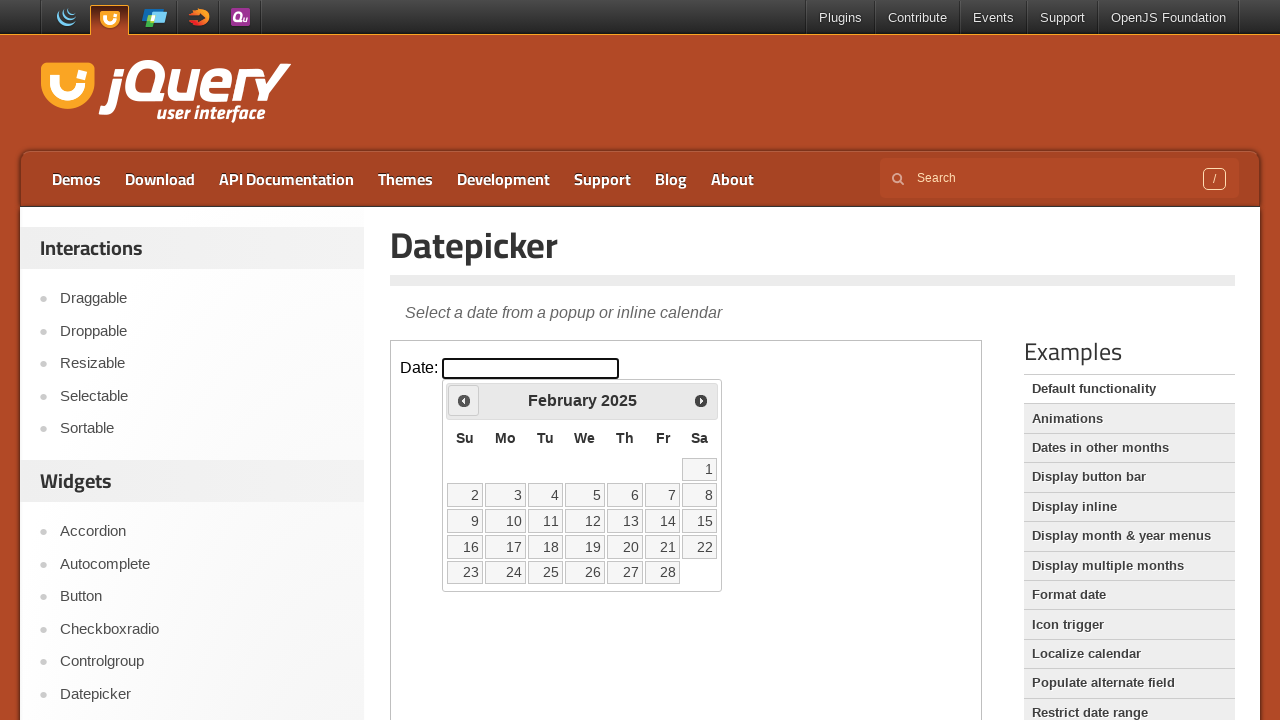

Read current calendar date: February 2025
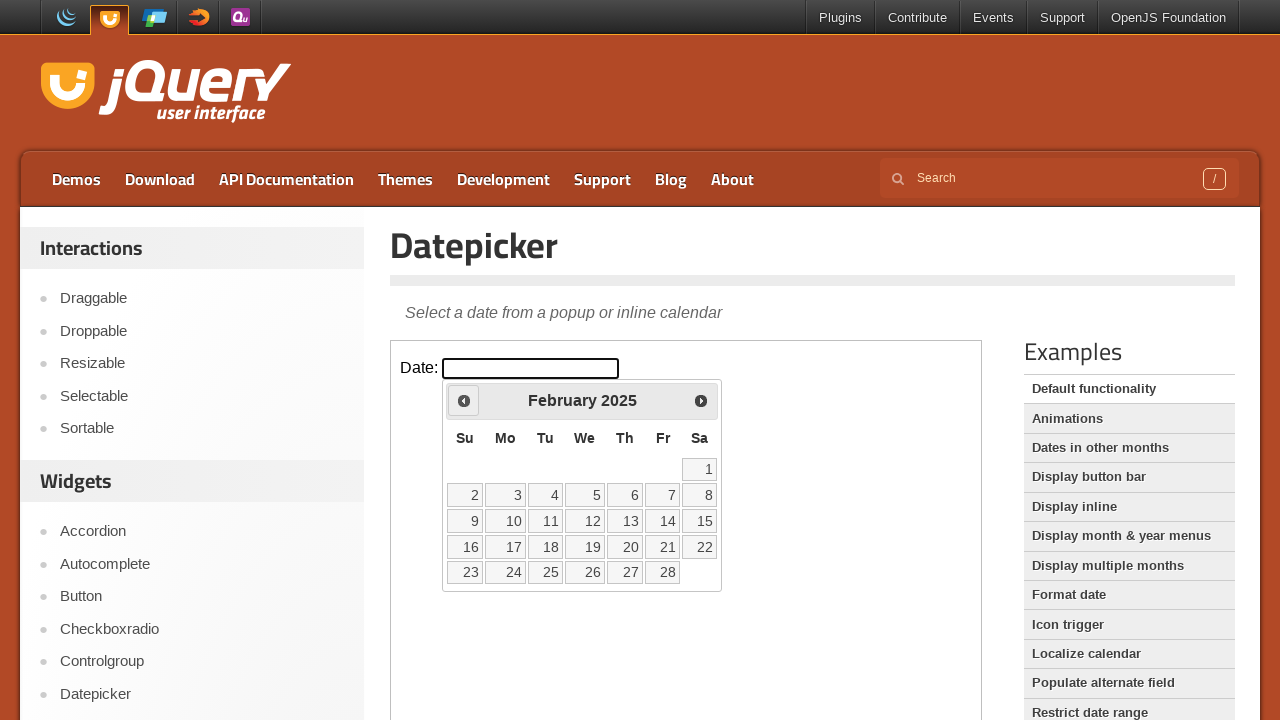

Clicked Previous button to navigate back from February 2025 at (464, 400) on iframe >> nth=0 >> internal:control=enter-frame >> span:text('Prev')
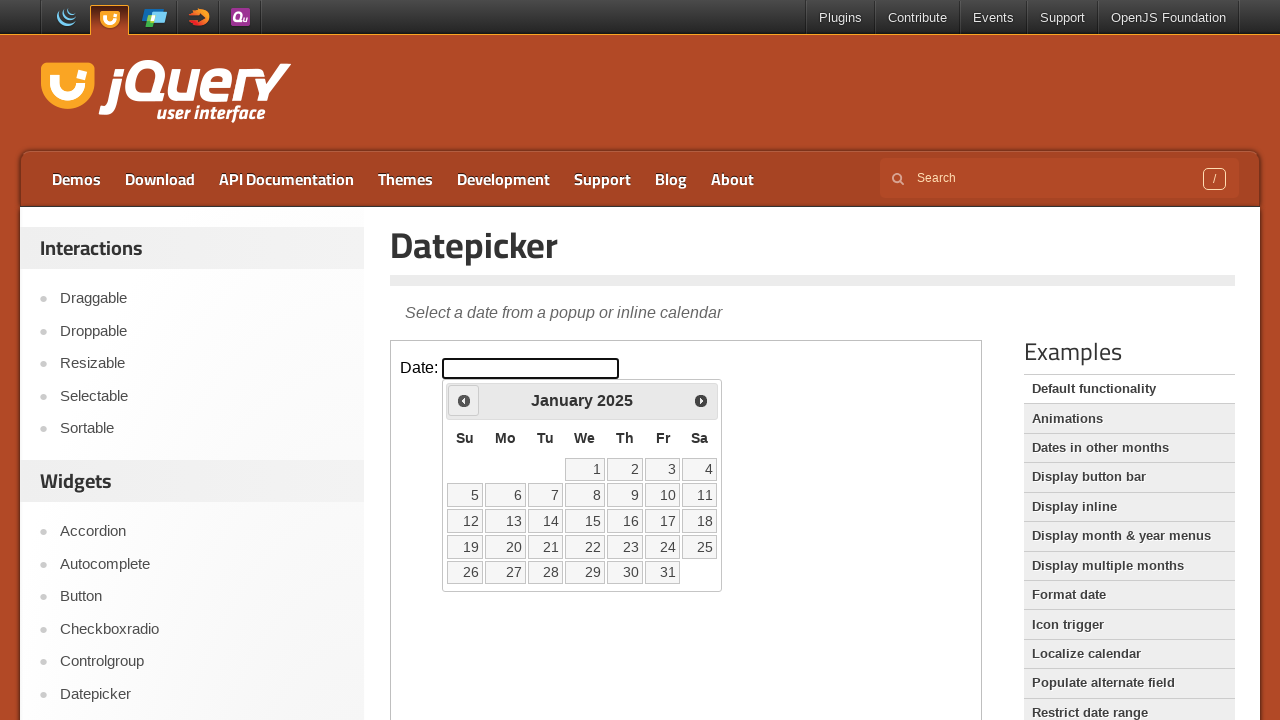

Read current calendar date: January 2025
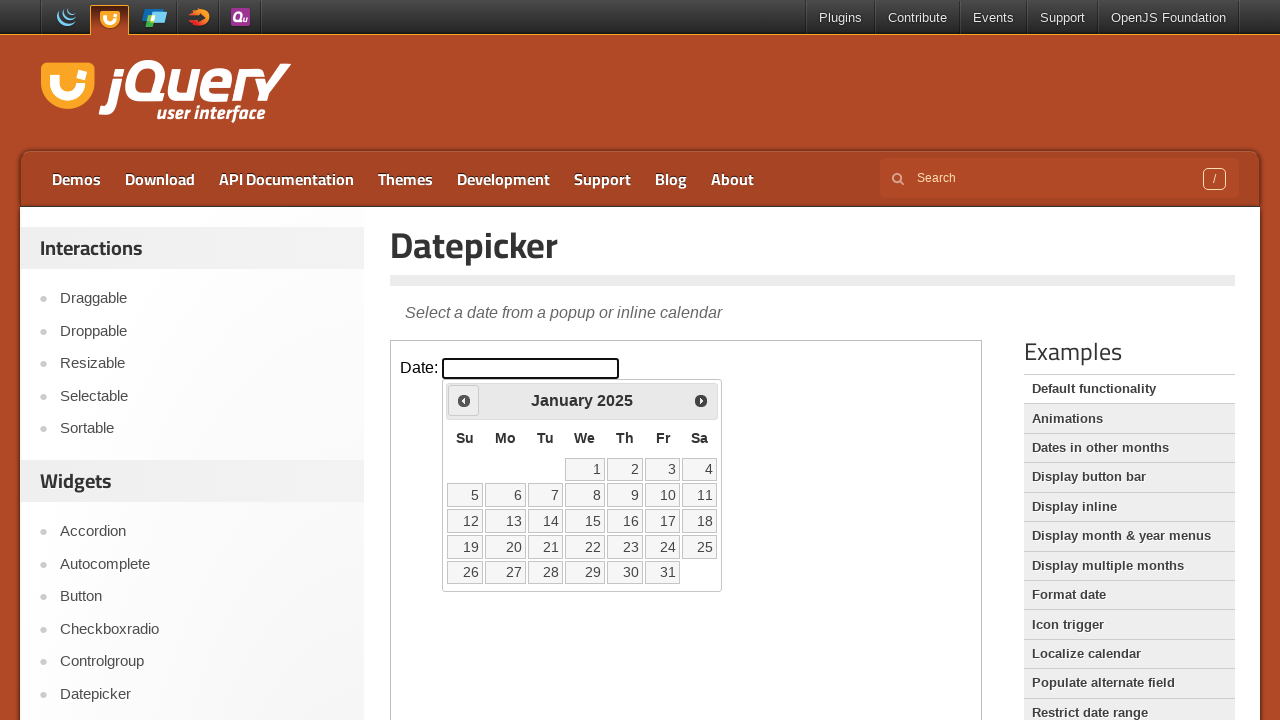

Clicked Previous button to navigate back from January 2025 at (464, 400) on iframe >> nth=0 >> internal:control=enter-frame >> span:text('Prev')
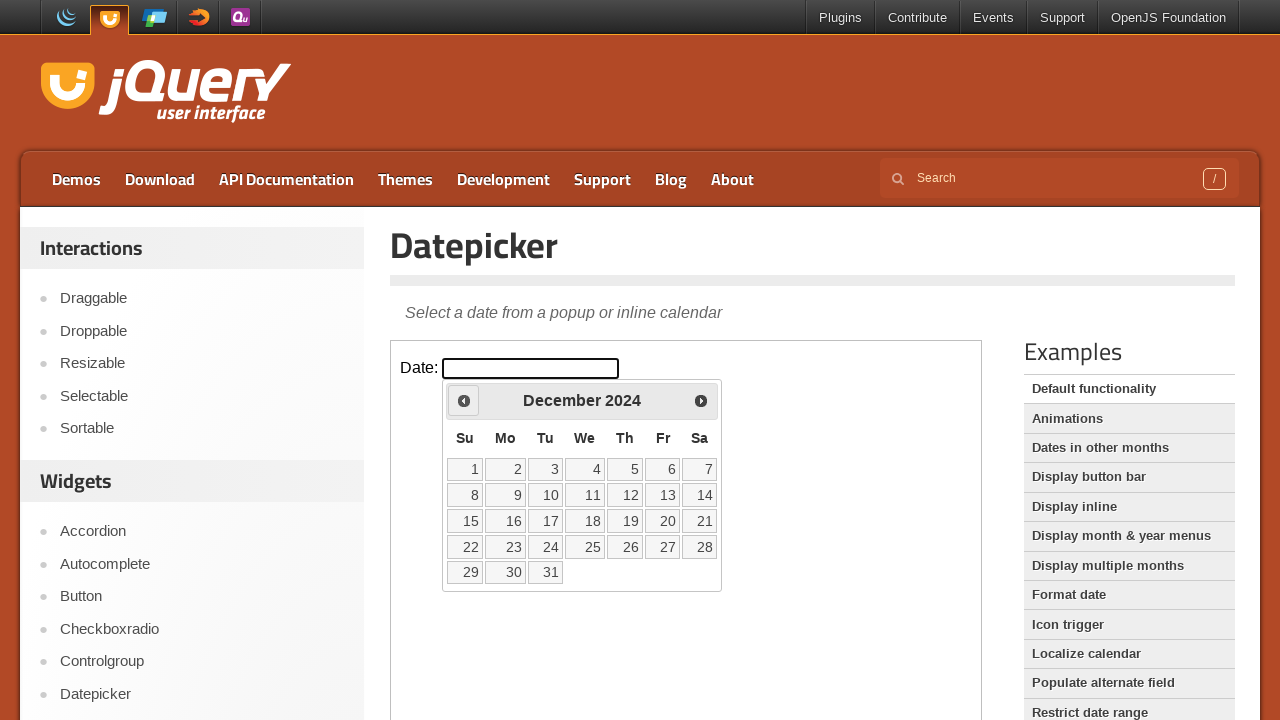

Read current calendar date: December 2024
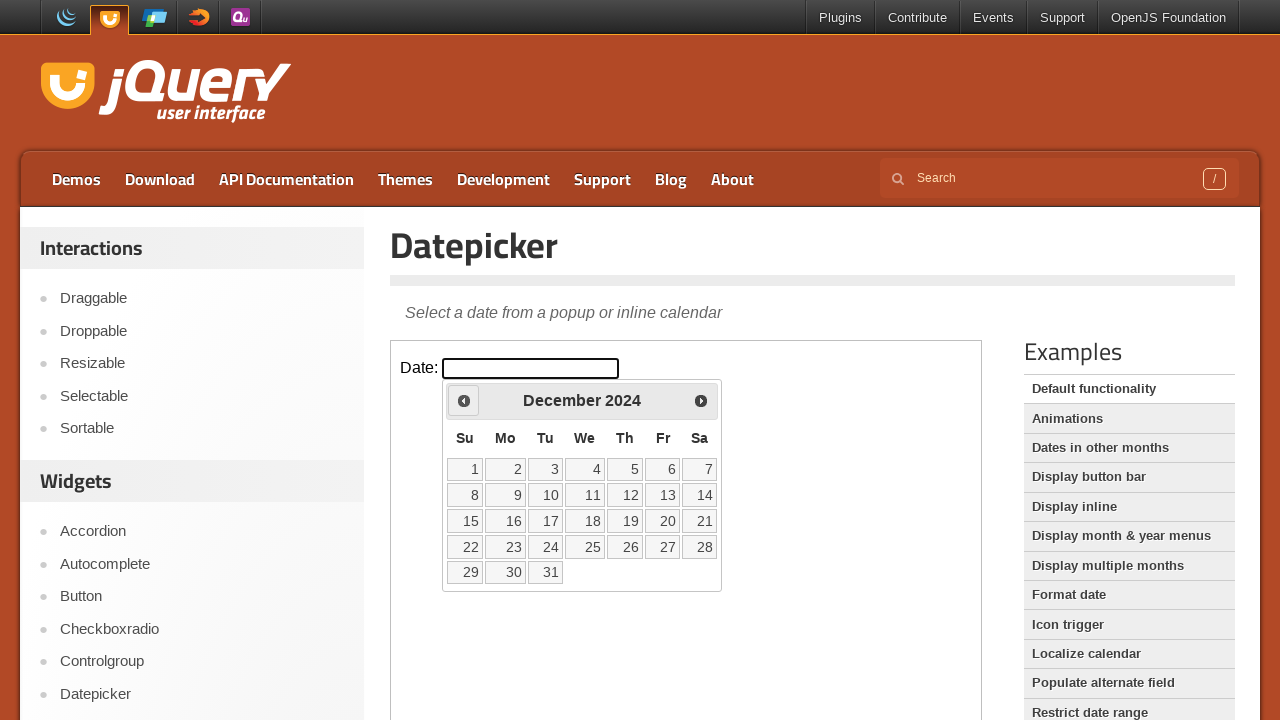

Clicked Previous button to navigate back from December 2024 at (464, 400) on iframe >> nth=0 >> internal:control=enter-frame >> span:text('Prev')
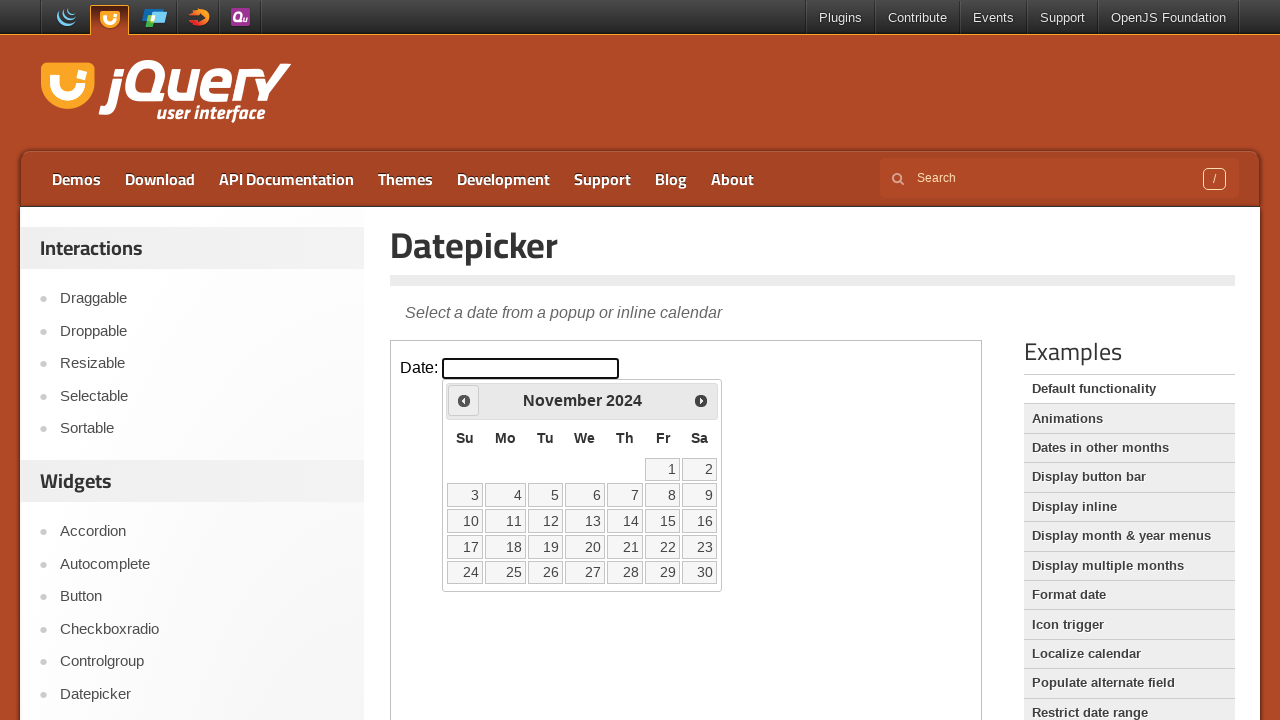

Read current calendar date: November 2024
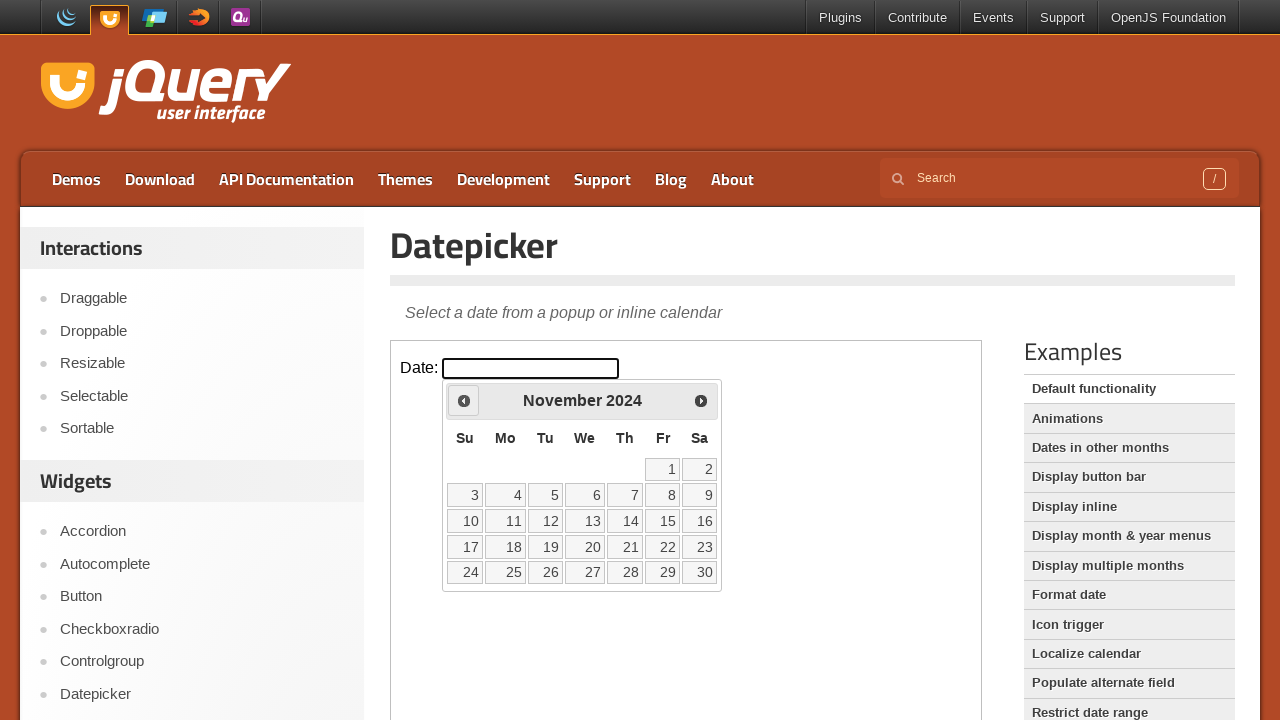

Clicked Previous button to navigate back from November 2024 at (464, 400) on iframe >> nth=0 >> internal:control=enter-frame >> span:text('Prev')
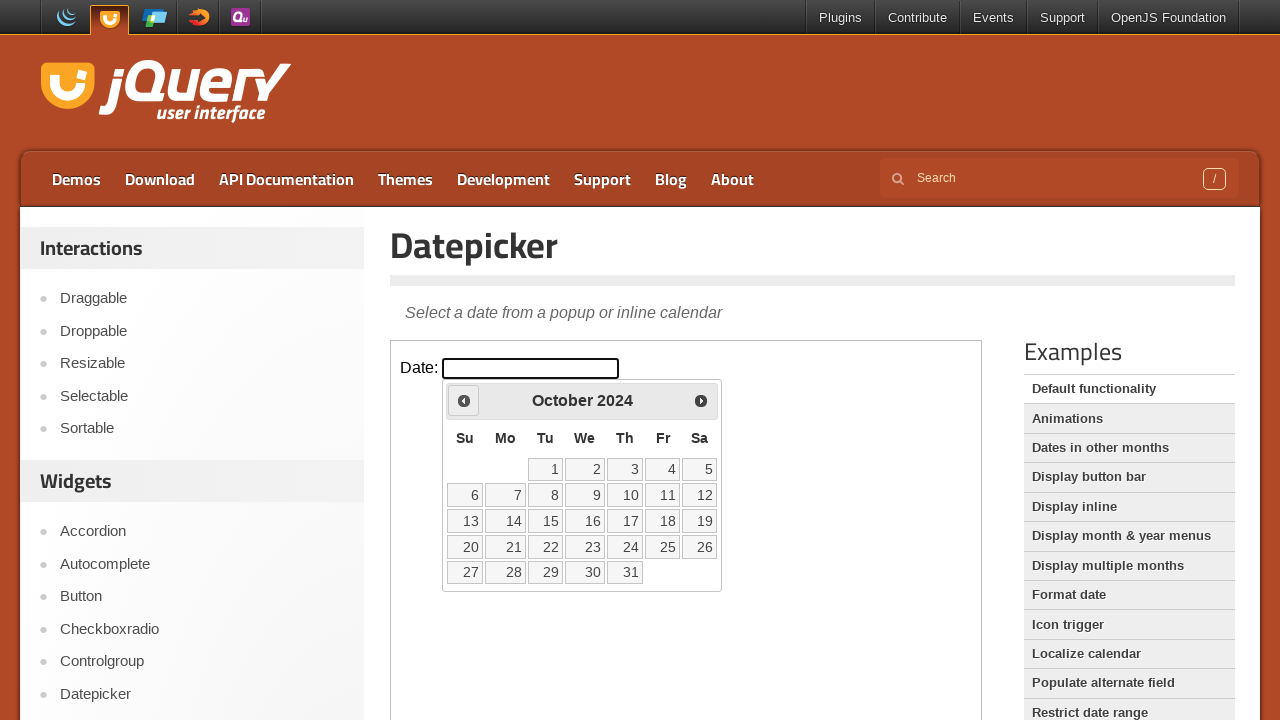

Read current calendar date: October 2024
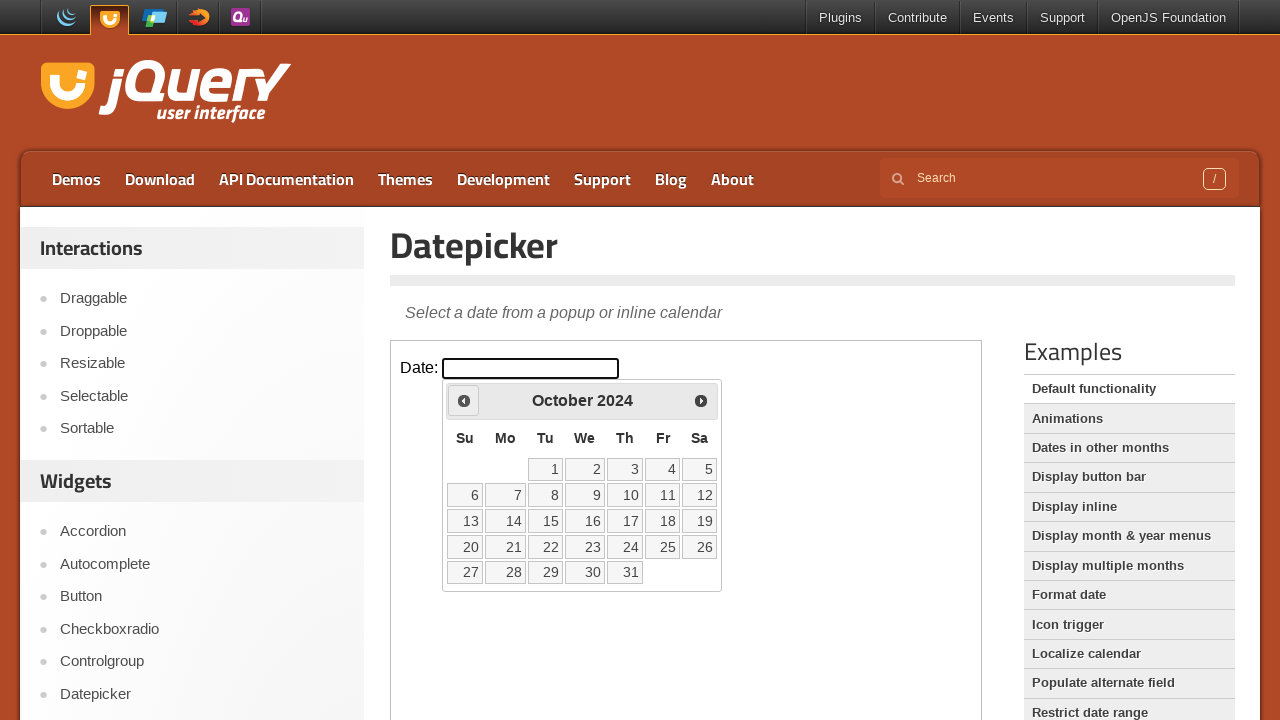

Clicked Previous button to navigate back from October 2024 at (464, 400) on iframe >> nth=0 >> internal:control=enter-frame >> span:text('Prev')
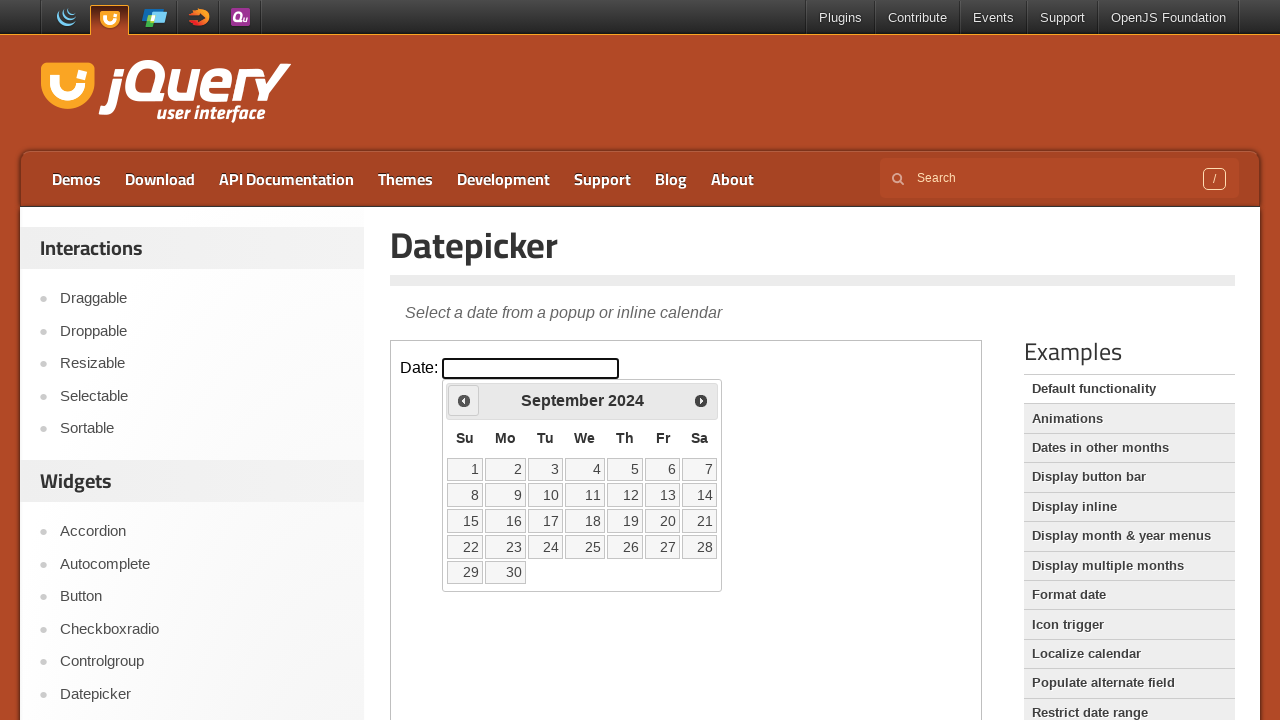

Read current calendar date: September 2024
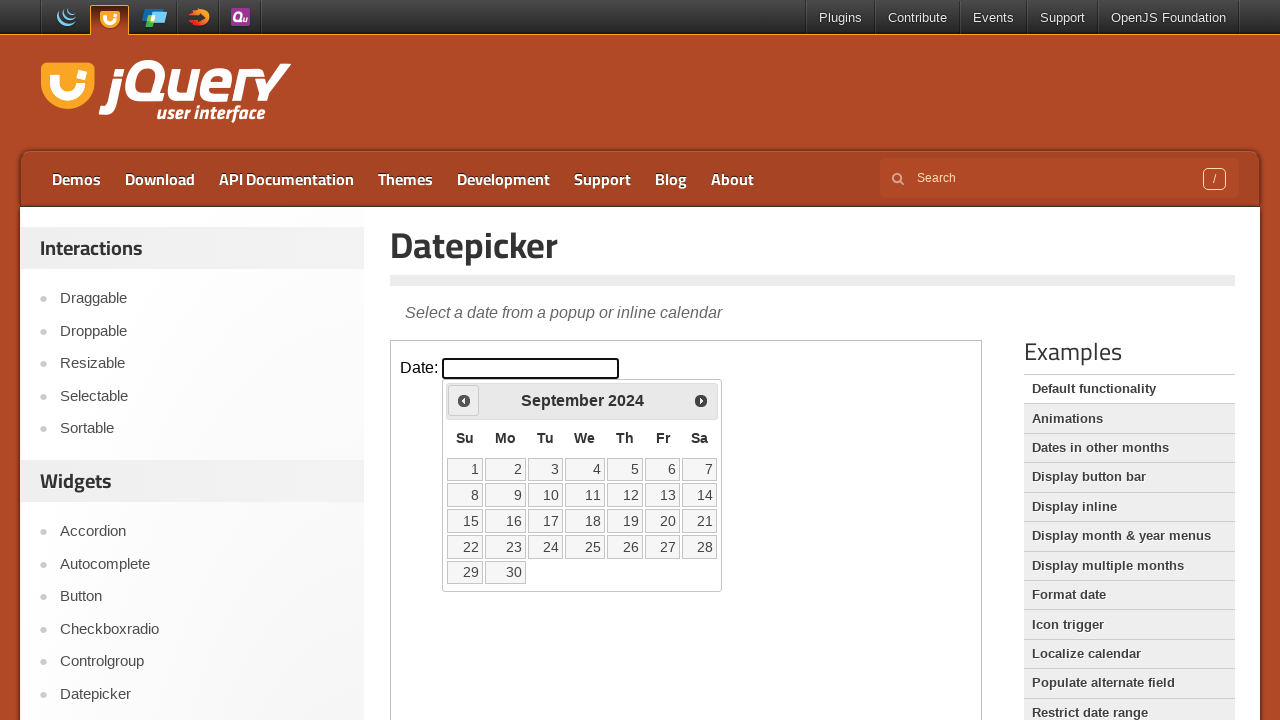

Clicked Previous button to navigate back from September 2024 at (464, 400) on iframe >> nth=0 >> internal:control=enter-frame >> span:text('Prev')
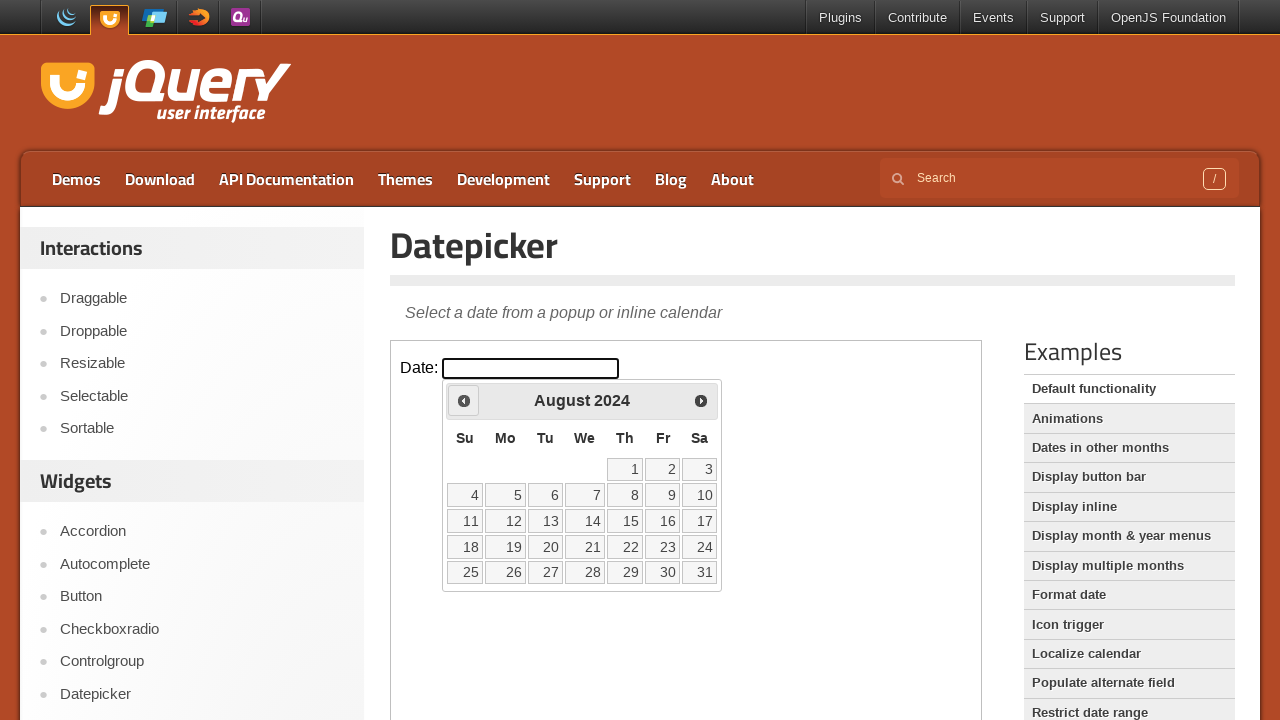

Read current calendar date: August 2024
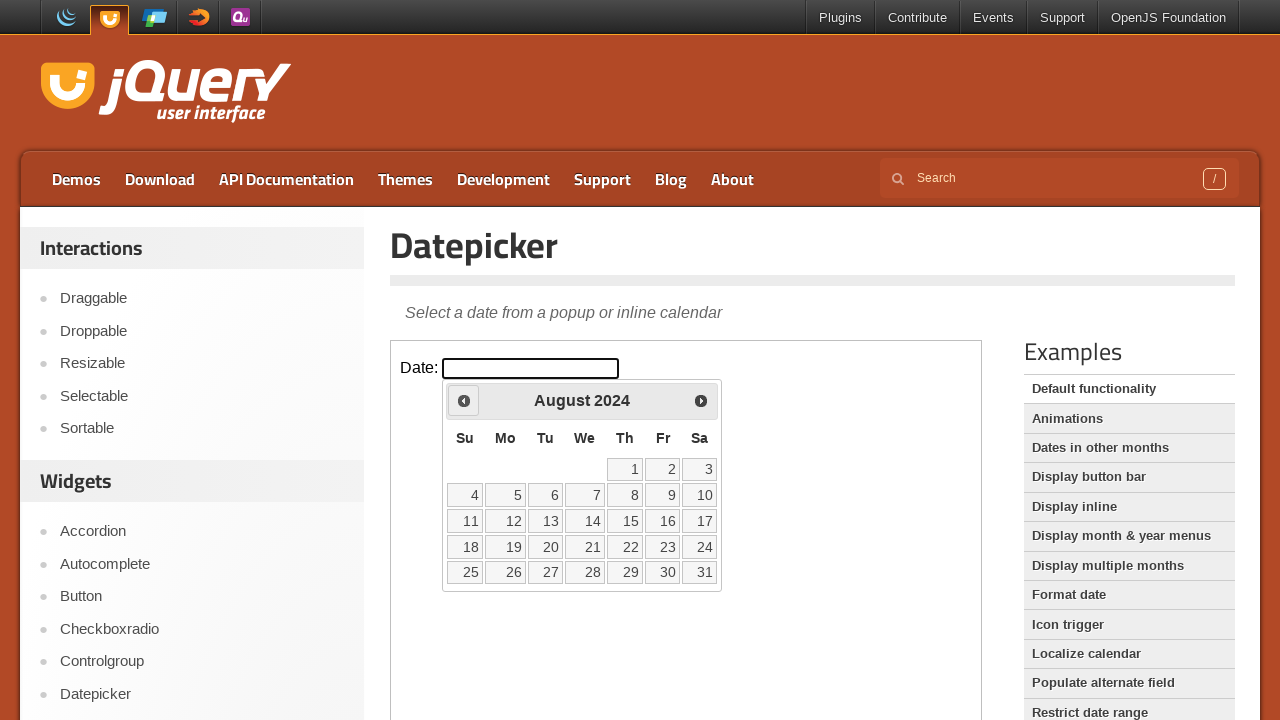

Clicked Previous button to navigate back from August 2024 at (464, 400) on iframe >> nth=0 >> internal:control=enter-frame >> span:text('Prev')
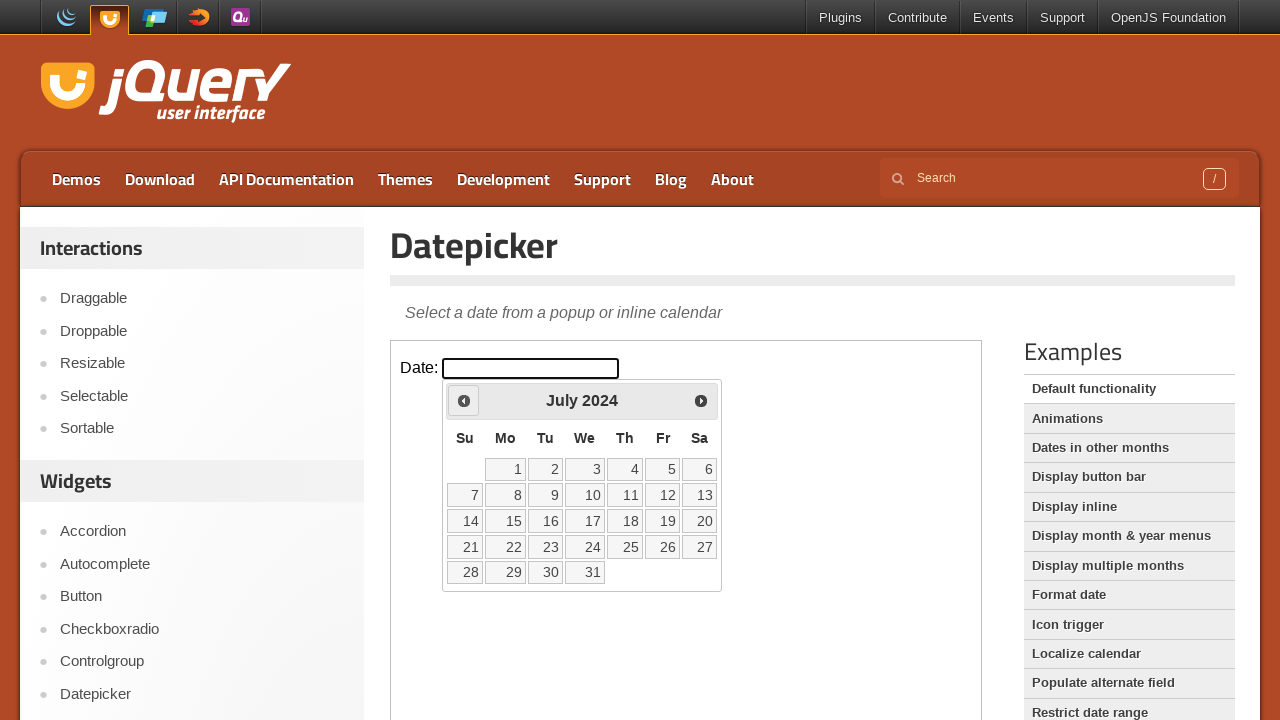

Read current calendar date: July 2024
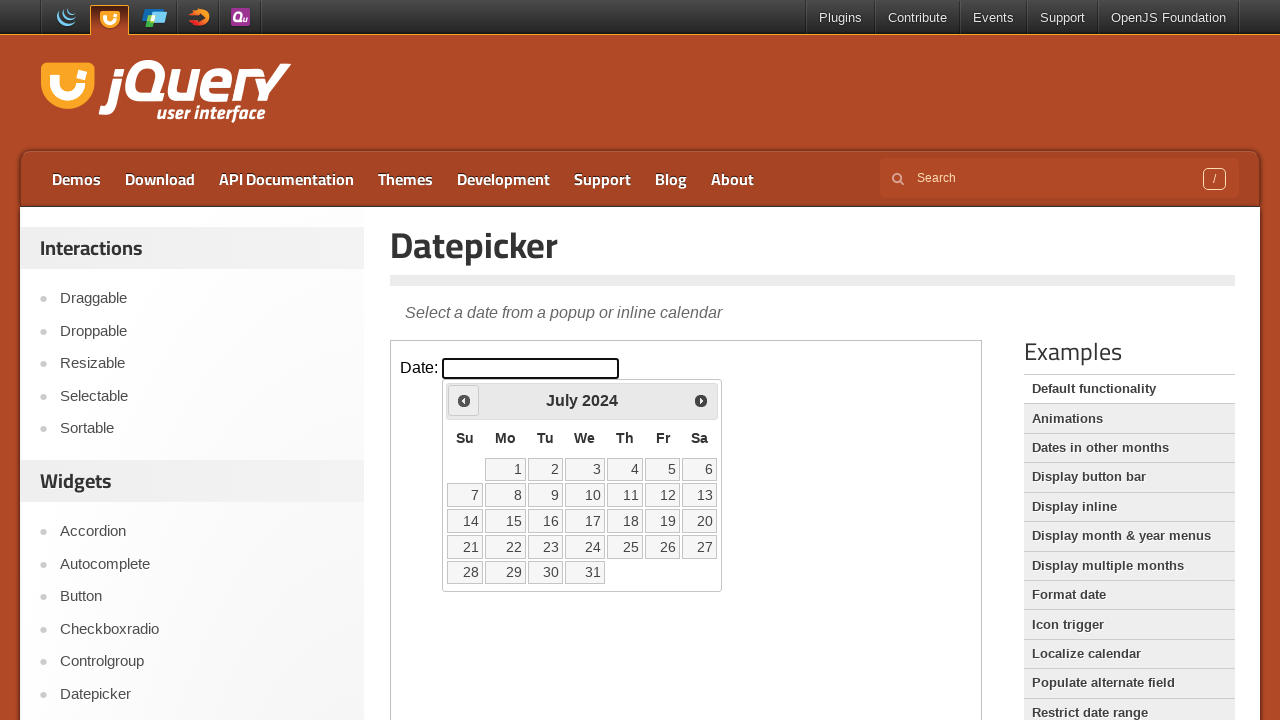

Clicked Previous button to navigate back from July 2024 at (464, 400) on iframe >> nth=0 >> internal:control=enter-frame >> span:text('Prev')
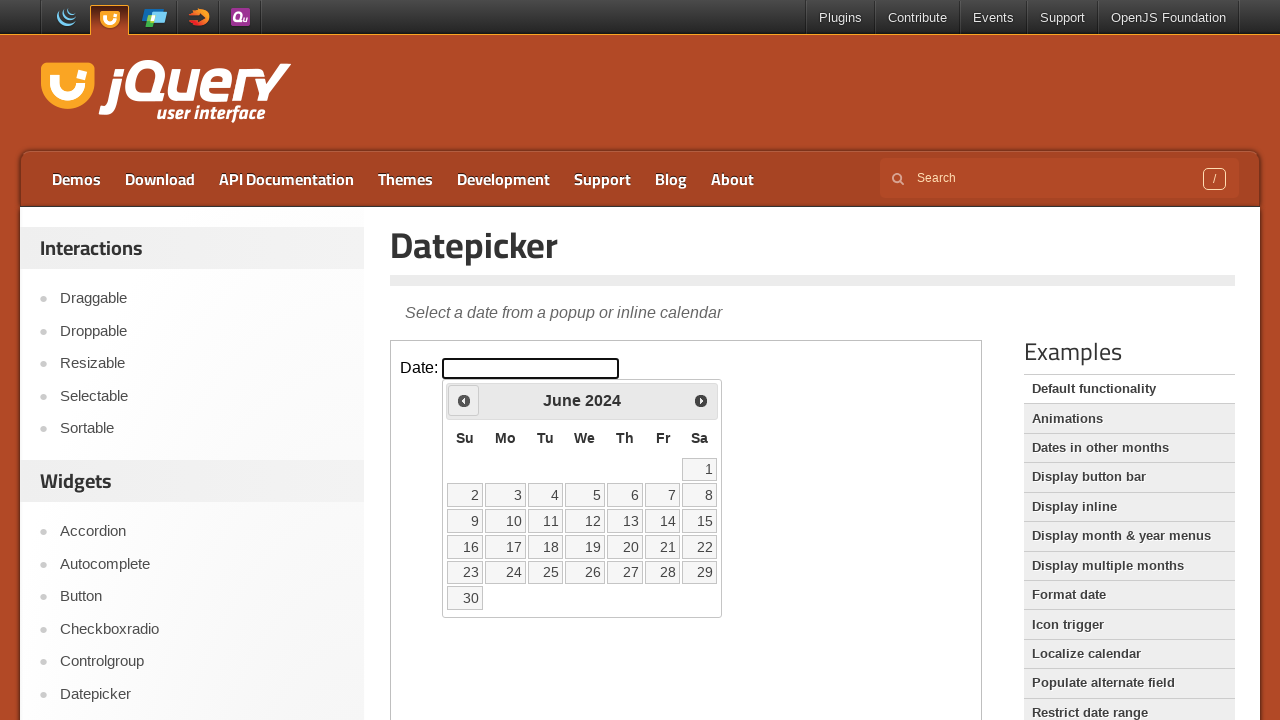

Read current calendar date: June 2024
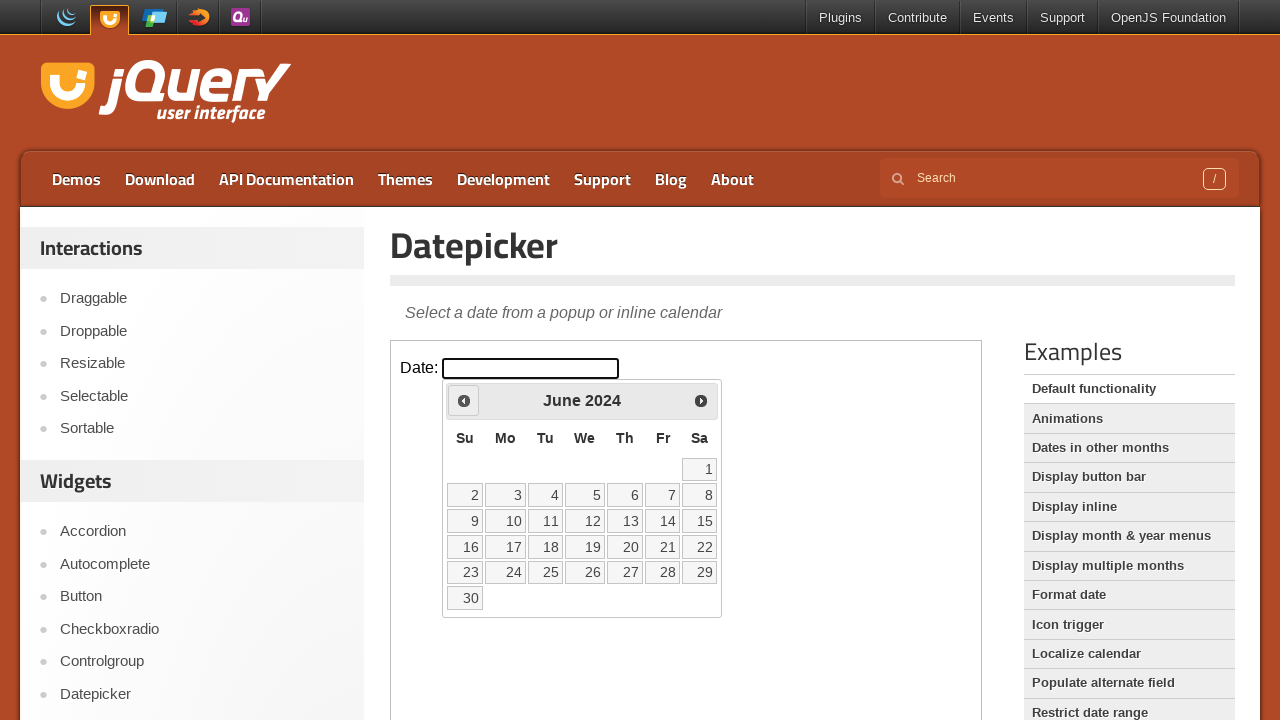

Clicked Previous button to navigate back from June 2024 at (464, 400) on iframe >> nth=0 >> internal:control=enter-frame >> span:text('Prev')
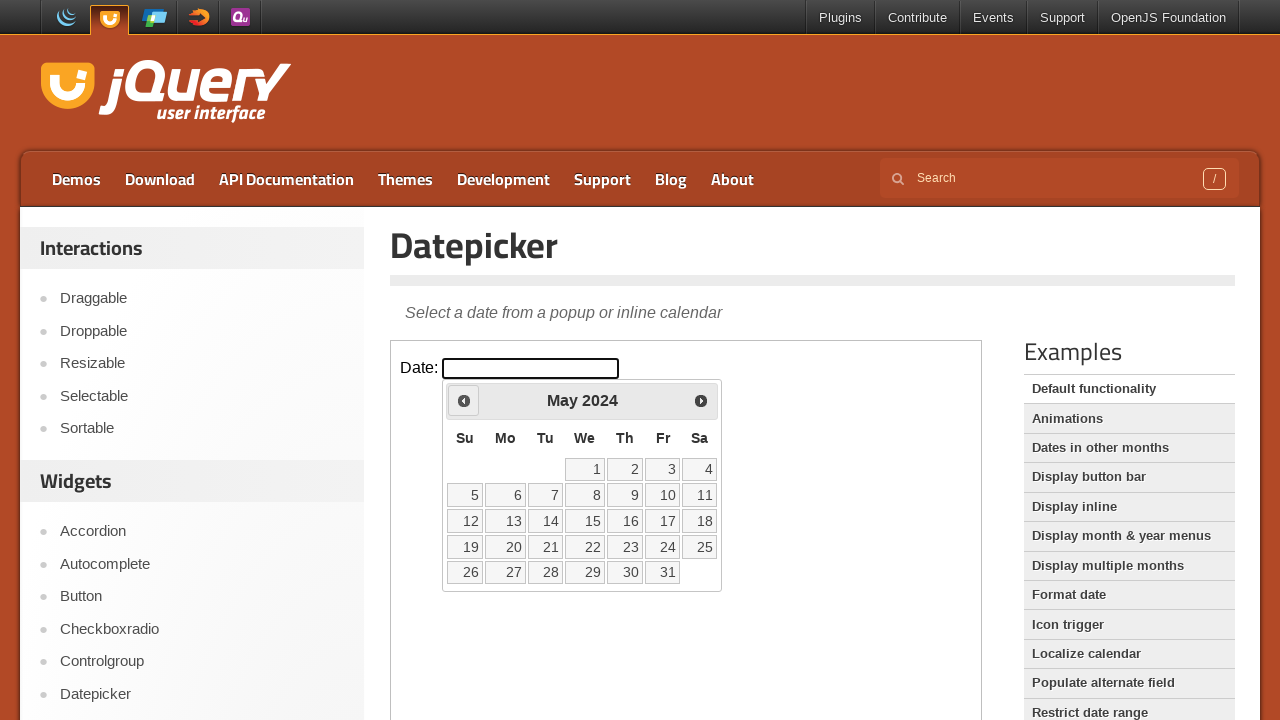

Read current calendar date: May 2024
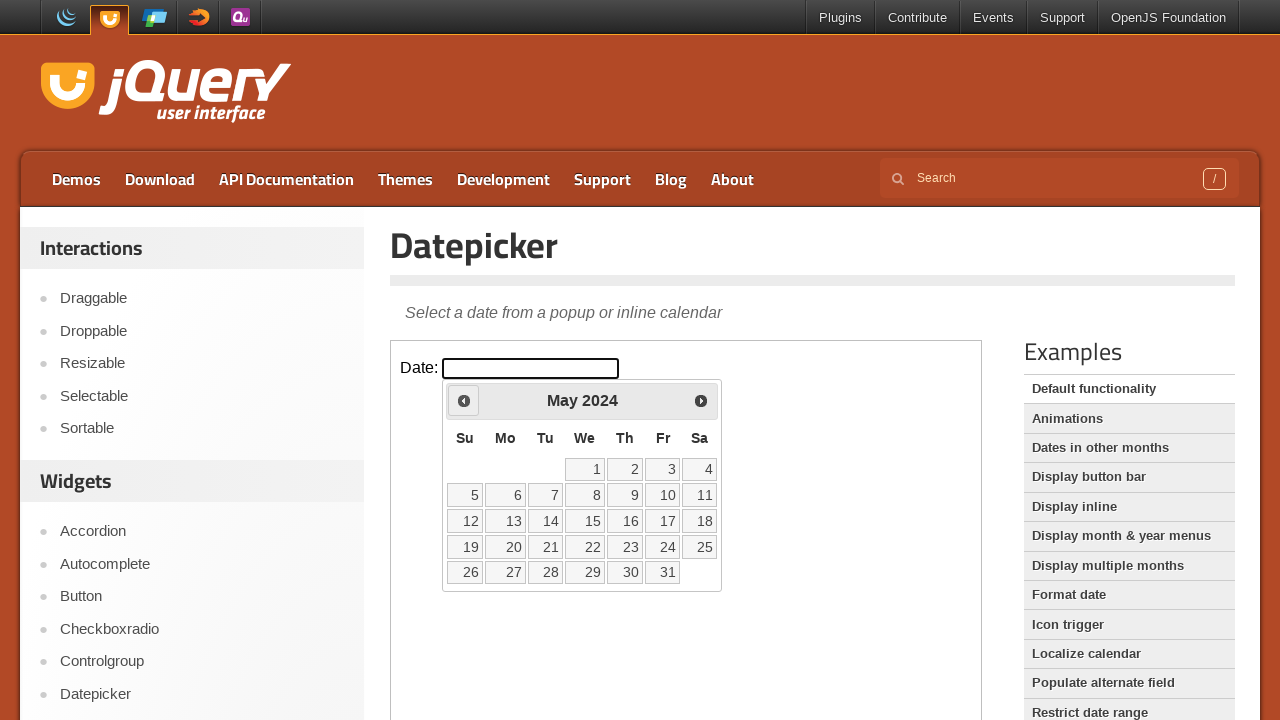

Clicked Previous button to navigate back from May 2024 at (464, 400) on iframe >> nth=0 >> internal:control=enter-frame >> span:text('Prev')
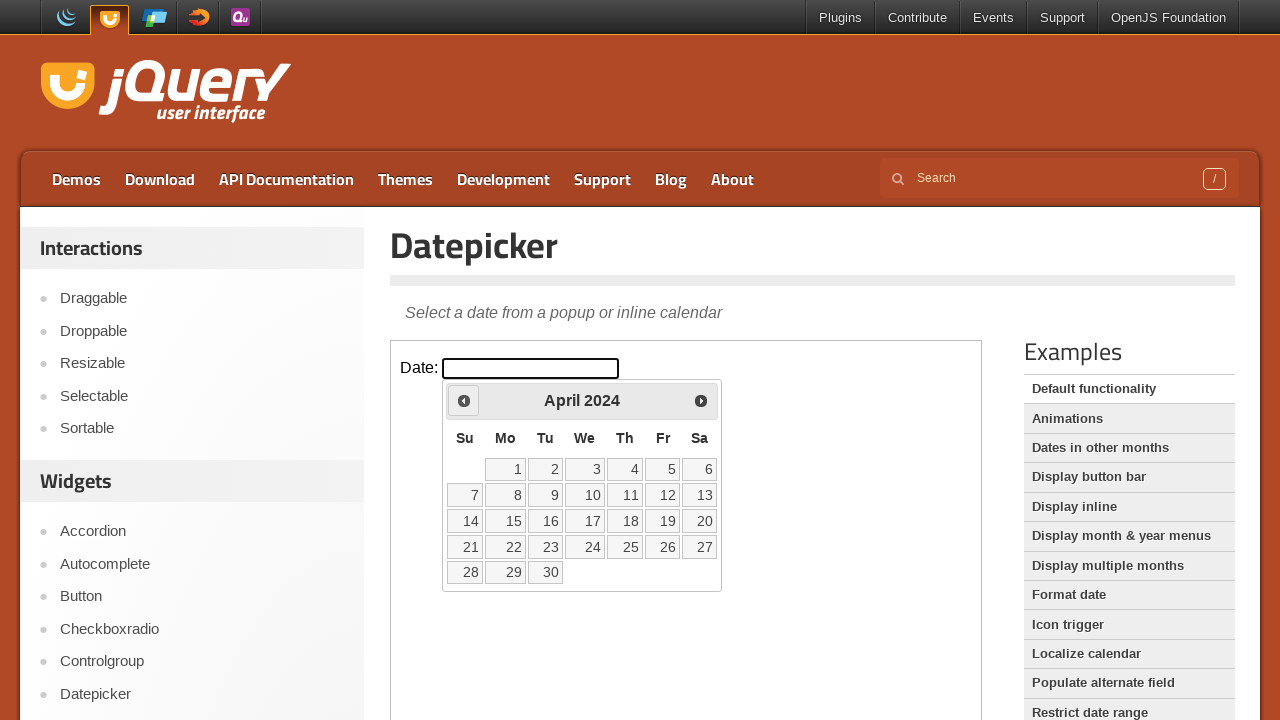

Read current calendar date: April 2024
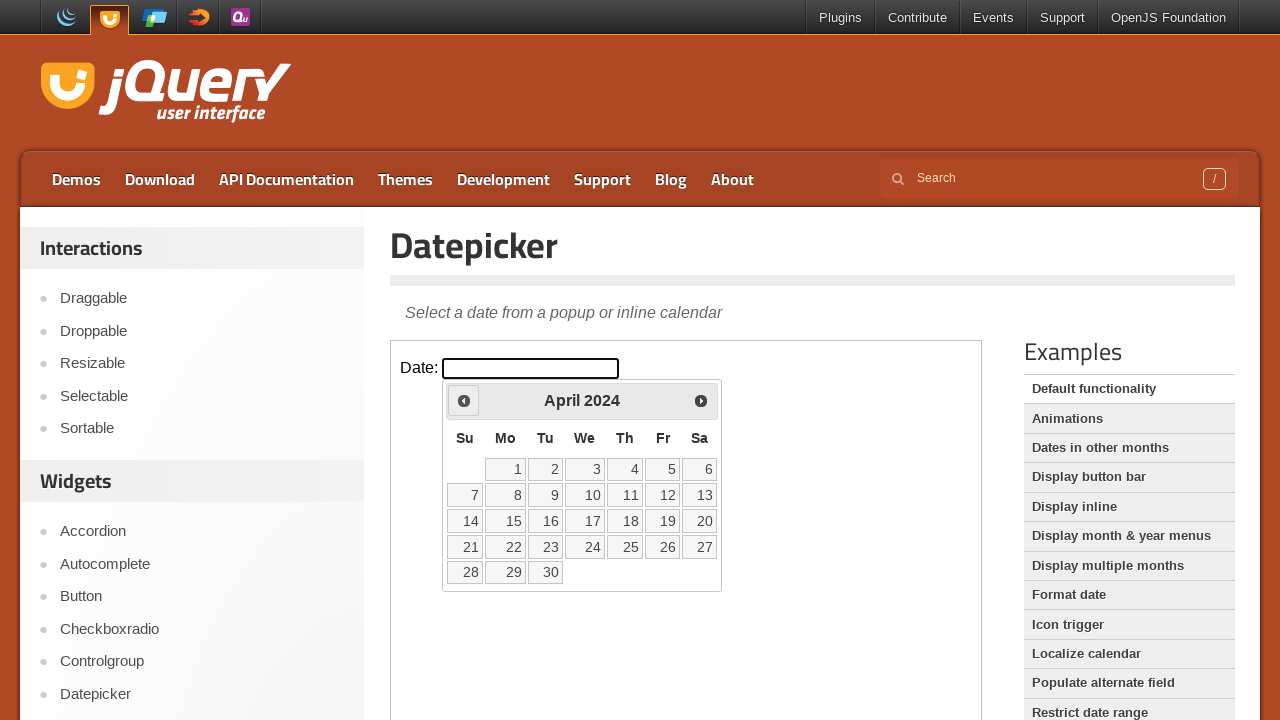

Clicked Previous button to navigate back from April 2024 at (464, 400) on iframe >> nth=0 >> internal:control=enter-frame >> span:text('Prev')
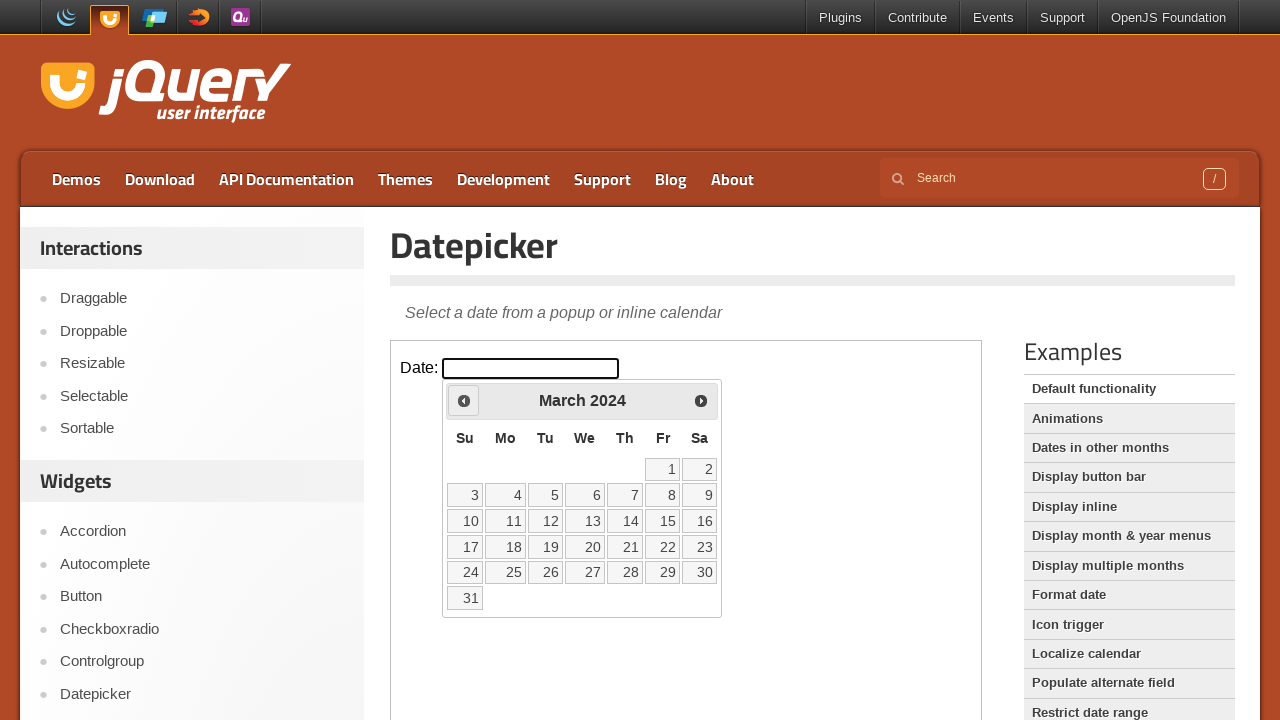

Read current calendar date: March 2024
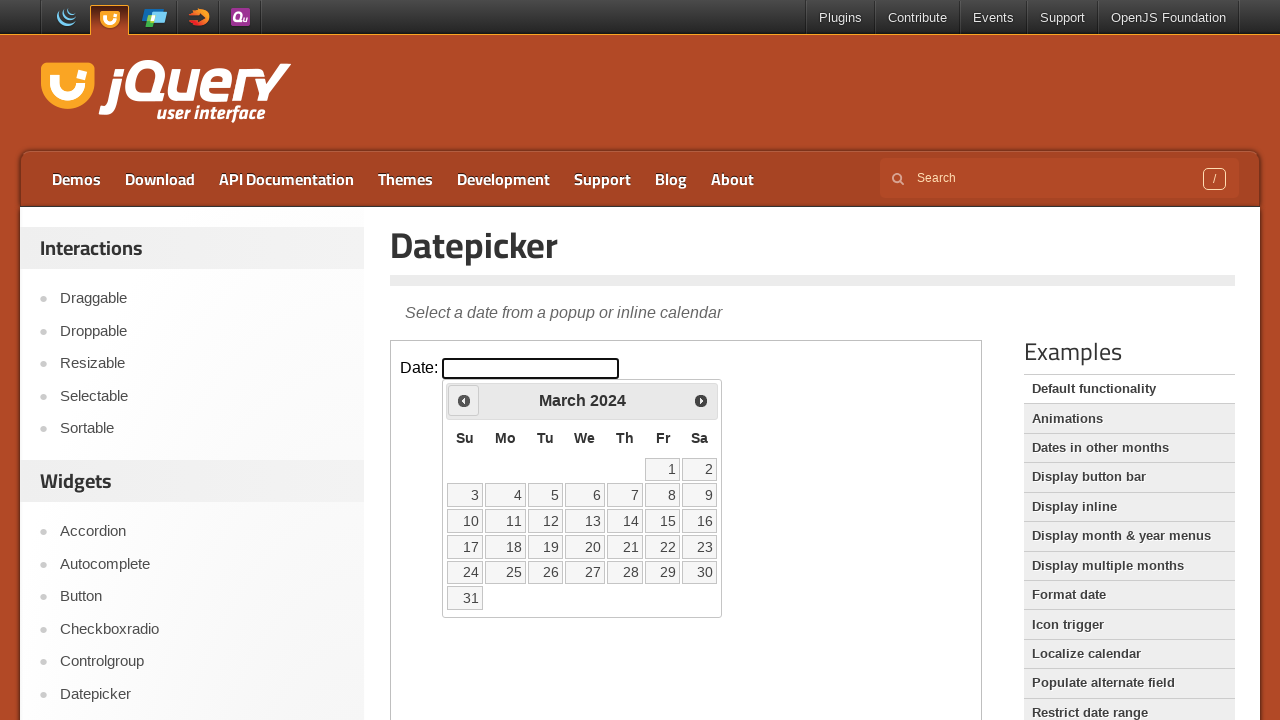

Clicked Previous button to navigate back from March 2024 at (464, 400) on iframe >> nth=0 >> internal:control=enter-frame >> span:text('Prev')
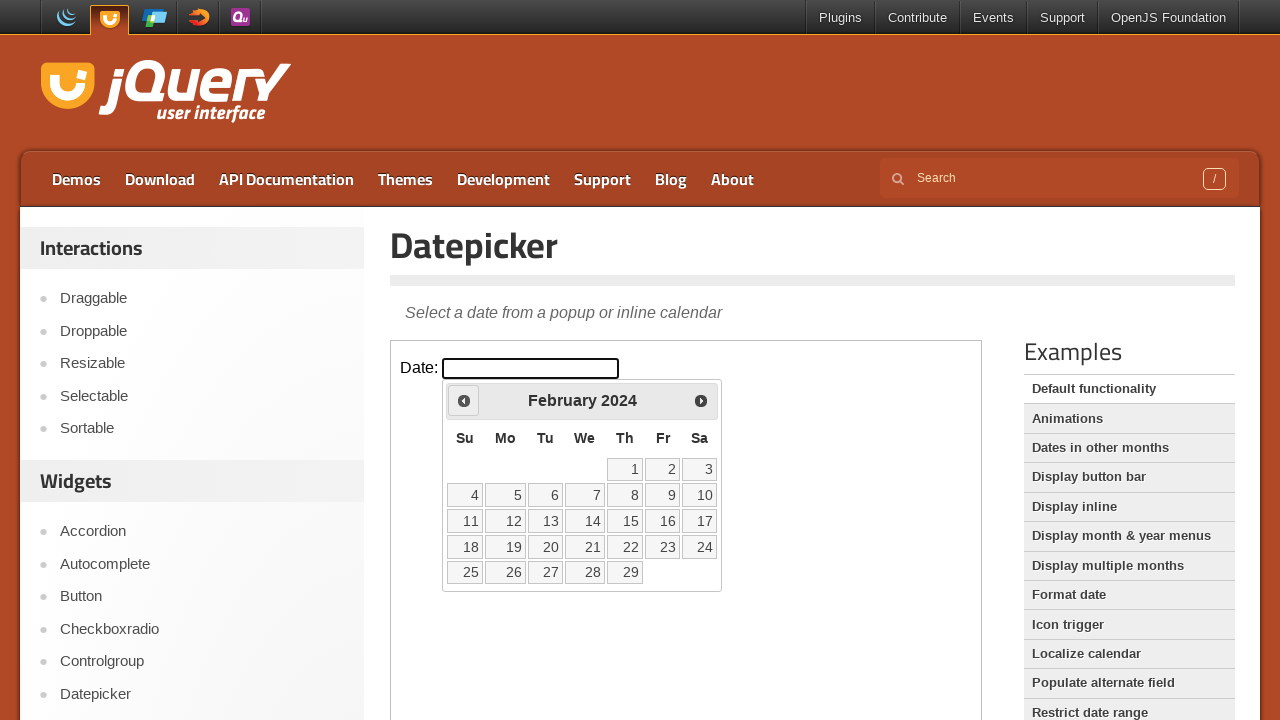

Read current calendar date: February 2024
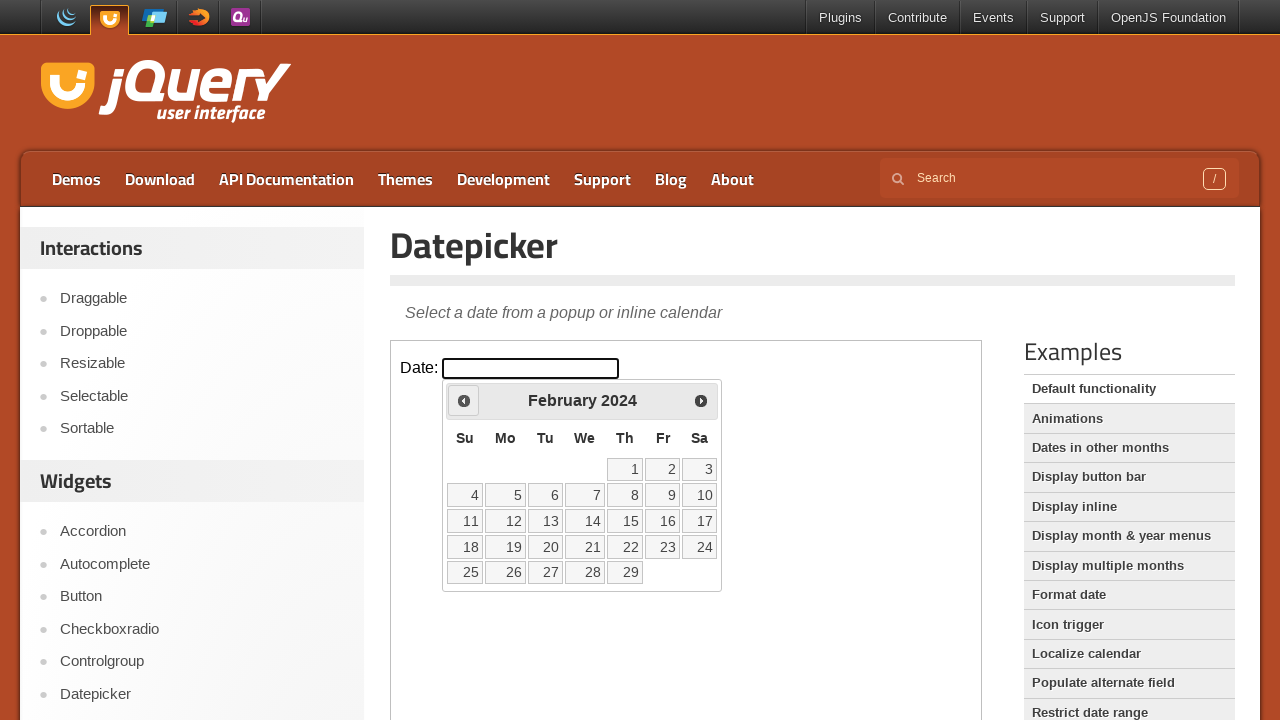

Clicked Previous button to navigate back from February 2024 at (464, 400) on iframe >> nth=0 >> internal:control=enter-frame >> span:text('Prev')
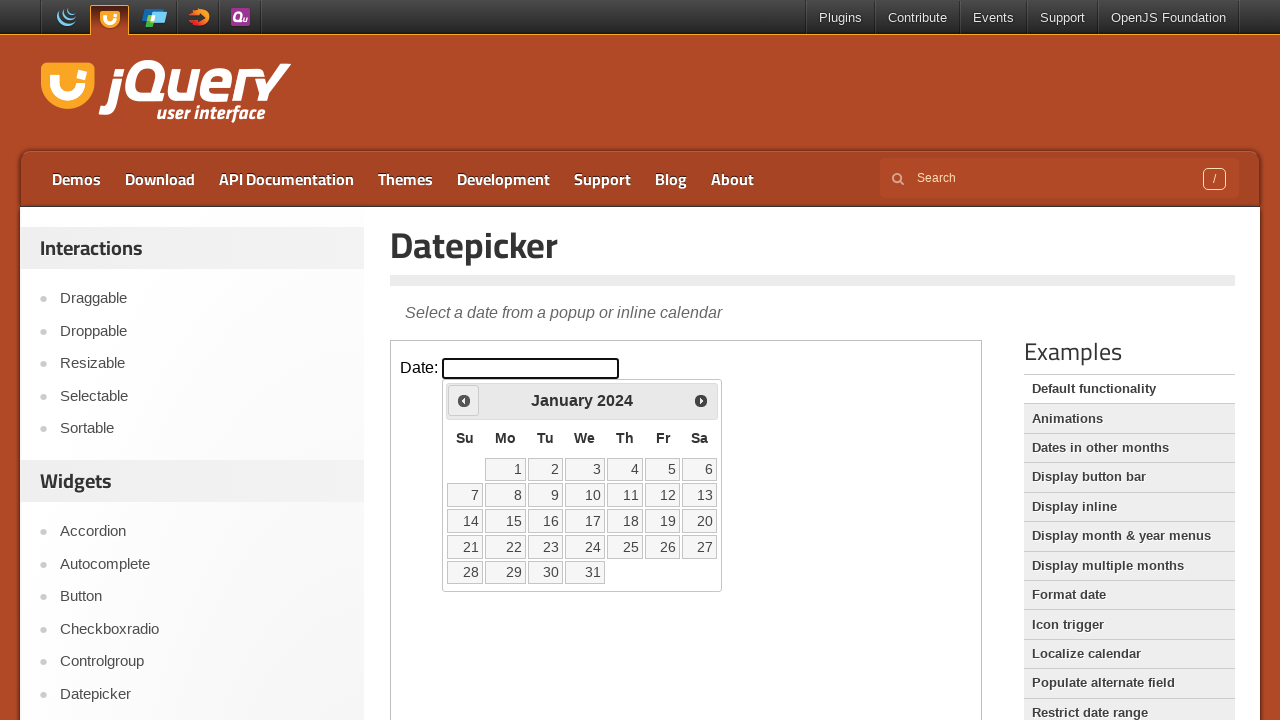

Read current calendar date: January 2024
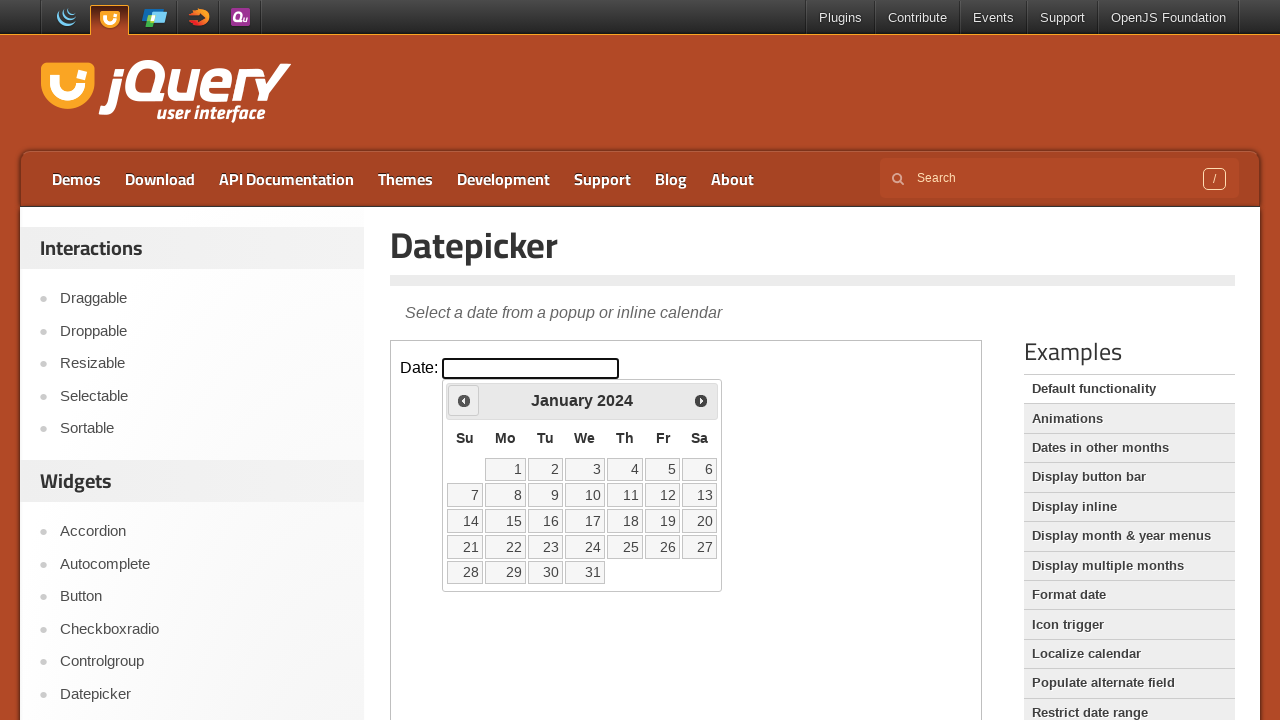

Clicked Previous button to navigate back from January 2024 at (464, 400) on iframe >> nth=0 >> internal:control=enter-frame >> span:text('Prev')
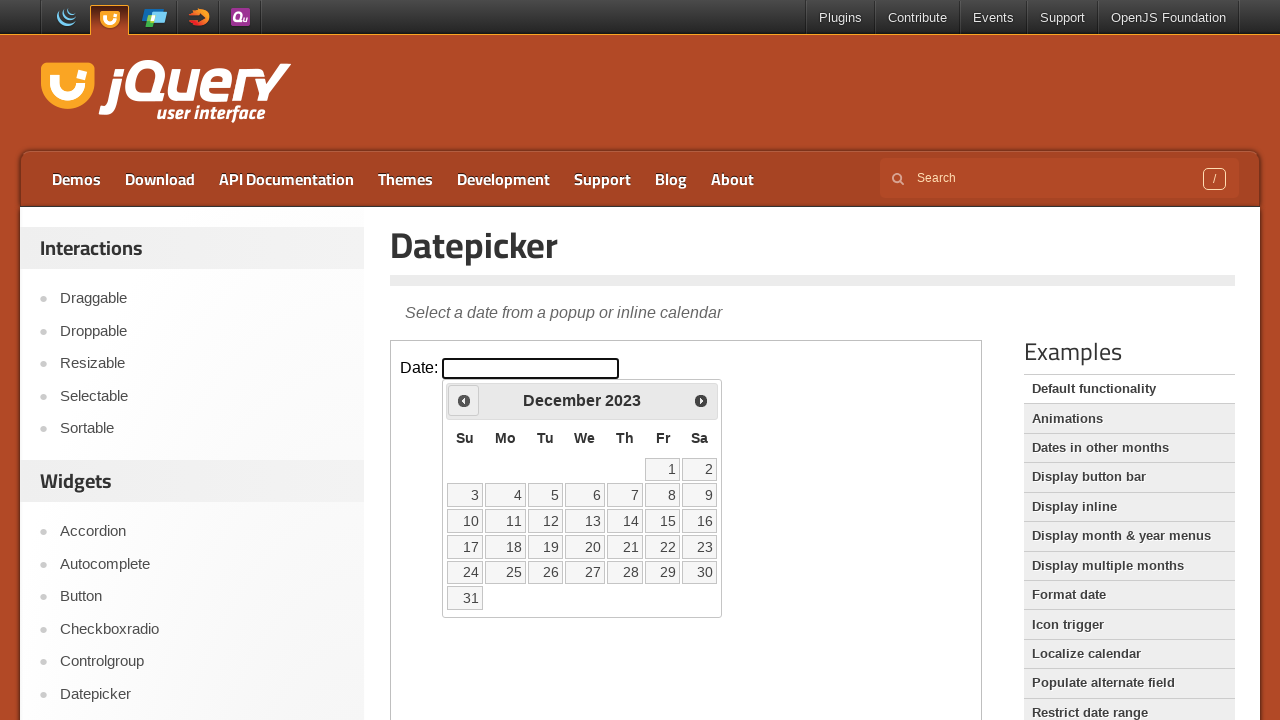

Read current calendar date: December 2023
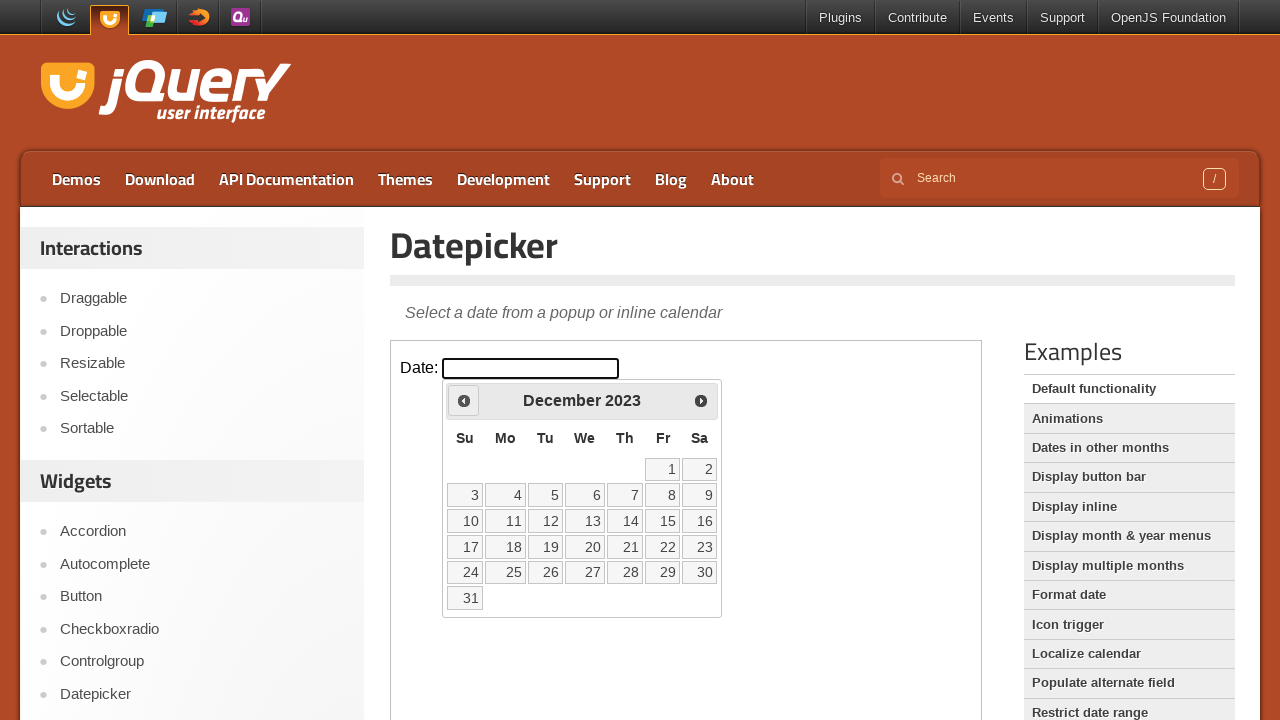

Clicked Previous button to navigate back from December 2023 at (464, 400) on iframe >> nth=0 >> internal:control=enter-frame >> span:text('Prev')
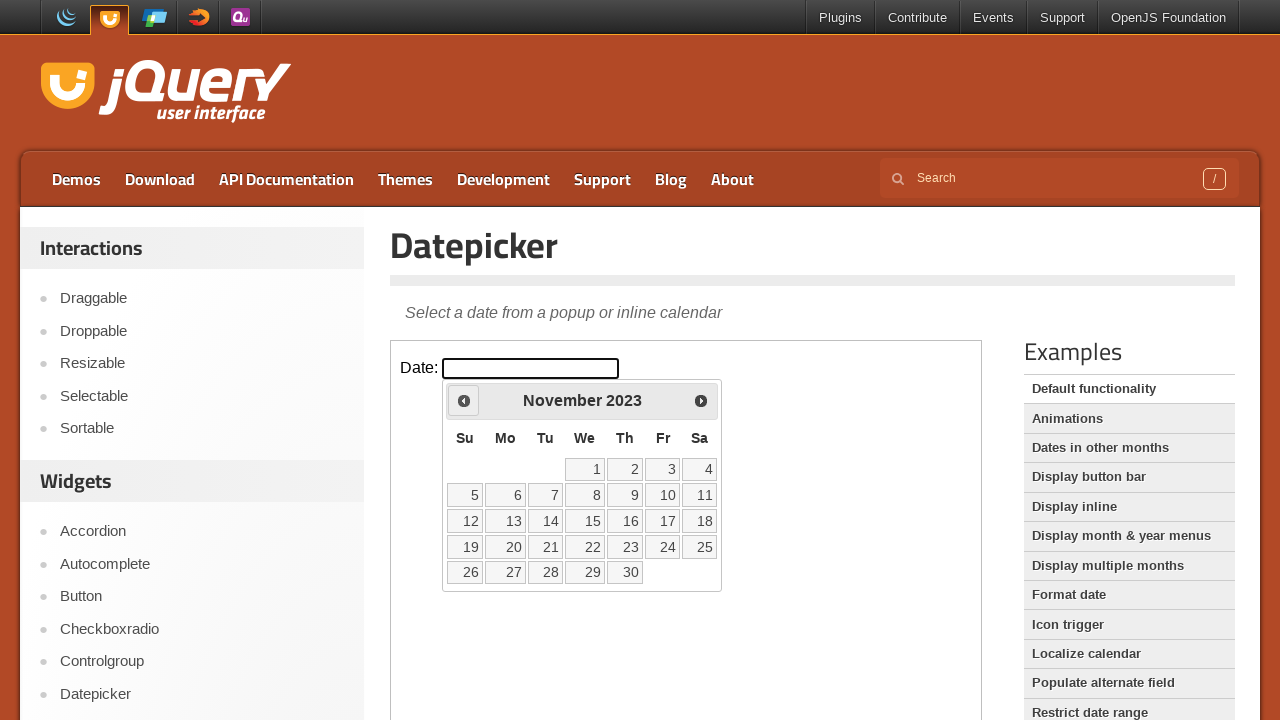

Read current calendar date: November 2023
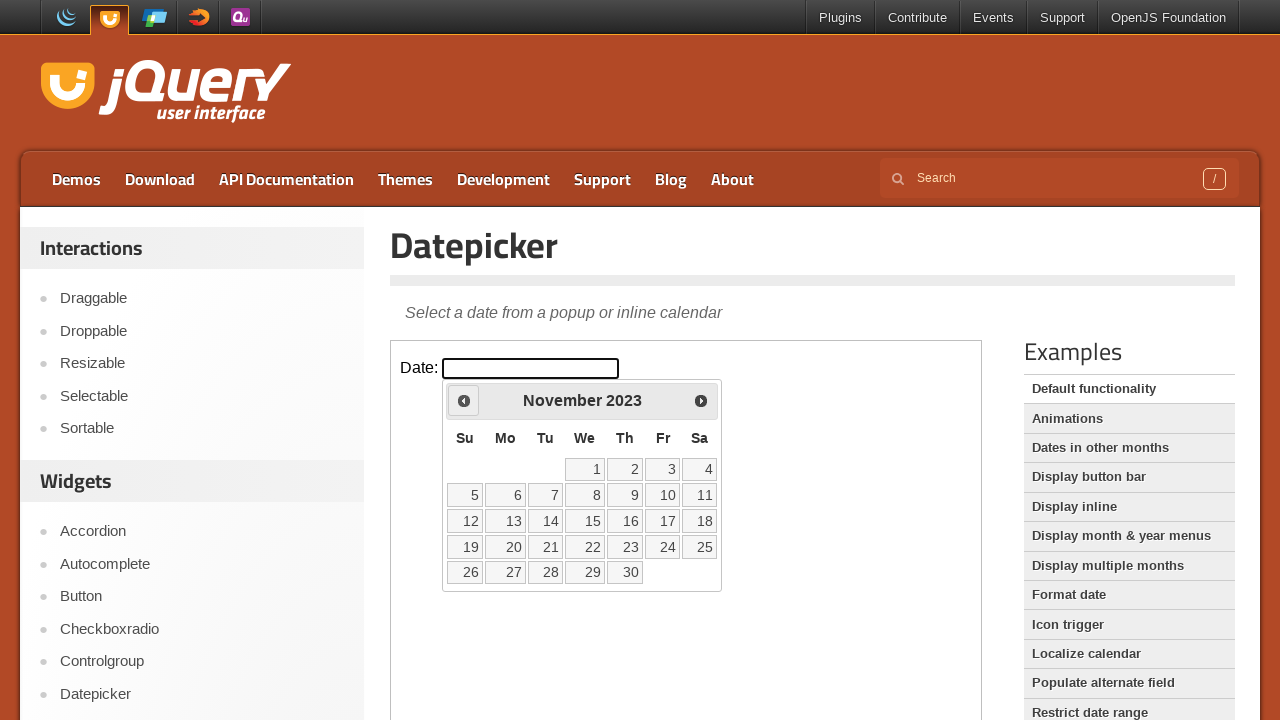

Clicked Previous button to navigate back from November 2023 at (464, 400) on iframe >> nth=0 >> internal:control=enter-frame >> span:text('Prev')
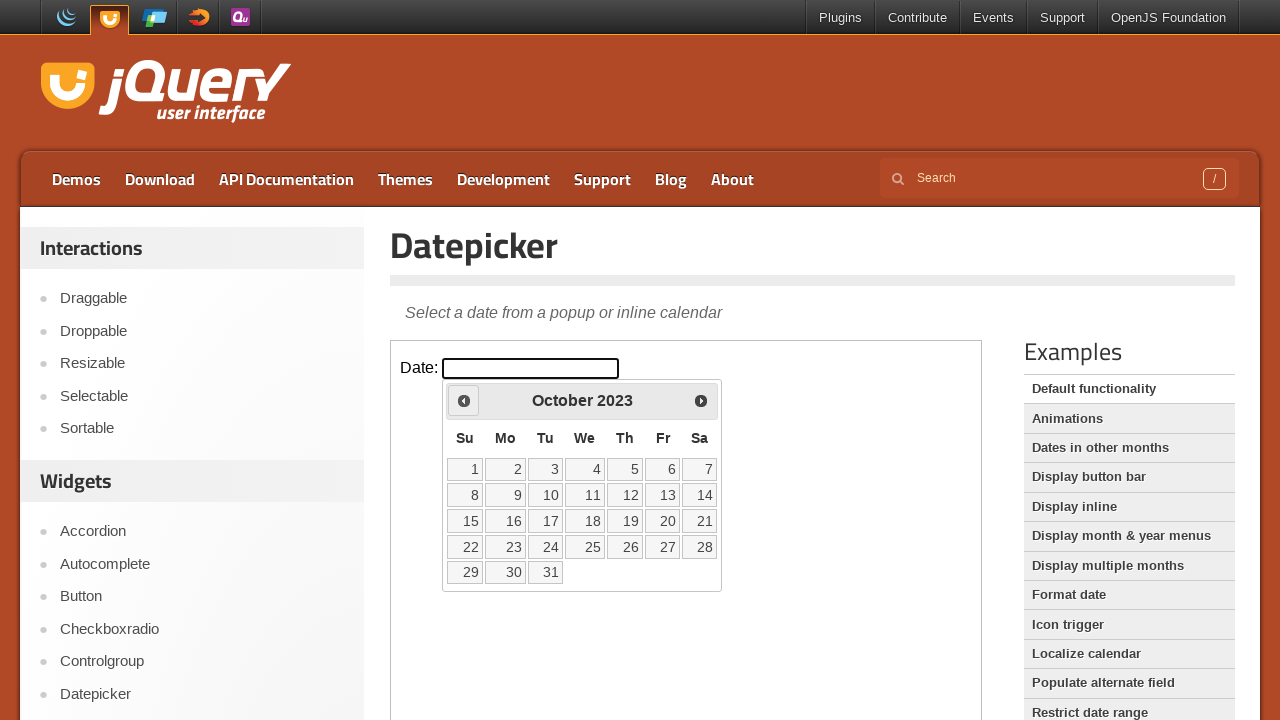

Read current calendar date: October 2023
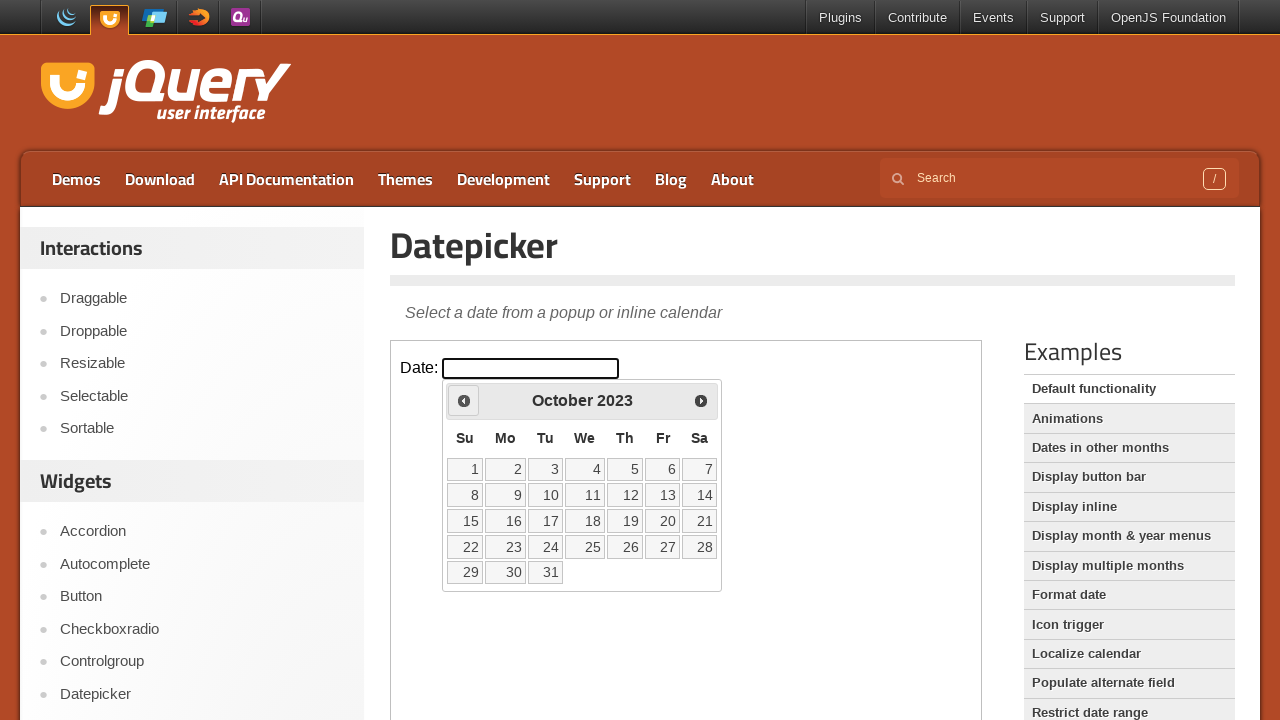

Clicked Previous button to navigate back from October 2023 at (464, 400) on iframe >> nth=0 >> internal:control=enter-frame >> span:text('Prev')
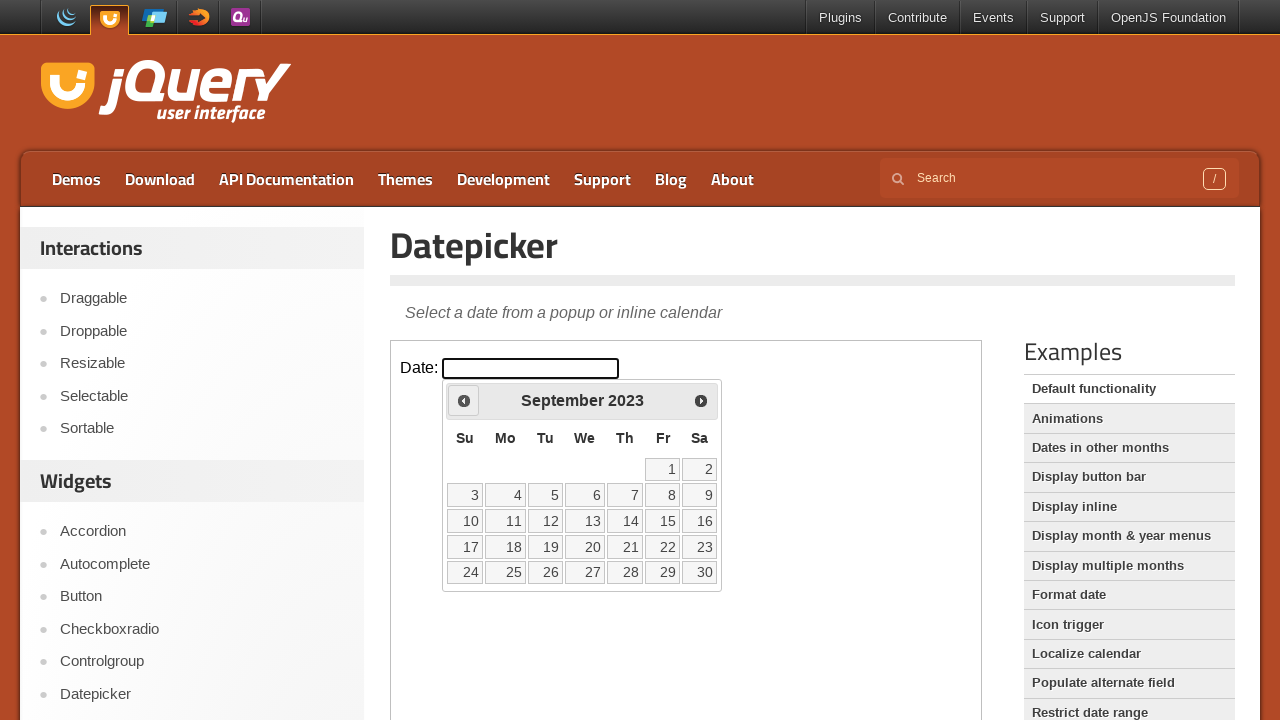

Read current calendar date: September 2023
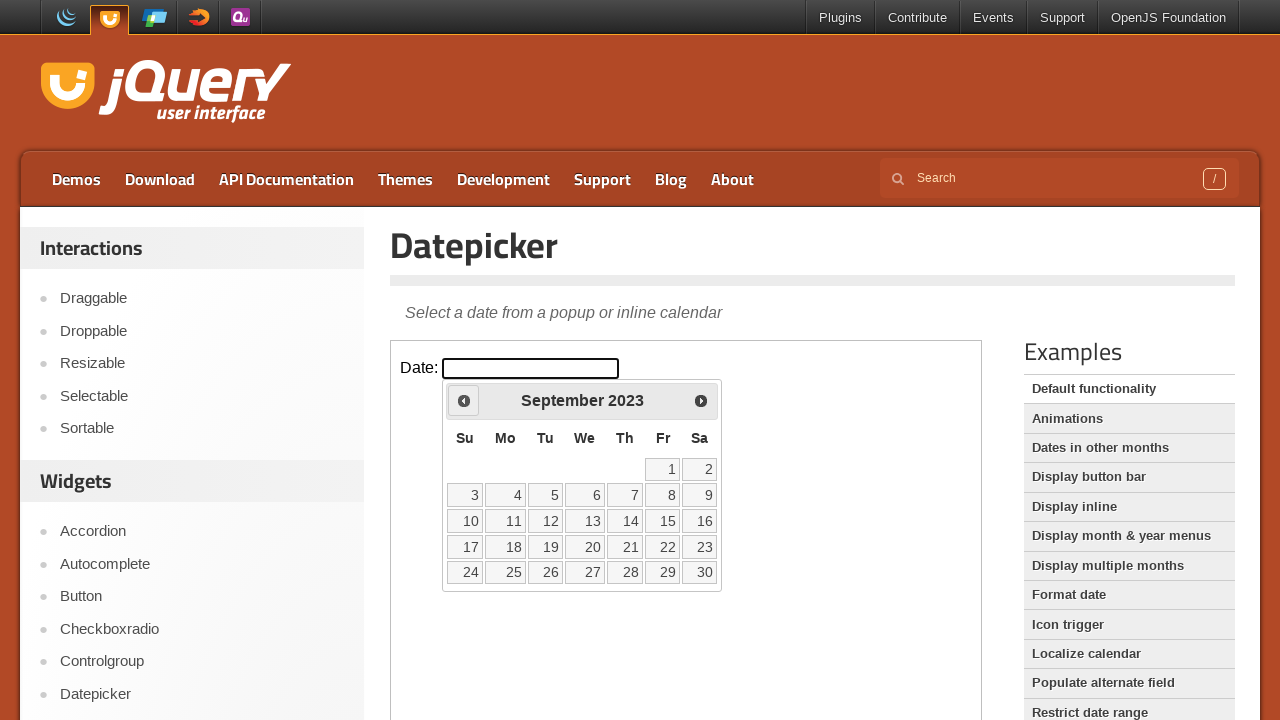

Clicked Previous button to navigate back from September 2023 at (464, 400) on iframe >> nth=0 >> internal:control=enter-frame >> span:text('Prev')
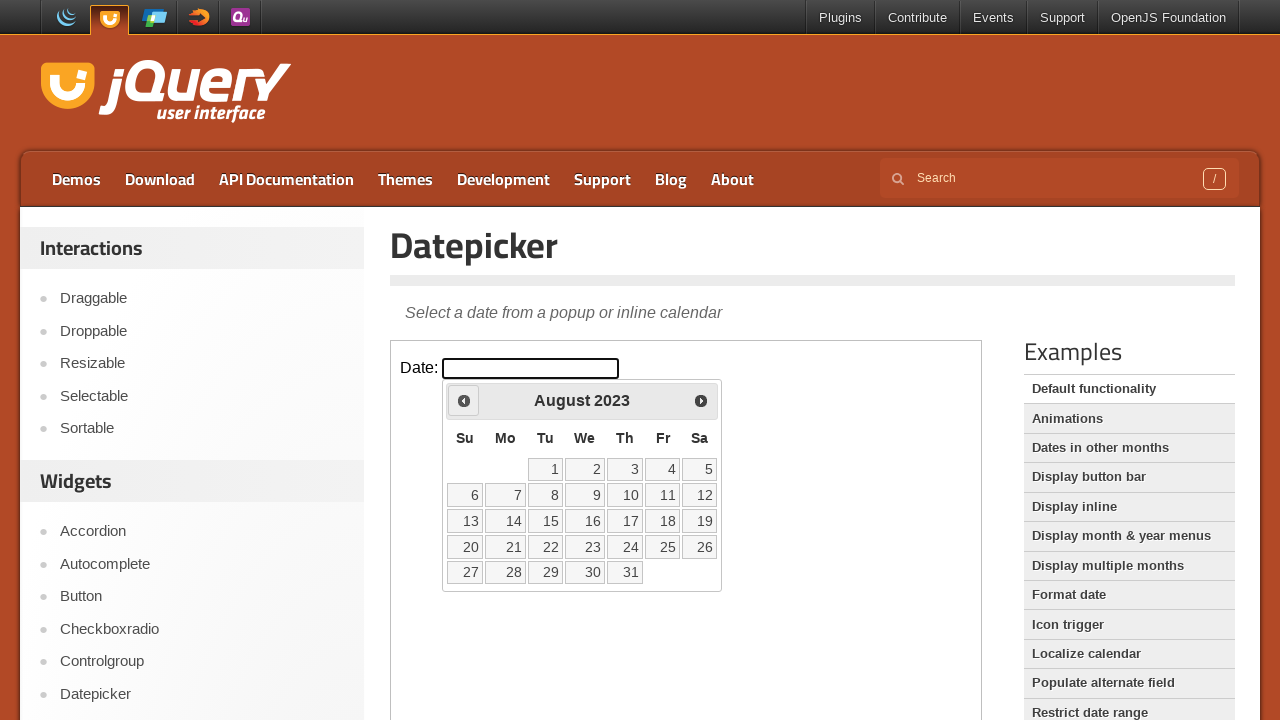

Read current calendar date: August 2023
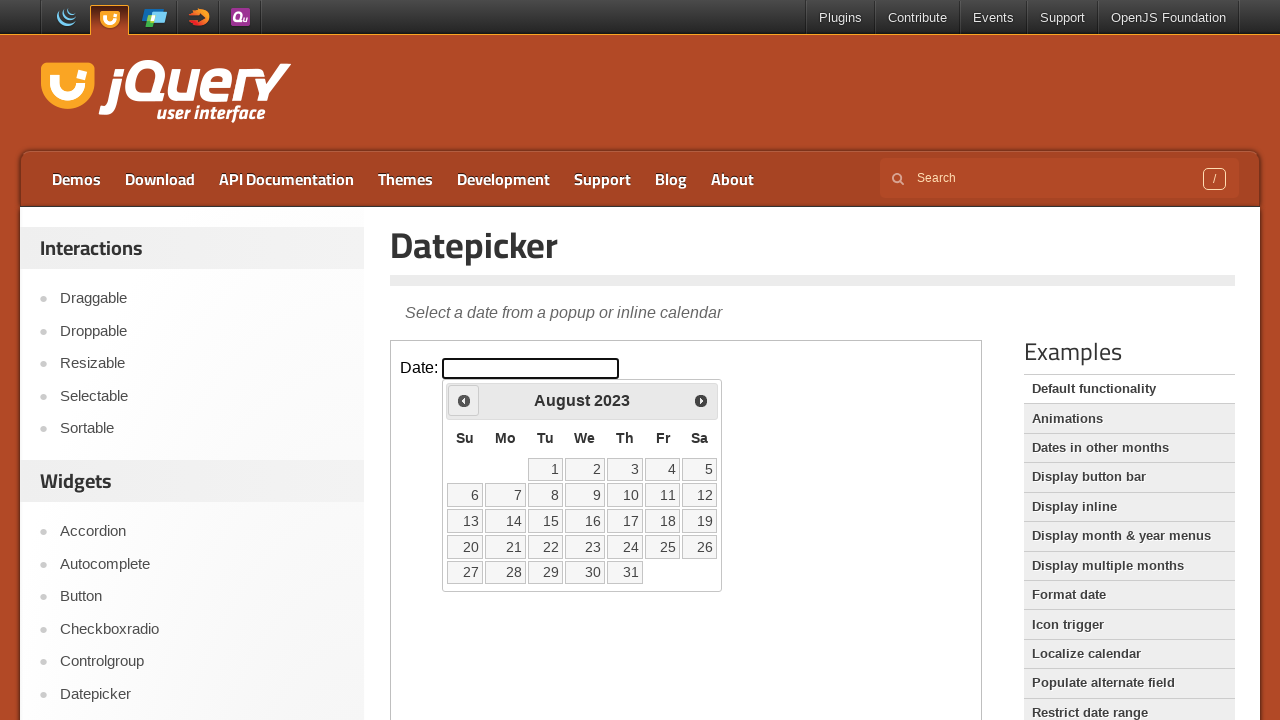

Clicked Previous button to navigate back from August 2023 at (464, 400) on iframe >> nth=0 >> internal:control=enter-frame >> span:text('Prev')
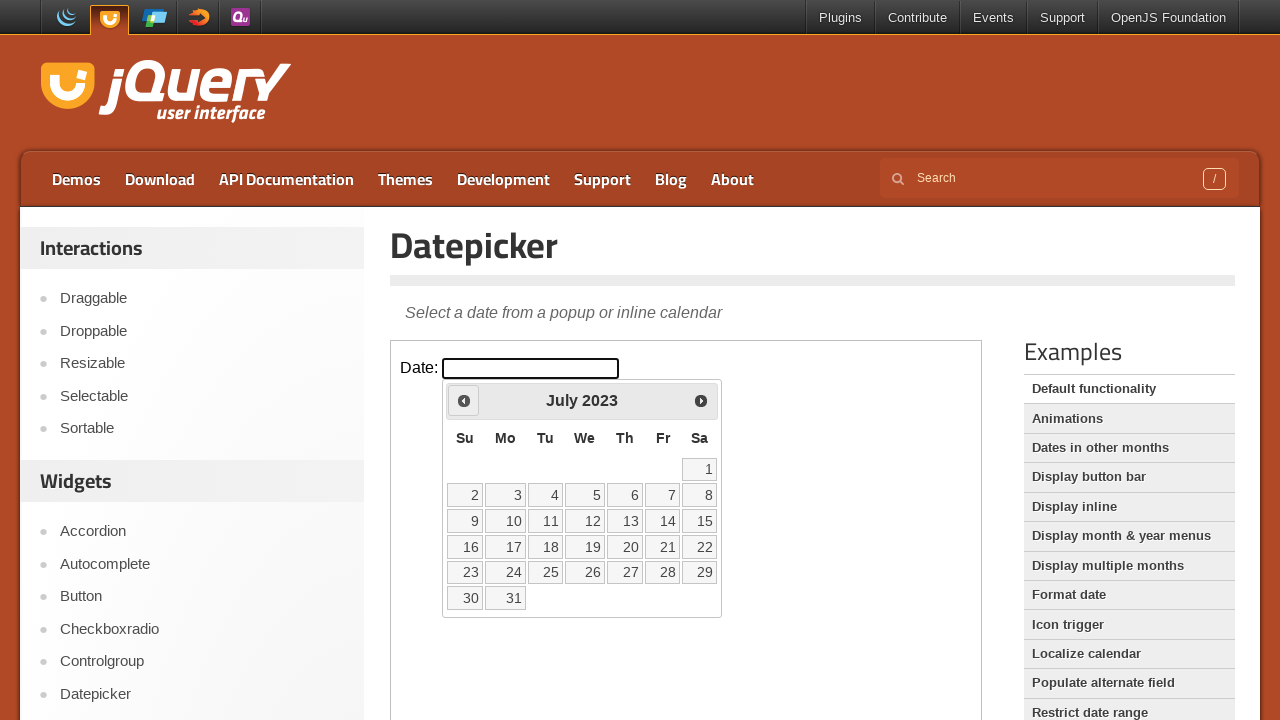

Read current calendar date: July 2023
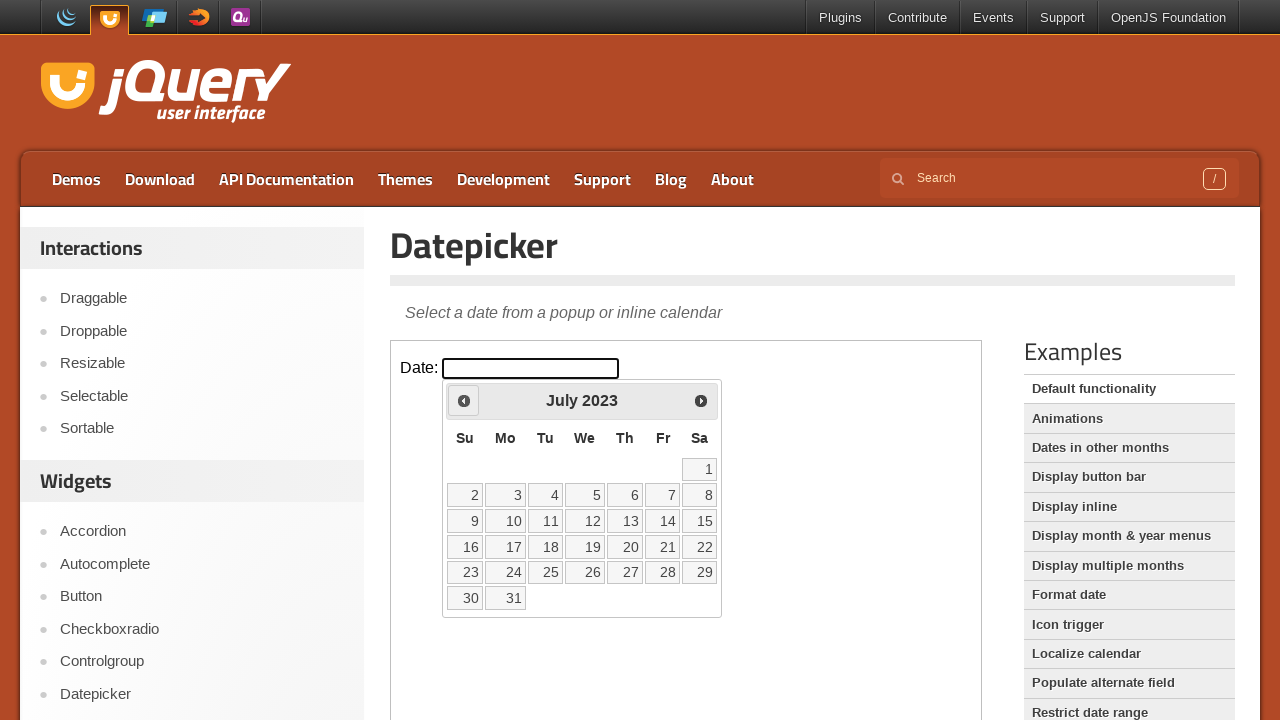

Clicked Previous button to navigate back from July 2023 at (464, 400) on iframe >> nth=0 >> internal:control=enter-frame >> span:text('Prev')
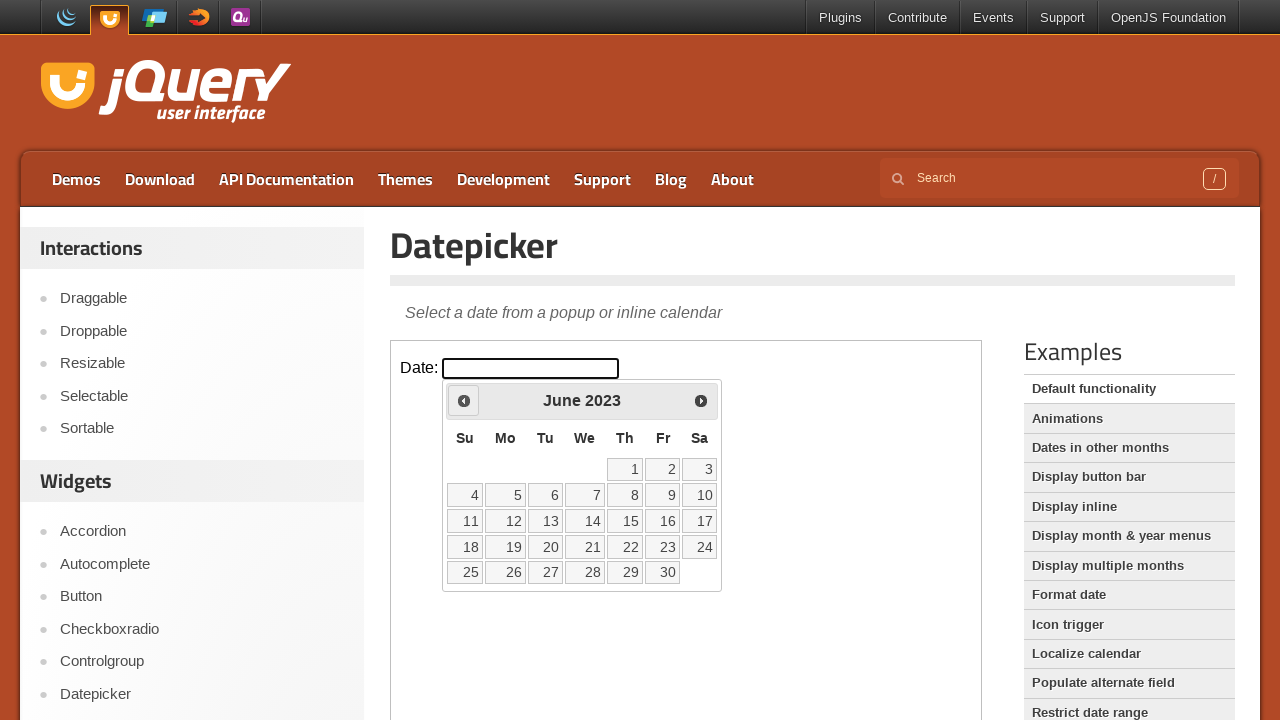

Read current calendar date: June 2023
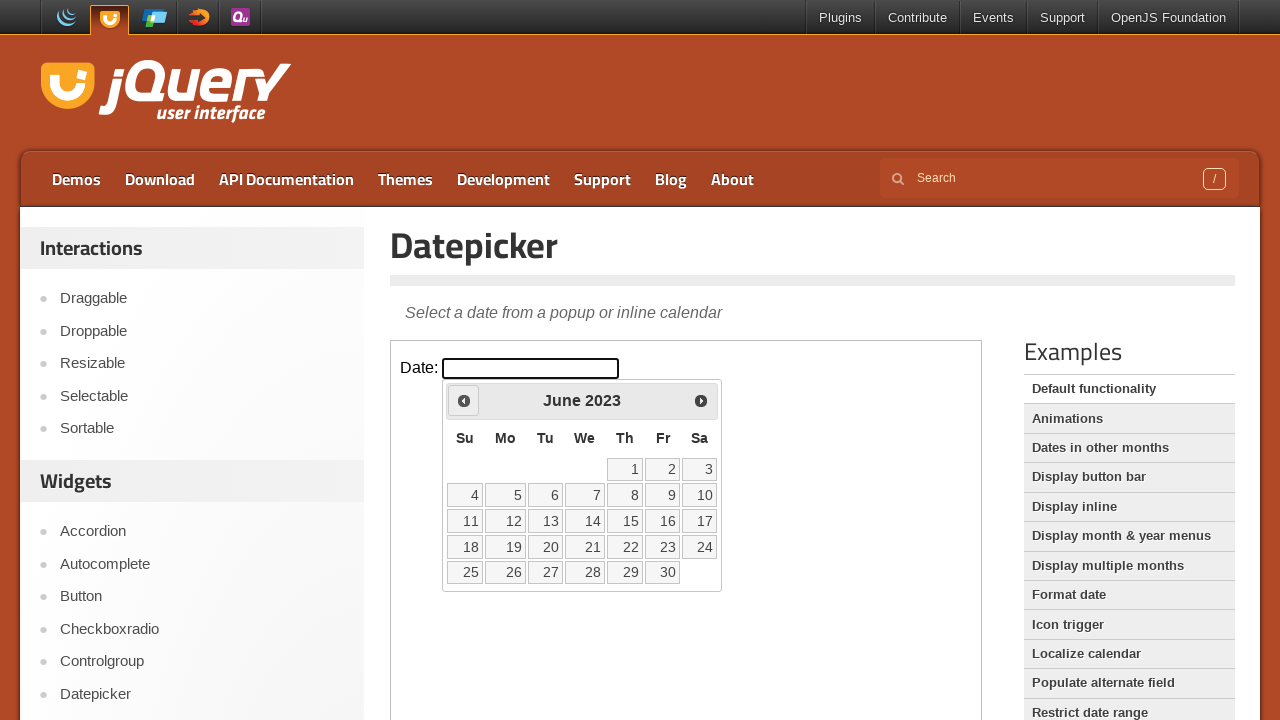

Clicked Previous button to navigate back from June 2023 at (464, 400) on iframe >> nth=0 >> internal:control=enter-frame >> span:text('Prev')
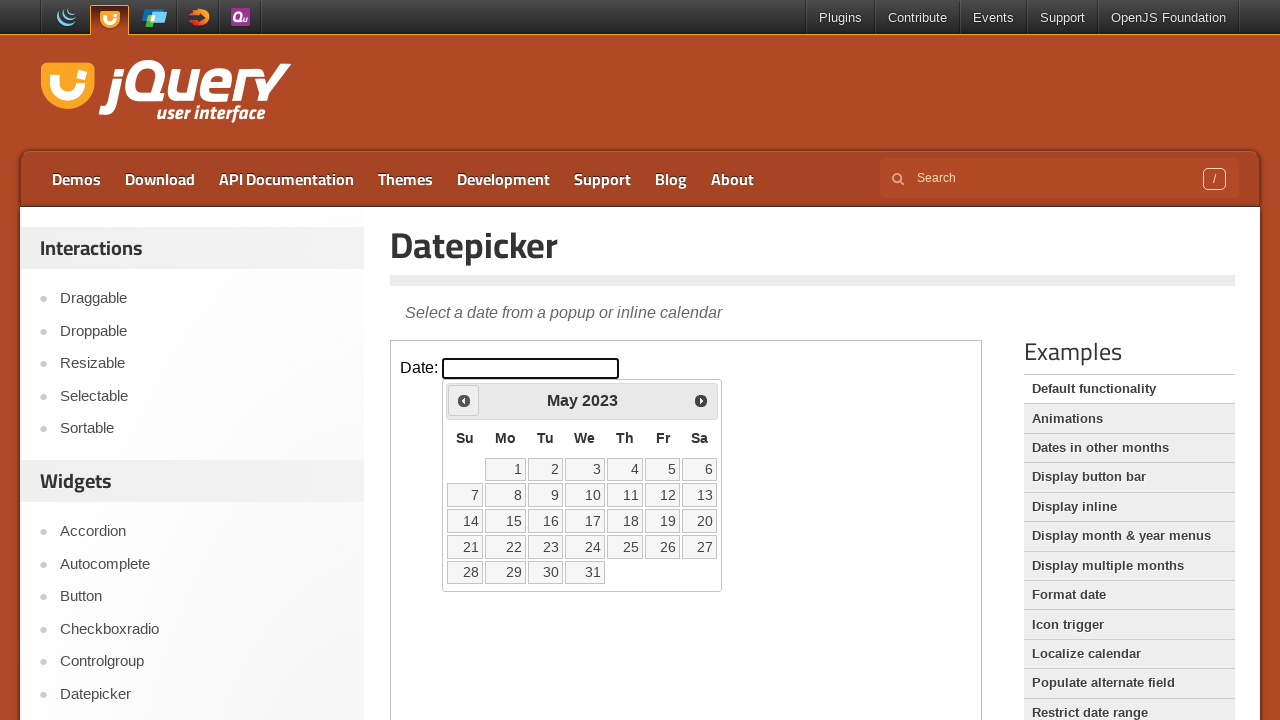

Read current calendar date: May 2023
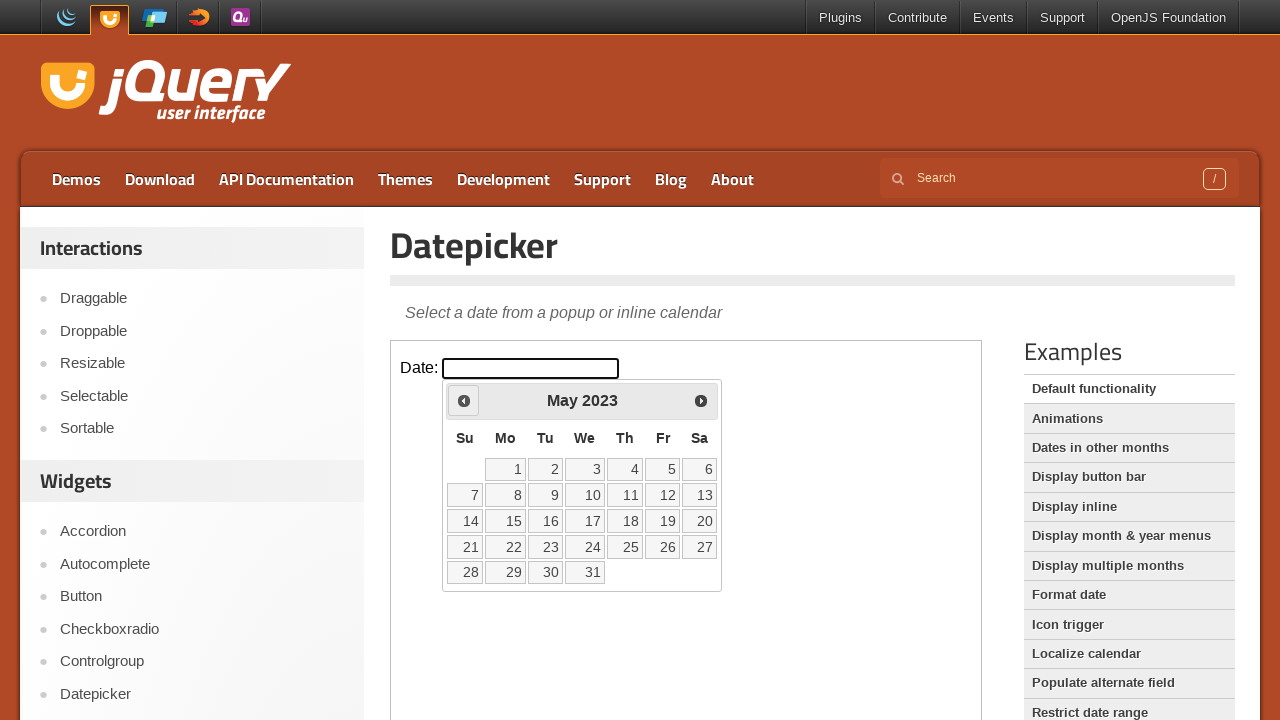

Clicked Previous button to navigate back from May 2023 at (464, 400) on iframe >> nth=0 >> internal:control=enter-frame >> span:text('Prev')
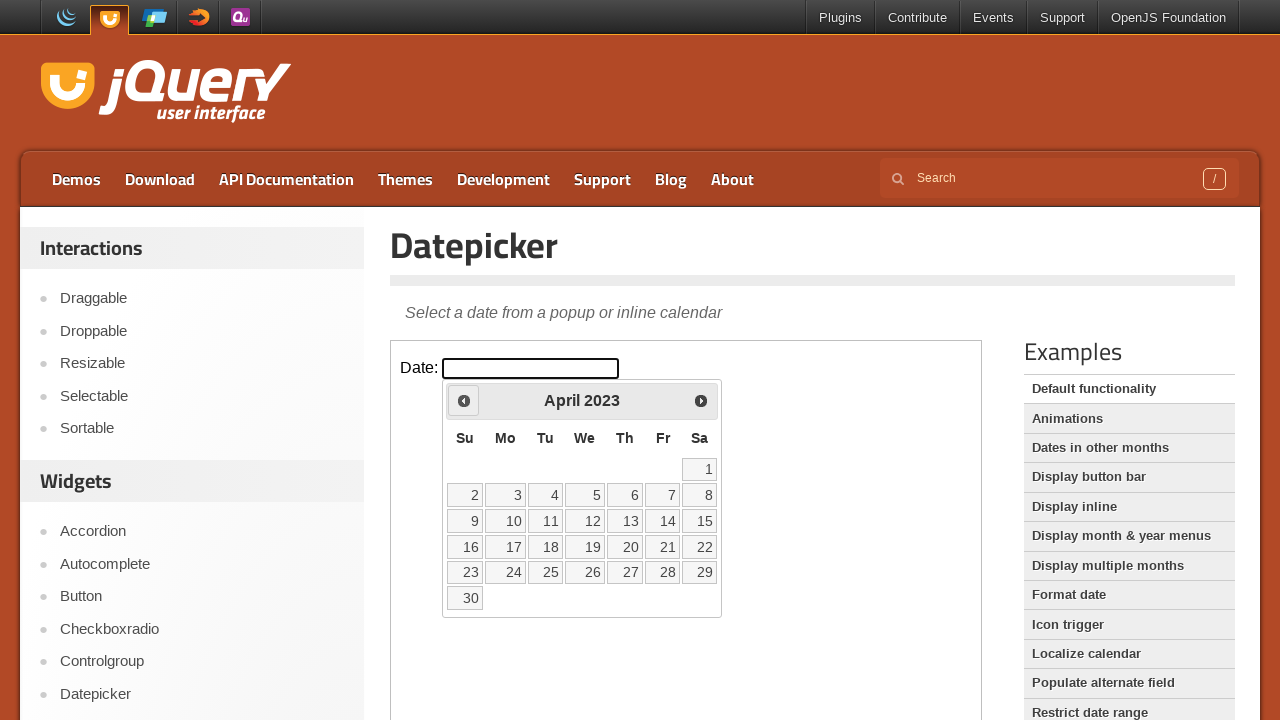

Read current calendar date: April 2023
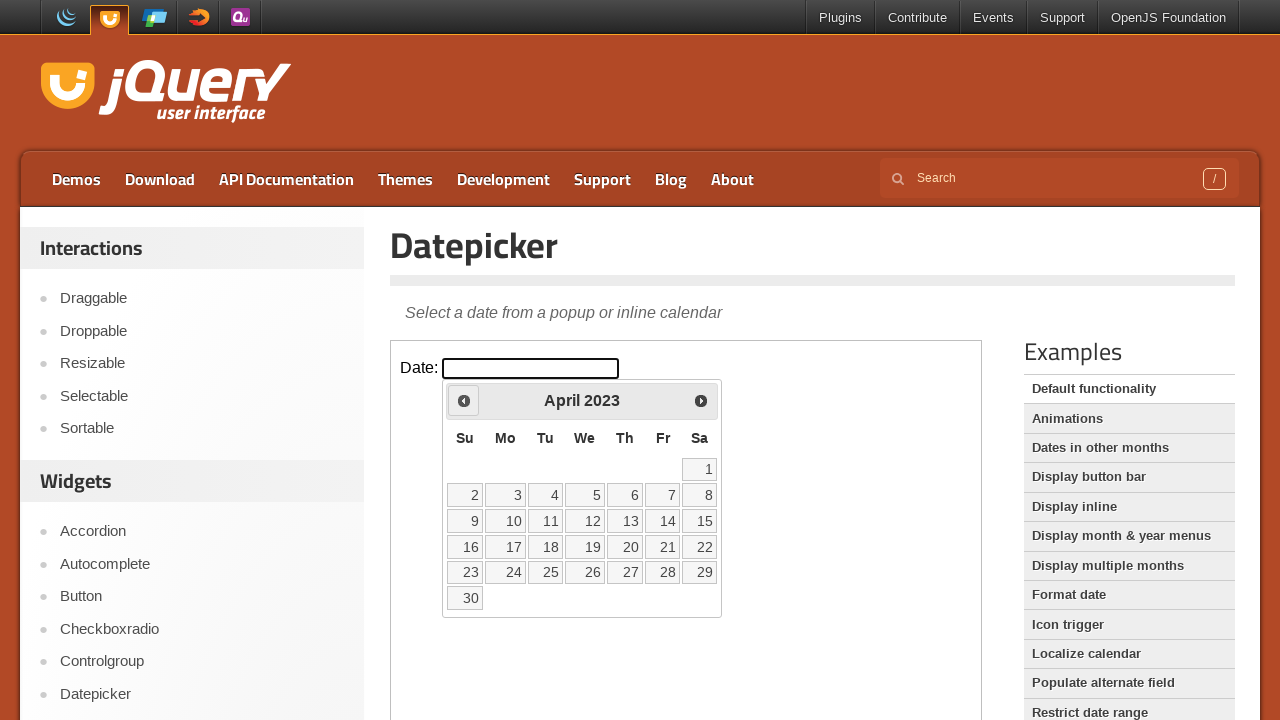

Clicked Previous button to navigate back from April 2023 at (464, 400) on iframe >> nth=0 >> internal:control=enter-frame >> span:text('Prev')
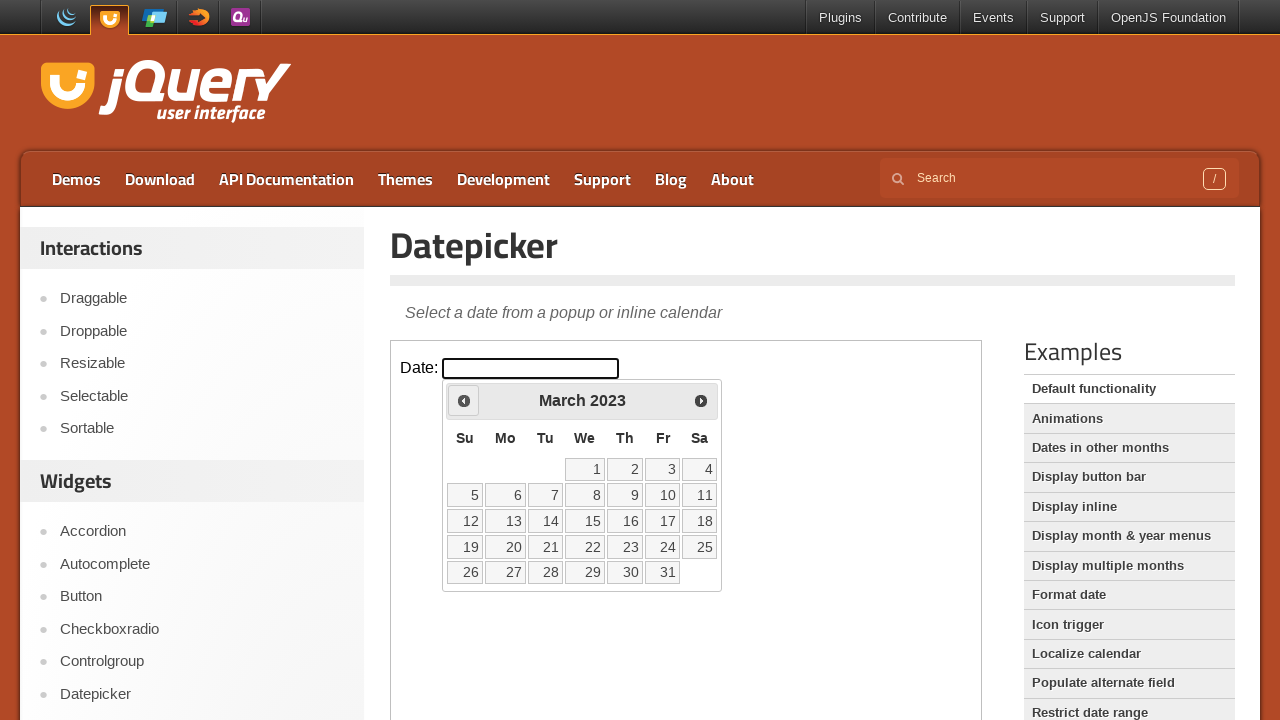

Read current calendar date: March 2023
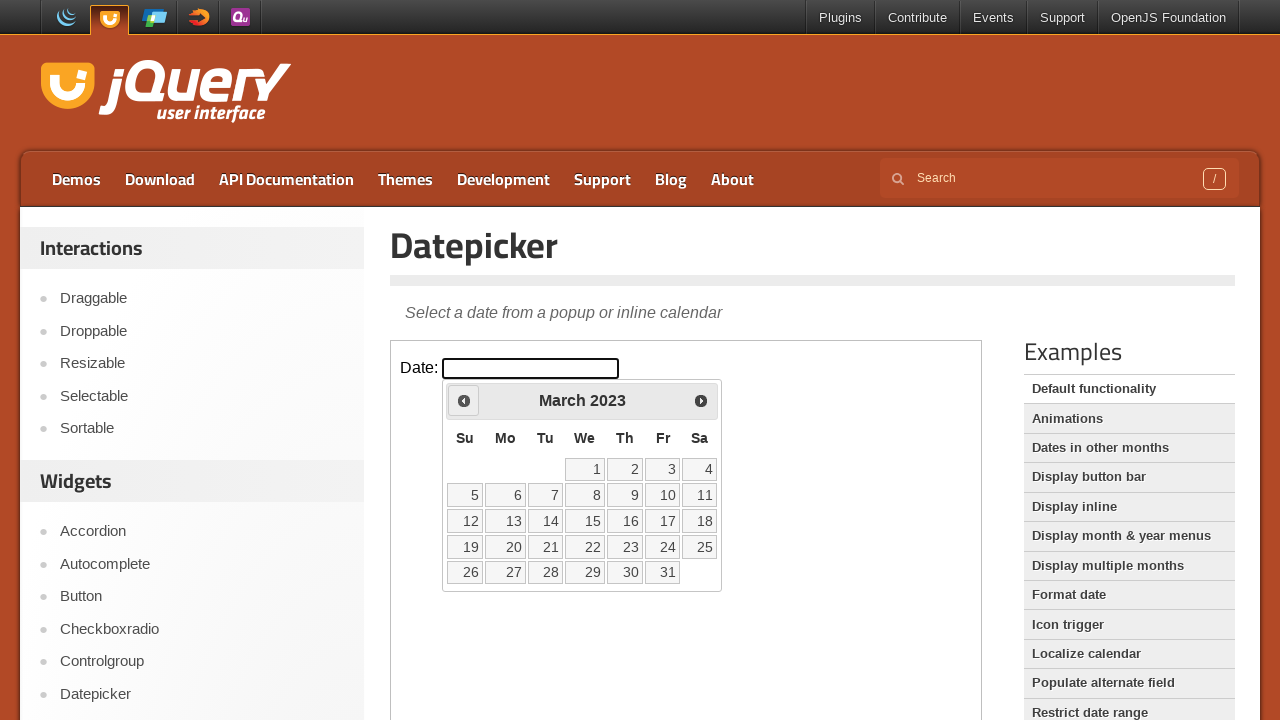

Clicked Previous button to navigate back from March 2023 at (464, 400) on iframe >> nth=0 >> internal:control=enter-frame >> span:text('Prev')
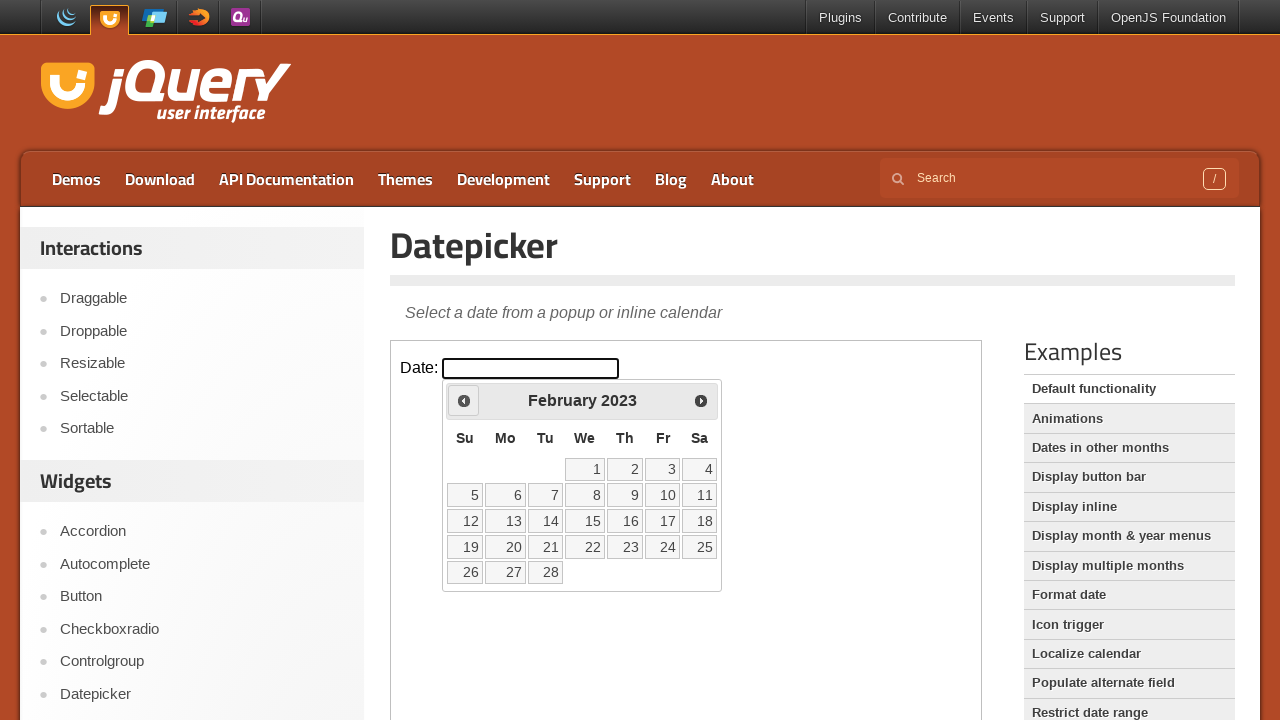

Read current calendar date: February 2023
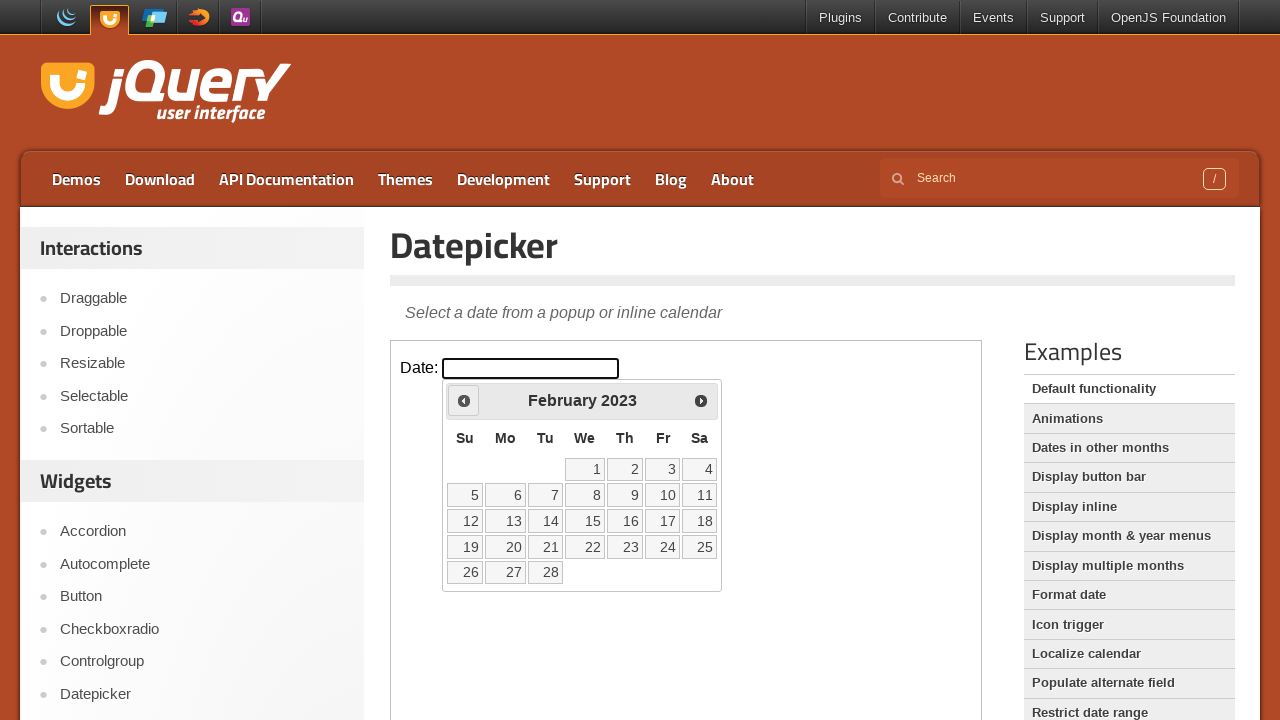

Clicked Previous button to navigate back from February 2023 at (464, 400) on iframe >> nth=0 >> internal:control=enter-frame >> span:text('Prev')
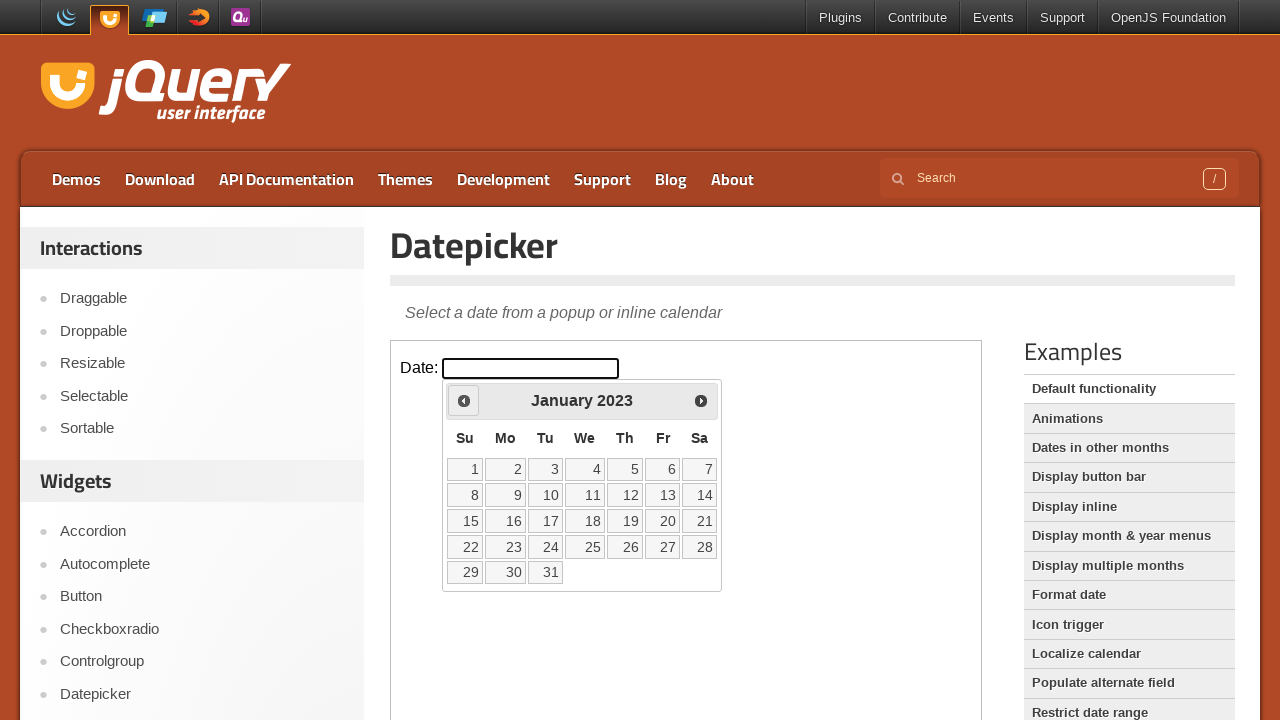

Read current calendar date: January 2023
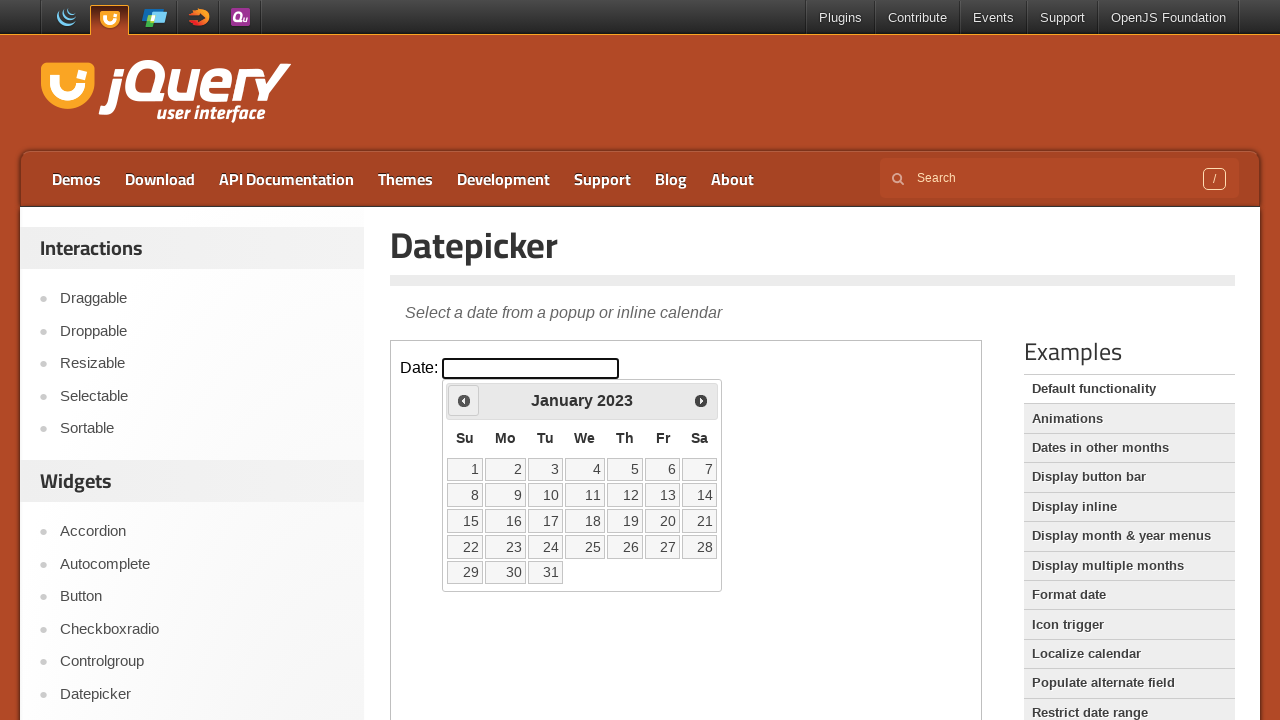

Clicked Previous button to navigate back from January 2023 at (464, 400) on iframe >> nth=0 >> internal:control=enter-frame >> span:text('Prev')
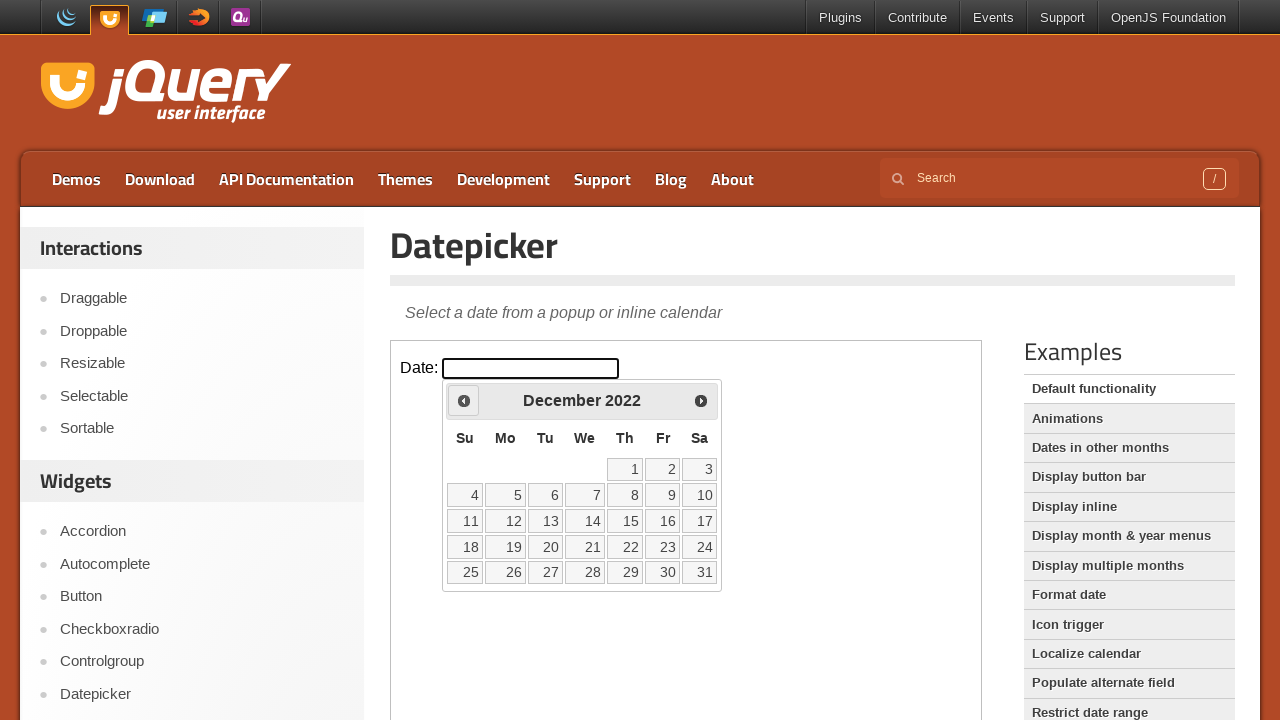

Read current calendar date: December 2022
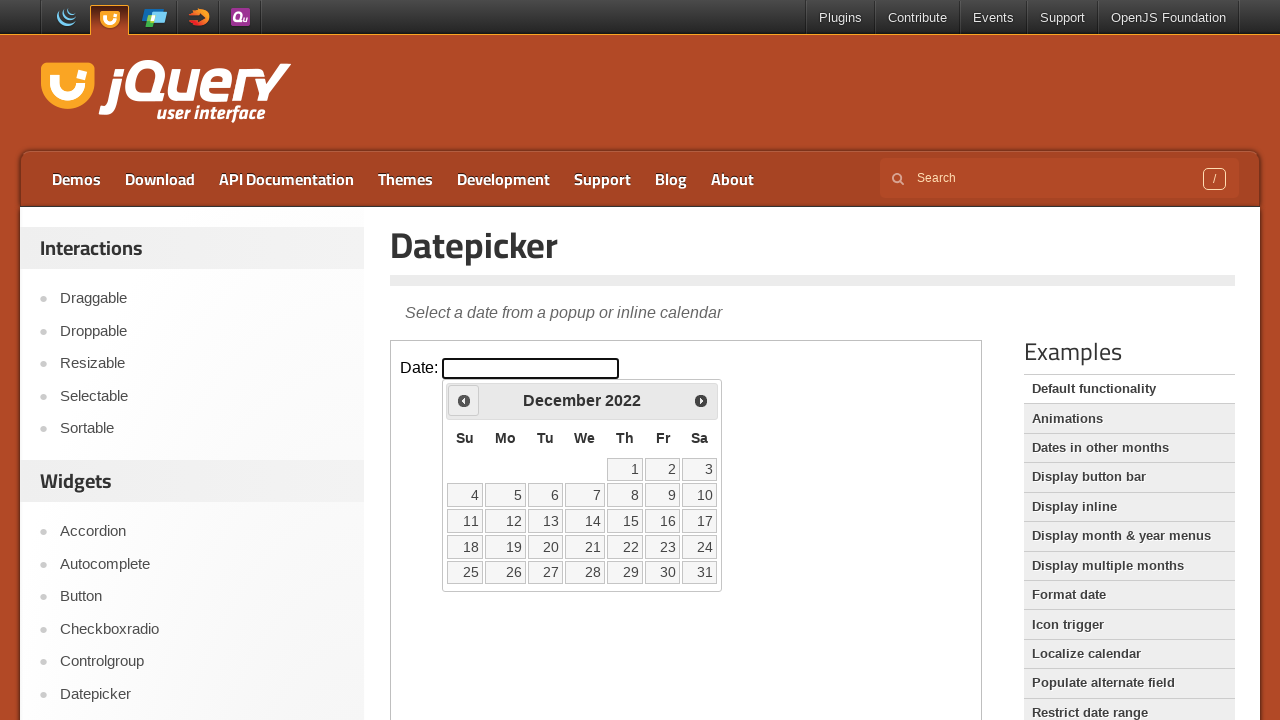

Clicked Previous button to navigate back from December 2022 at (464, 400) on iframe >> nth=0 >> internal:control=enter-frame >> span:text('Prev')
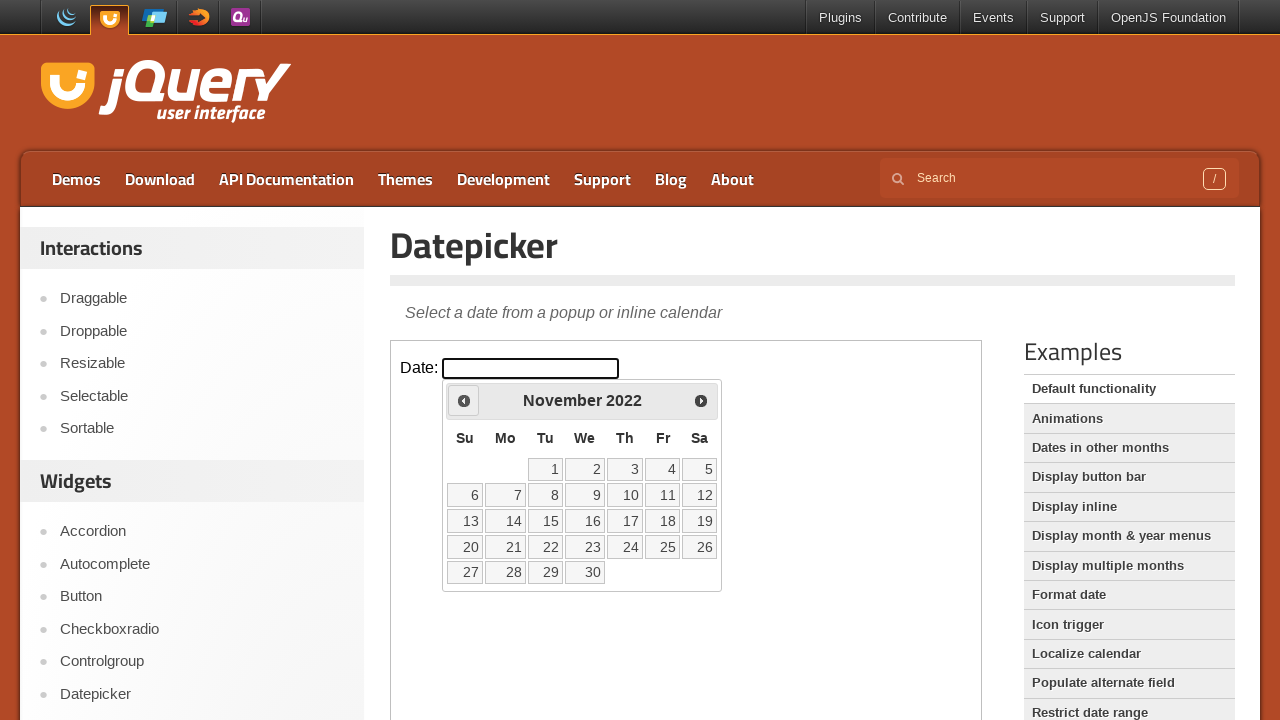

Read current calendar date: November 2022
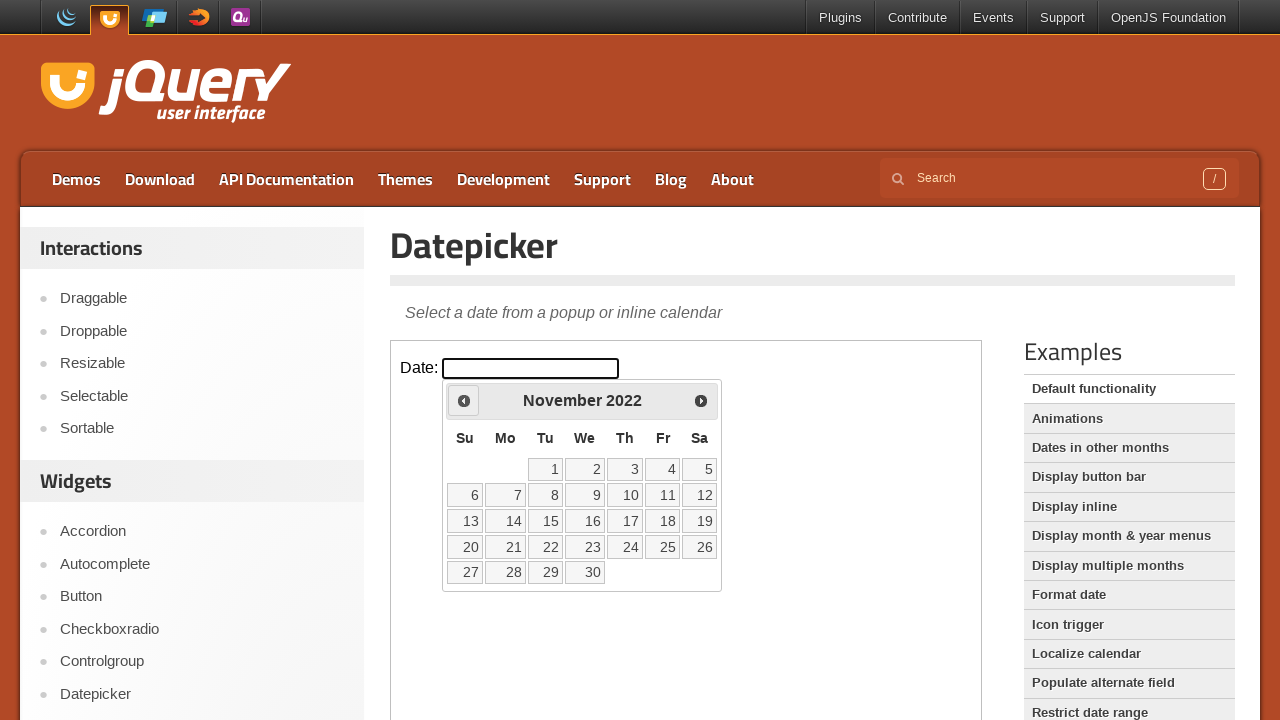

Clicked Previous button to navigate back from November 2022 at (464, 400) on iframe >> nth=0 >> internal:control=enter-frame >> span:text('Prev')
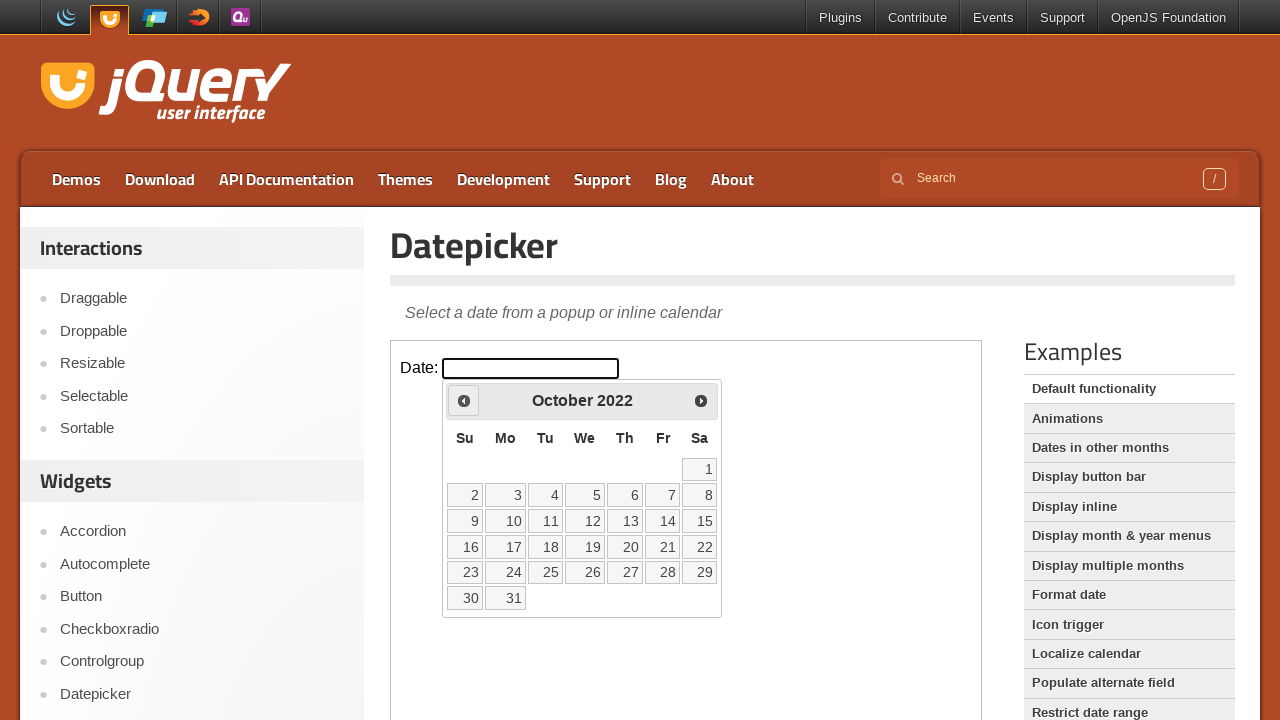

Read current calendar date: October 2022
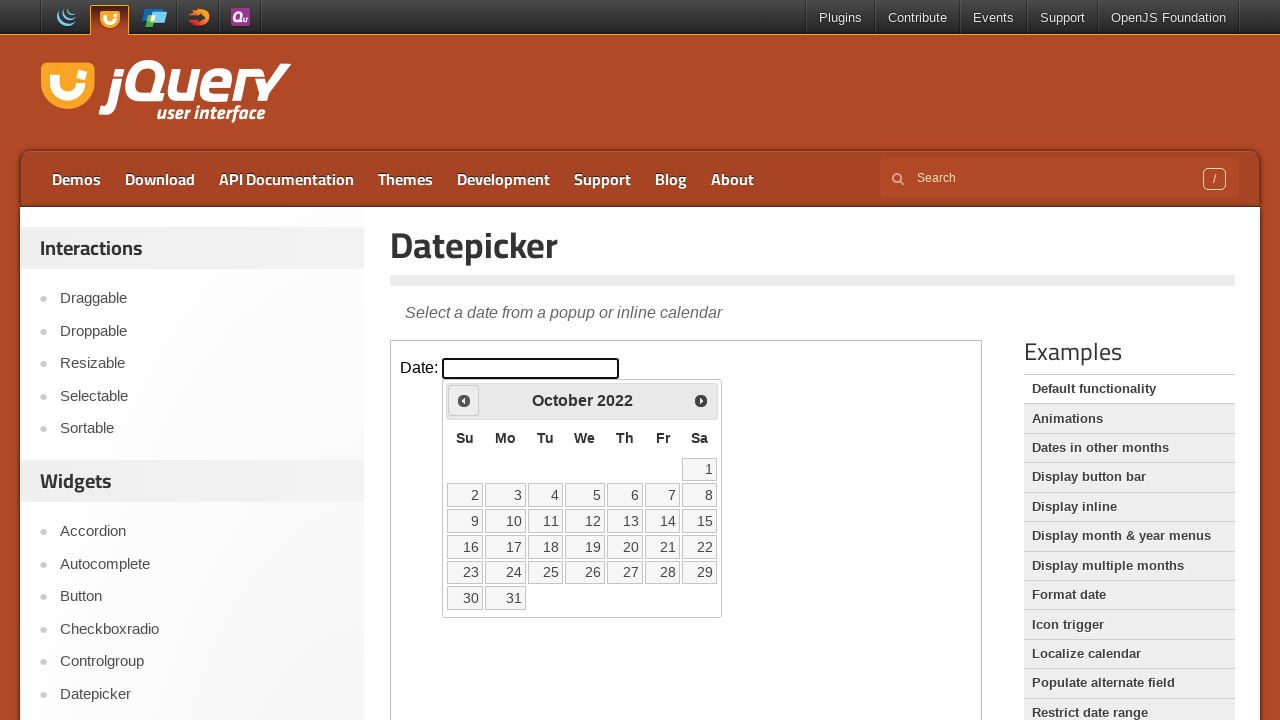

Clicked Previous button to navigate back from October 2022 at (464, 400) on iframe >> nth=0 >> internal:control=enter-frame >> span:text('Prev')
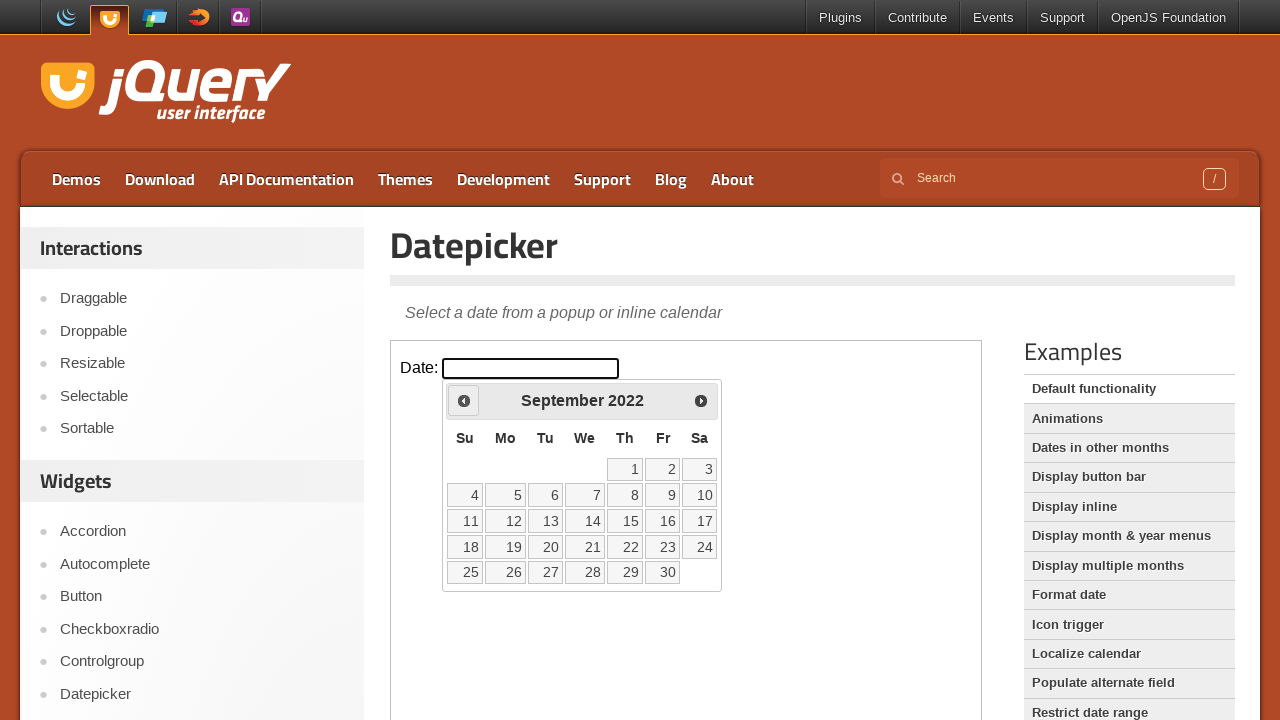

Read current calendar date: September 2022
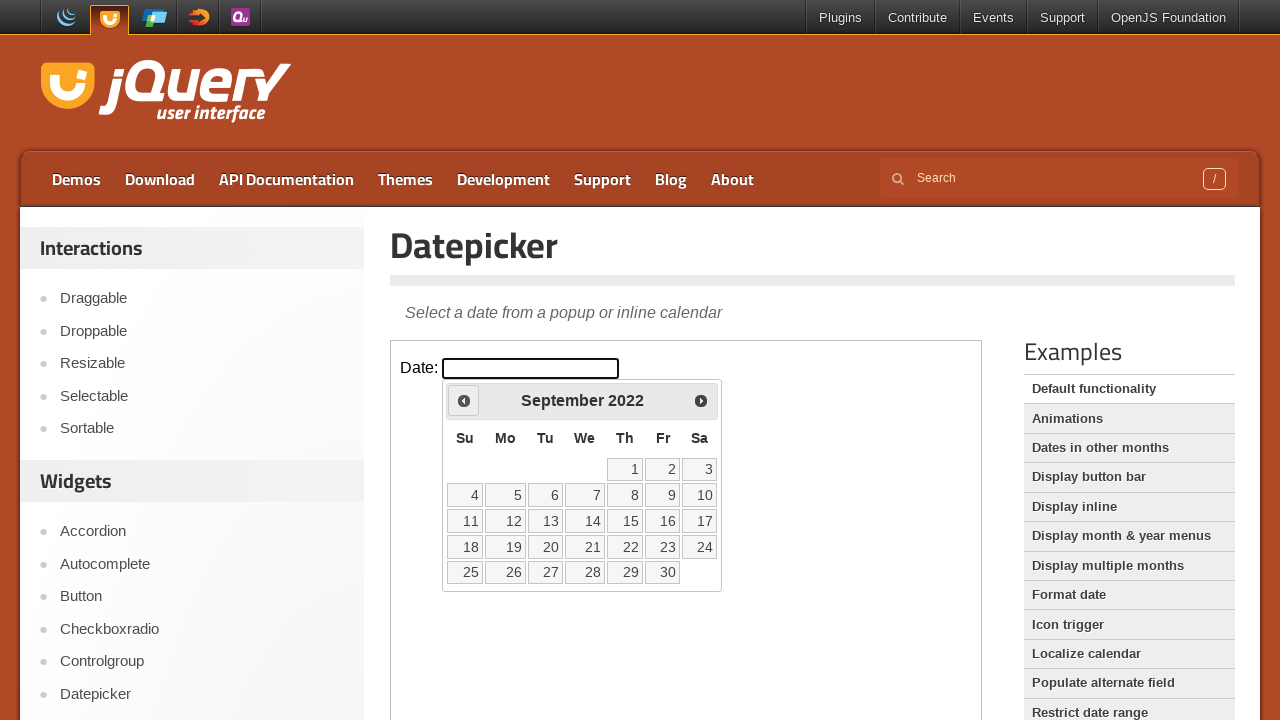

Clicked Previous button to navigate back from September 2022 at (464, 400) on iframe >> nth=0 >> internal:control=enter-frame >> span:text('Prev')
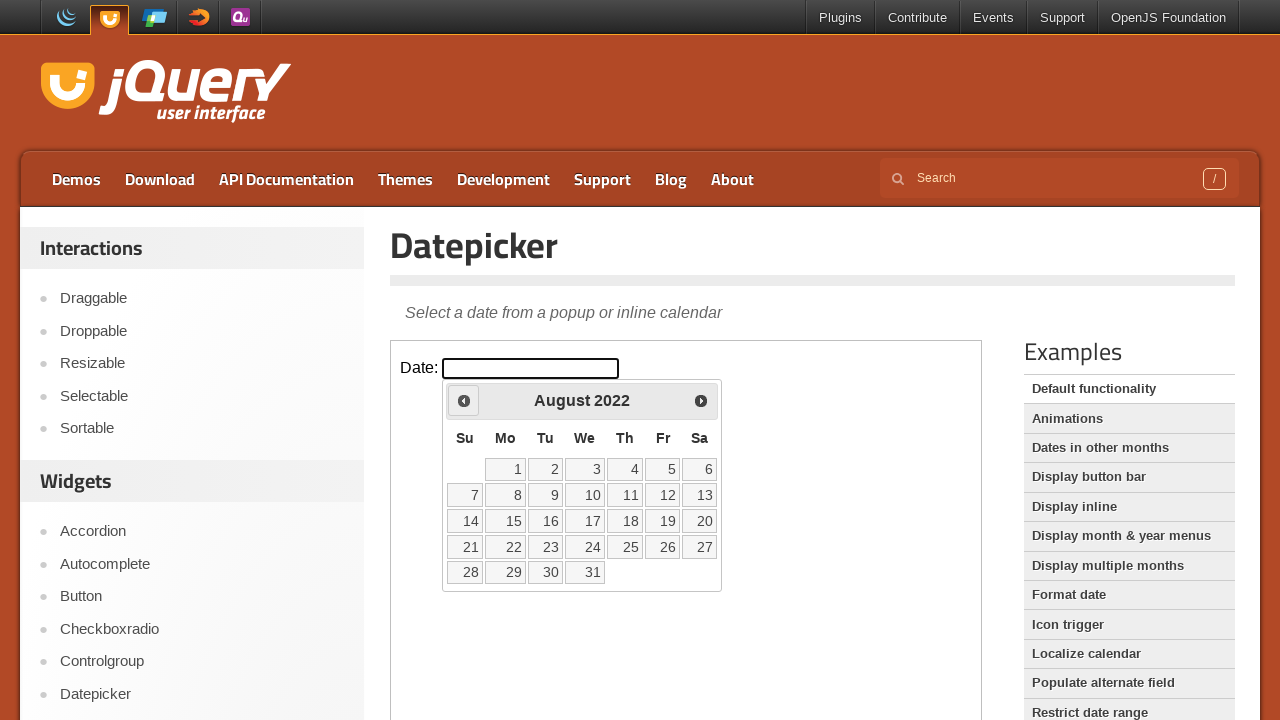

Read current calendar date: August 2022
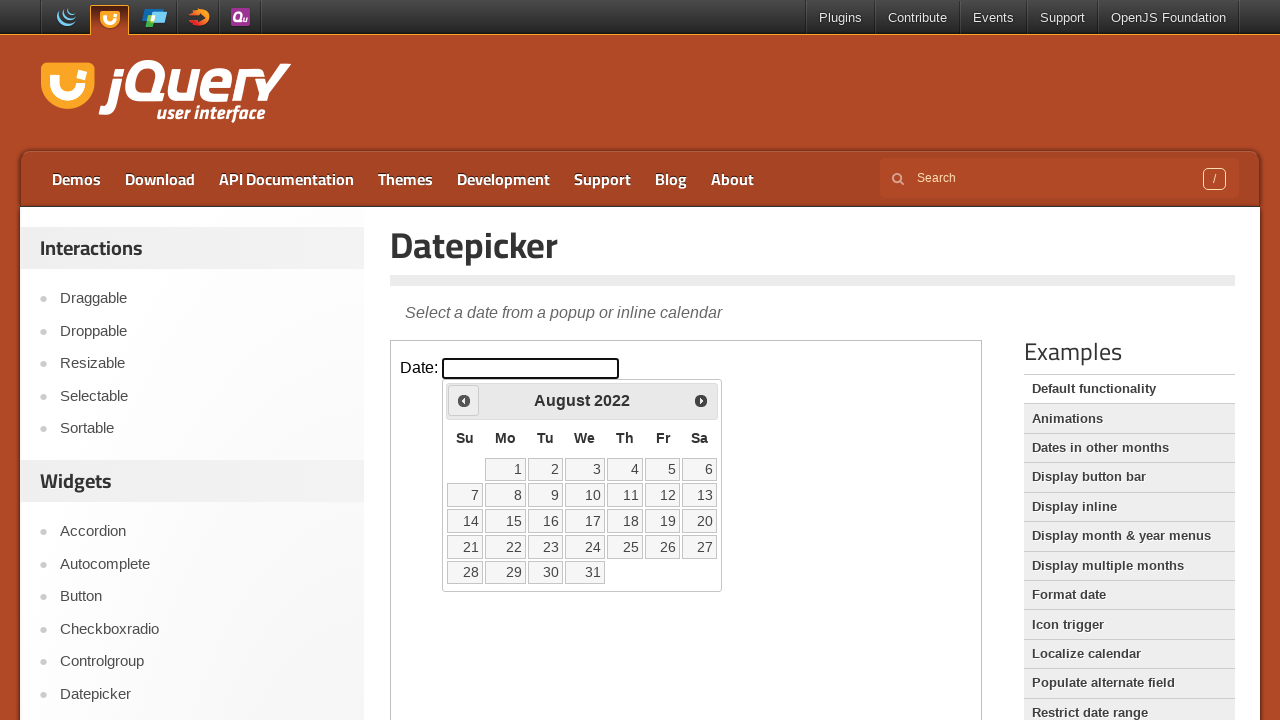

Clicked Previous button to navigate back from August 2022 at (464, 400) on iframe >> nth=0 >> internal:control=enter-frame >> span:text('Prev')
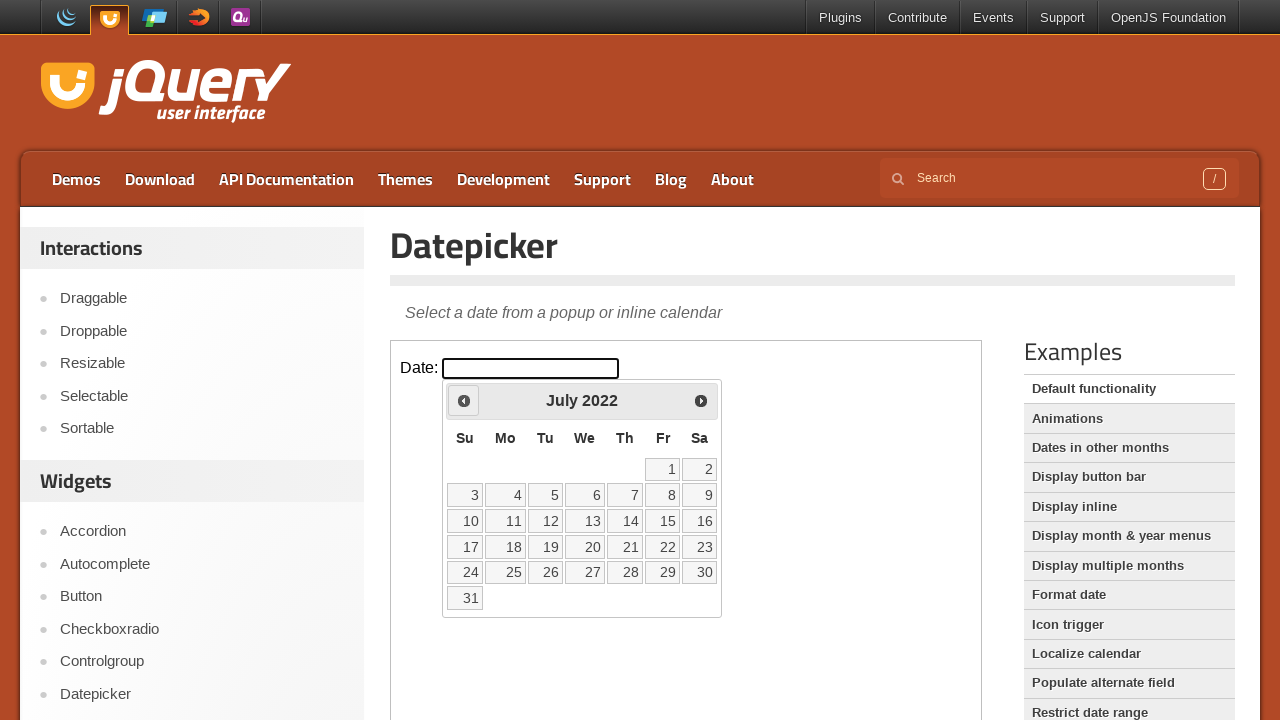

Read current calendar date: July 2022
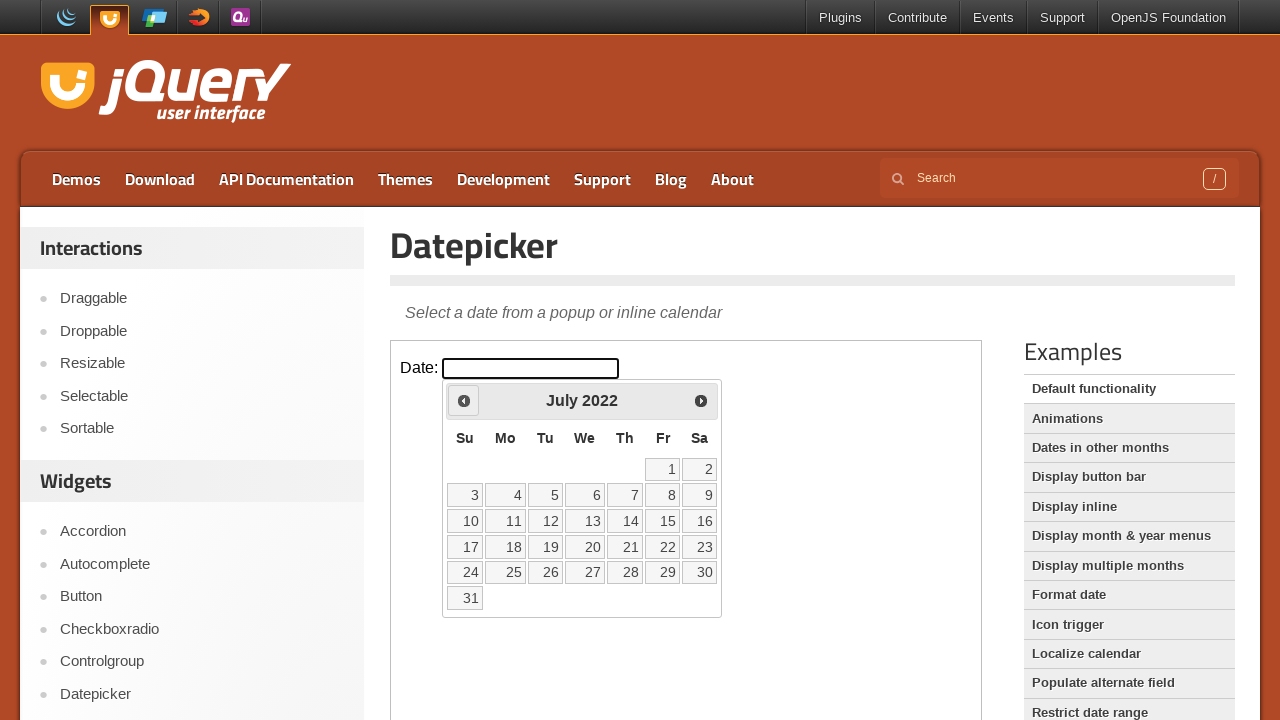

Clicked Previous button to navigate back from July 2022 at (464, 400) on iframe >> nth=0 >> internal:control=enter-frame >> span:text('Prev')
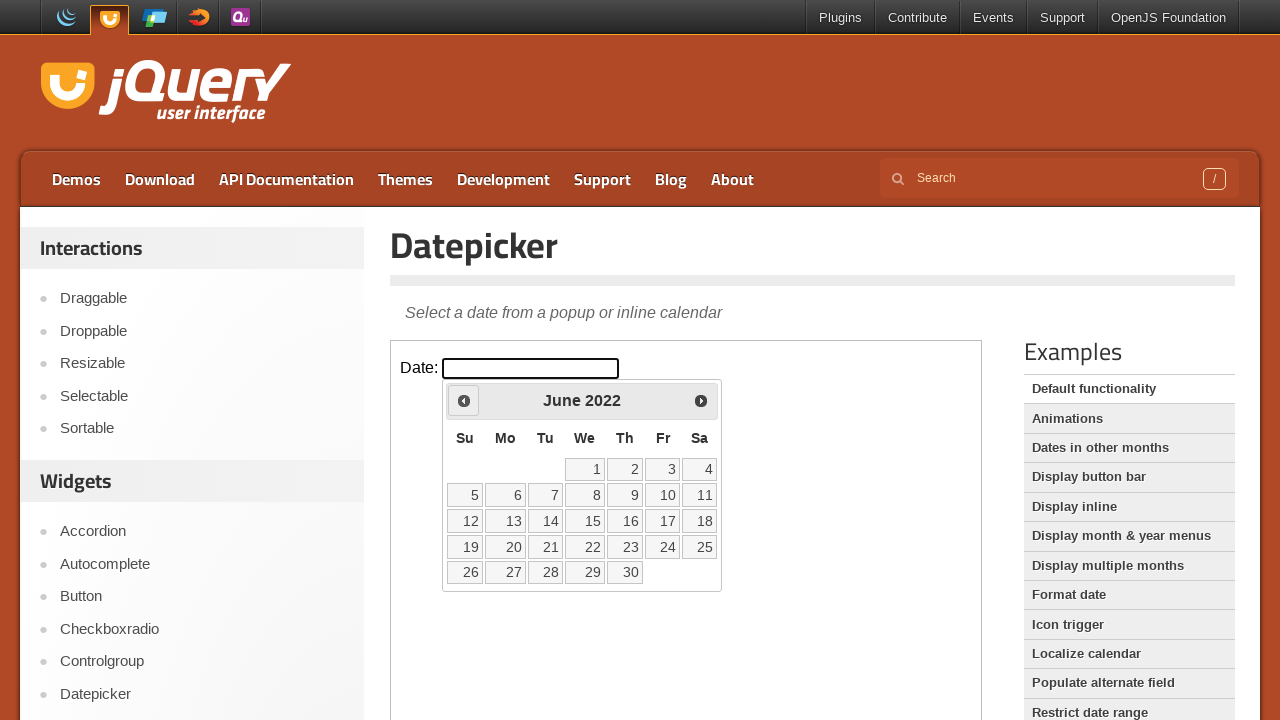

Read current calendar date: June 2022
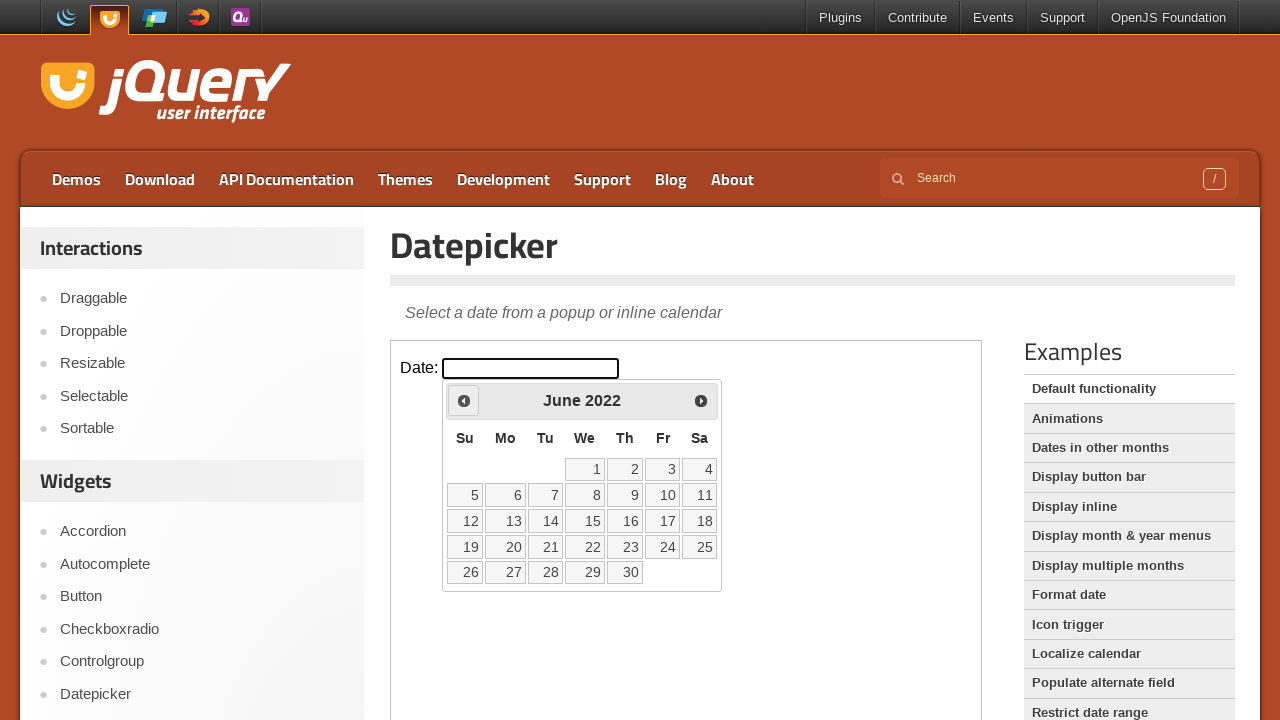

Clicked Previous button to navigate back from June 2022 at (464, 400) on iframe >> nth=0 >> internal:control=enter-frame >> span:text('Prev')
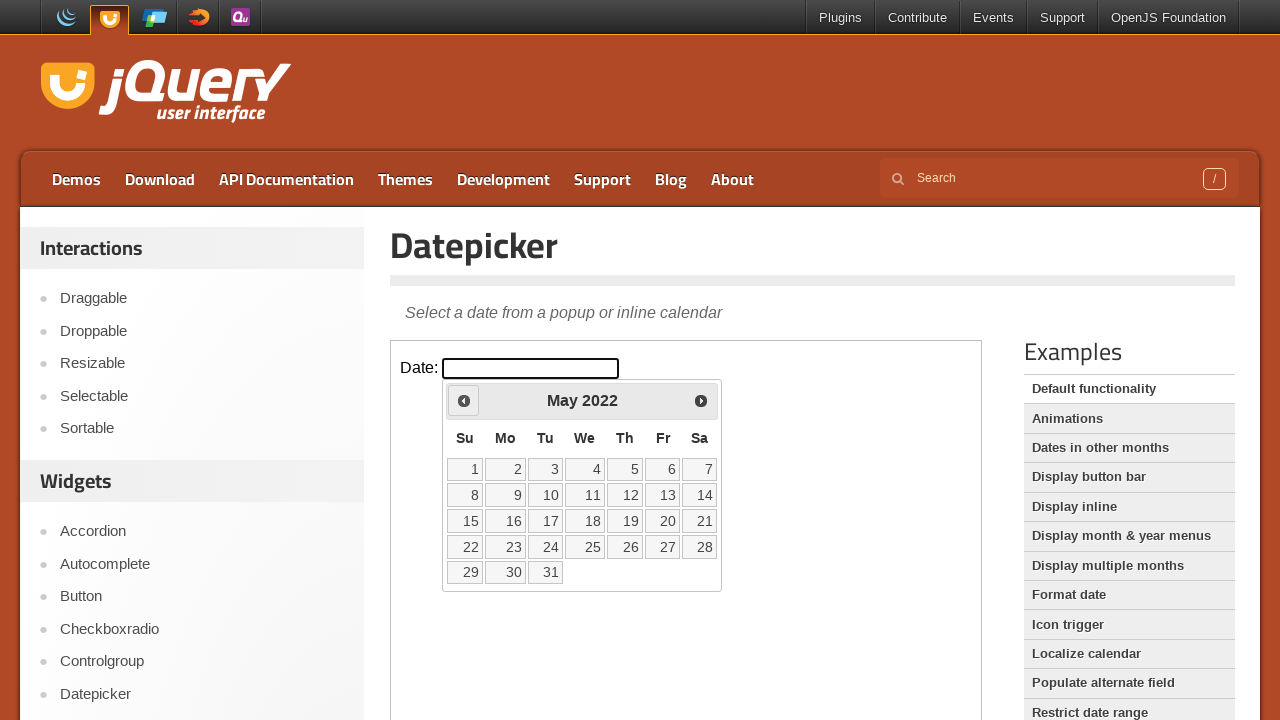

Read current calendar date: May 2022
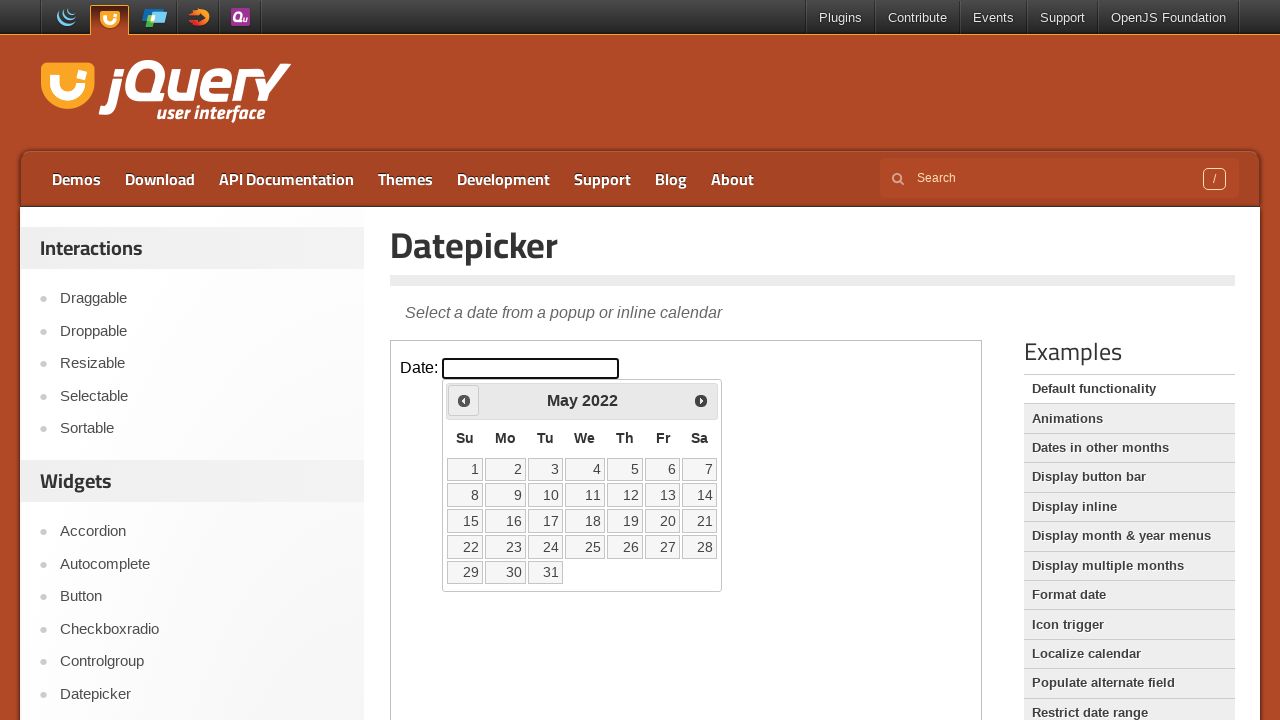

Clicked Previous button to navigate back from May 2022 at (464, 400) on iframe >> nth=0 >> internal:control=enter-frame >> span:text('Prev')
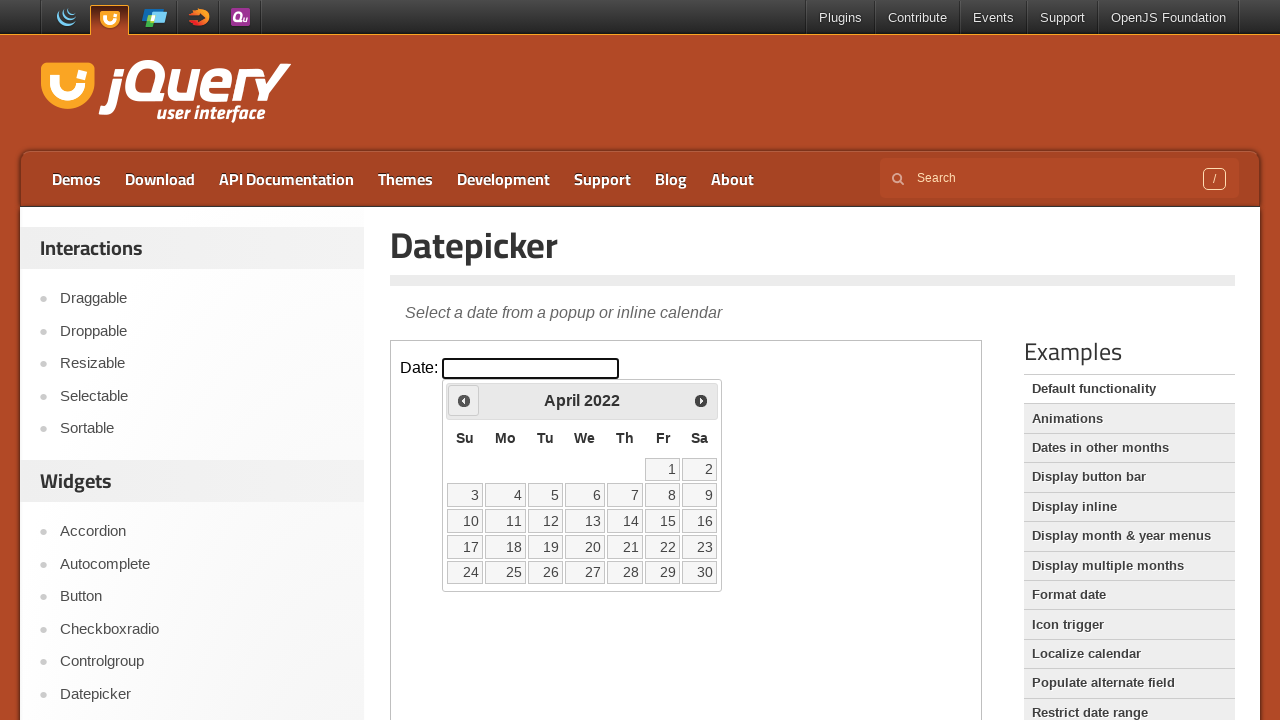

Read current calendar date: April 2022
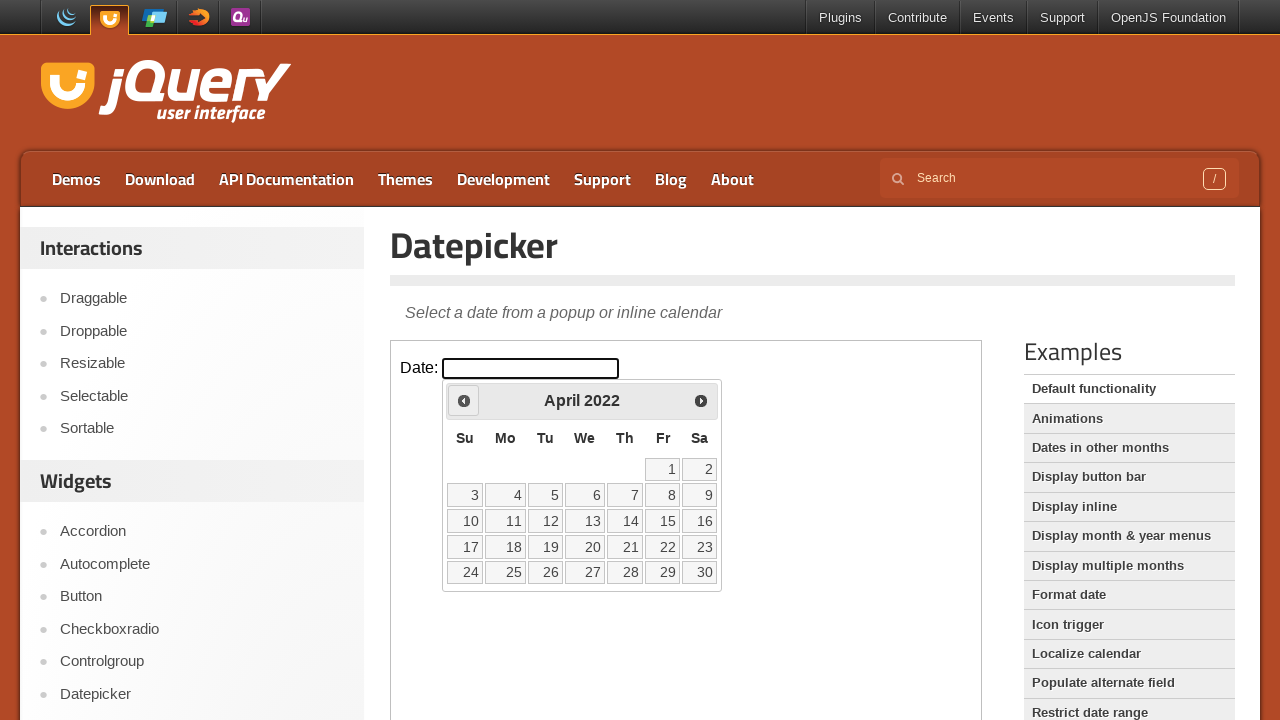

Clicked Previous button to navigate back from April 2022 at (464, 400) on iframe >> nth=0 >> internal:control=enter-frame >> span:text('Prev')
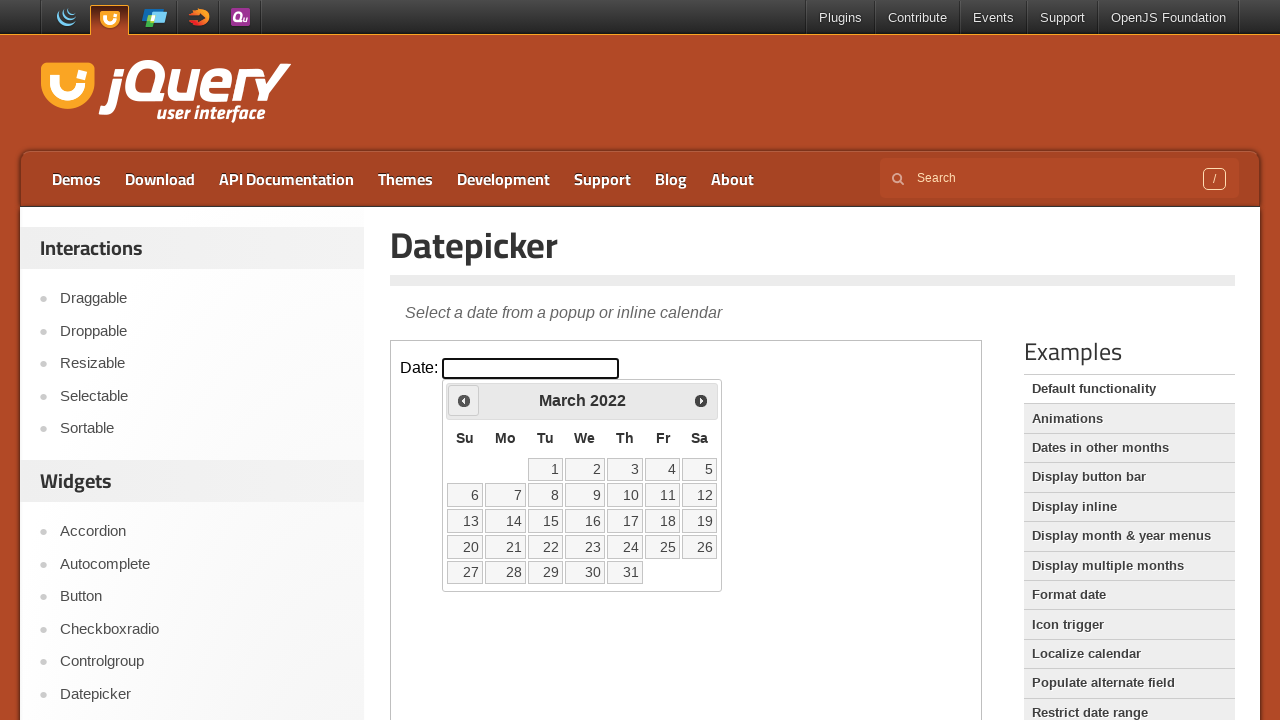

Read current calendar date: March 2022
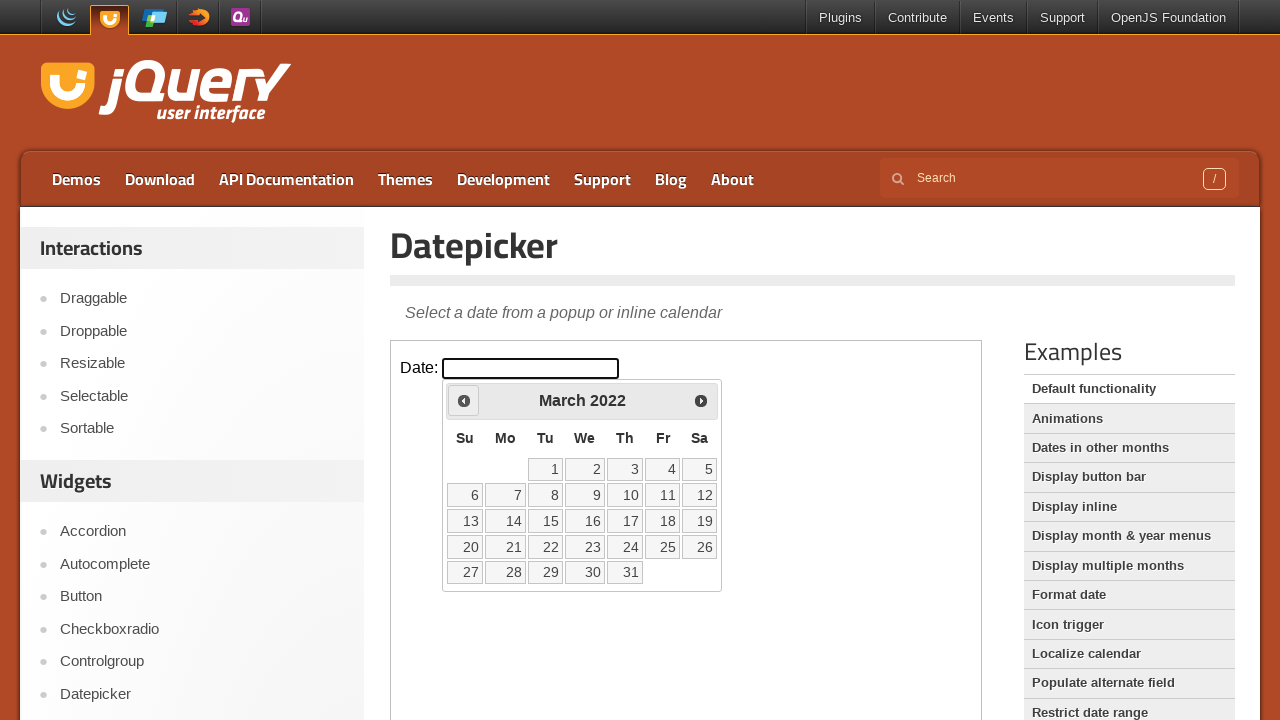

Clicked Previous button to navigate back from March 2022 at (464, 400) on iframe >> nth=0 >> internal:control=enter-frame >> span:text('Prev')
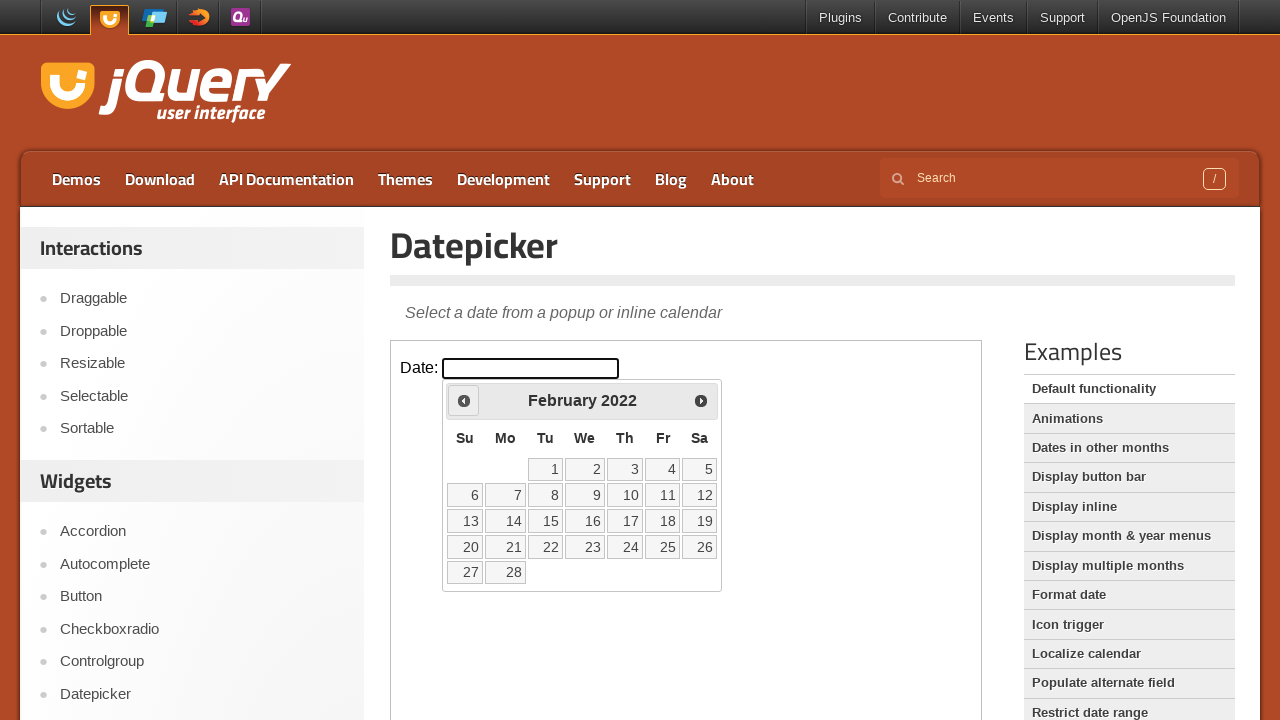

Read current calendar date: February 2022
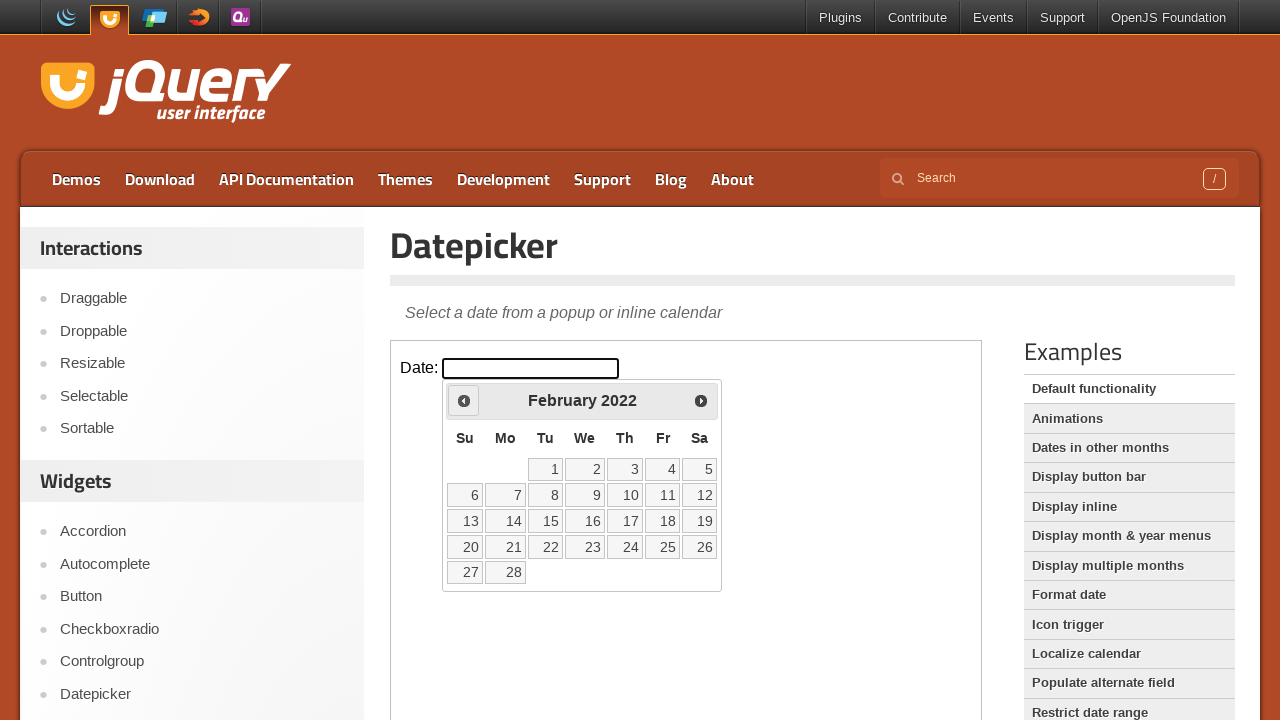

Clicked Previous button to navigate back from February 2022 at (464, 400) on iframe >> nth=0 >> internal:control=enter-frame >> span:text('Prev')
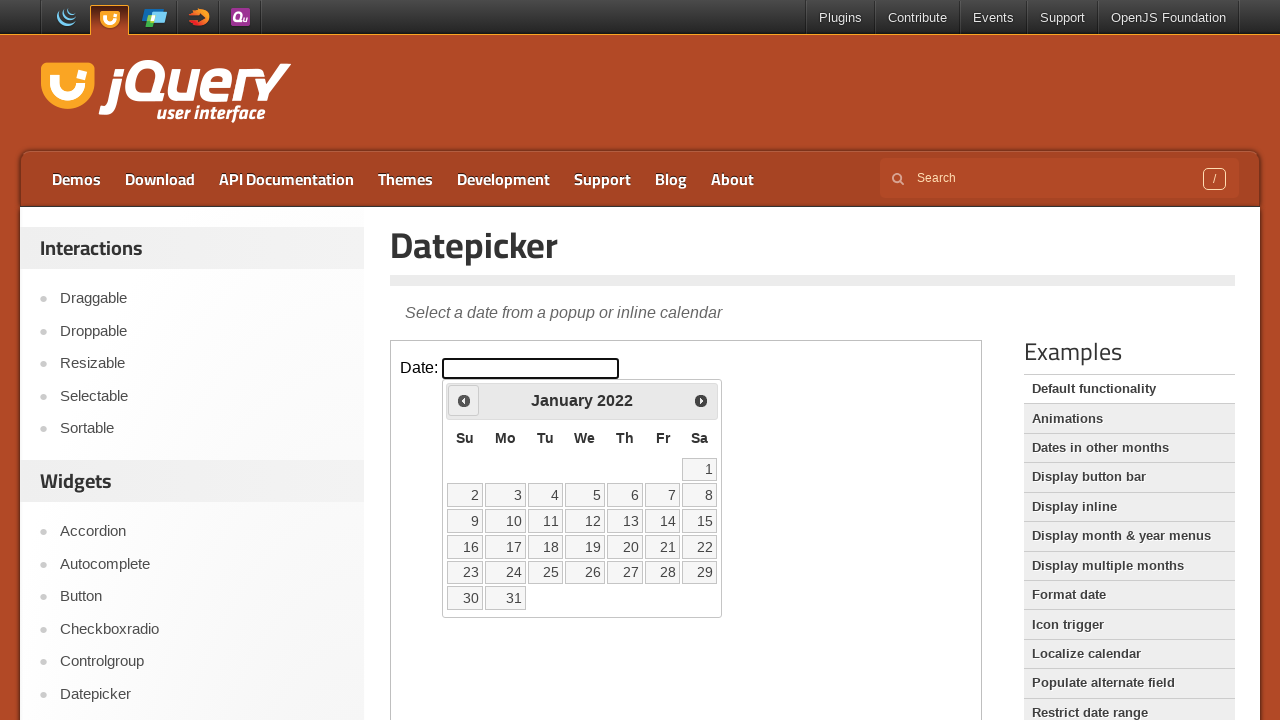

Read current calendar date: January 2022
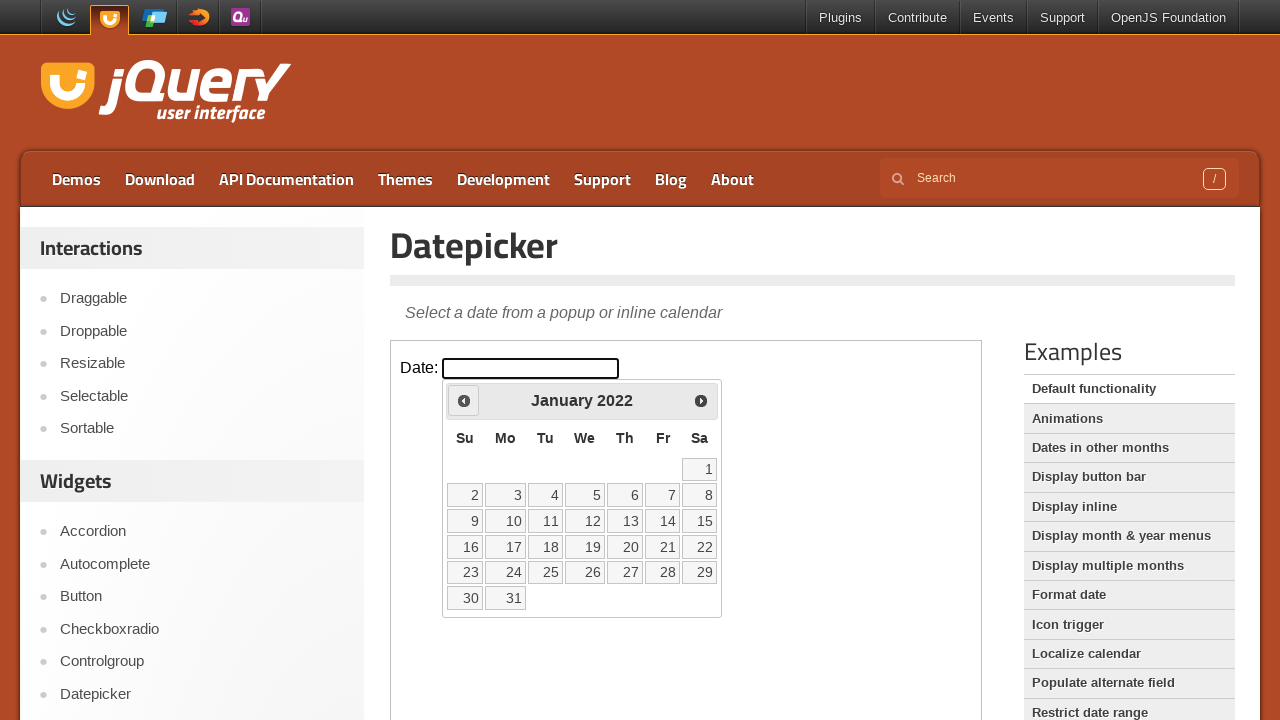

Clicked Previous button to navigate back from January 2022 at (464, 400) on iframe >> nth=0 >> internal:control=enter-frame >> span:text('Prev')
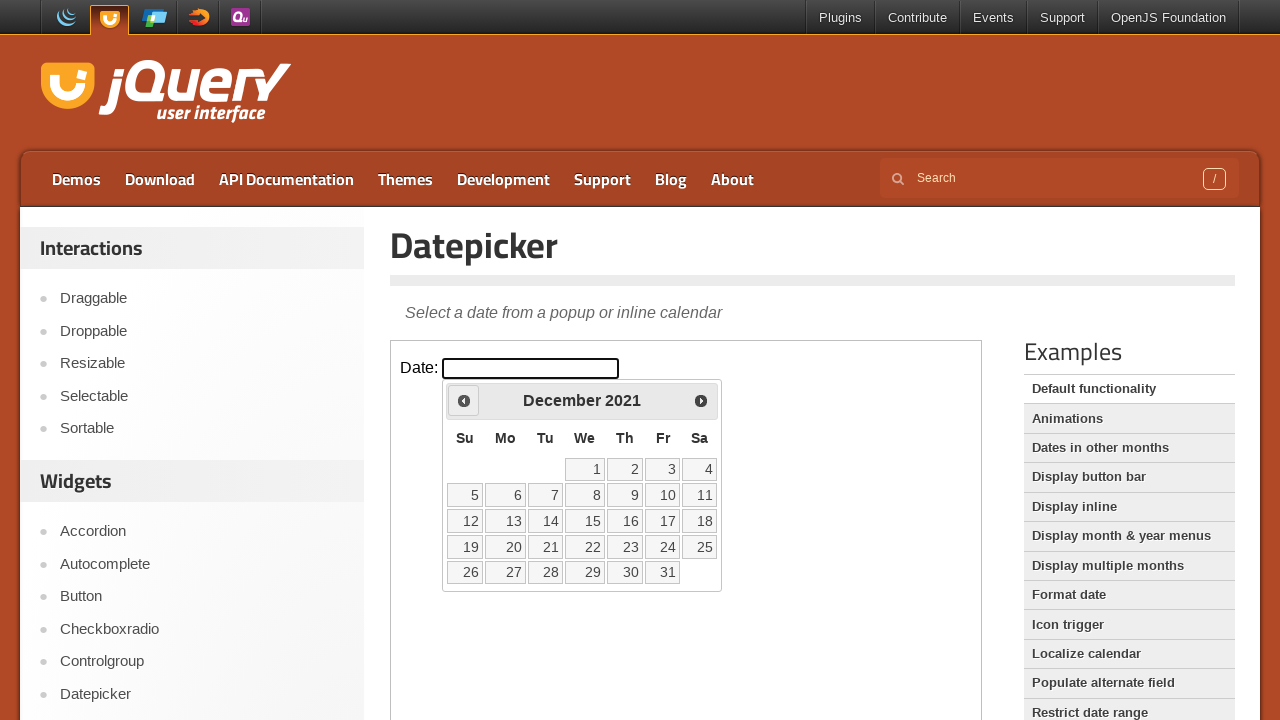

Read current calendar date: December 2021
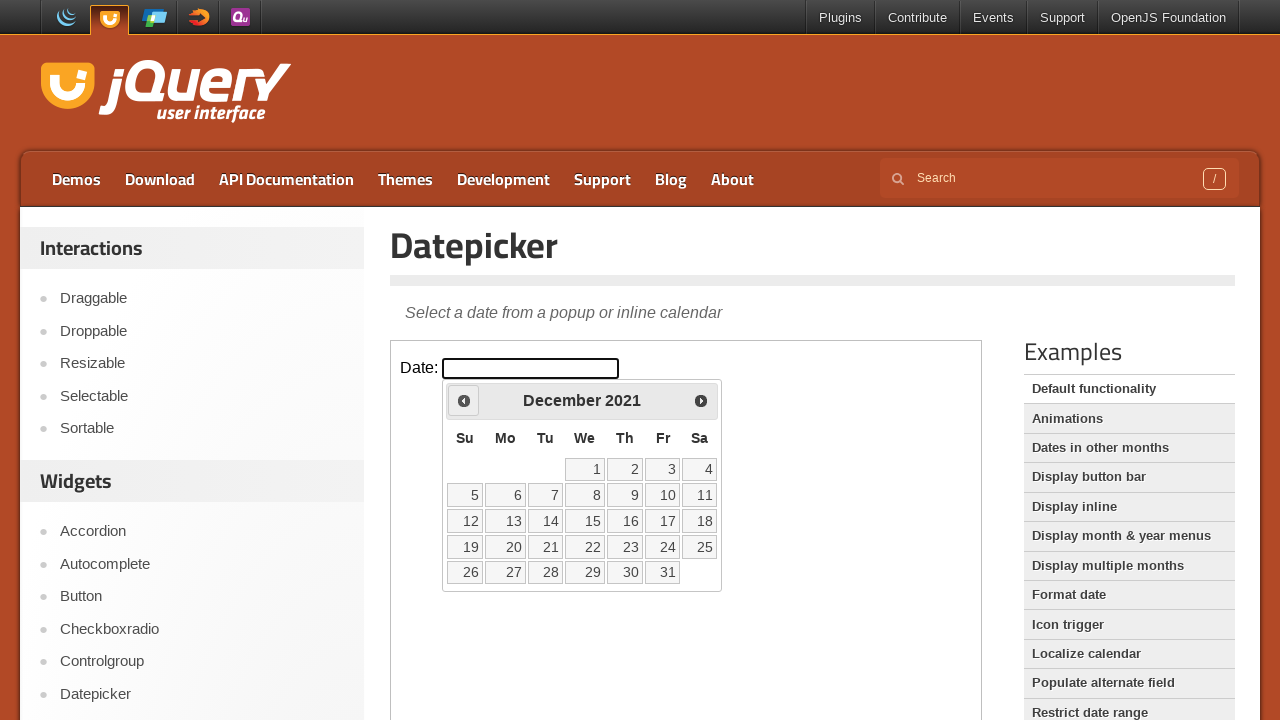

Clicked Previous button to navigate back from December 2021 at (464, 400) on iframe >> nth=0 >> internal:control=enter-frame >> span:text('Prev')
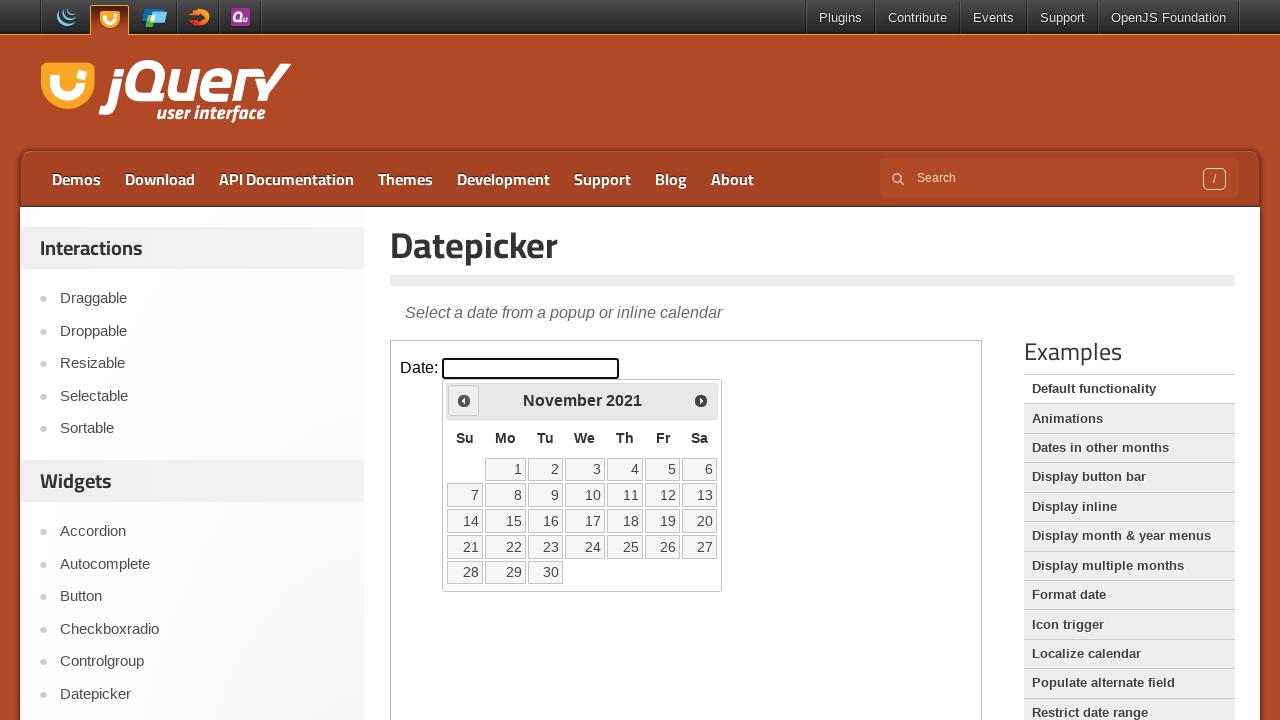

Read current calendar date: November 2021
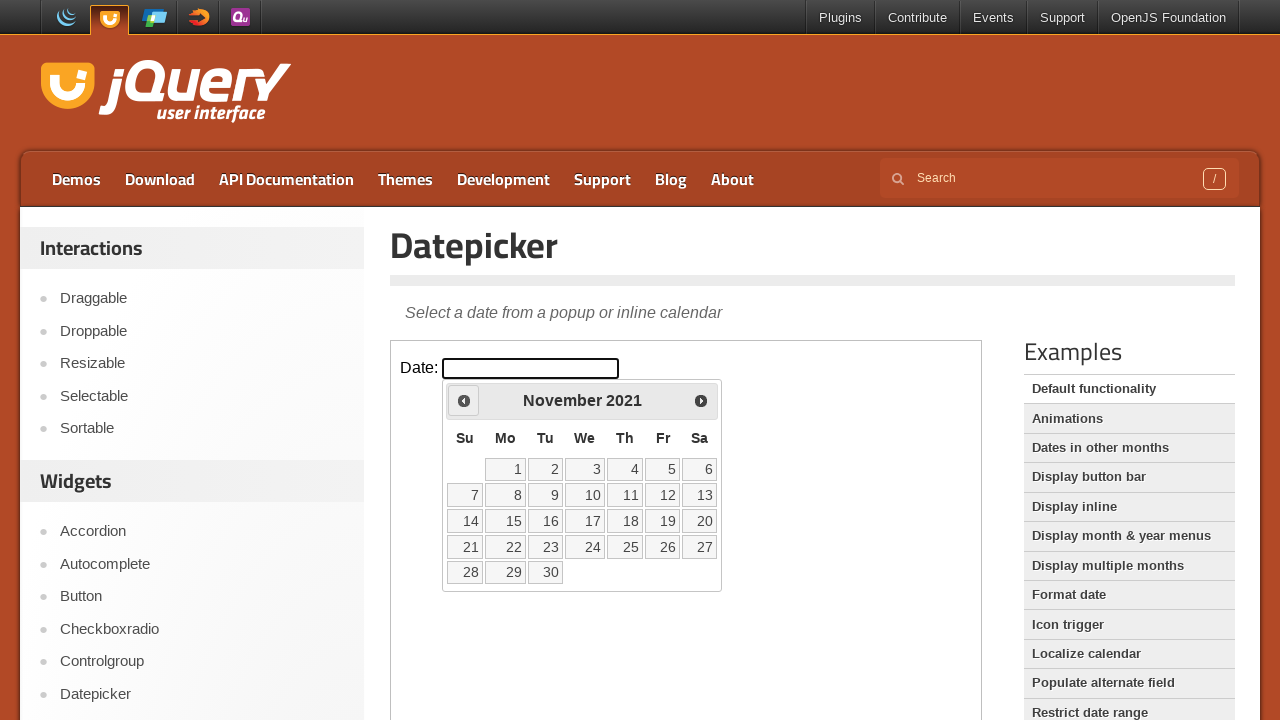

Clicked Previous button to navigate back from November 2021 at (464, 400) on iframe >> nth=0 >> internal:control=enter-frame >> span:text('Prev')
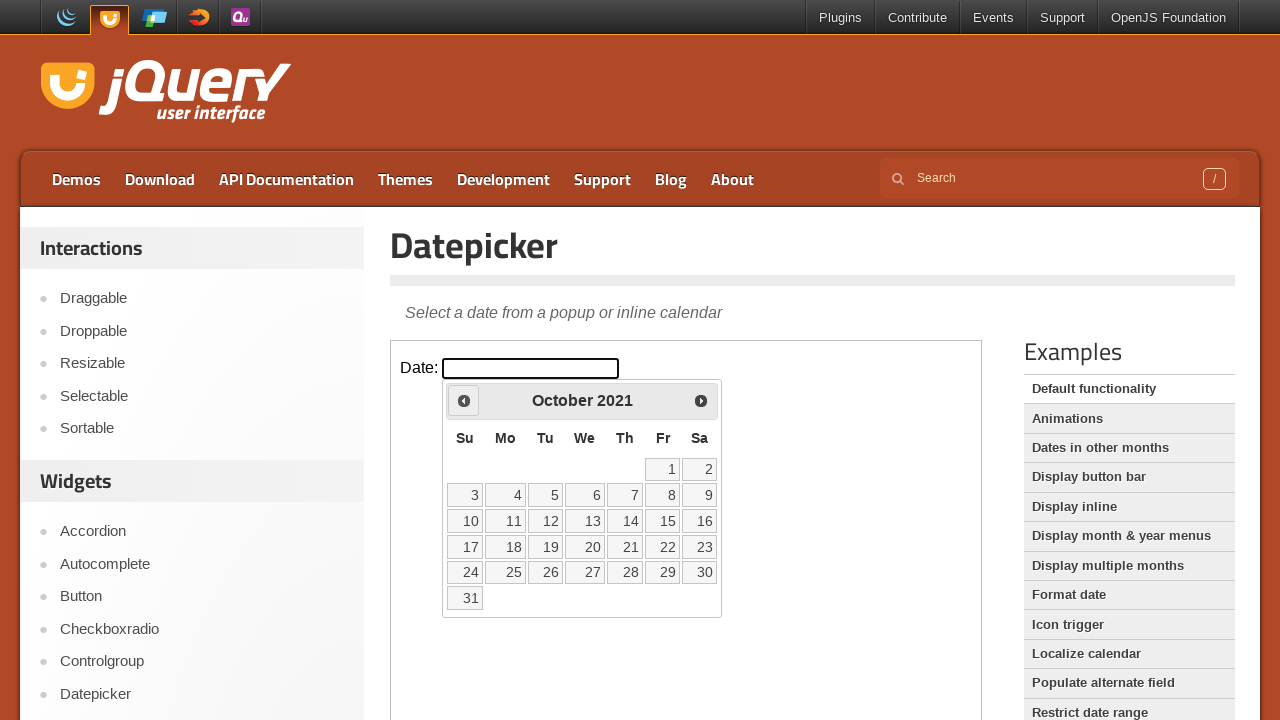

Read current calendar date: October 2021
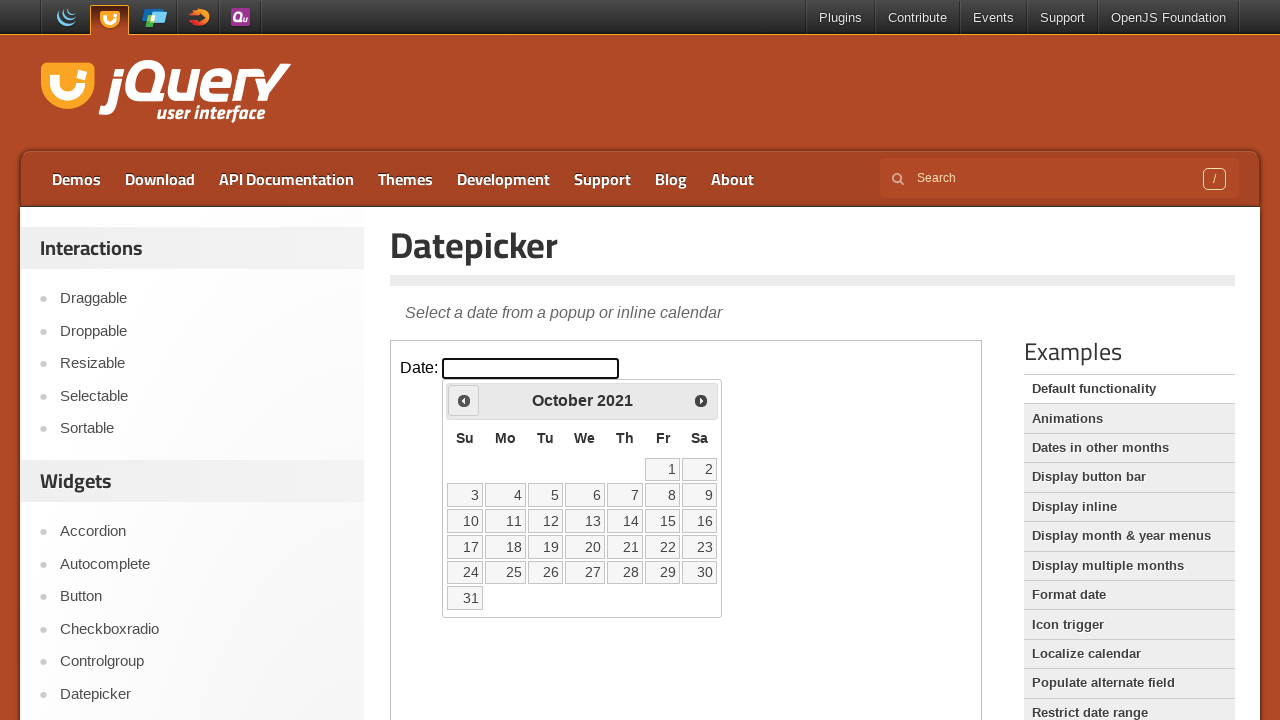

Clicked Previous button to navigate back from October 2021 at (464, 400) on iframe >> nth=0 >> internal:control=enter-frame >> span:text('Prev')
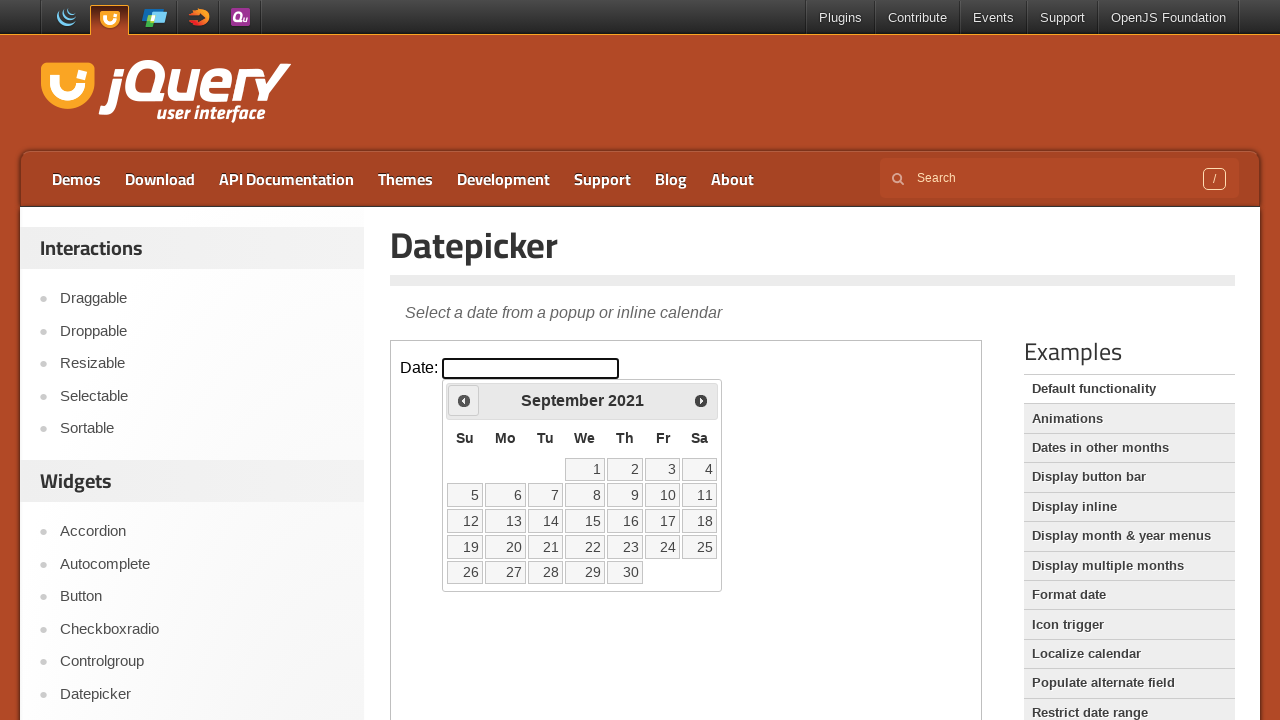

Read current calendar date: September 2021
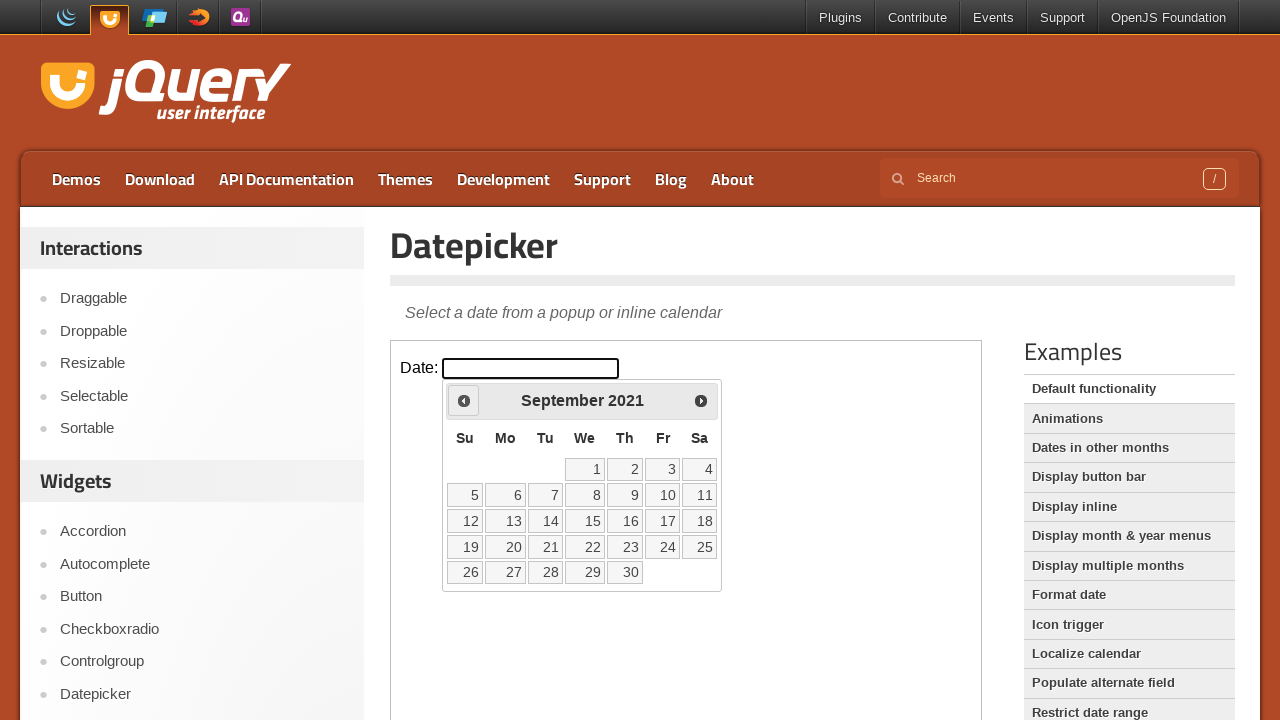

Clicked Previous button to navigate back from September 2021 at (464, 400) on iframe >> nth=0 >> internal:control=enter-frame >> span:text('Prev')
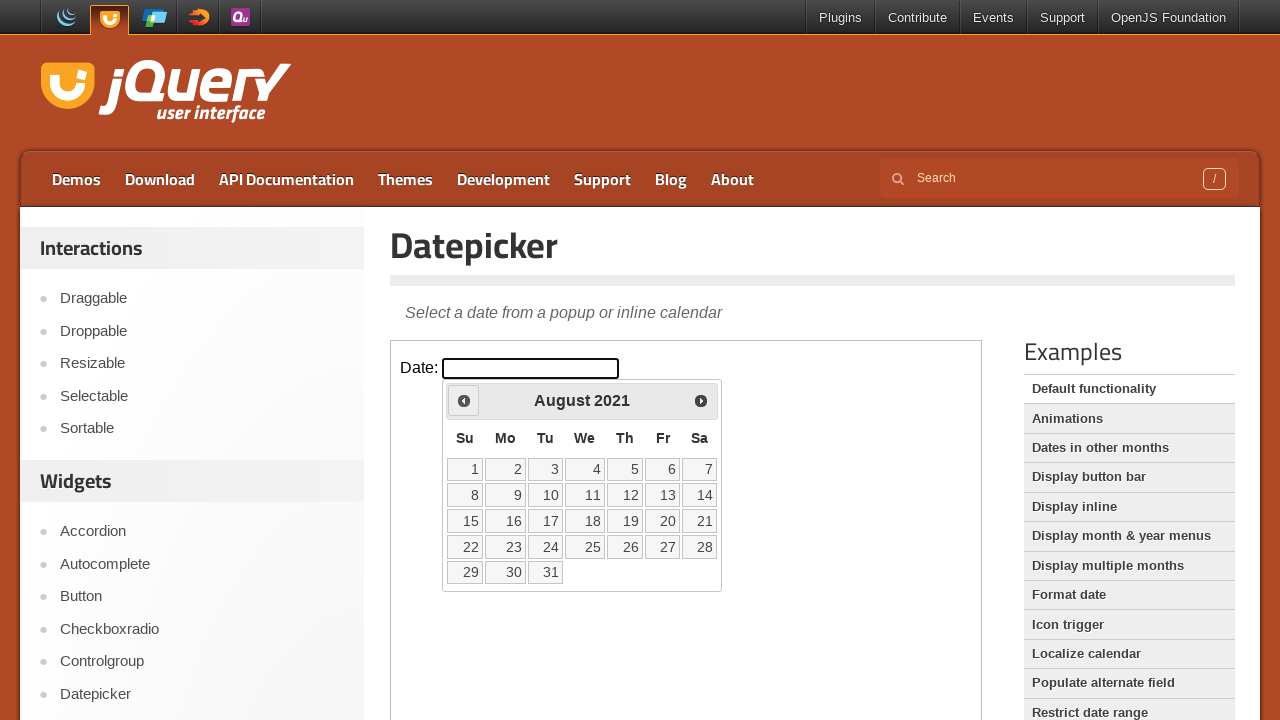

Read current calendar date: August 2021
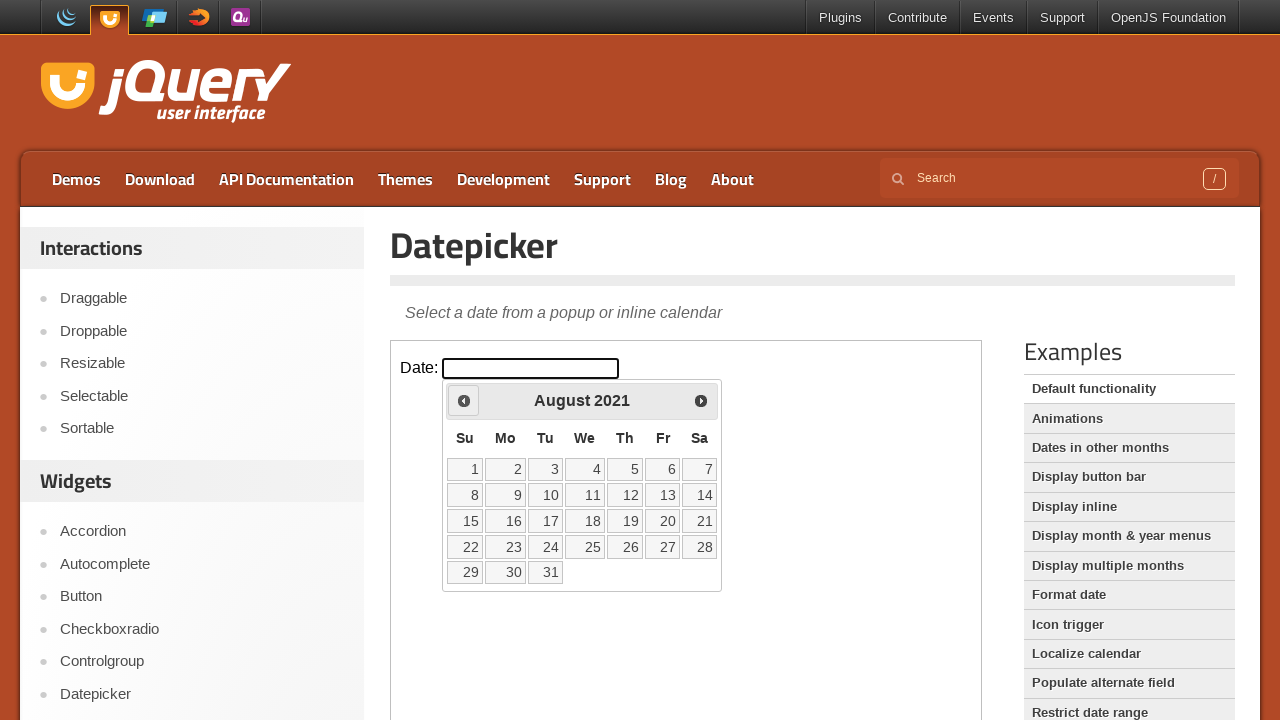

Clicked Previous button to navigate back from August 2021 at (464, 400) on iframe >> nth=0 >> internal:control=enter-frame >> span:text('Prev')
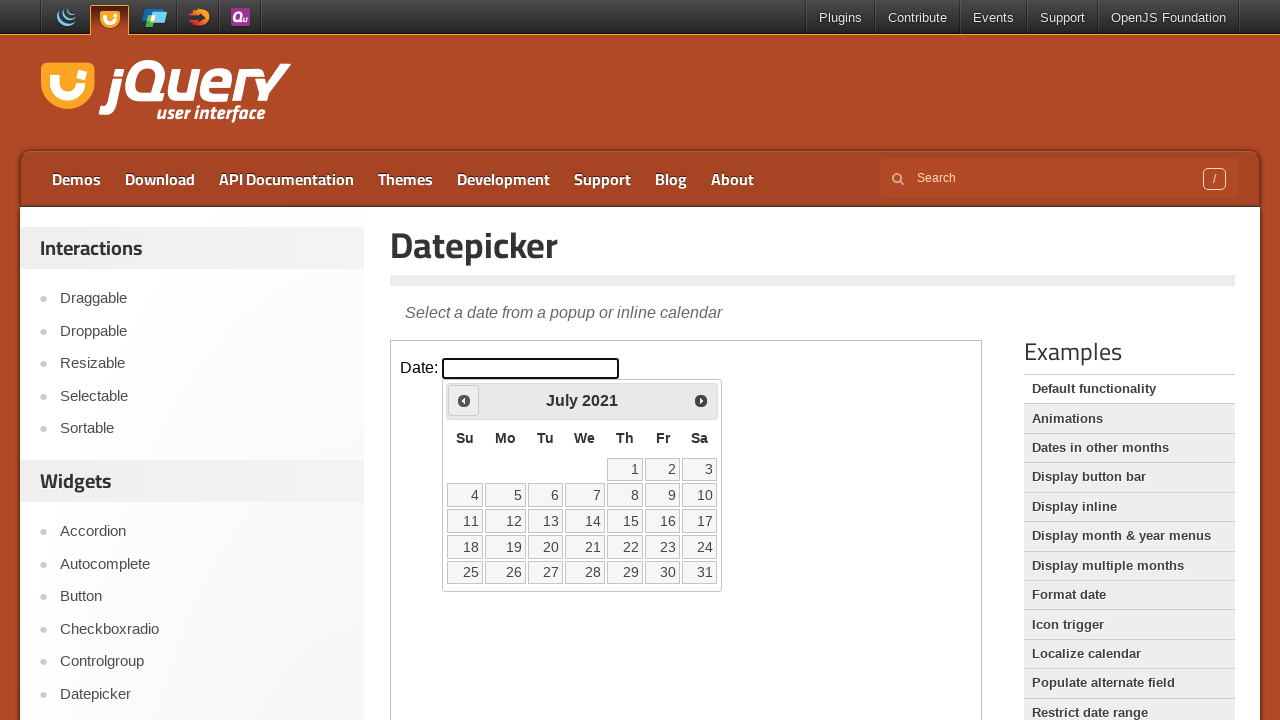

Read current calendar date: July 2021
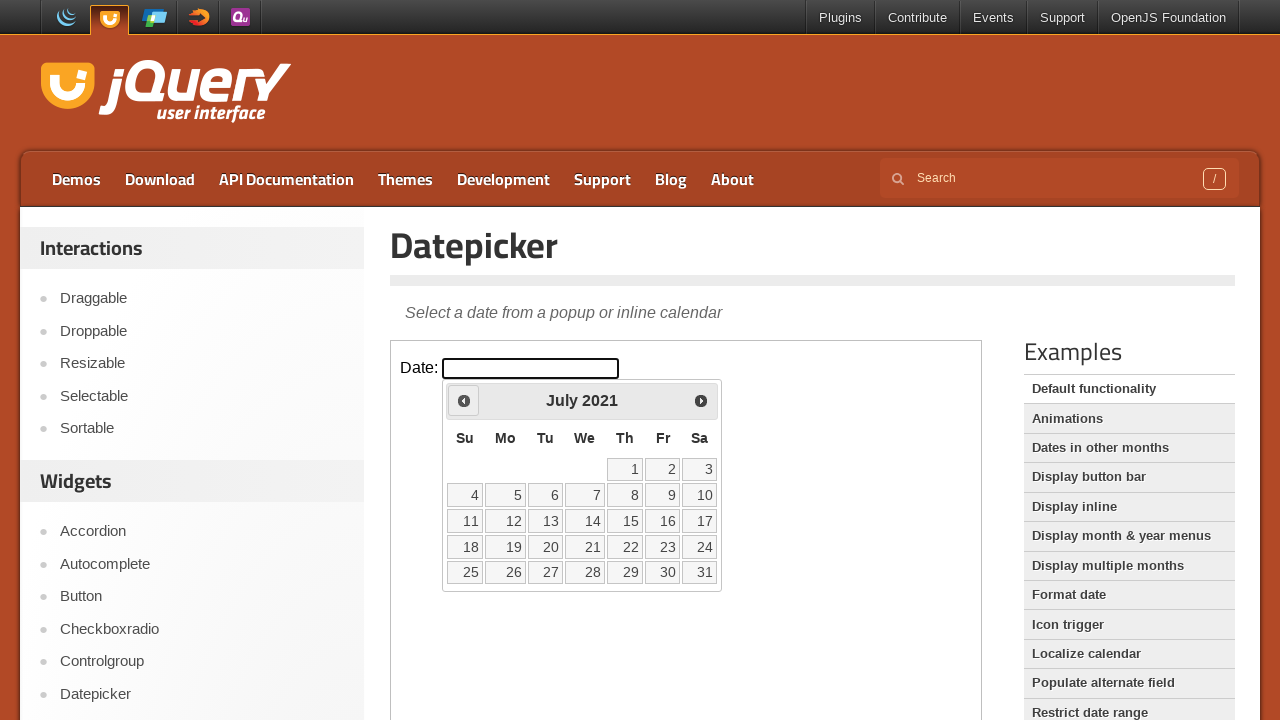

Clicked Previous button to navigate back from July 2021 at (464, 400) on iframe >> nth=0 >> internal:control=enter-frame >> span:text('Prev')
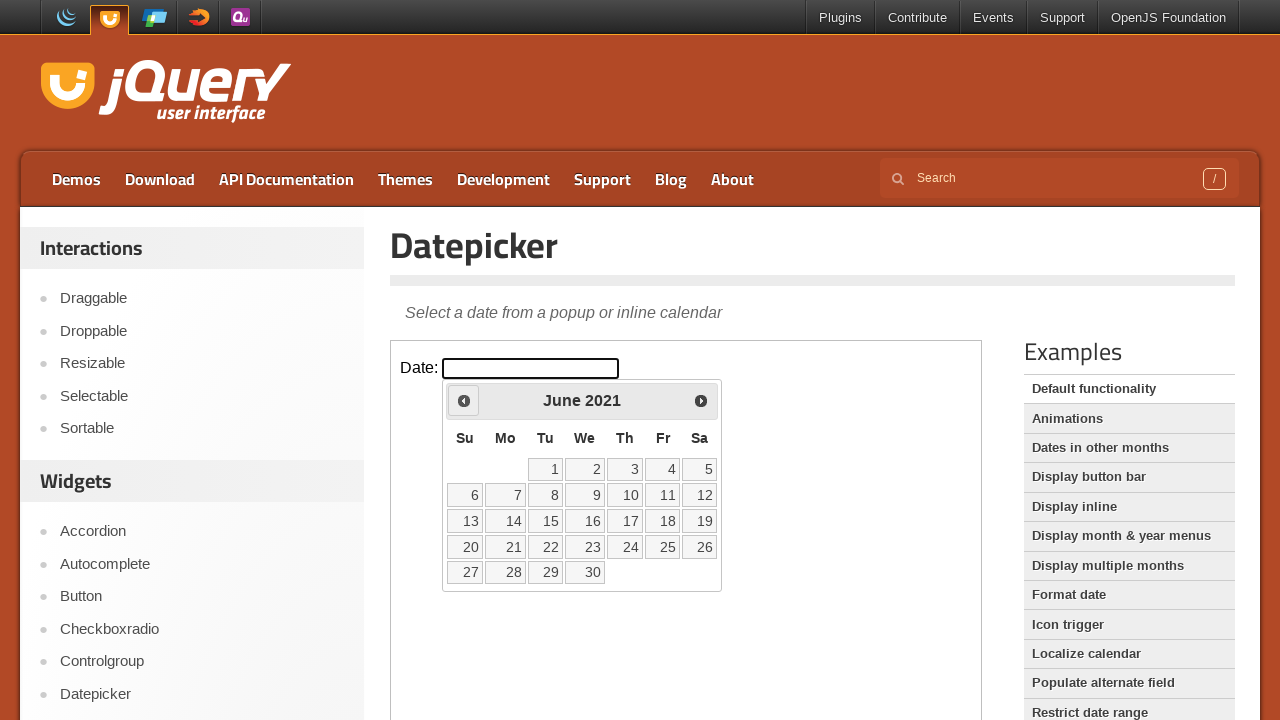

Read current calendar date: June 2021
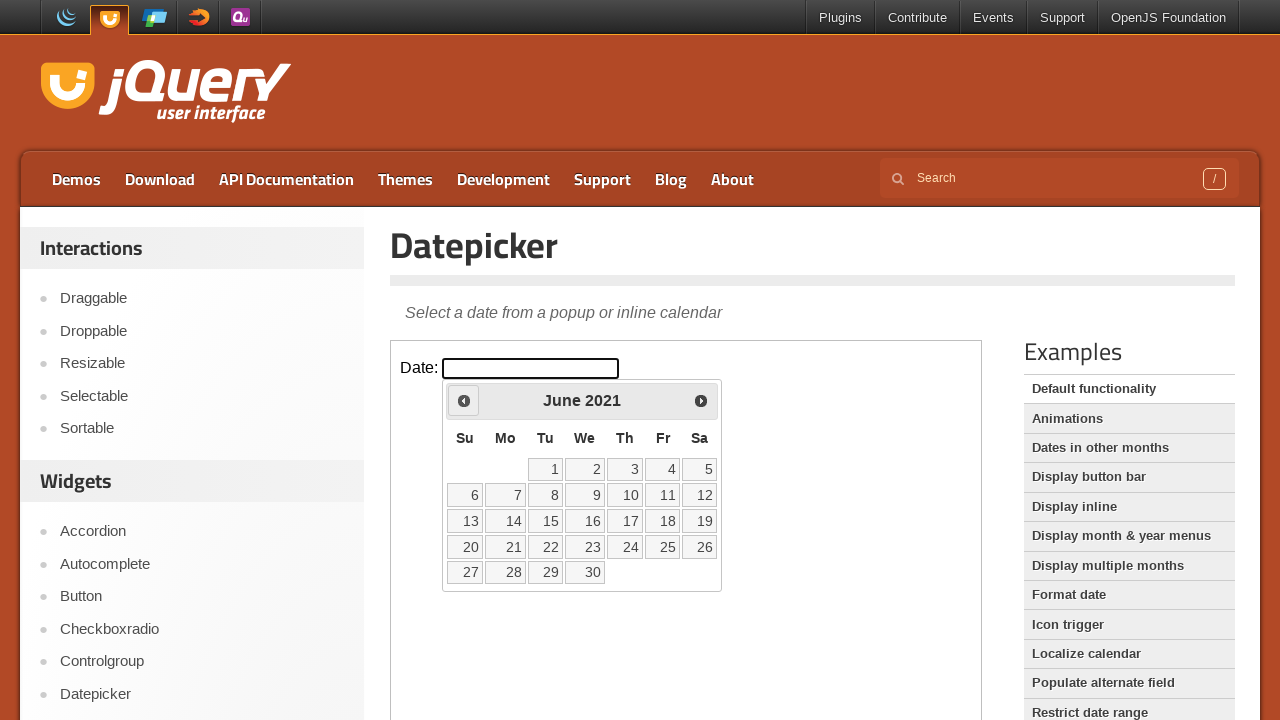

Clicked Previous button to navigate back from June 2021 at (464, 400) on iframe >> nth=0 >> internal:control=enter-frame >> span:text('Prev')
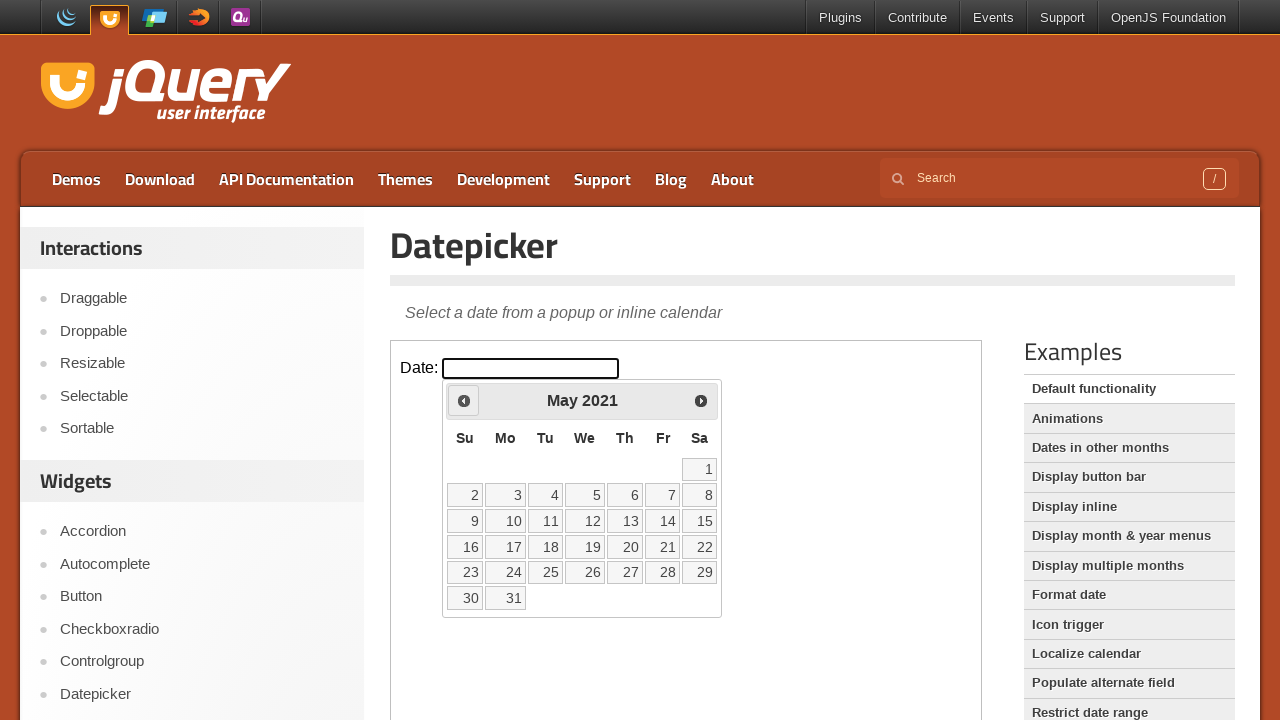

Read current calendar date: May 2021
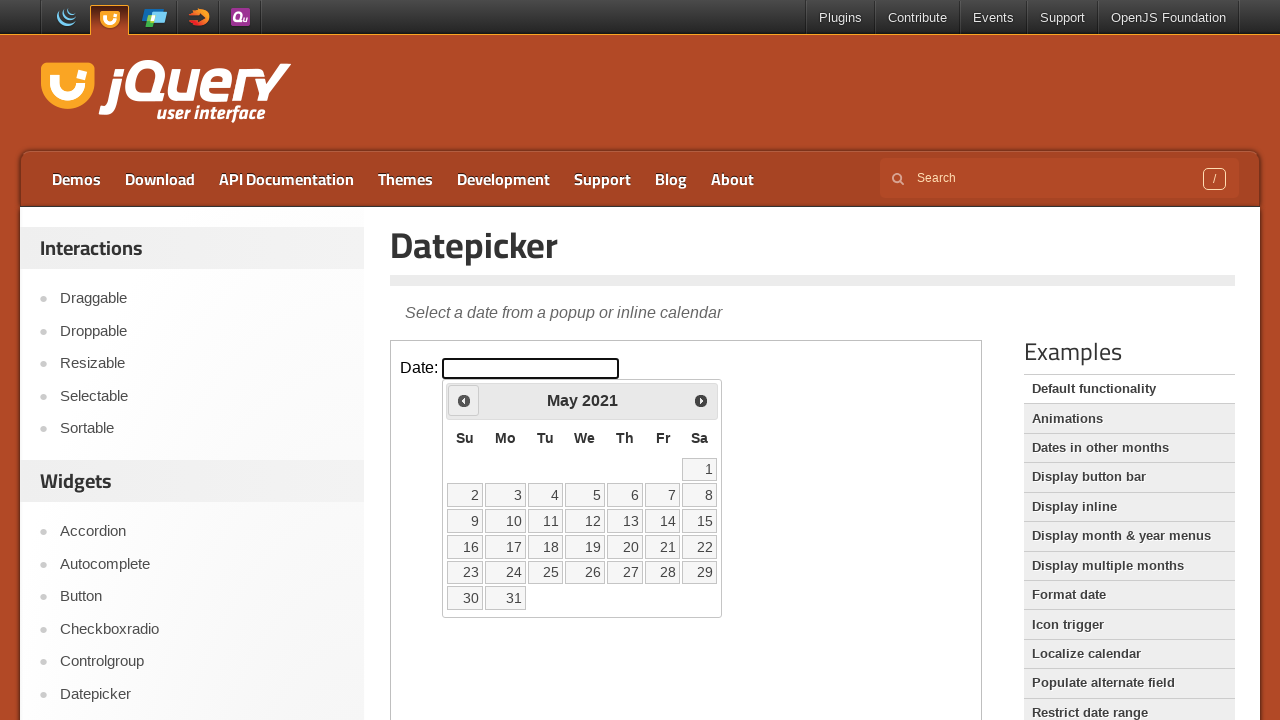

Clicked Previous button to navigate back from May 2021 at (464, 400) on iframe >> nth=0 >> internal:control=enter-frame >> span:text('Prev')
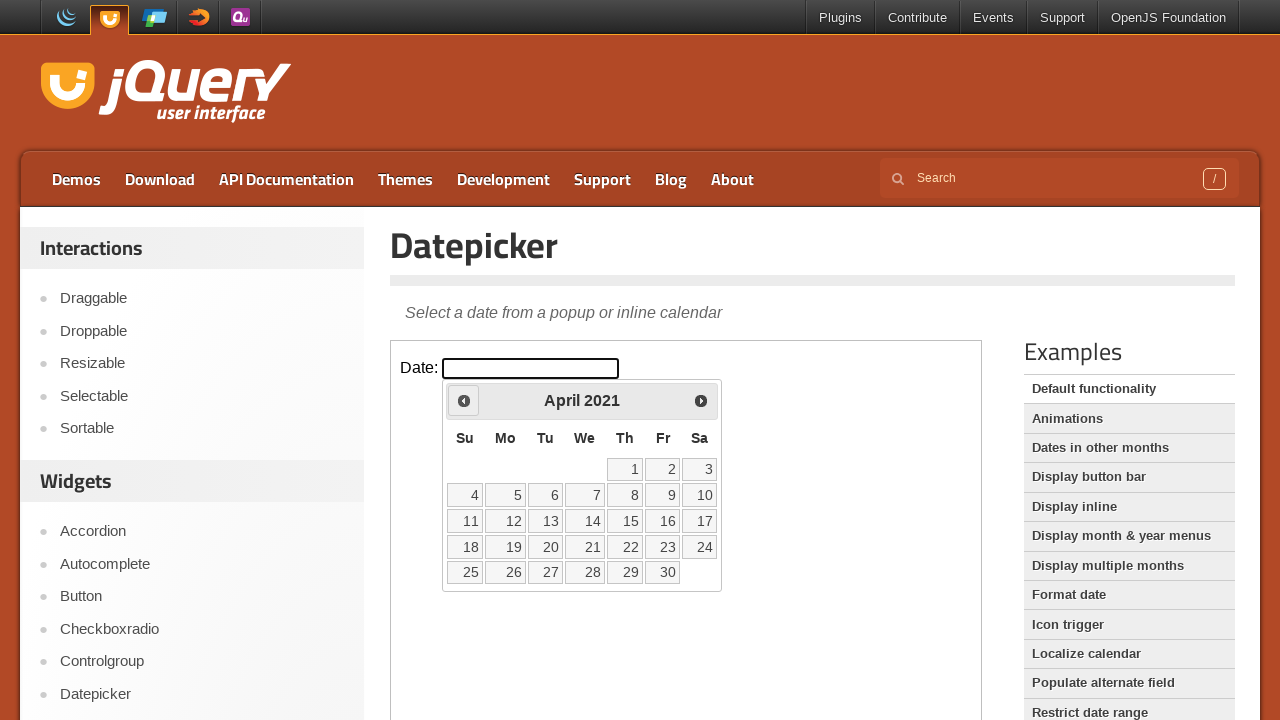

Read current calendar date: April 2021
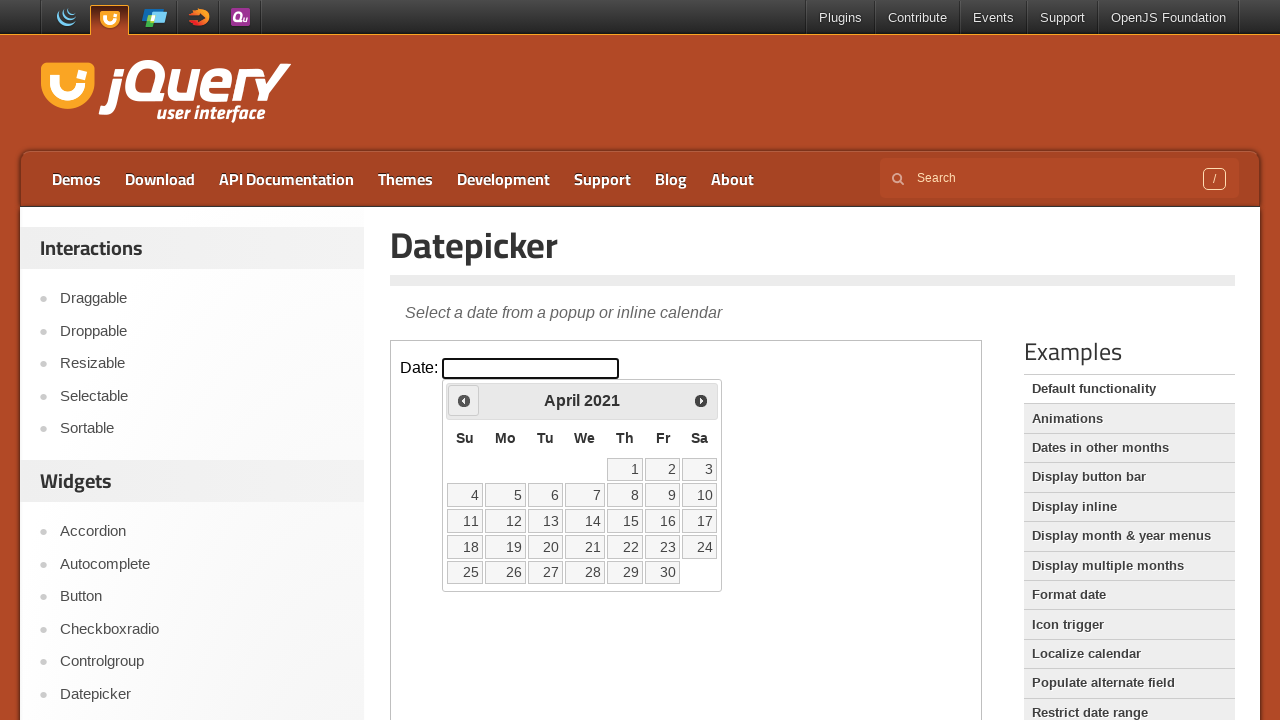

Clicked Previous button to navigate back from April 2021 at (464, 400) on iframe >> nth=0 >> internal:control=enter-frame >> span:text('Prev')
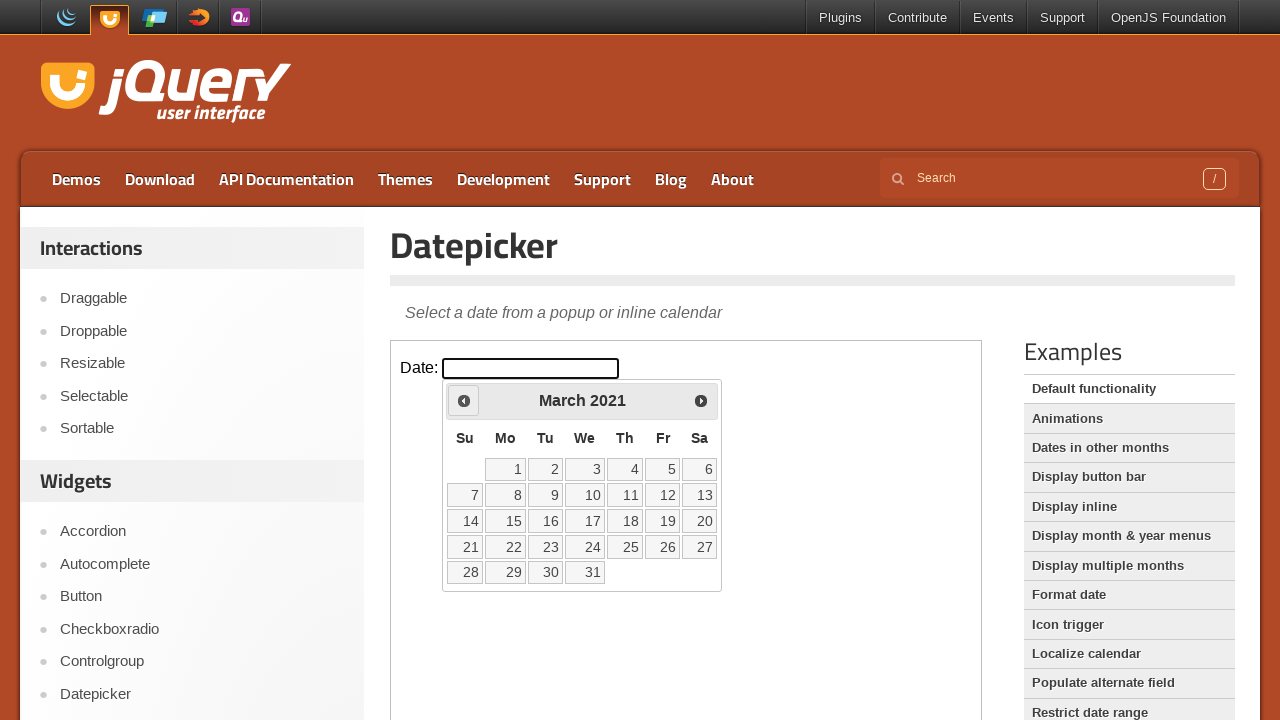

Read current calendar date: March 2021
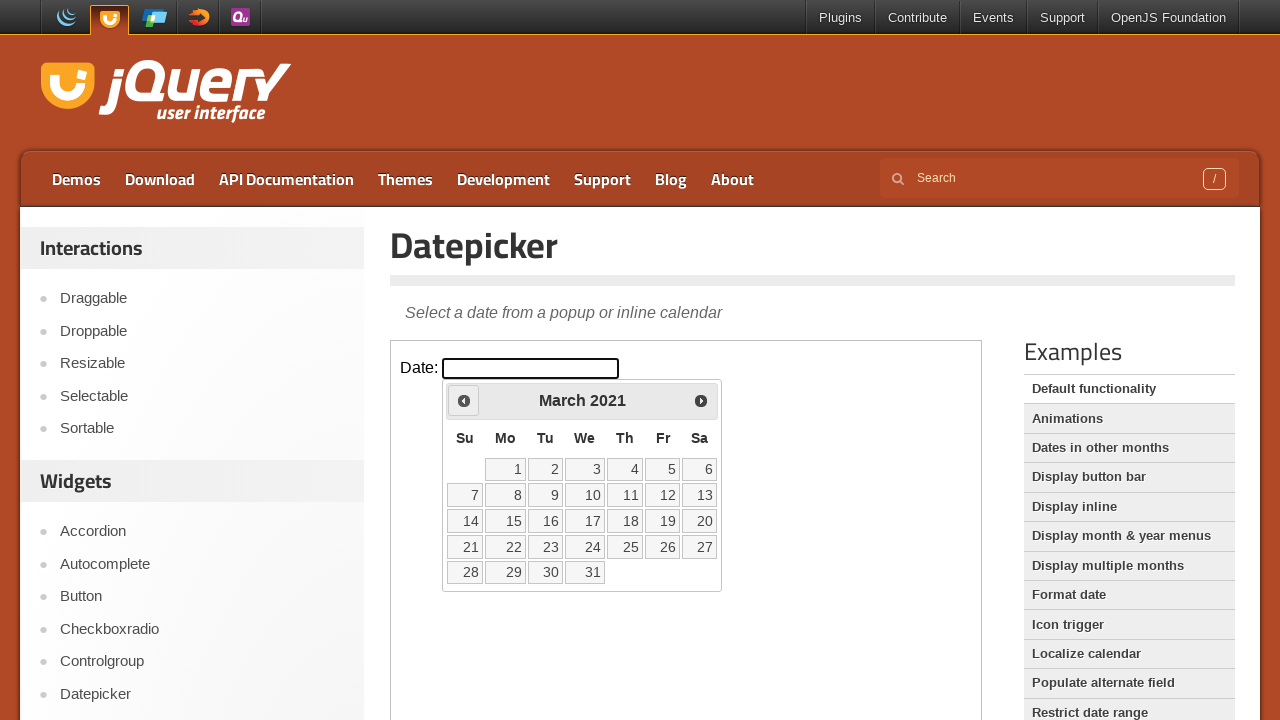

Clicked Previous button to navigate back from March 2021 at (464, 400) on iframe >> nth=0 >> internal:control=enter-frame >> span:text('Prev')
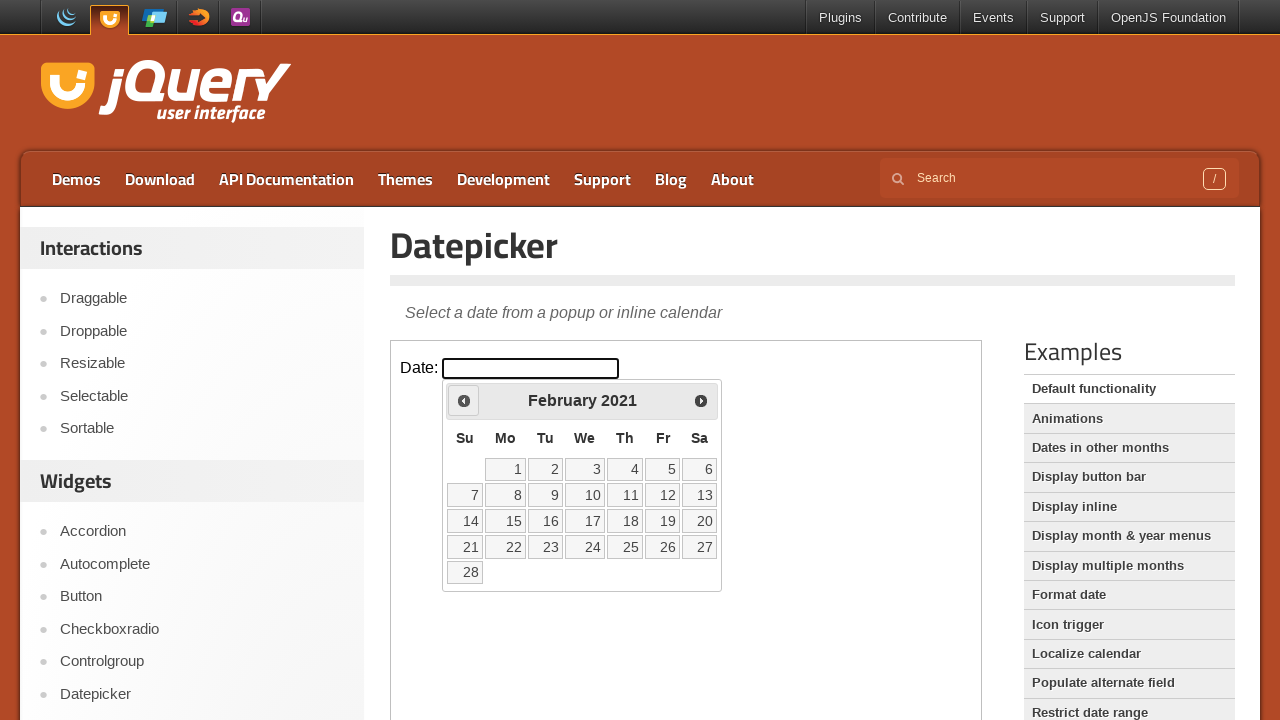

Read current calendar date: February 2021
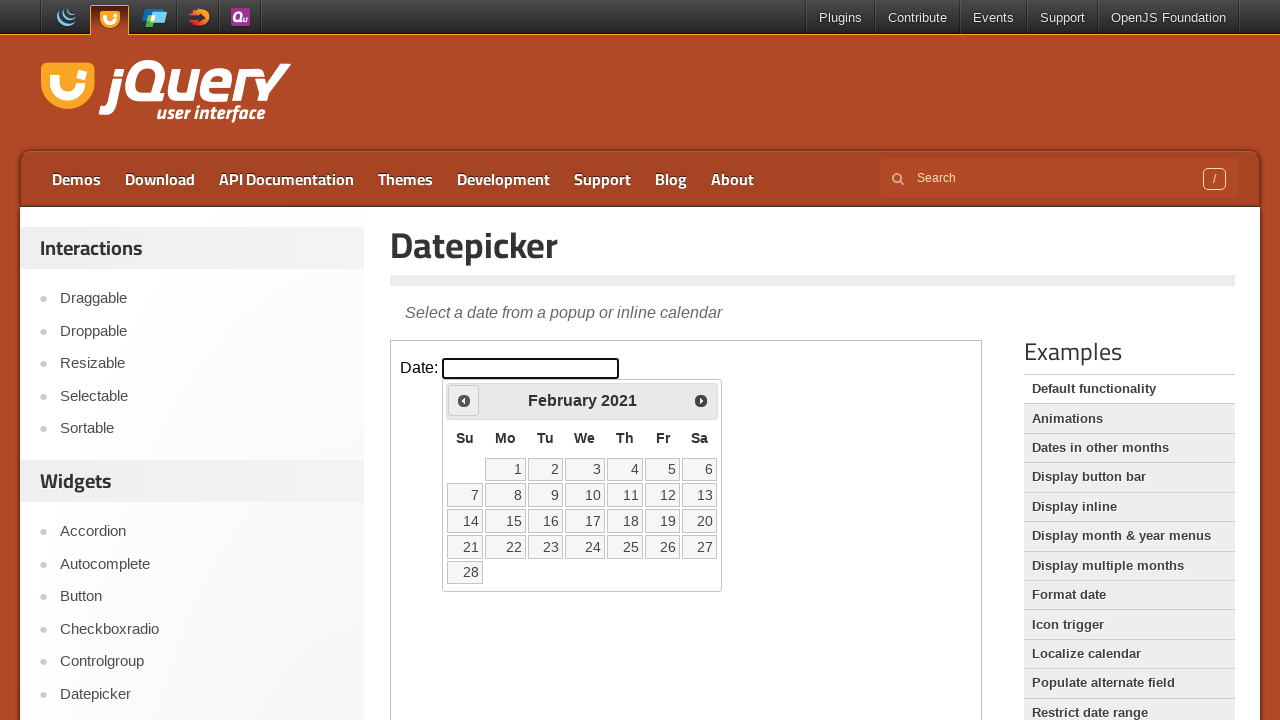

Clicked Previous button to navigate back from February 2021 at (464, 400) on iframe >> nth=0 >> internal:control=enter-frame >> span:text('Prev')
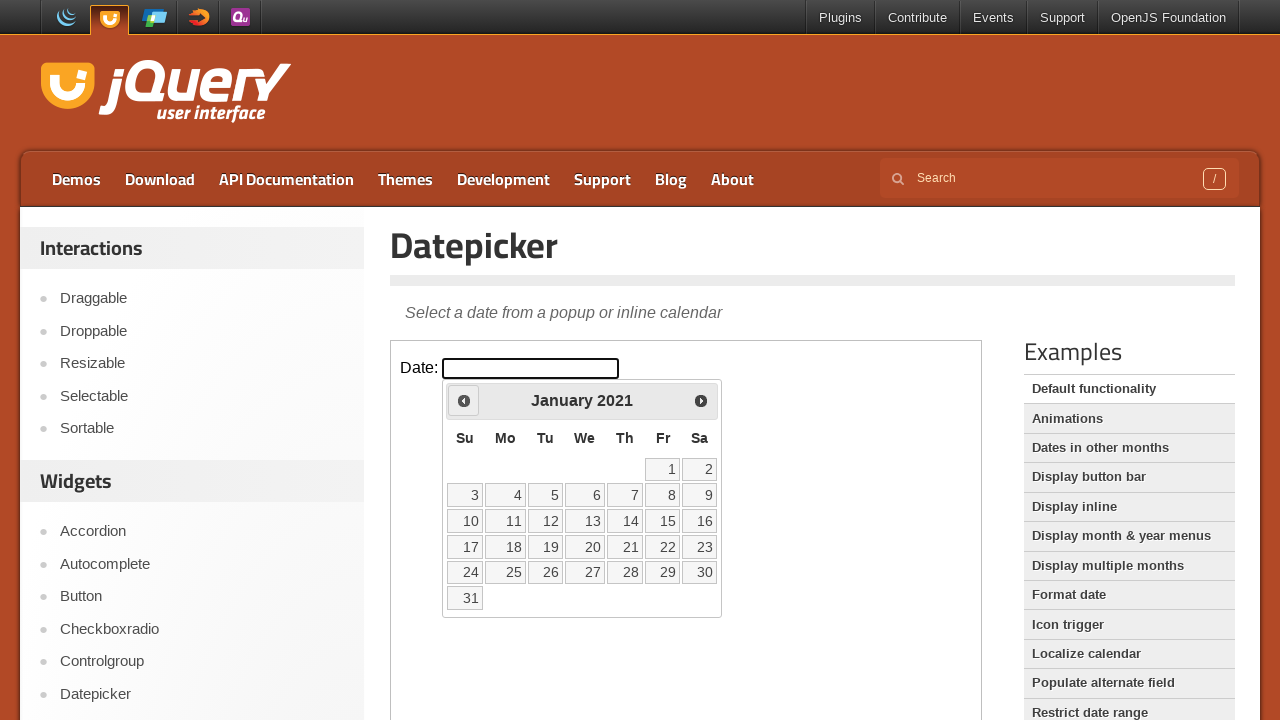

Read current calendar date: January 2021
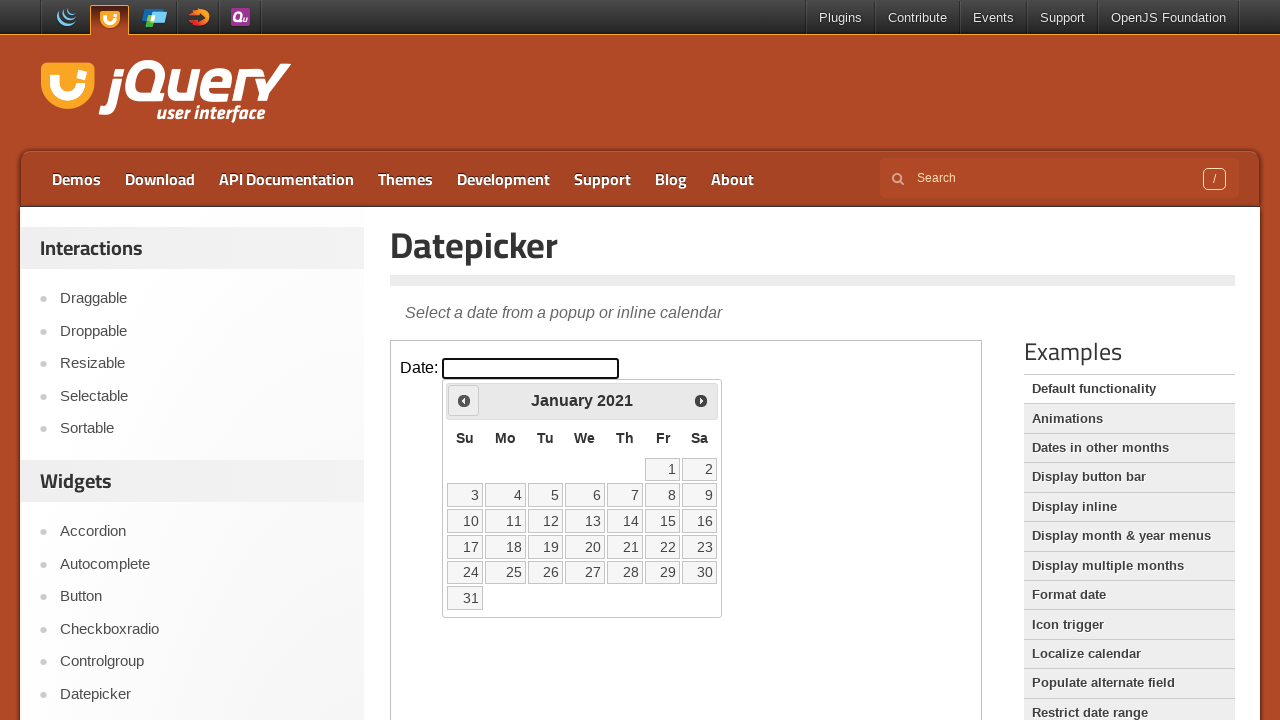

Clicked Previous button to navigate back from January 2021 at (464, 400) on iframe >> nth=0 >> internal:control=enter-frame >> span:text('Prev')
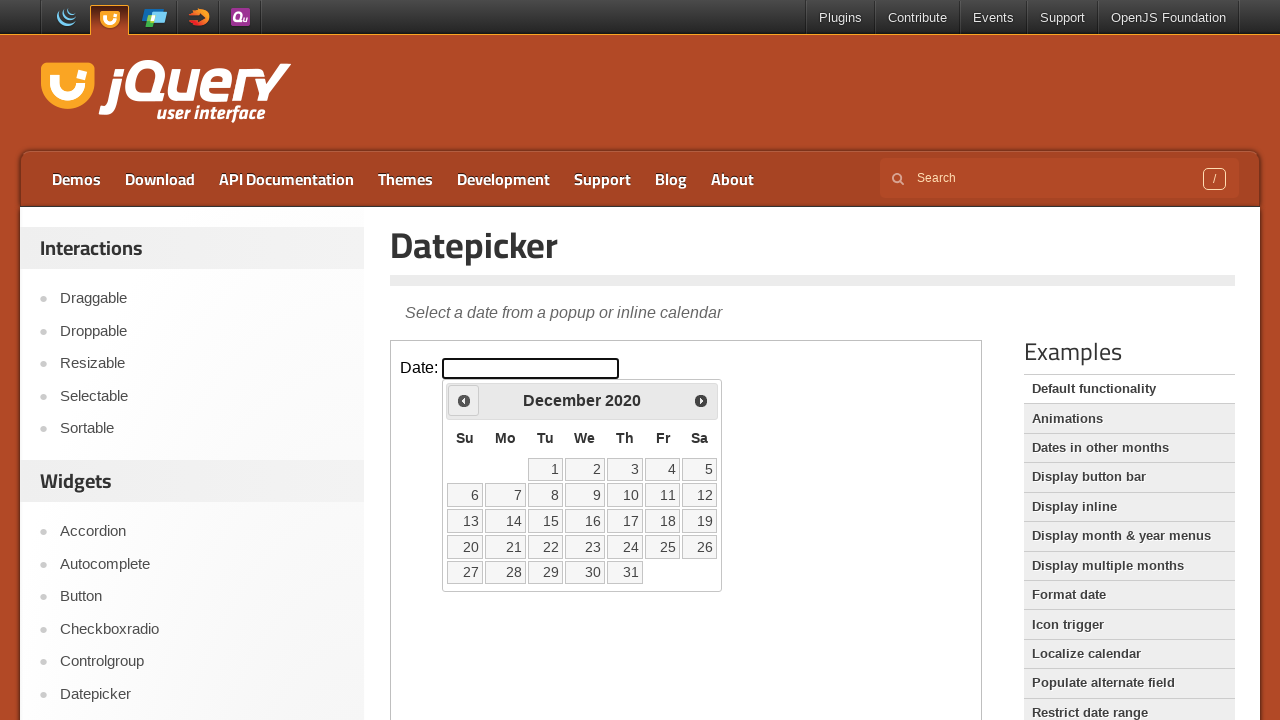

Read current calendar date: December 2020
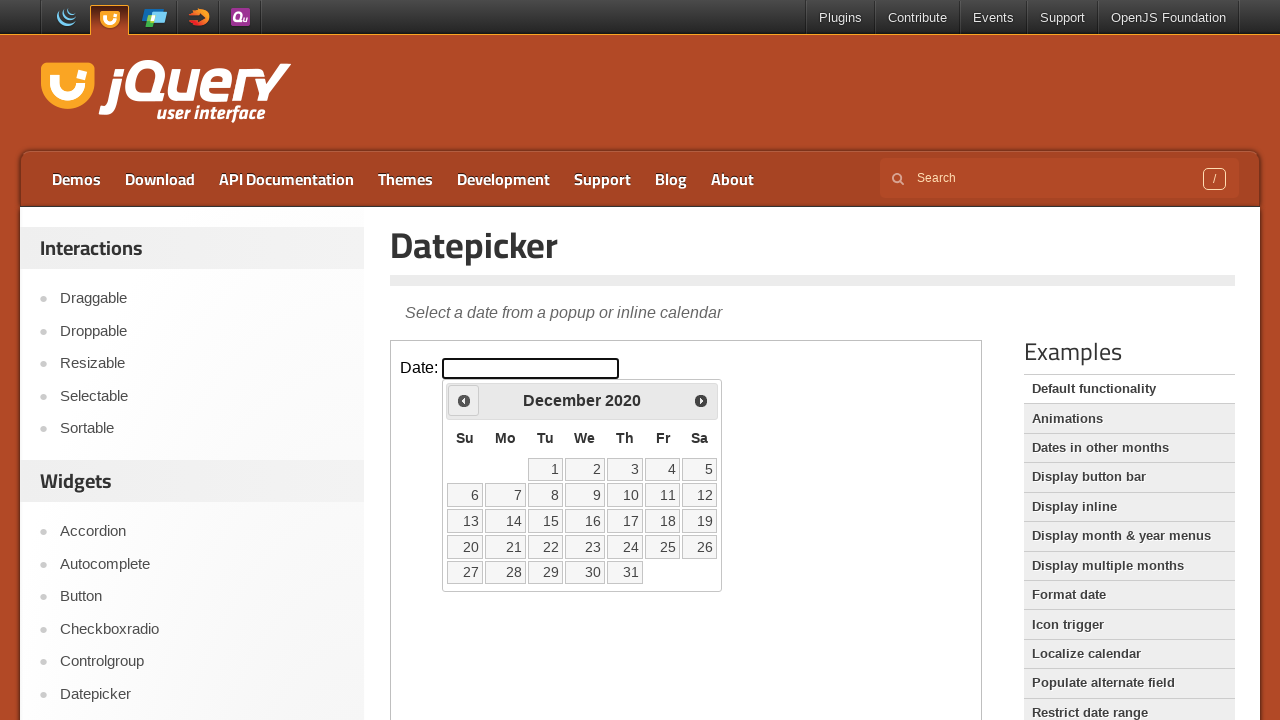

Clicked Previous button to navigate back from December 2020 at (464, 400) on iframe >> nth=0 >> internal:control=enter-frame >> span:text('Prev')
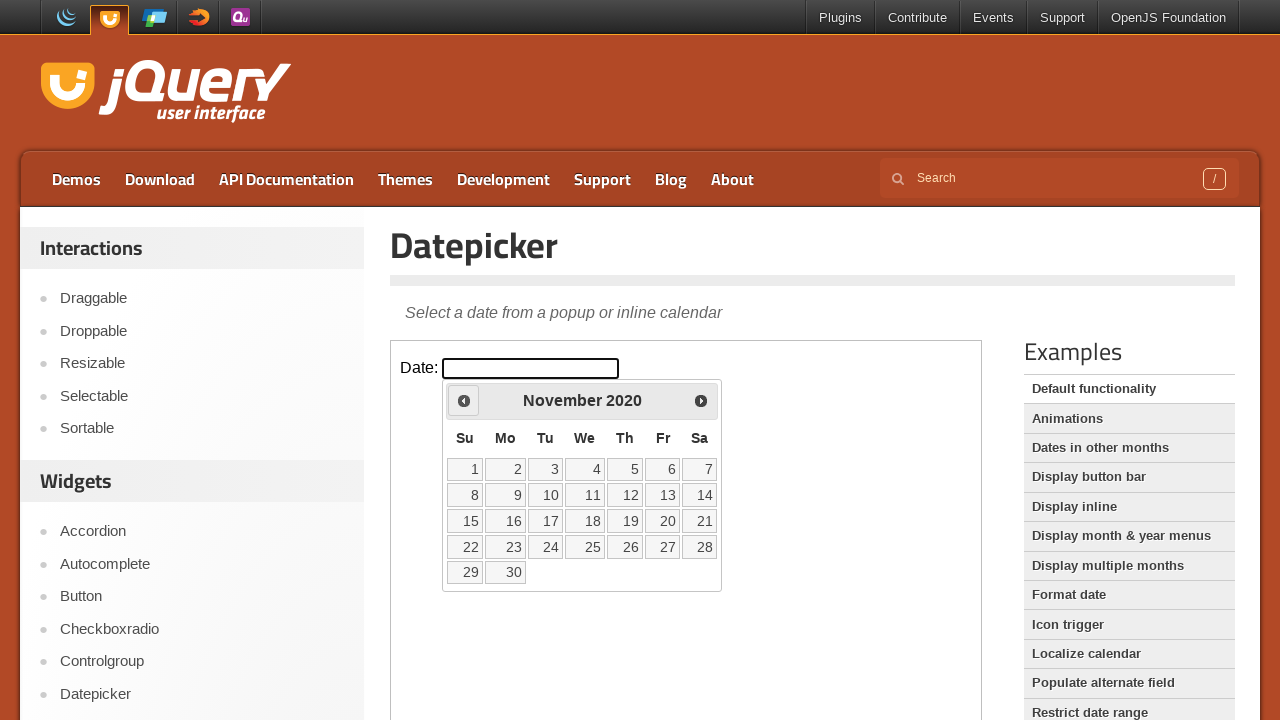

Read current calendar date: November 2020
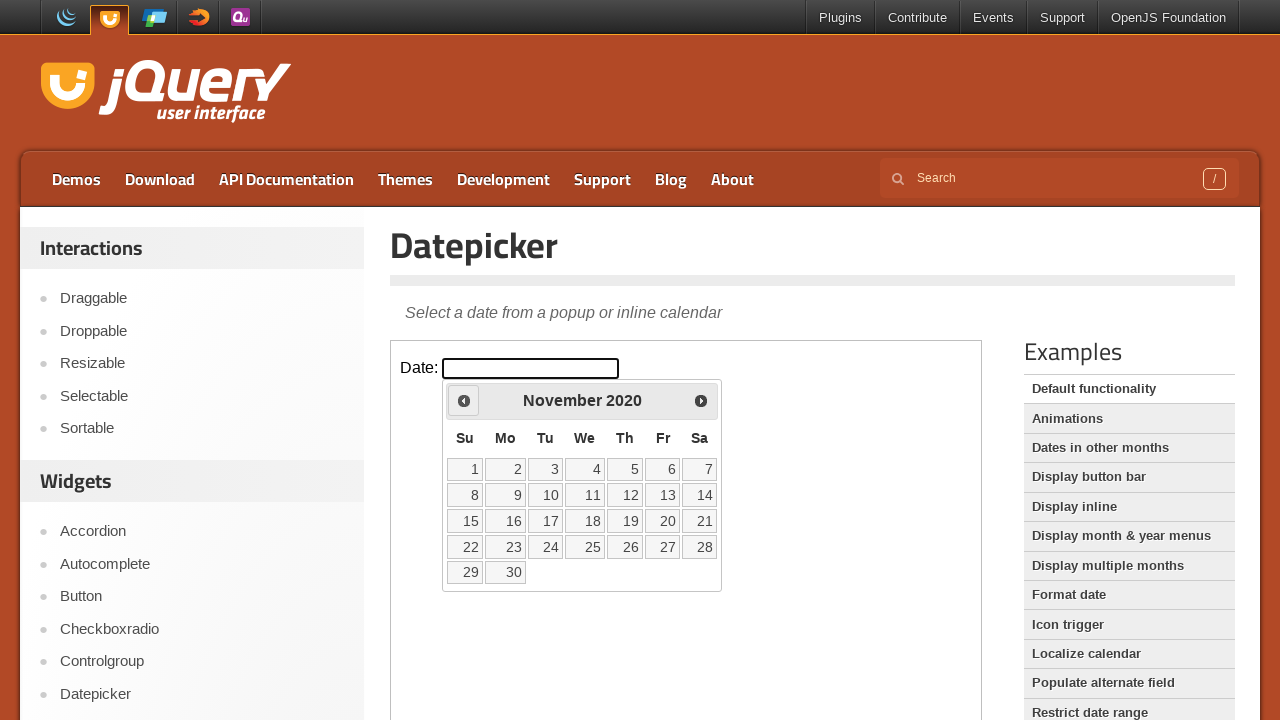

Clicked Previous button to navigate back from November 2020 at (464, 400) on iframe >> nth=0 >> internal:control=enter-frame >> span:text('Prev')
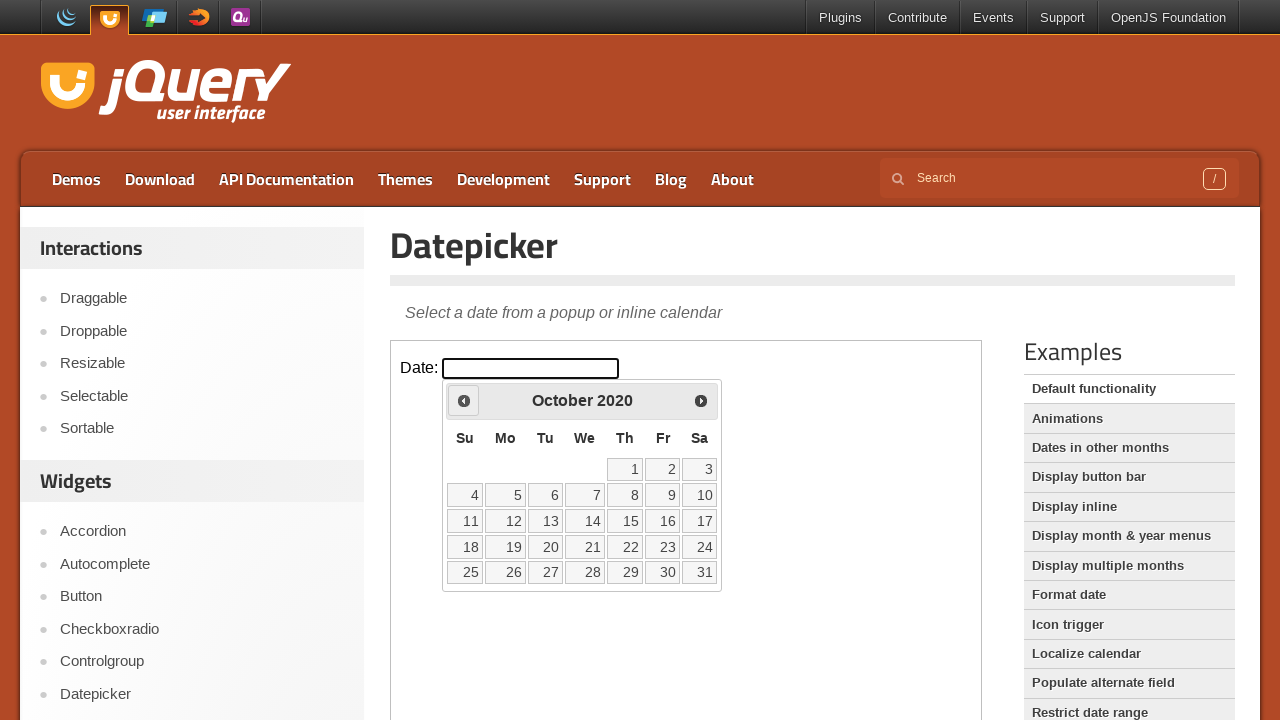

Read current calendar date: October 2020
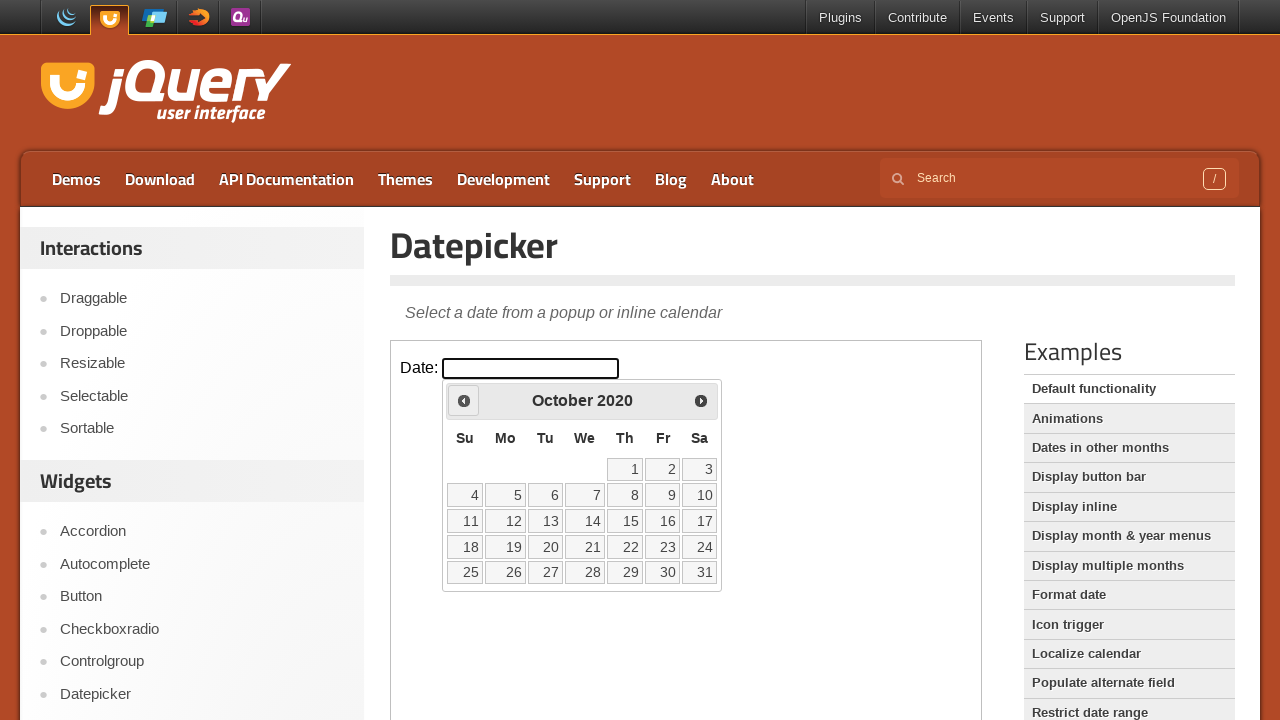

Clicked Previous button to navigate back from October 2020 at (464, 400) on iframe >> nth=0 >> internal:control=enter-frame >> span:text('Prev')
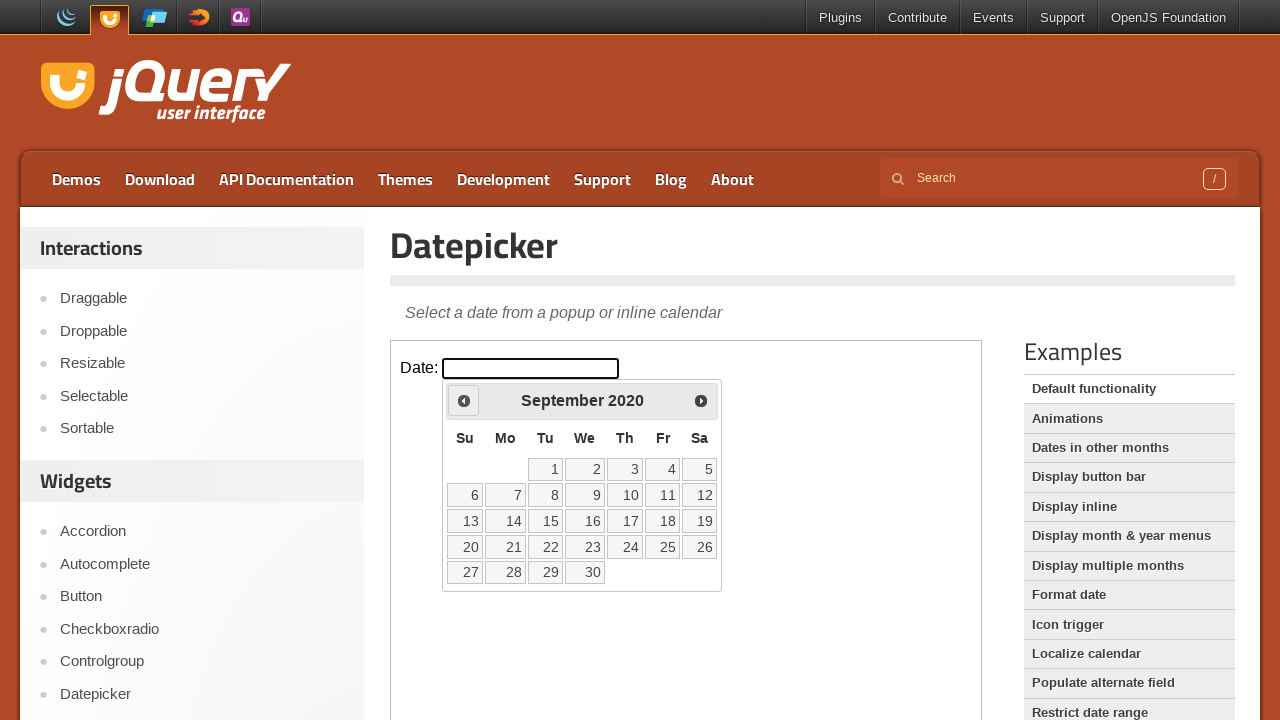

Read current calendar date: September 2020
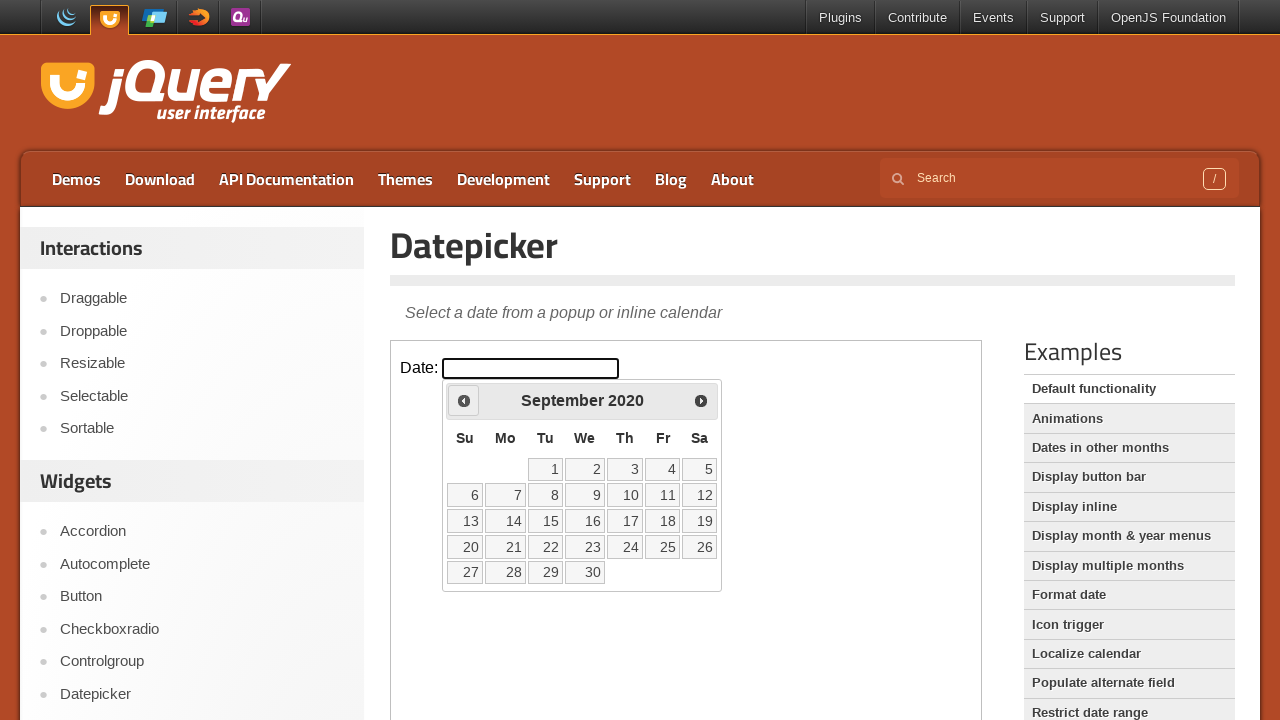

Clicked Previous button to navigate back from September 2020 at (464, 400) on iframe >> nth=0 >> internal:control=enter-frame >> span:text('Prev')
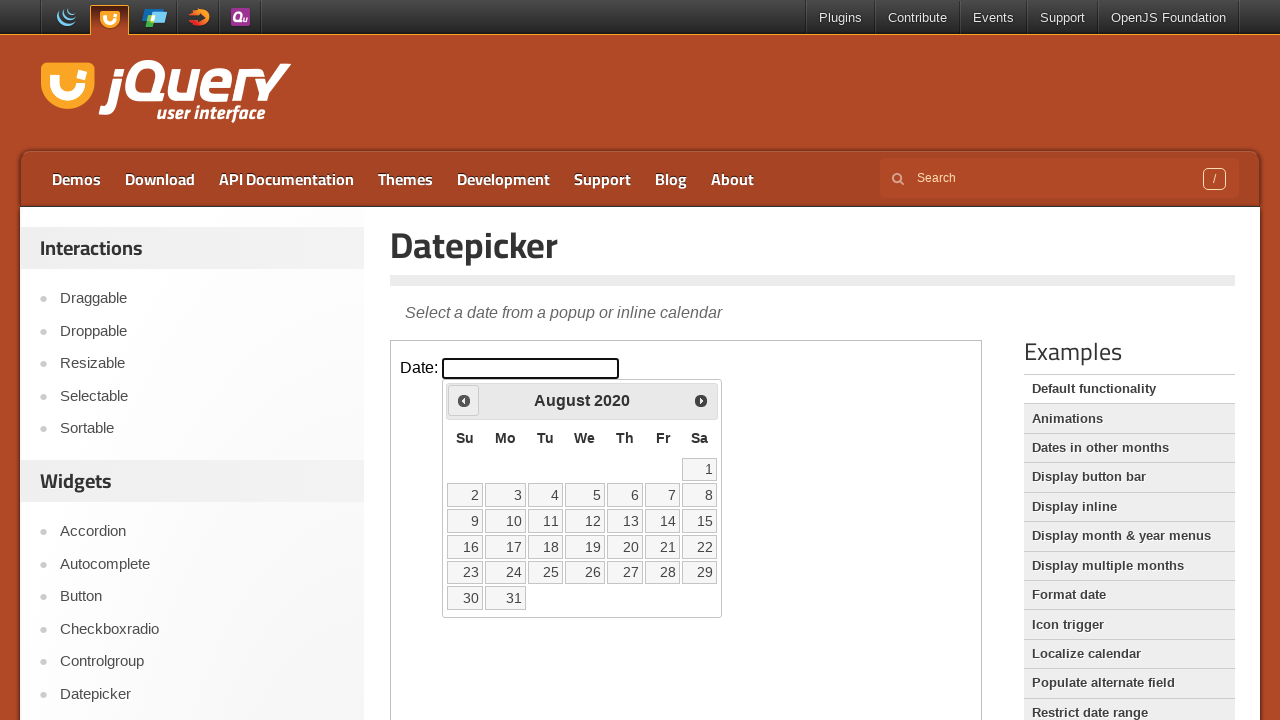

Read current calendar date: August 2020
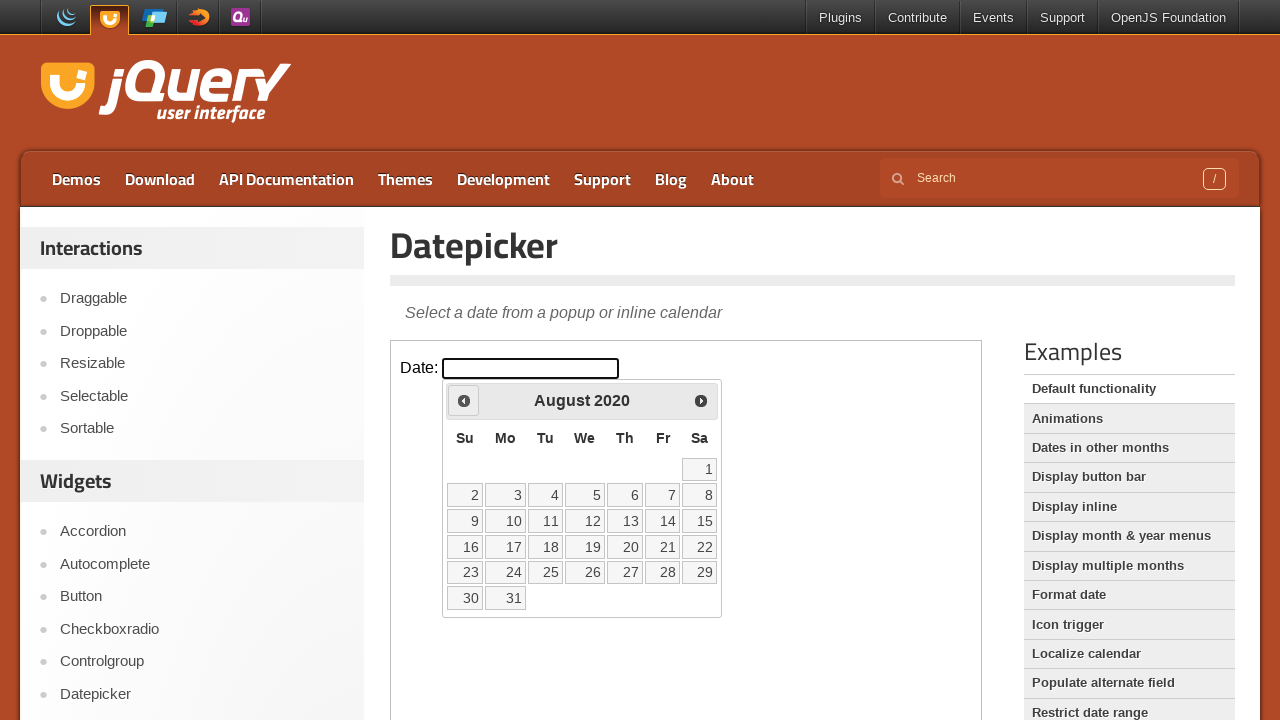

Clicked Previous button to navigate back from August 2020 at (464, 400) on iframe >> nth=0 >> internal:control=enter-frame >> span:text('Prev')
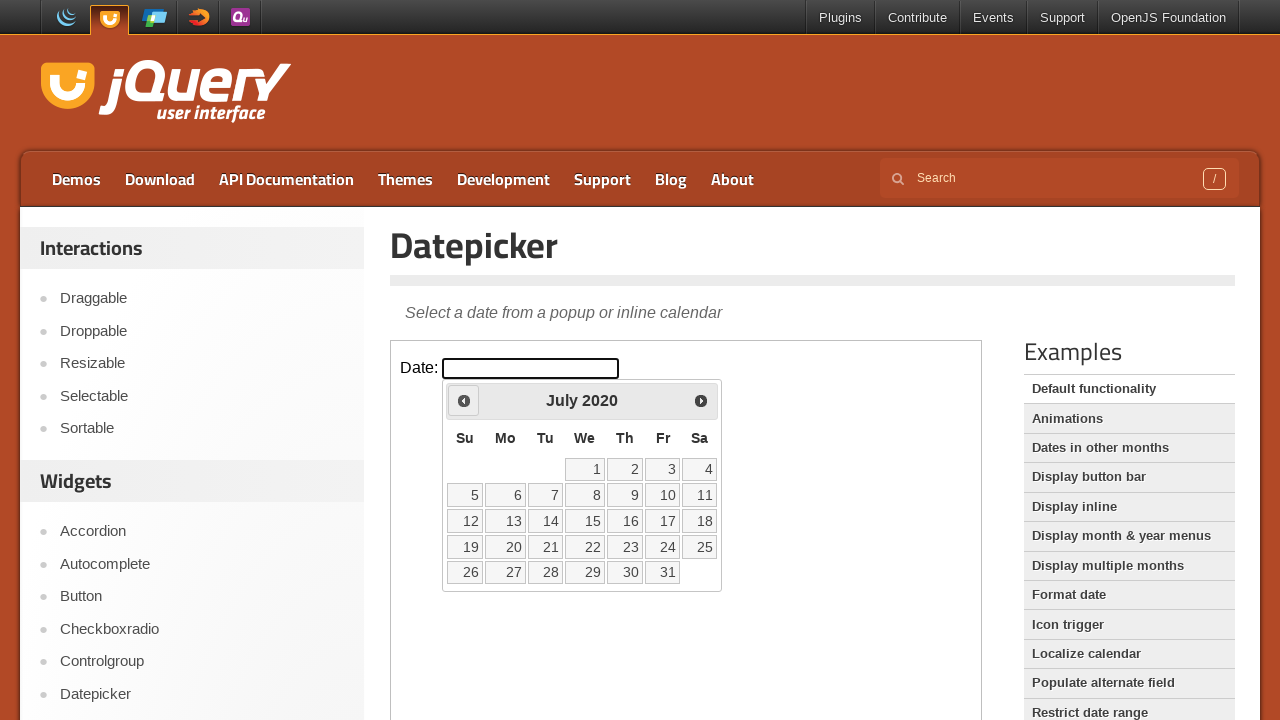

Read current calendar date: July 2020
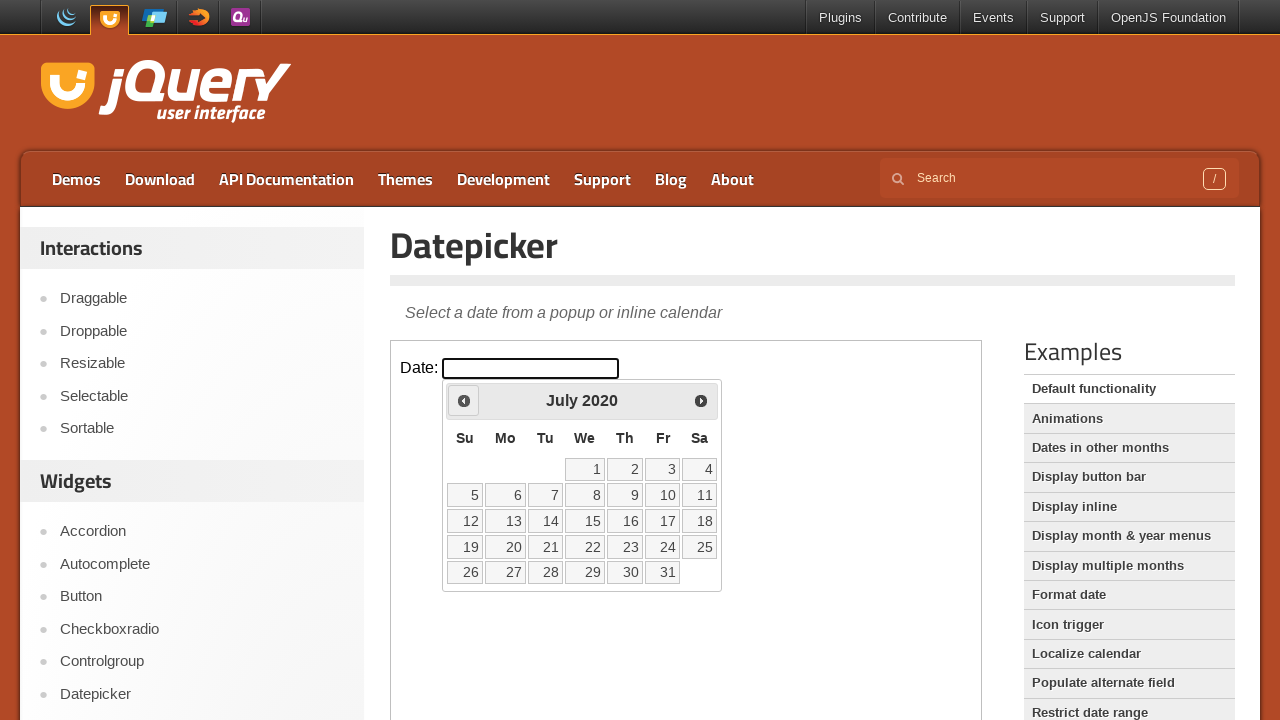

Clicked Previous button to navigate back from July 2020 at (464, 400) on iframe >> nth=0 >> internal:control=enter-frame >> span:text('Prev')
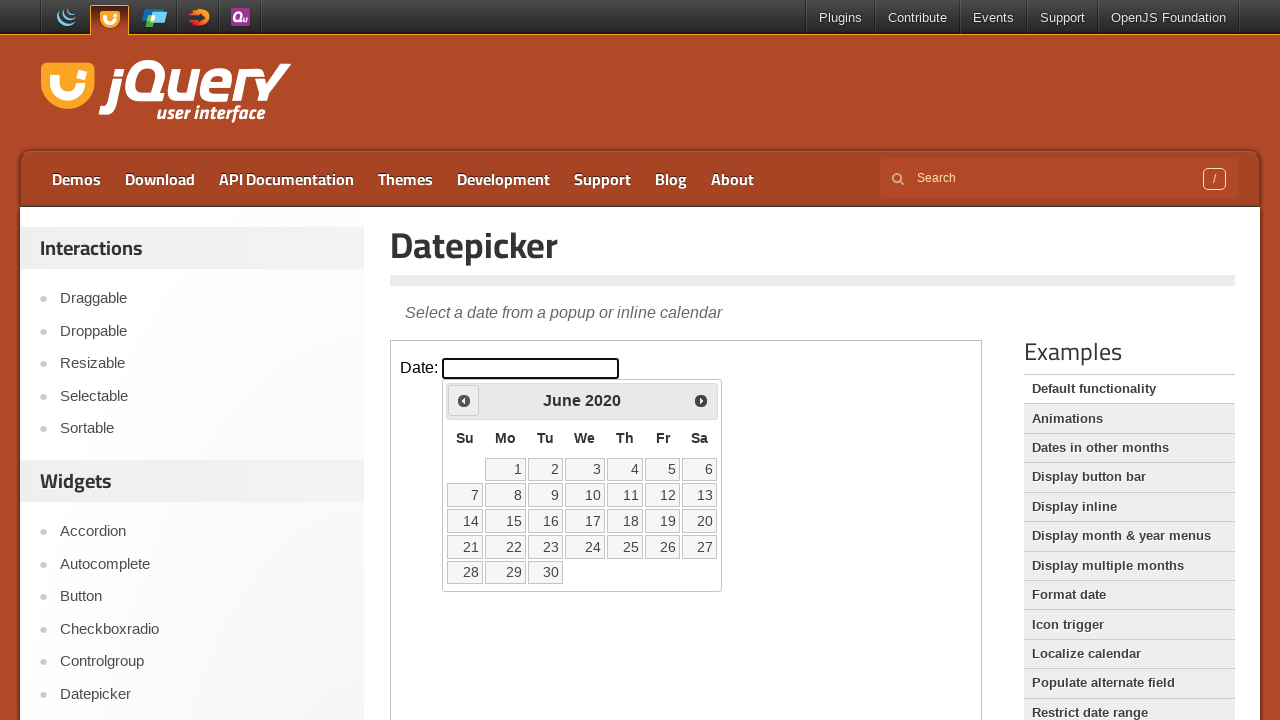

Read current calendar date: June 2020
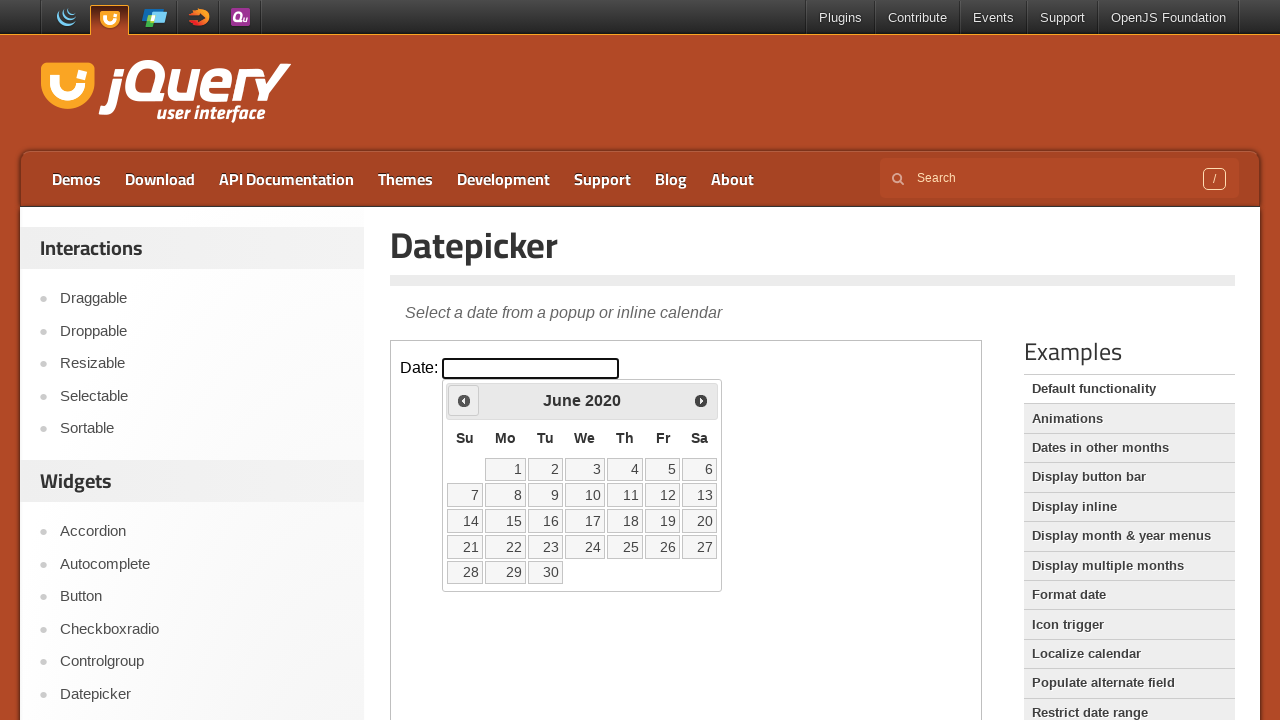

Clicked Previous button to navigate back from June 2020 at (464, 400) on iframe >> nth=0 >> internal:control=enter-frame >> span:text('Prev')
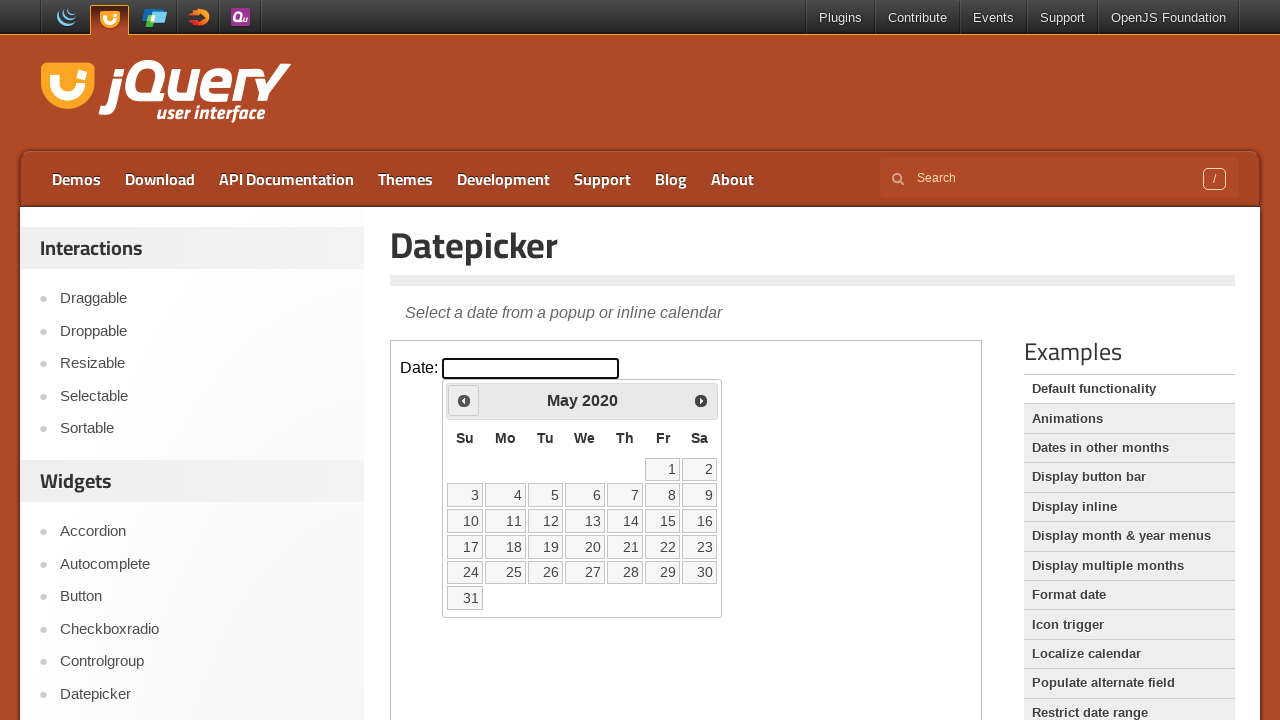

Read current calendar date: May 2020
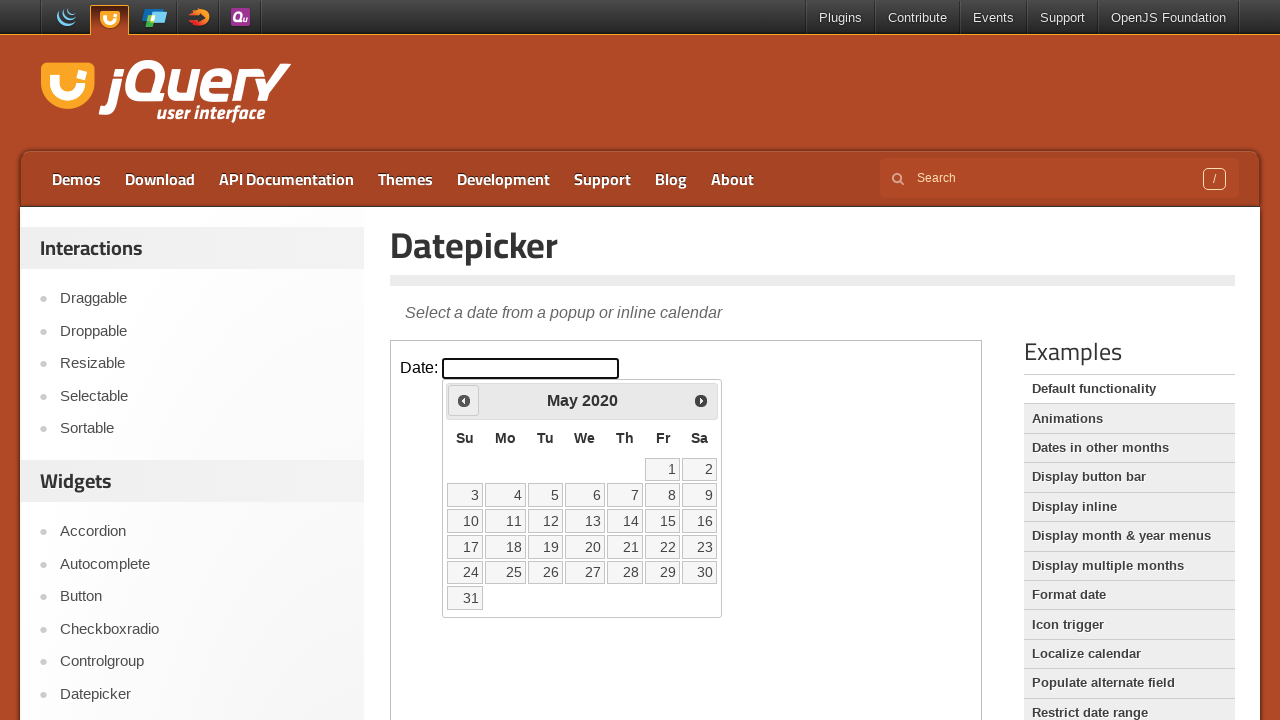

Clicked Previous button to navigate back from May 2020 at (464, 400) on iframe >> nth=0 >> internal:control=enter-frame >> span:text('Prev')
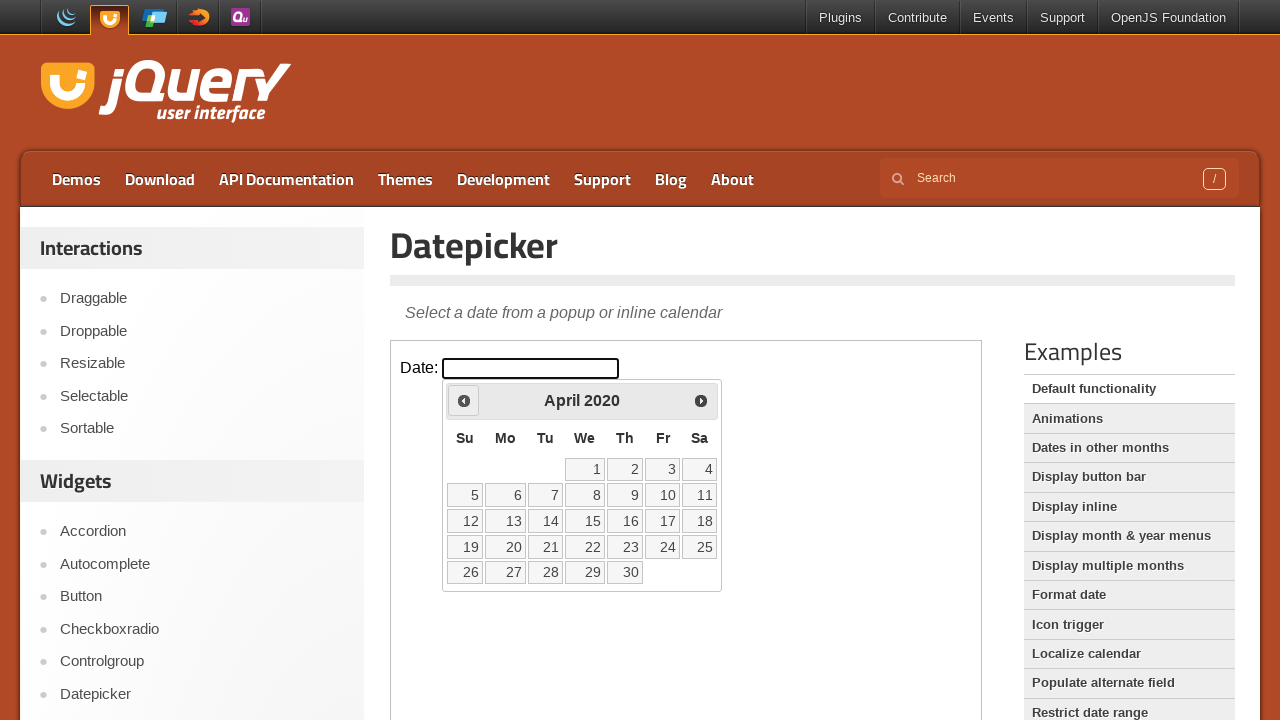

Read current calendar date: April 2020
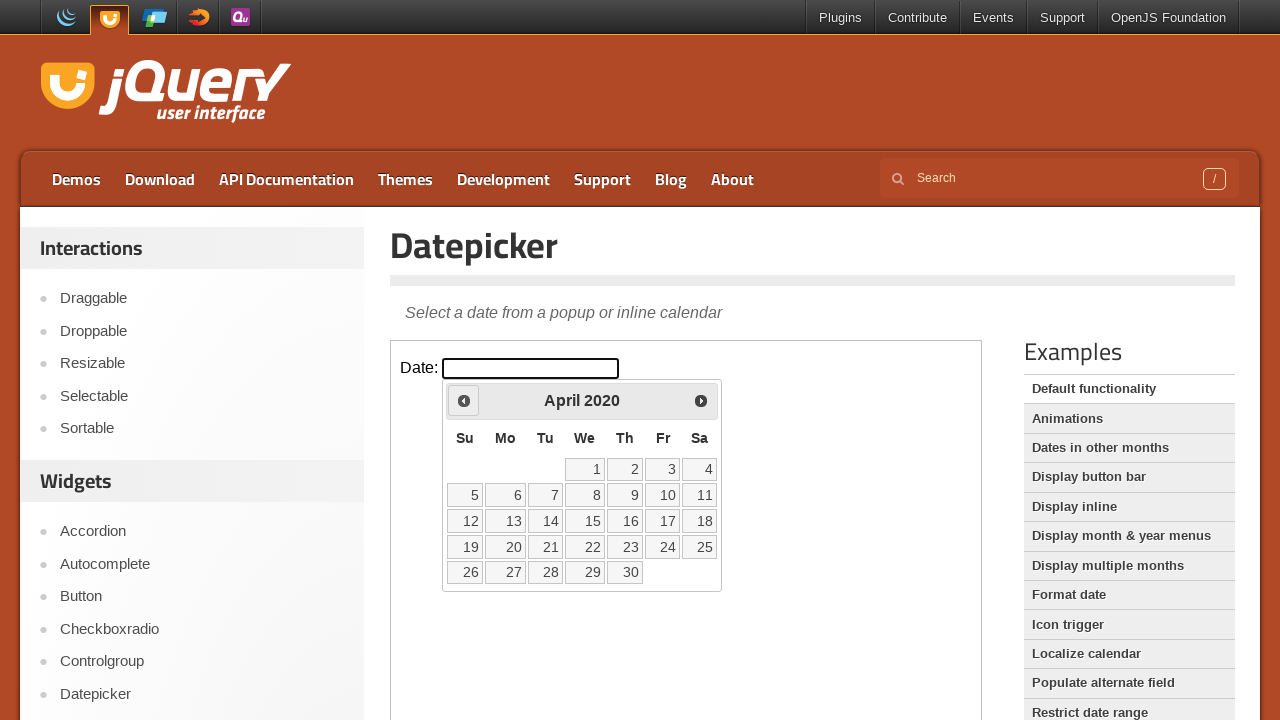

Clicked Previous button to navigate back from April 2020 at (464, 400) on iframe >> nth=0 >> internal:control=enter-frame >> span:text('Prev')
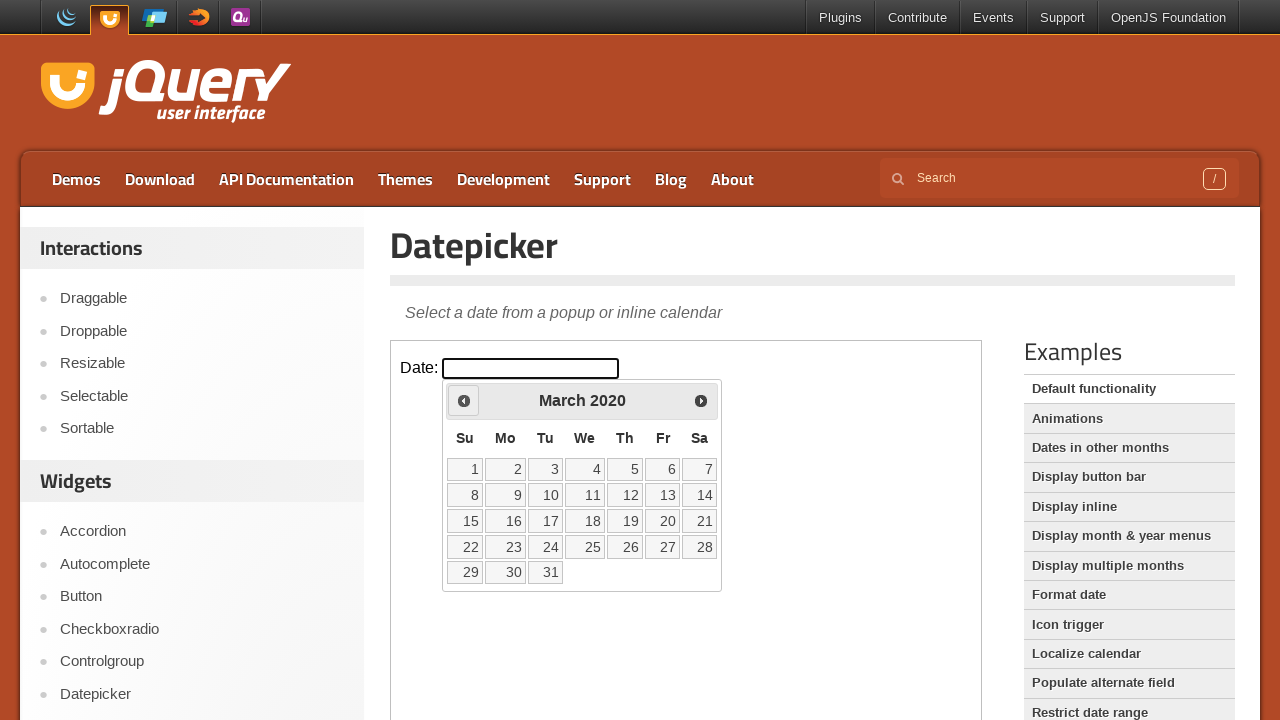

Read current calendar date: March 2020
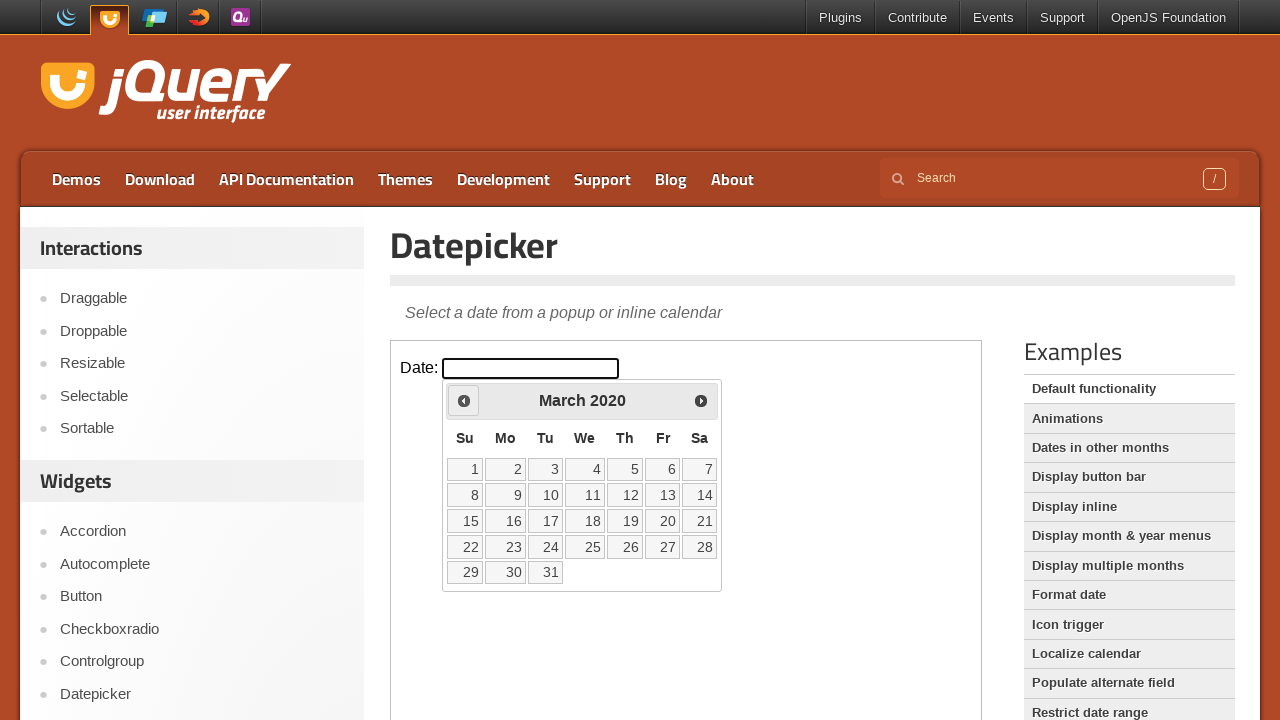

Clicked Previous button to navigate back from March 2020 at (464, 400) on iframe >> nth=0 >> internal:control=enter-frame >> span:text('Prev')
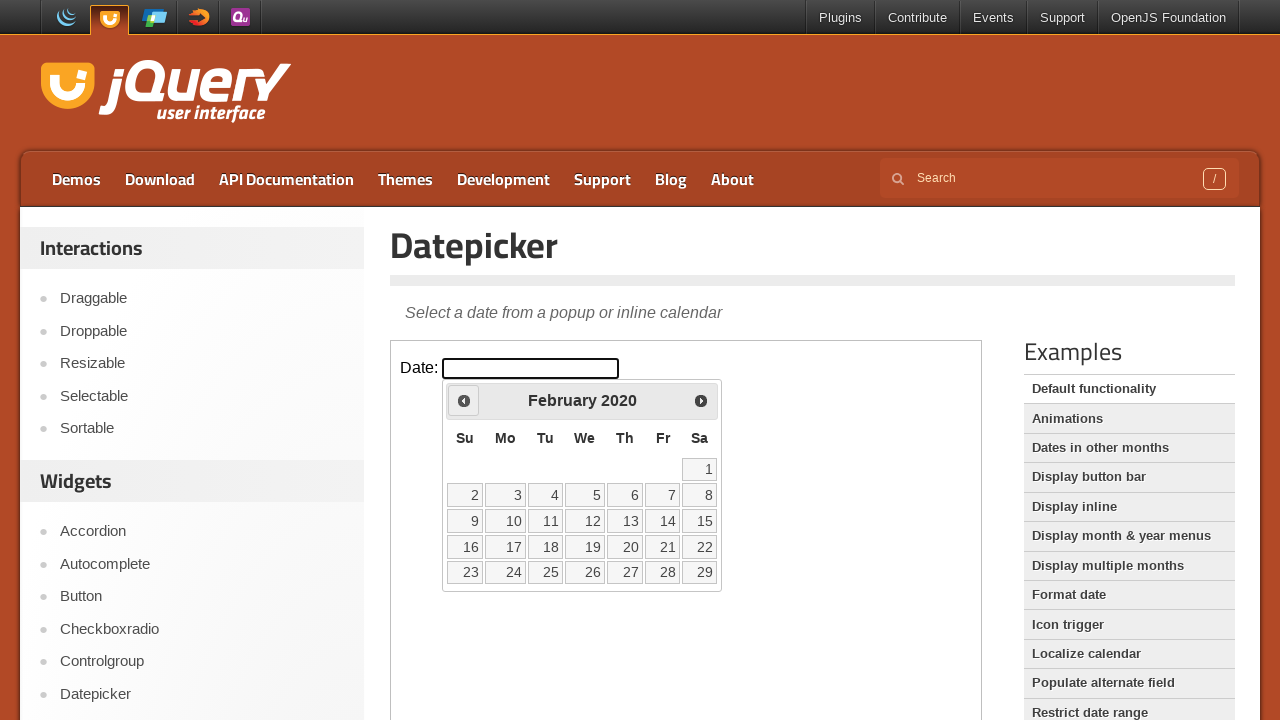

Read current calendar date: February 2020
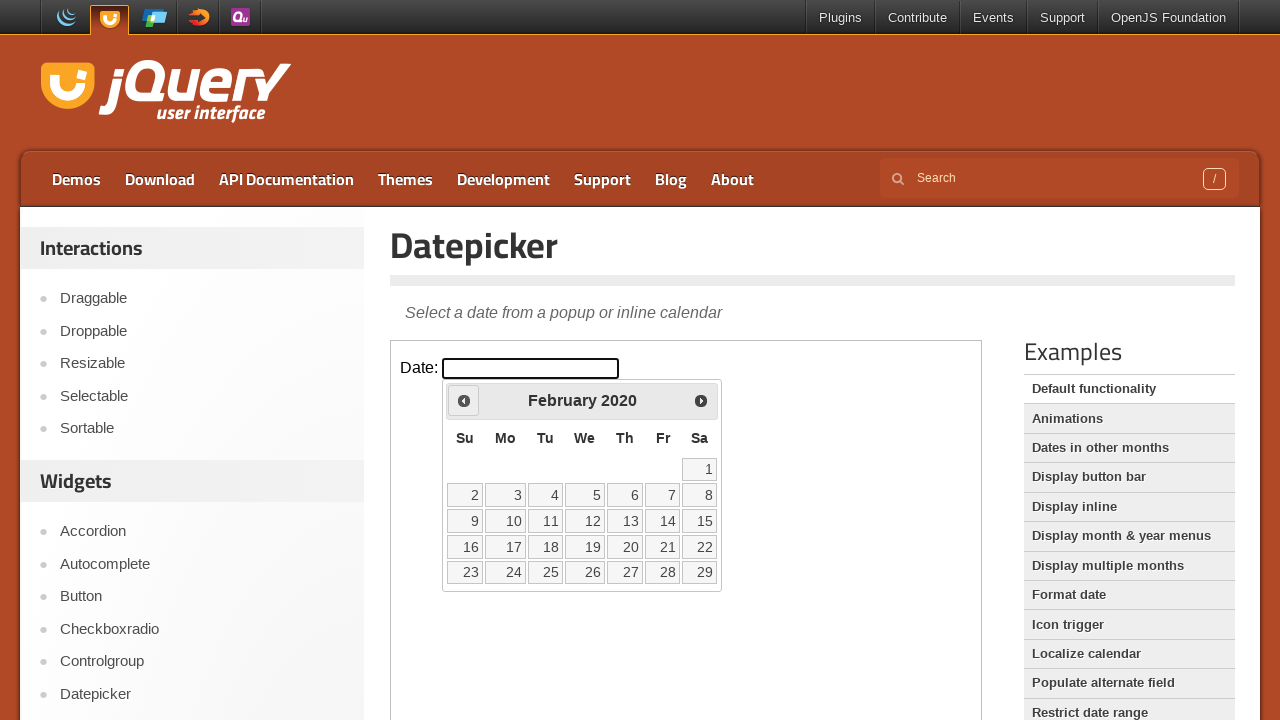

Clicked Previous button to navigate back from February 2020 at (464, 400) on iframe >> nth=0 >> internal:control=enter-frame >> span:text('Prev')
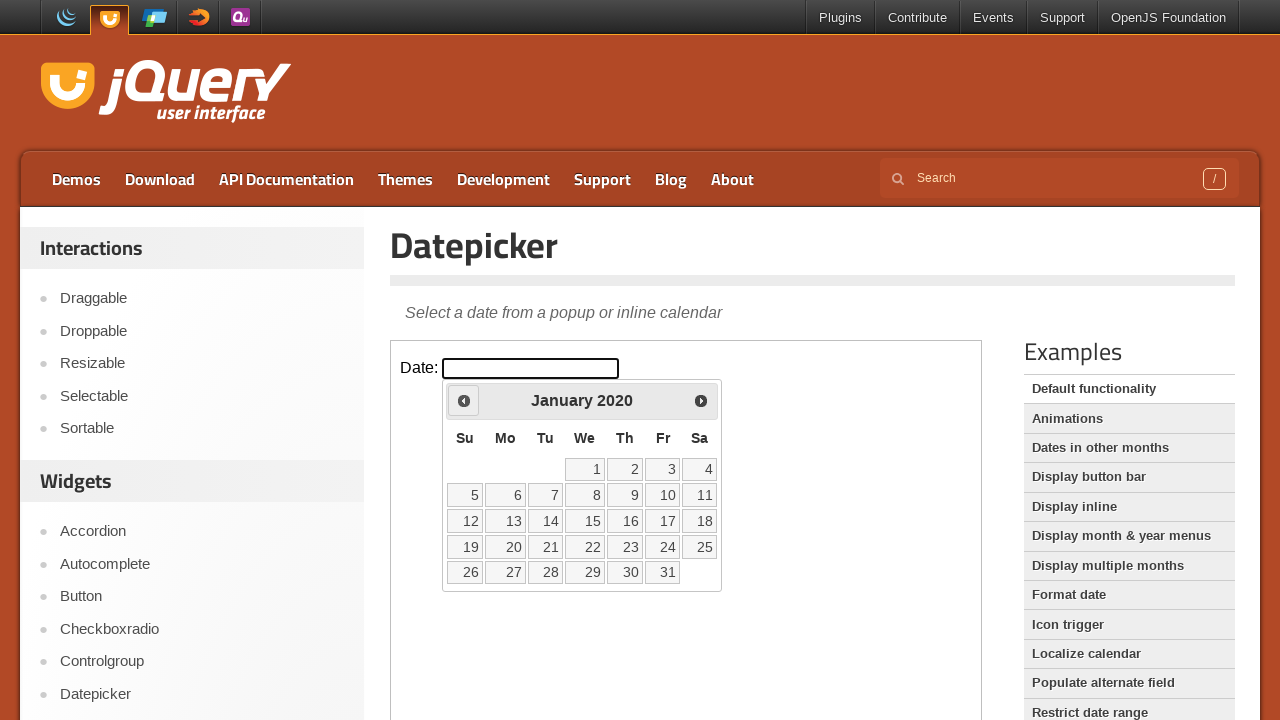

Read current calendar date: January 2020
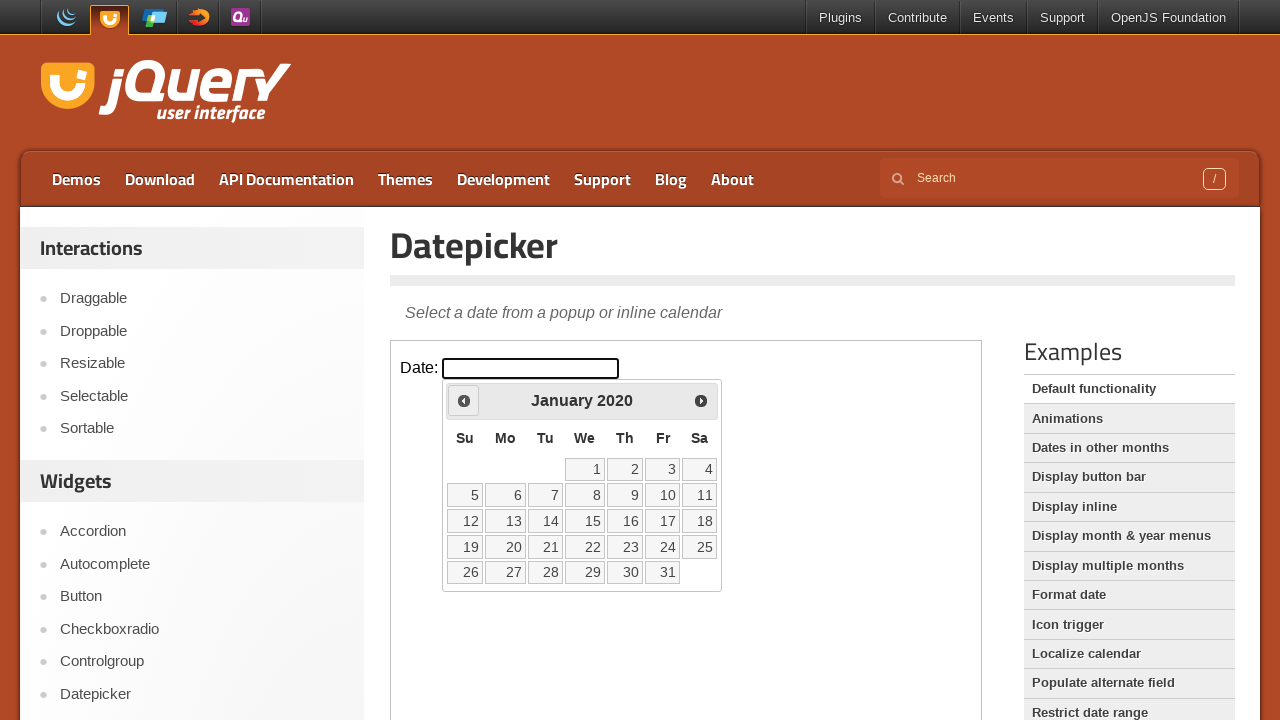

Selected January 2, 2020 at (625, 469) on iframe >> nth=0 >> internal:control=enter-frame >> a[data-date='2']
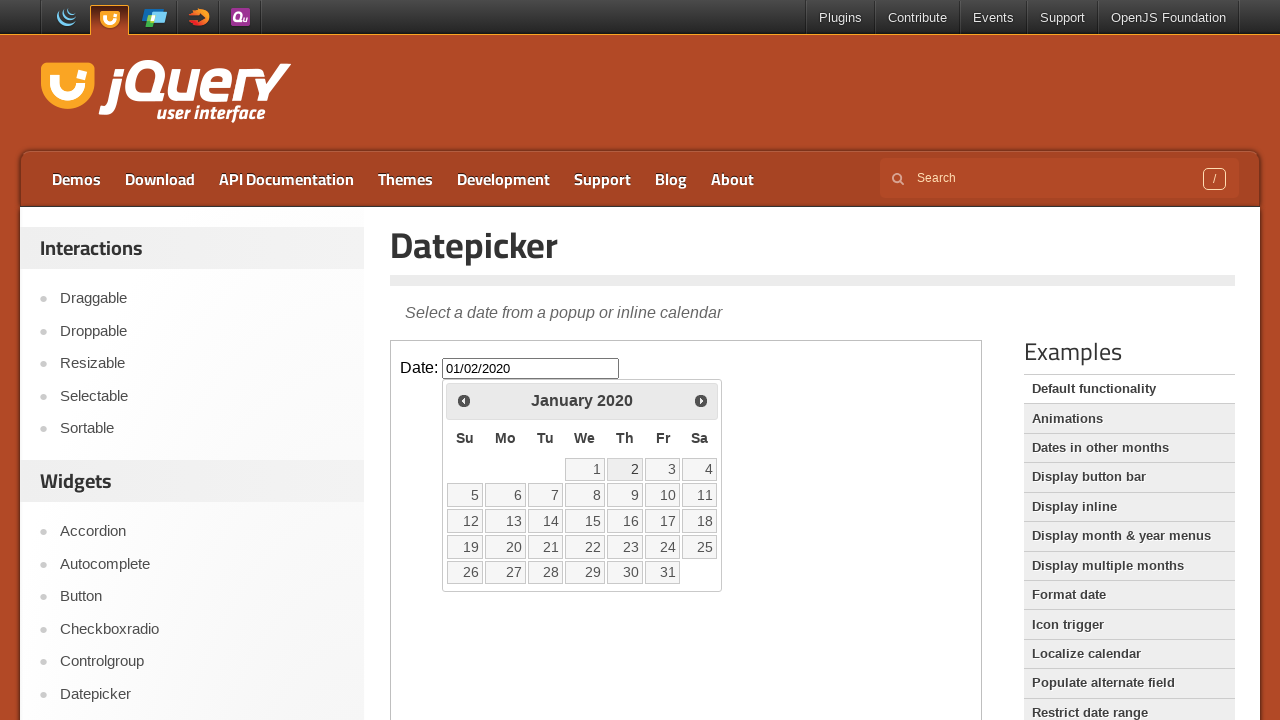

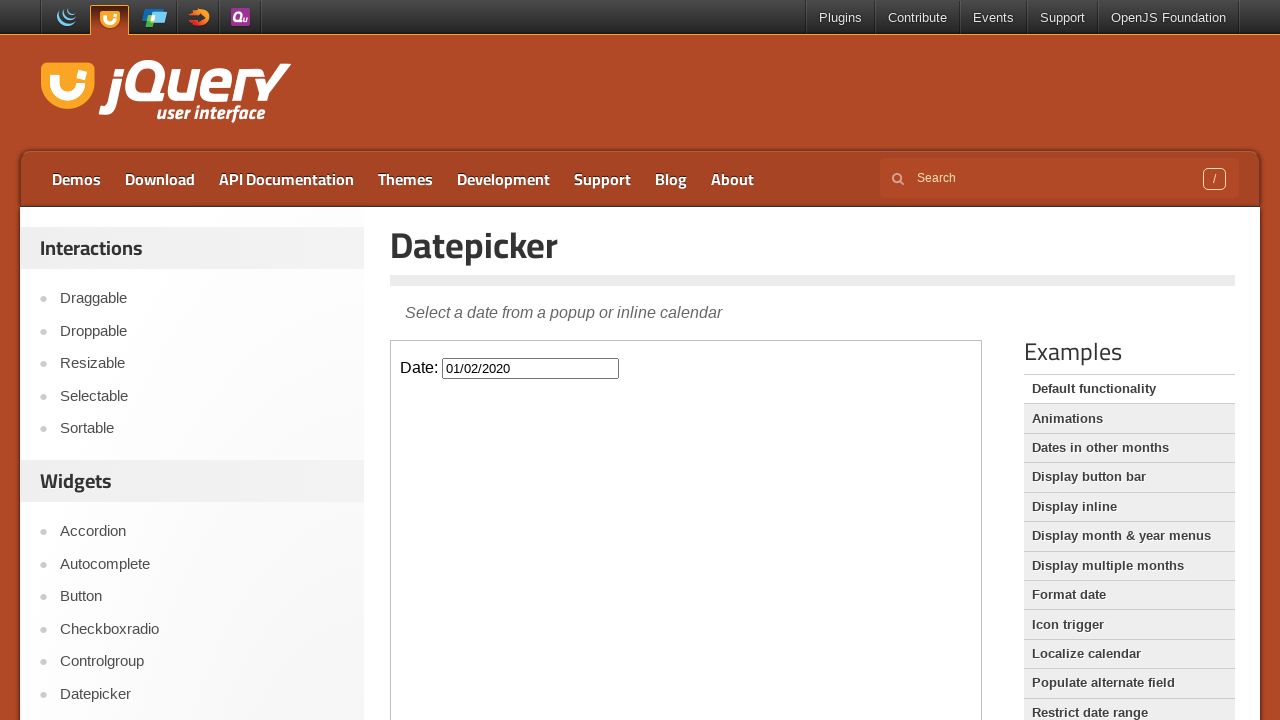